Automates answering the RAADS-R psychological assessment test by iterating through all 80 questions and selecting radio button options based on a predefined answer pattern.

Starting URL: https://embrace-autism.com/raads-r/?fbclid=IwAR1P88laRttRiTHzyYS-lZxdStS6iya_-XoQn10JA4BGKH_UyXb2i4o1F_Q#test

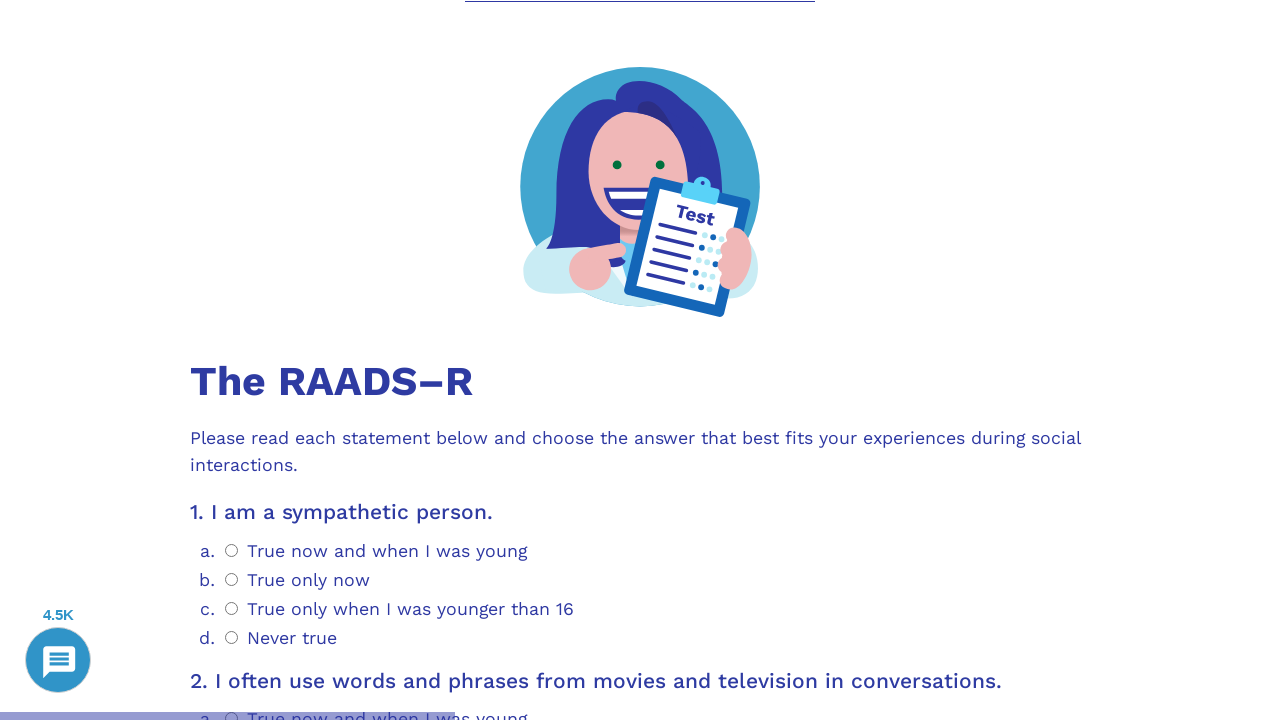

Waited for RAADS-R test container to load
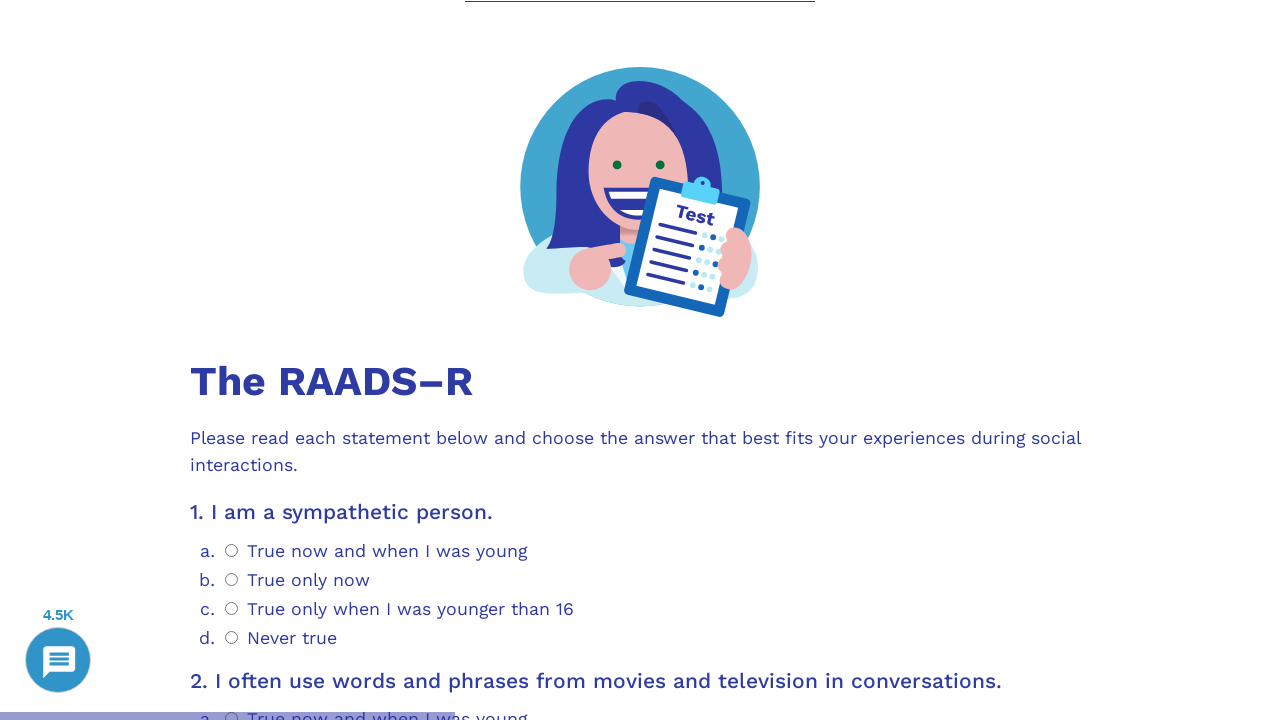

Scrolled question 1 into view
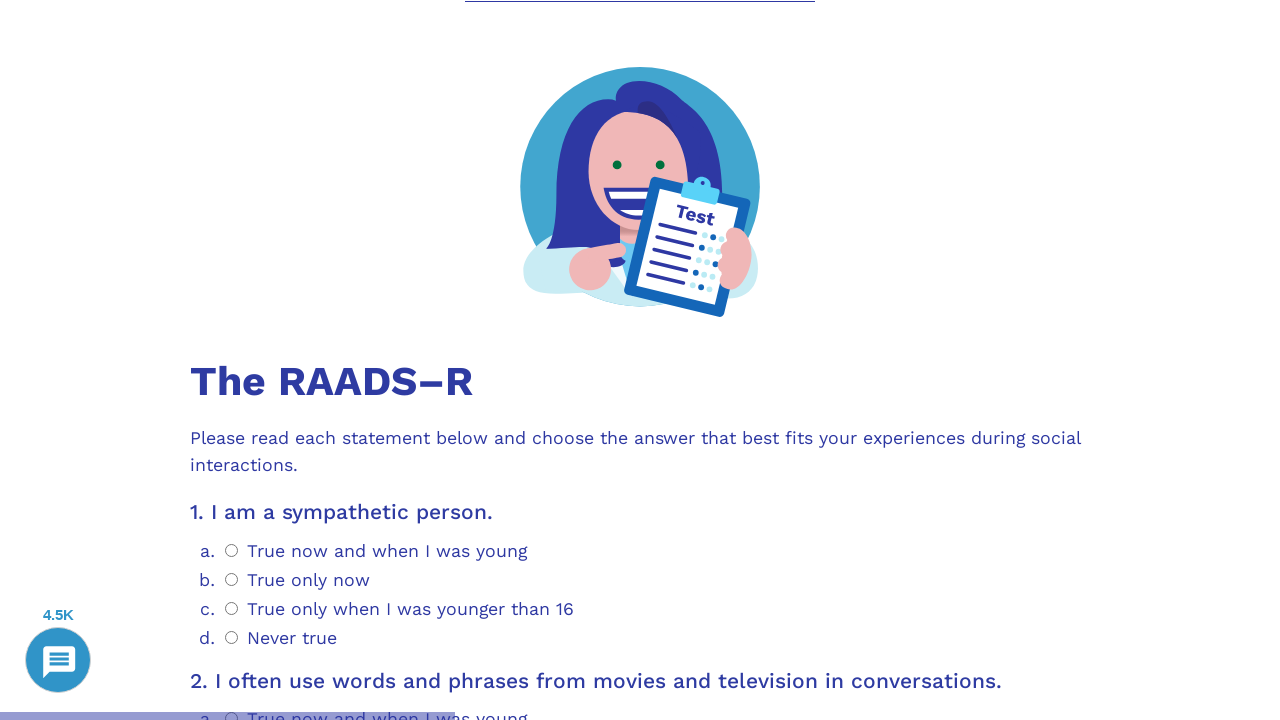

Selected radio button option 0 for question 1 at (232, 550) on .psychometrics-items-container.item-1 >> .psychometrics-option-radio >> nth=0
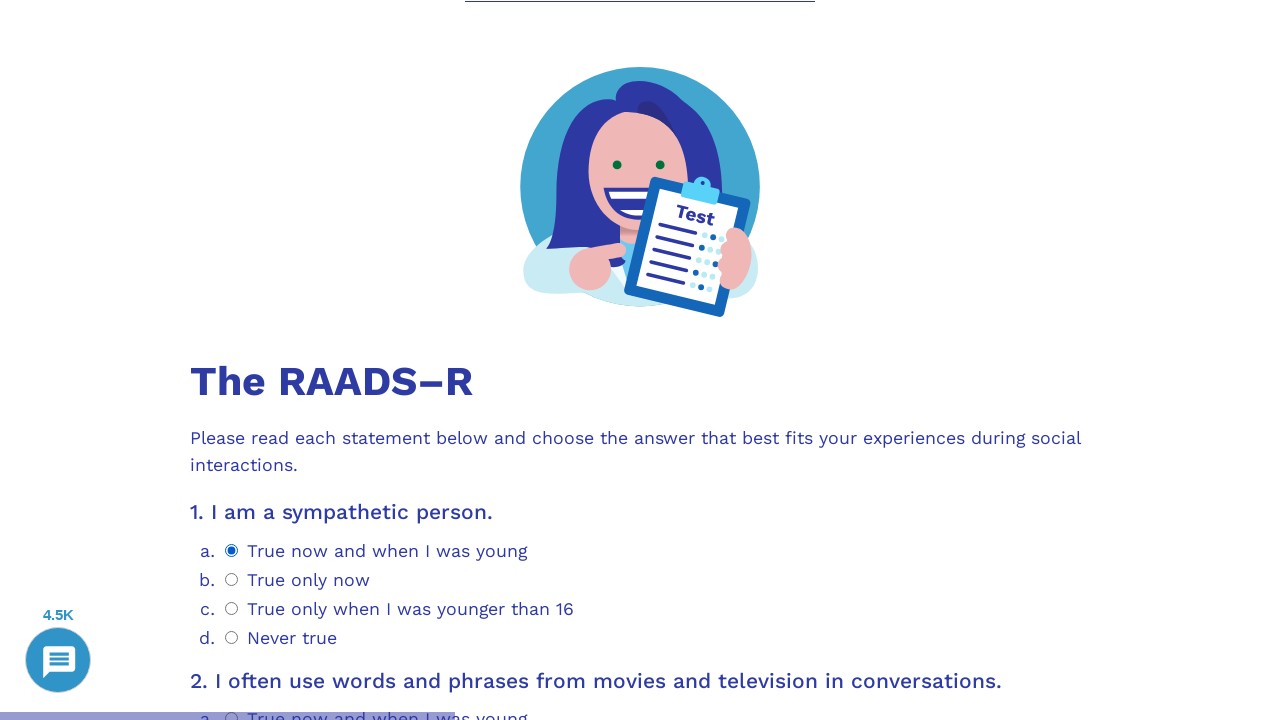

Scrolled question 2 into view
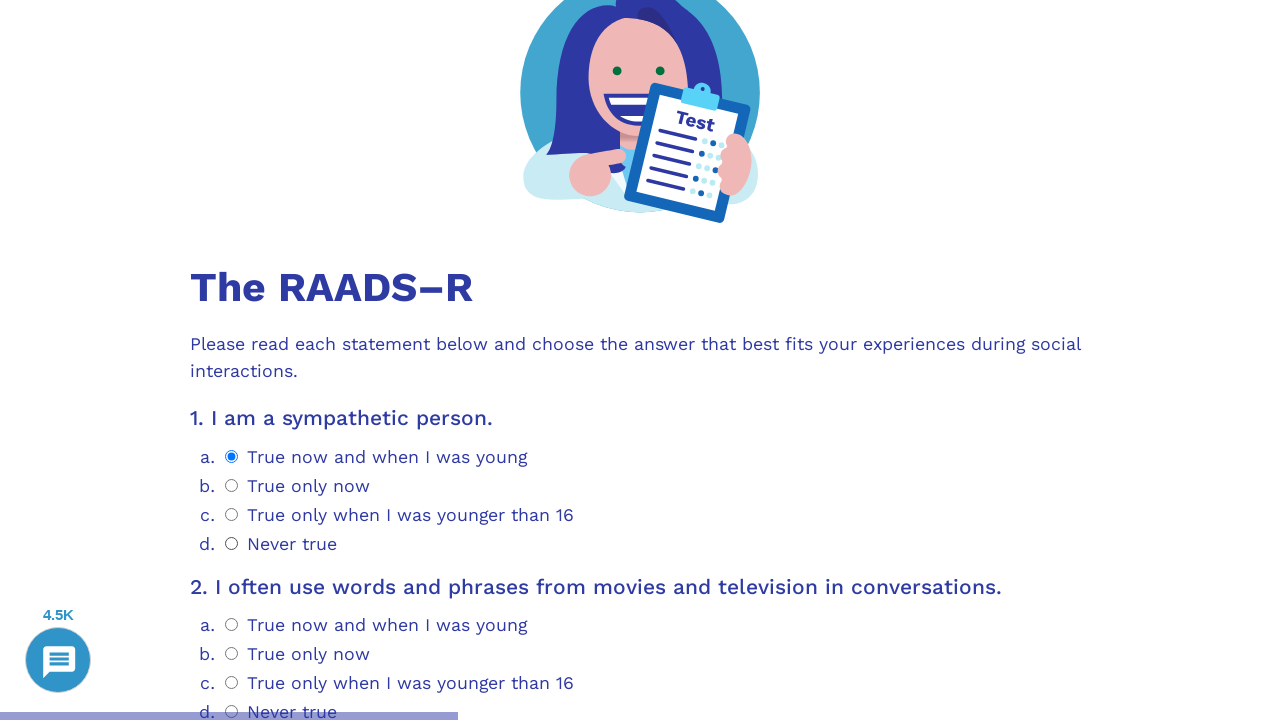

Selected radio button option 0 for question 2 at (232, 624) on .psychometrics-items-container.item-2 >> .psychometrics-option-radio >> nth=0
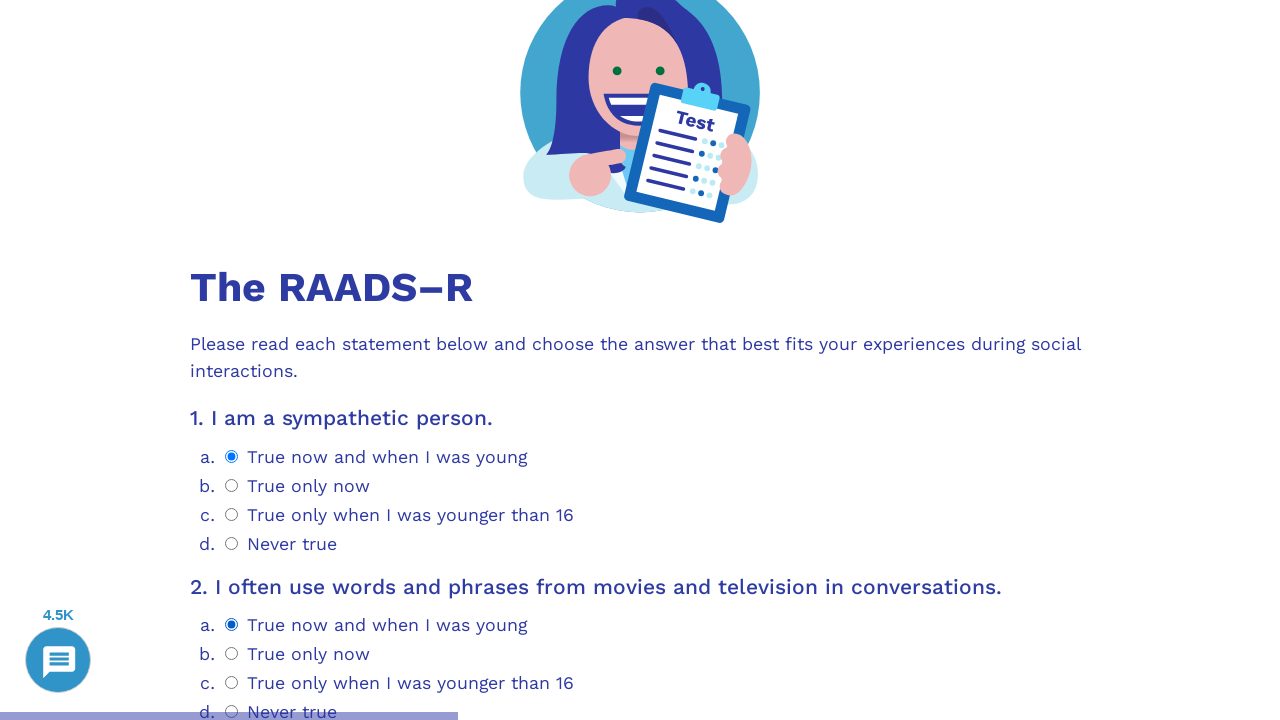

Scrolled question 3 into view
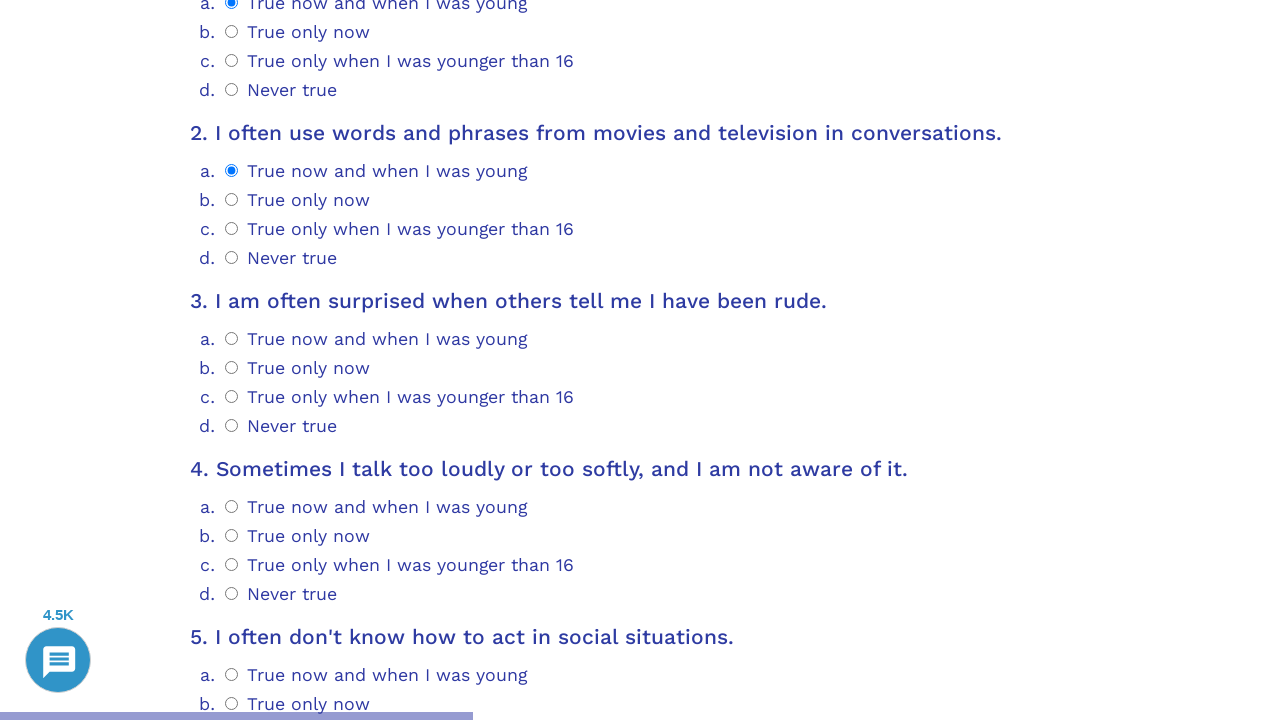

Selected radio button option 0 for question 3 at (232, 338) on .psychometrics-items-container.item-3 >> .psychometrics-option-radio >> nth=0
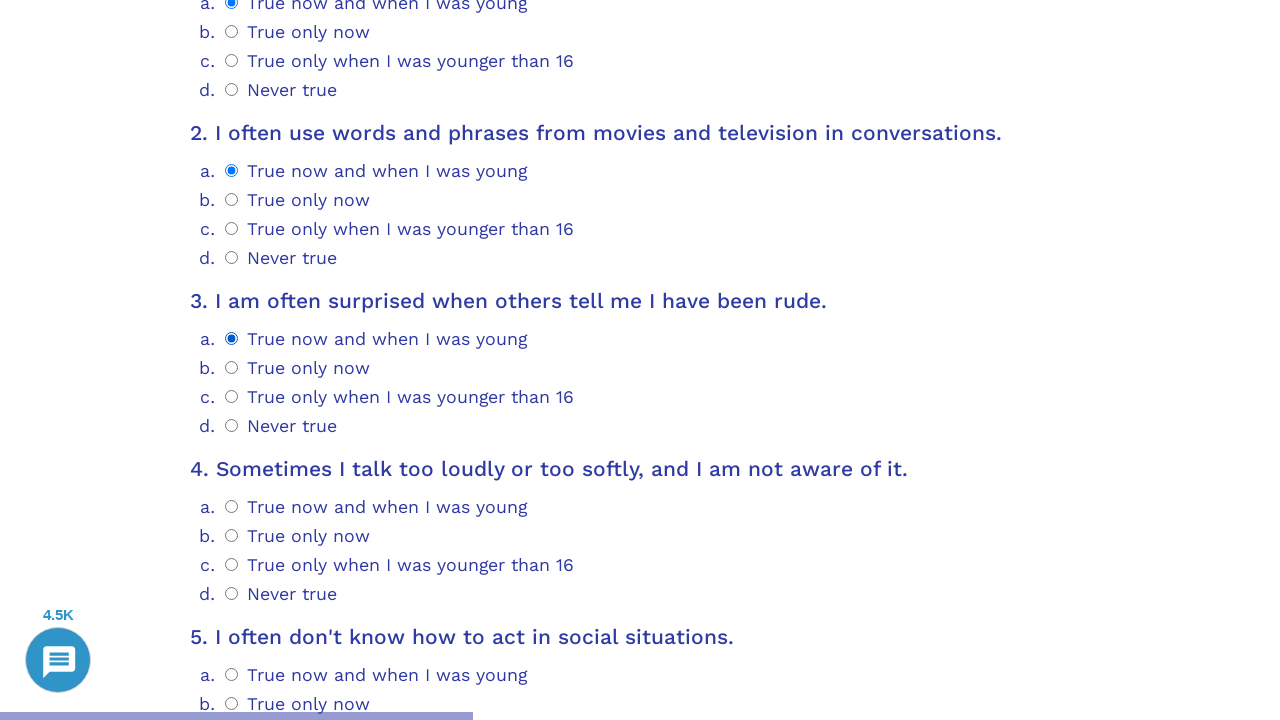

Scrolled question 4 into view
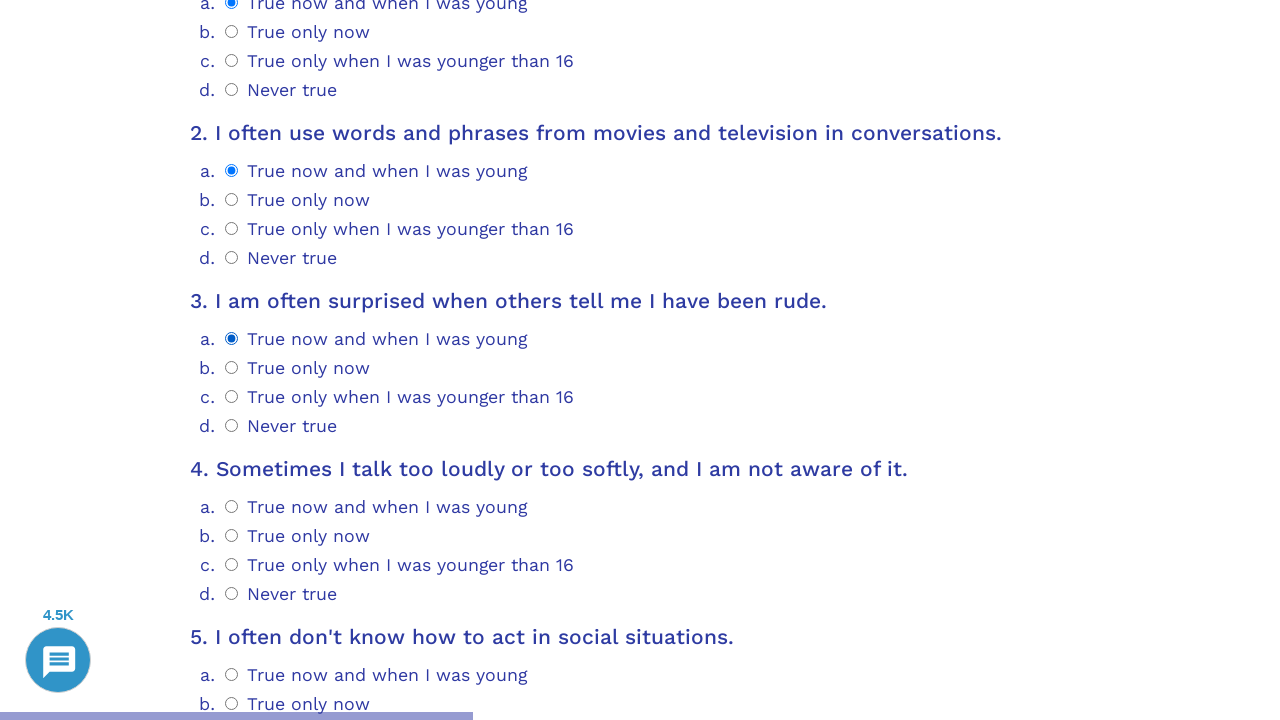

Selected radio button option 0 for question 4 at (232, 507) on .psychometrics-items-container.item-4 >> .psychometrics-option-radio >> nth=0
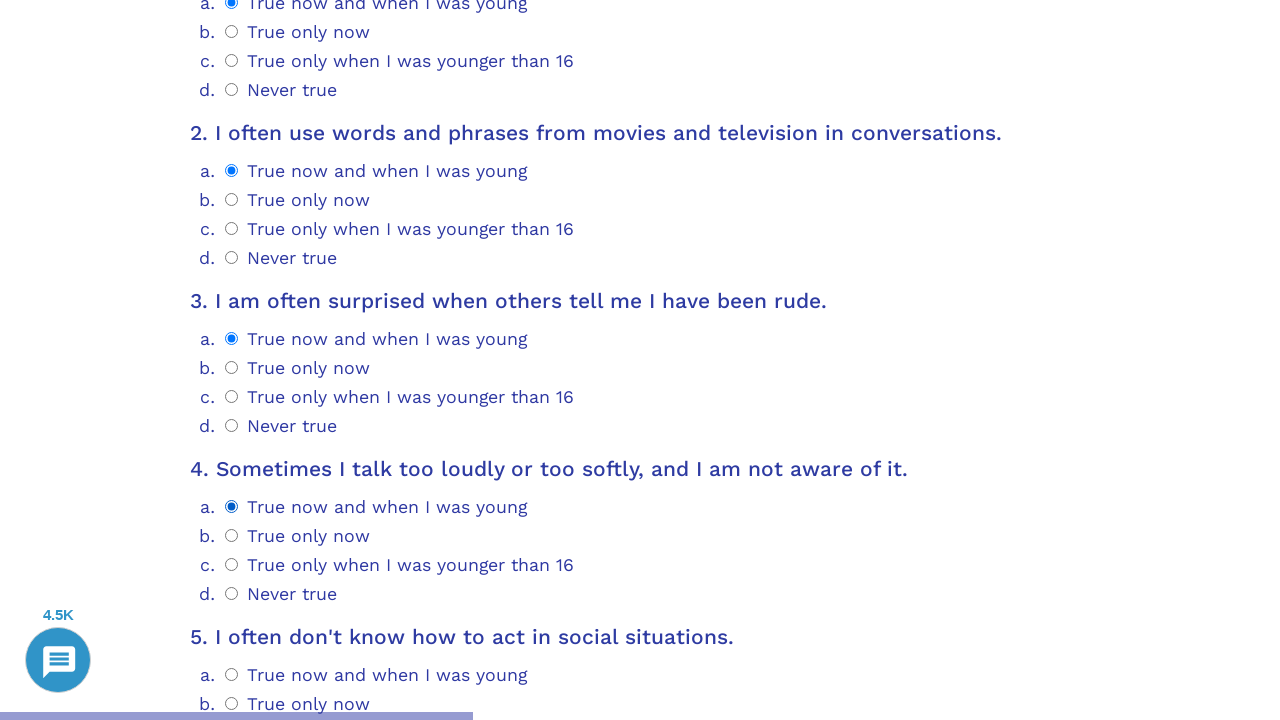

Scrolled question 5 into view
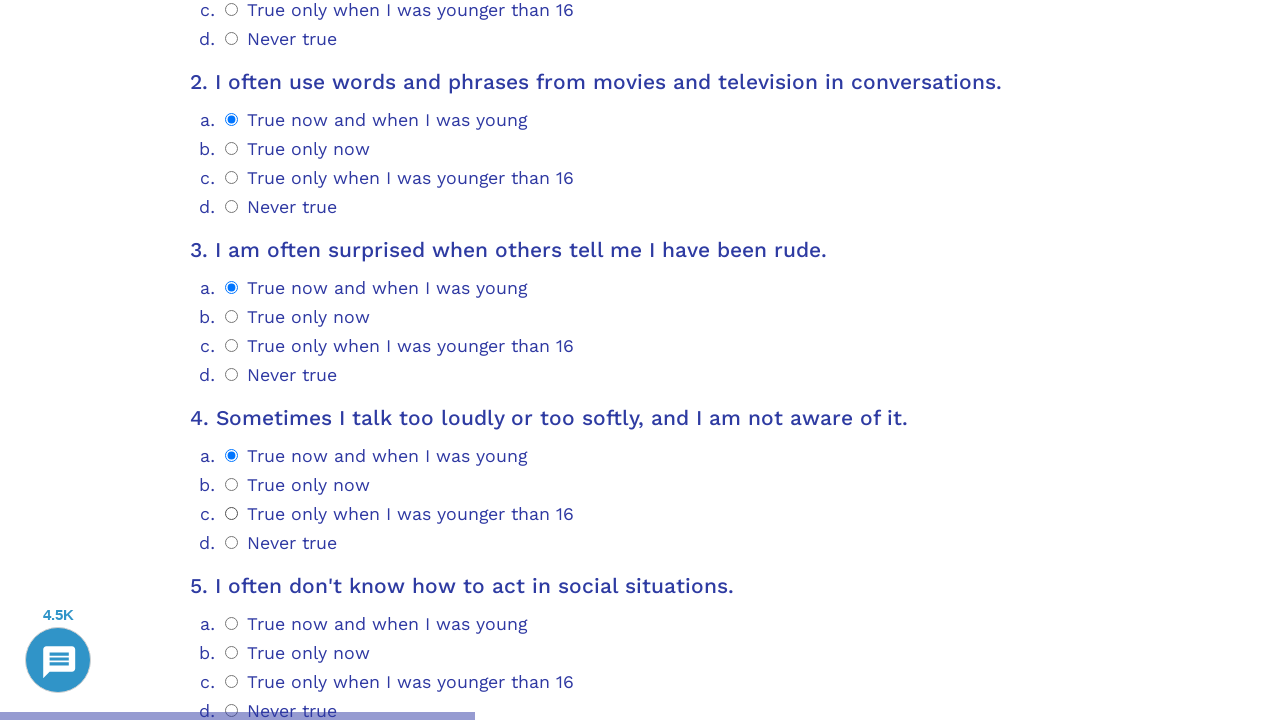

Selected radio button option 0 for question 5 at (232, 624) on .psychometrics-items-container.item-5 >> .psychometrics-option-radio >> nth=0
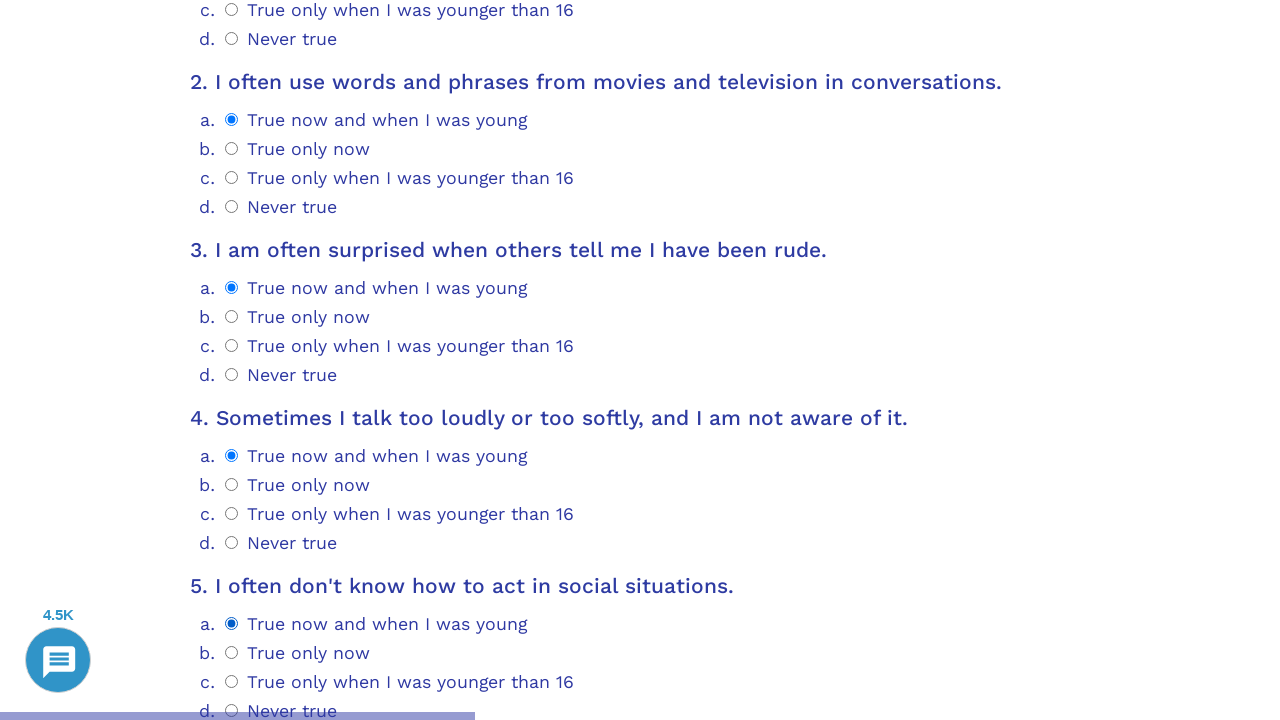

Scrolled question 6 into view
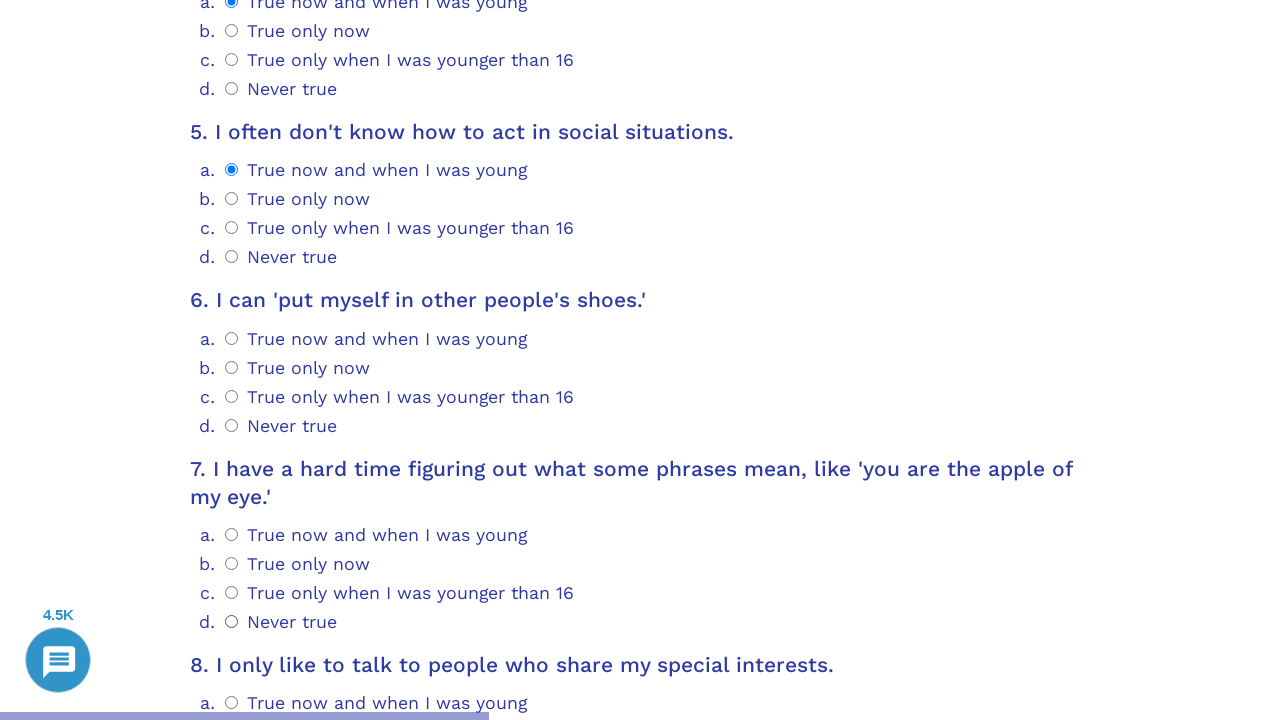

Selected radio button option 0 for question 6 at (232, 338) on .psychometrics-items-container.item-6 >> .psychometrics-option-radio >> nth=0
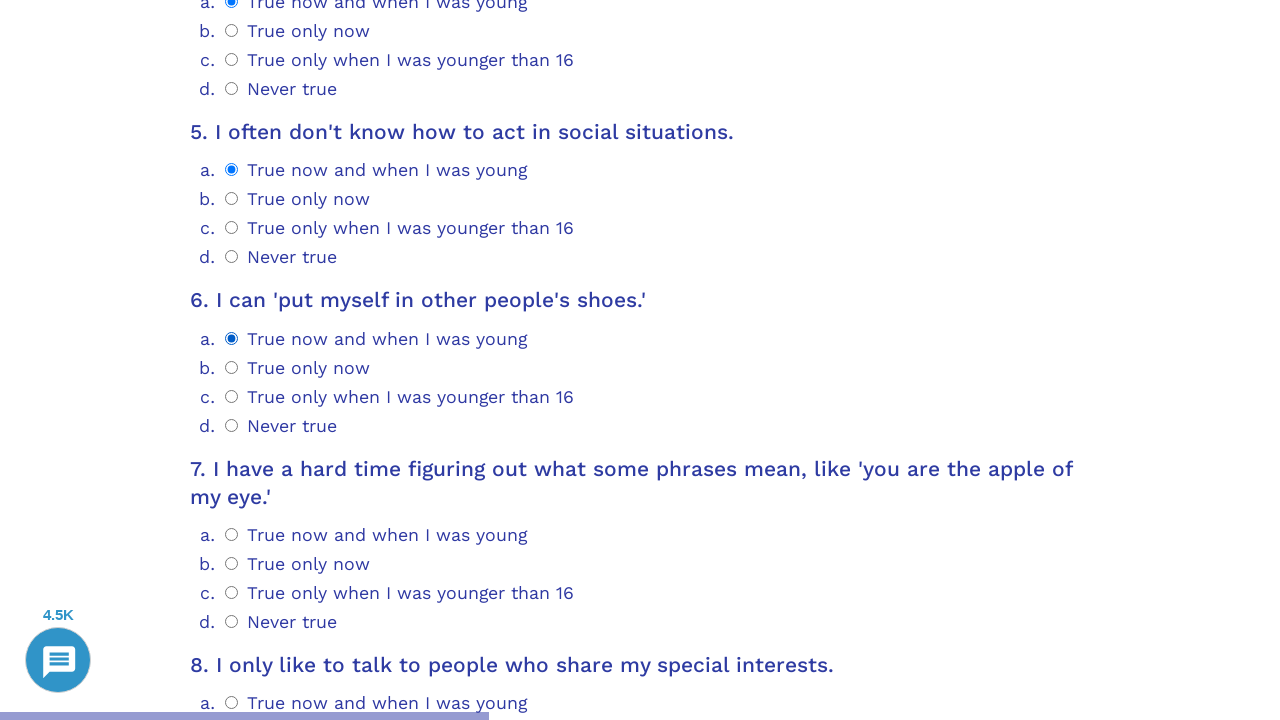

Scrolled question 7 into view
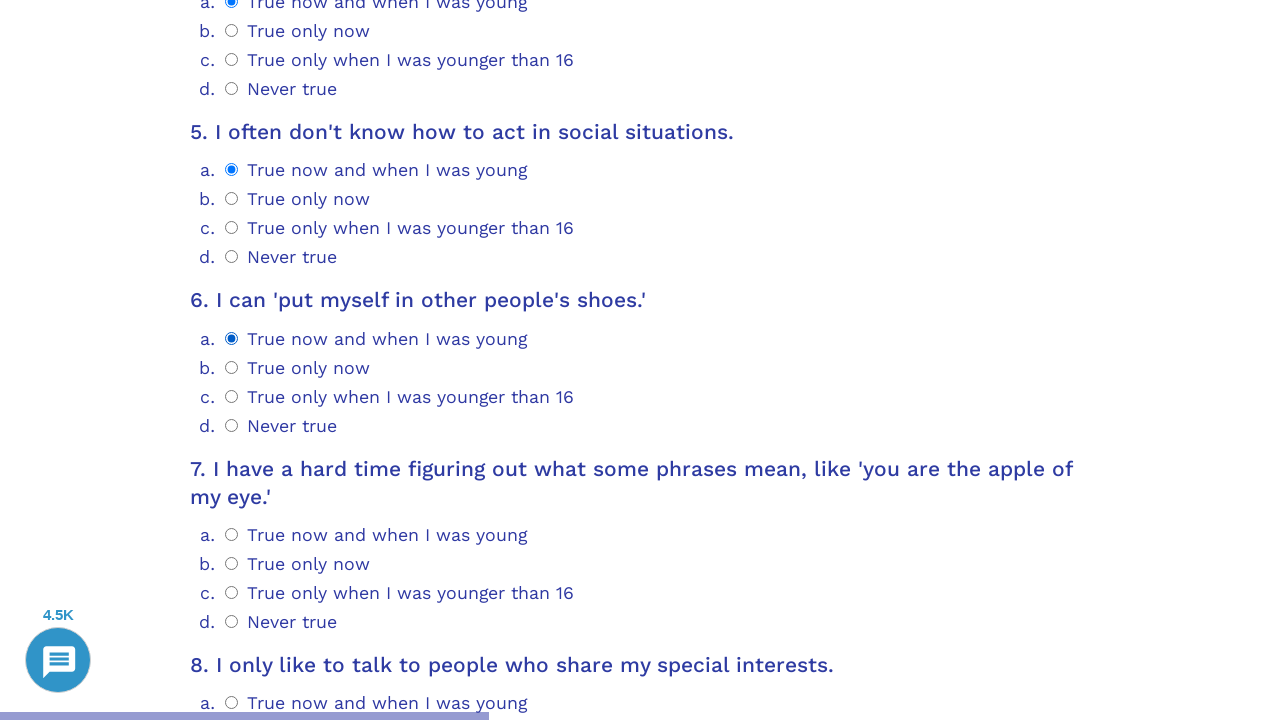

Selected radio button option 0 for question 7 at (232, 534) on .psychometrics-items-container.item-7 >> .psychometrics-option-radio >> nth=0
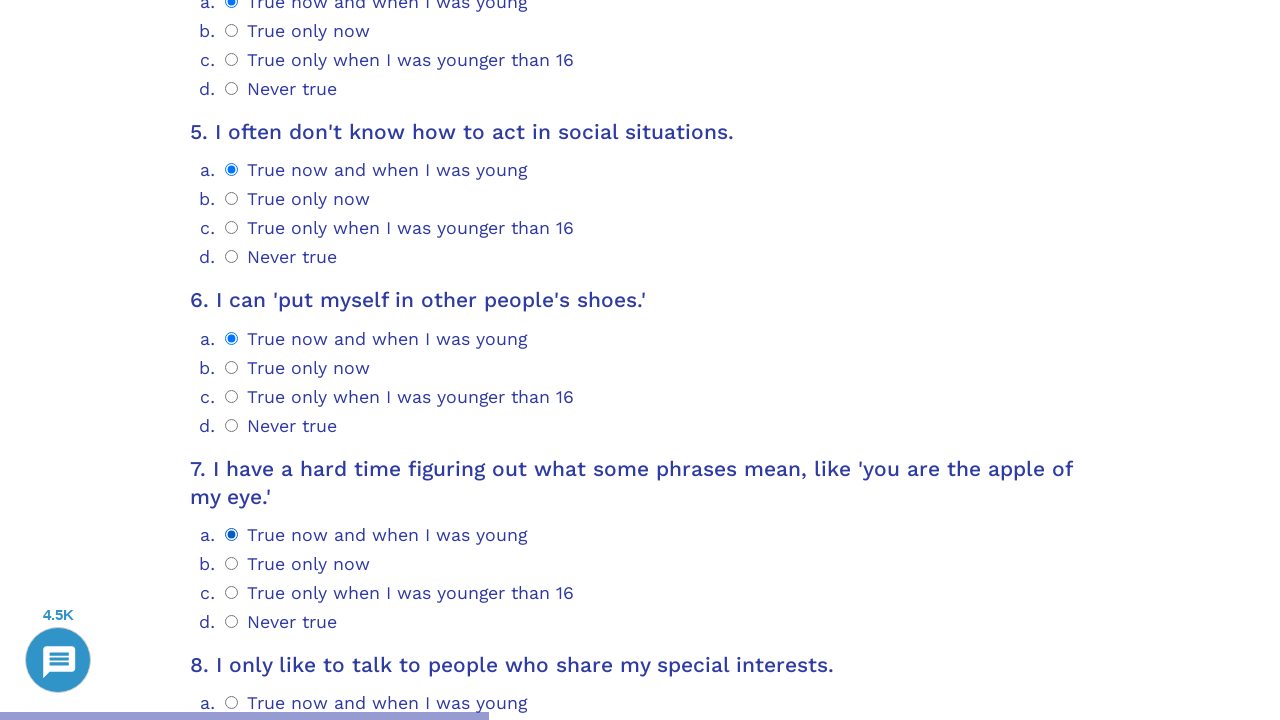

Scrolled question 8 into view
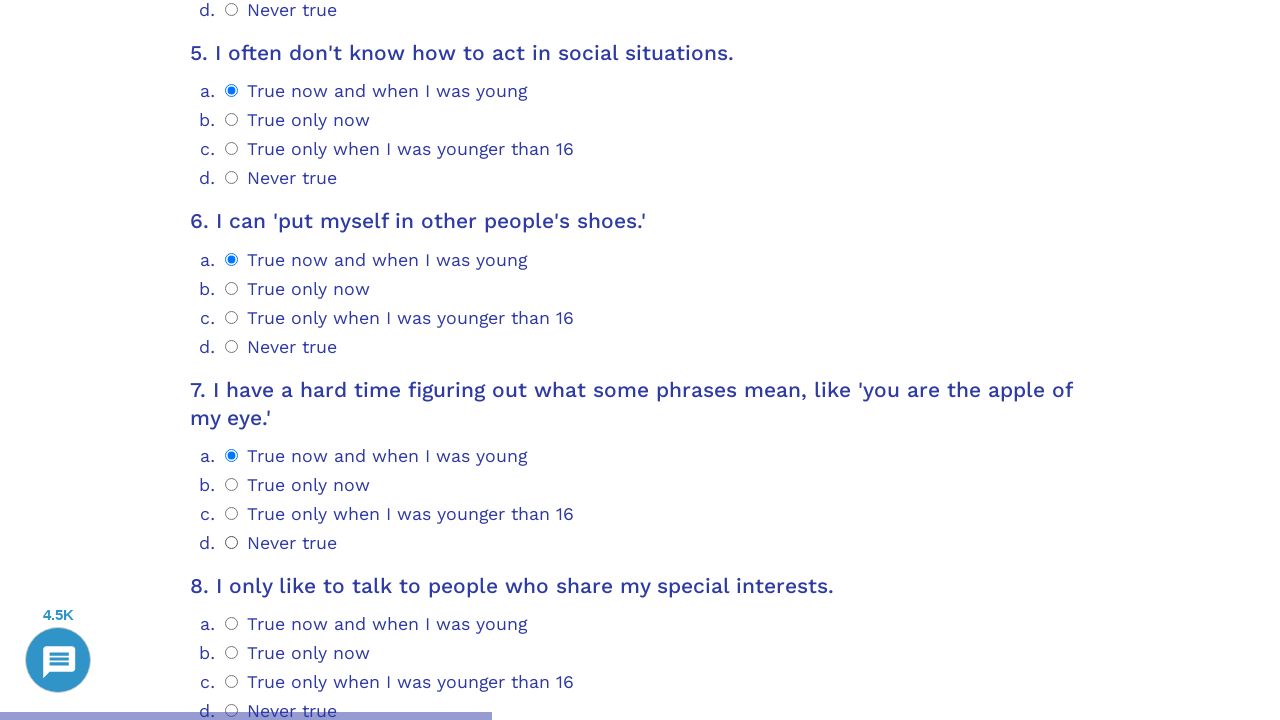

Selected radio button option 0 for question 8 at (232, 624) on .psychometrics-items-container.item-8 >> .psychometrics-option-radio >> nth=0
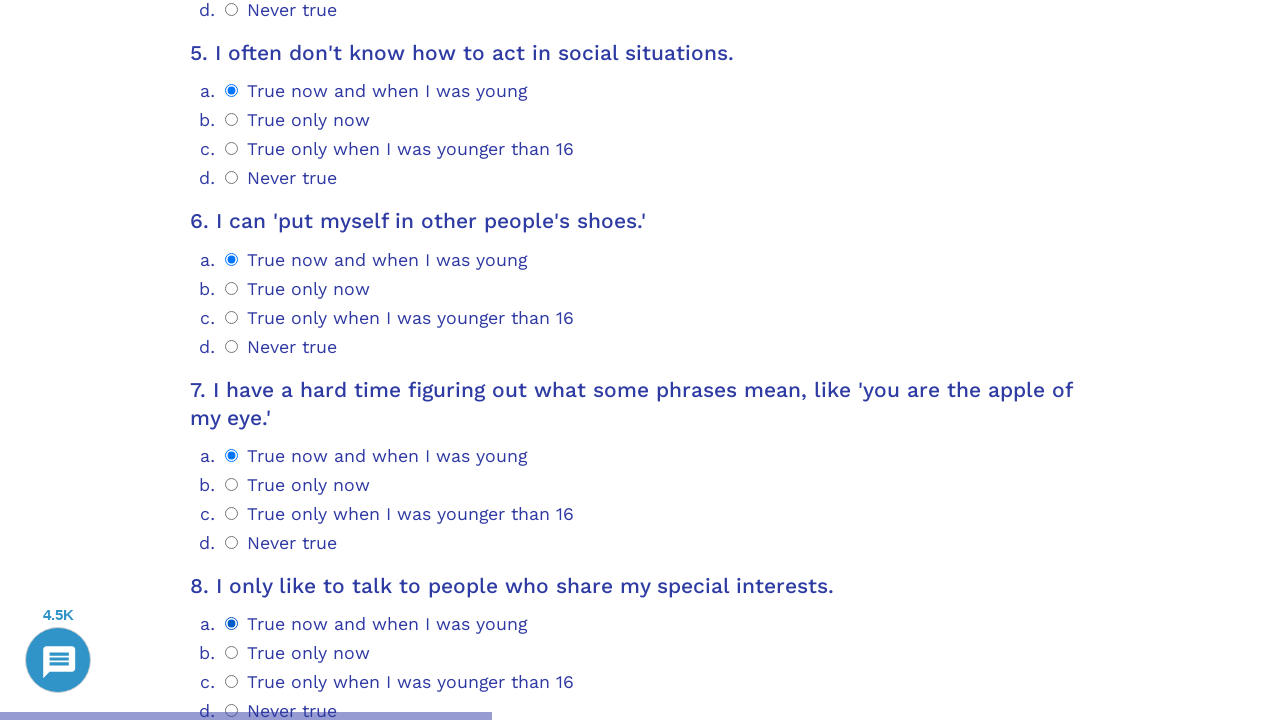

Scrolled question 9 into view
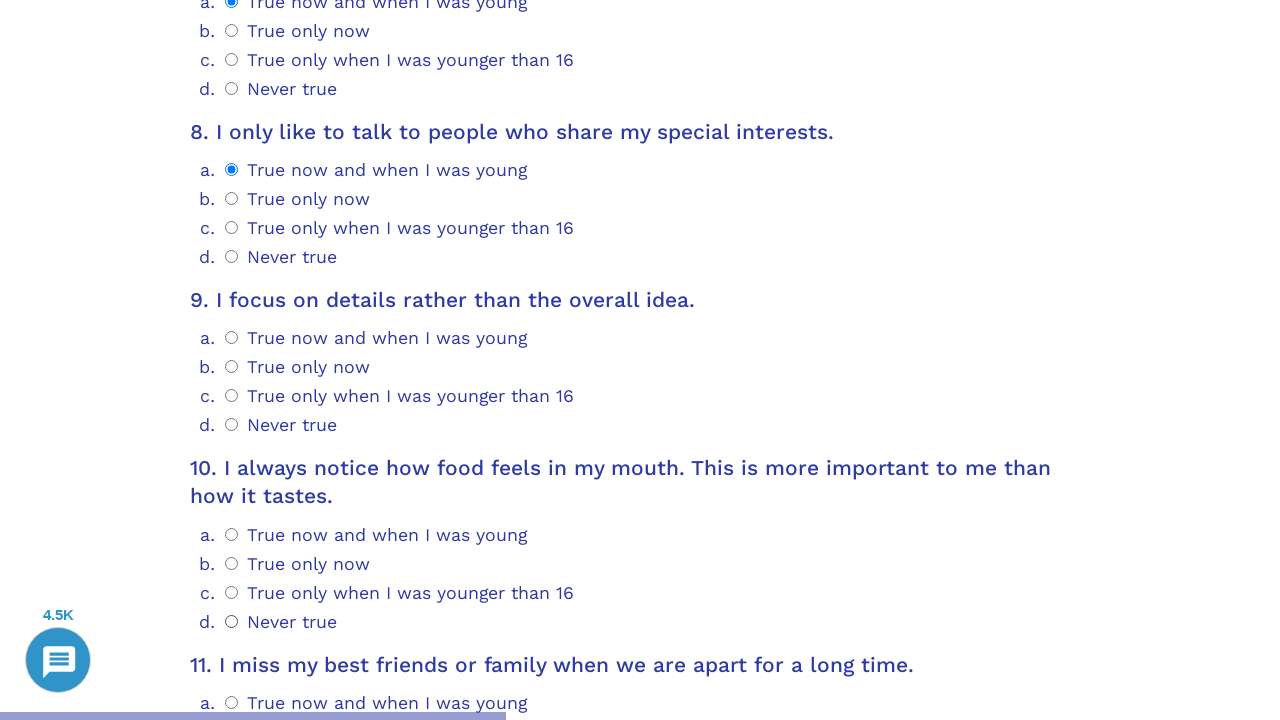

Selected radio button option 0 for question 9 at (232, 338) on .psychometrics-items-container.item-9 >> .psychometrics-option-radio >> nth=0
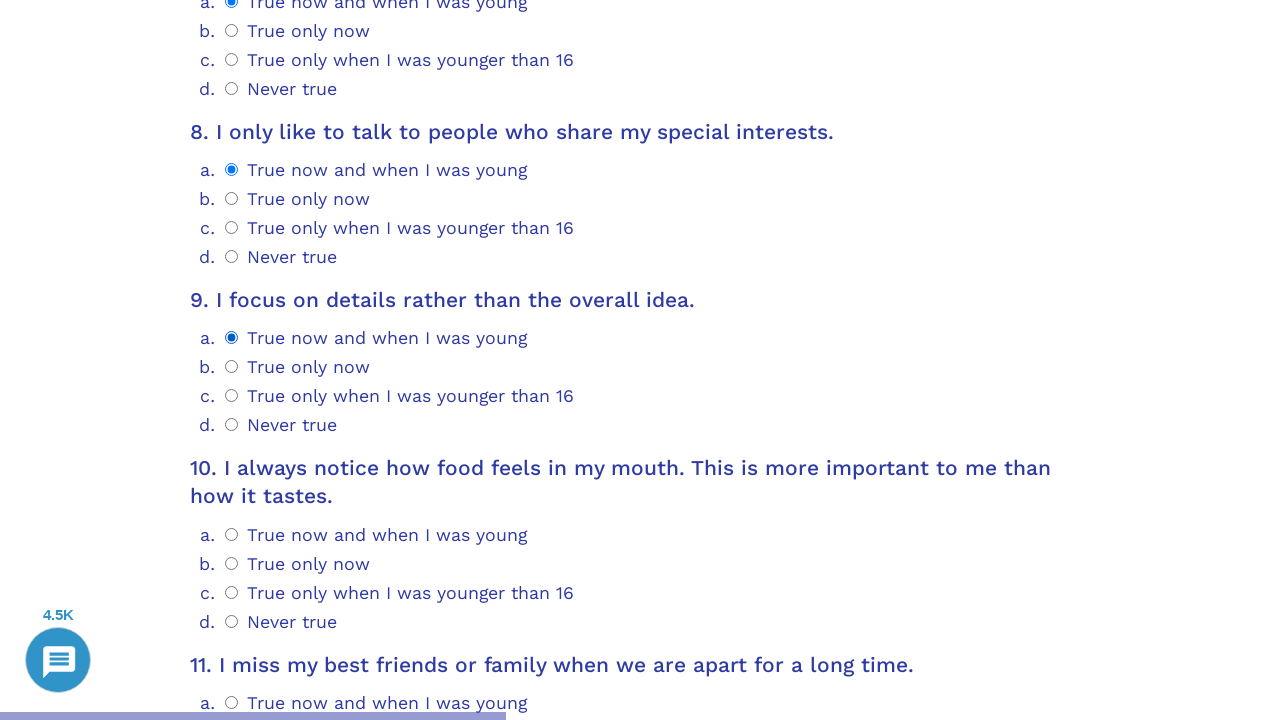

Scrolled question 10 into view
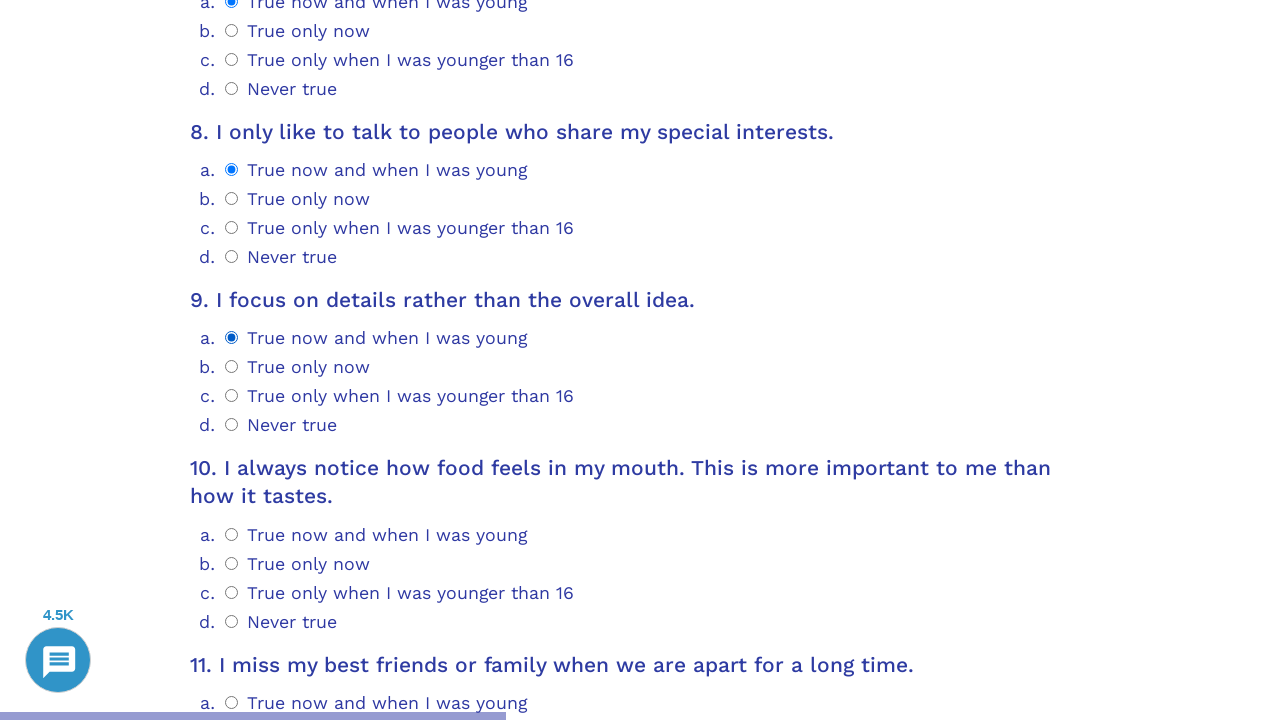

Selected radio button option 0 for question 10 at (232, 534) on .psychometrics-items-container.item-10 >> .psychometrics-option-radio >> nth=0
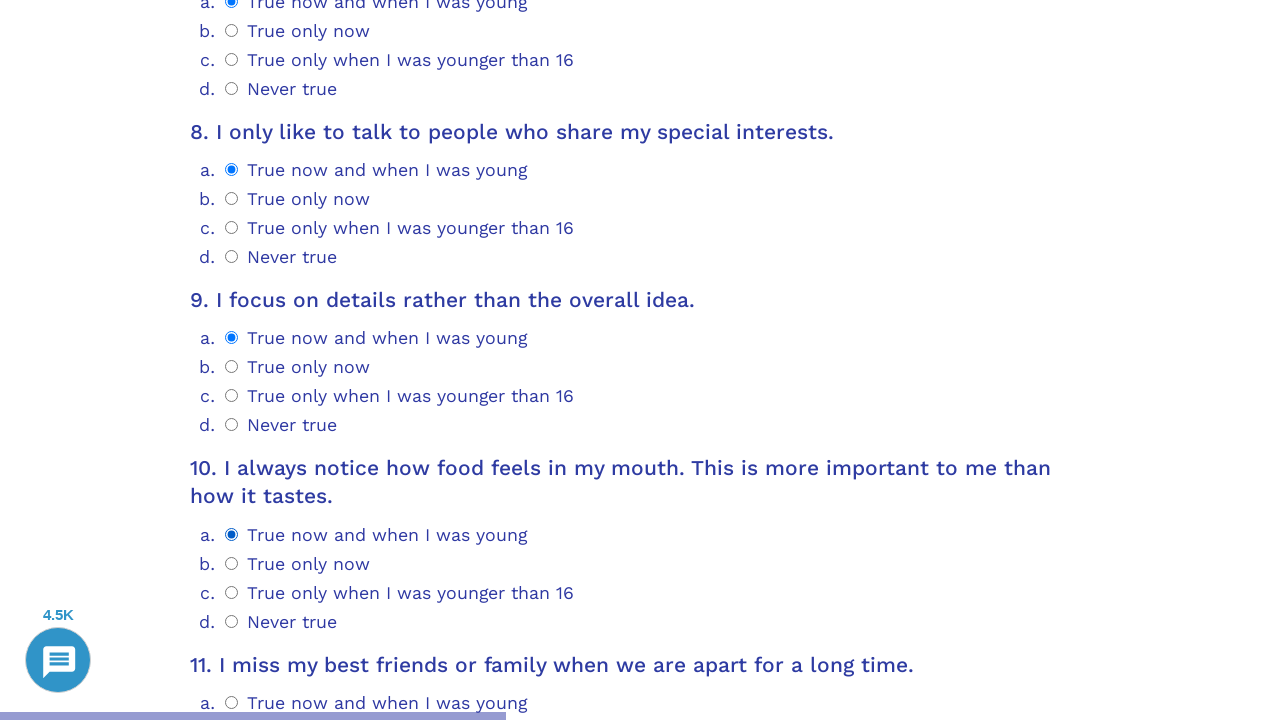

Scrolled question 11 into view
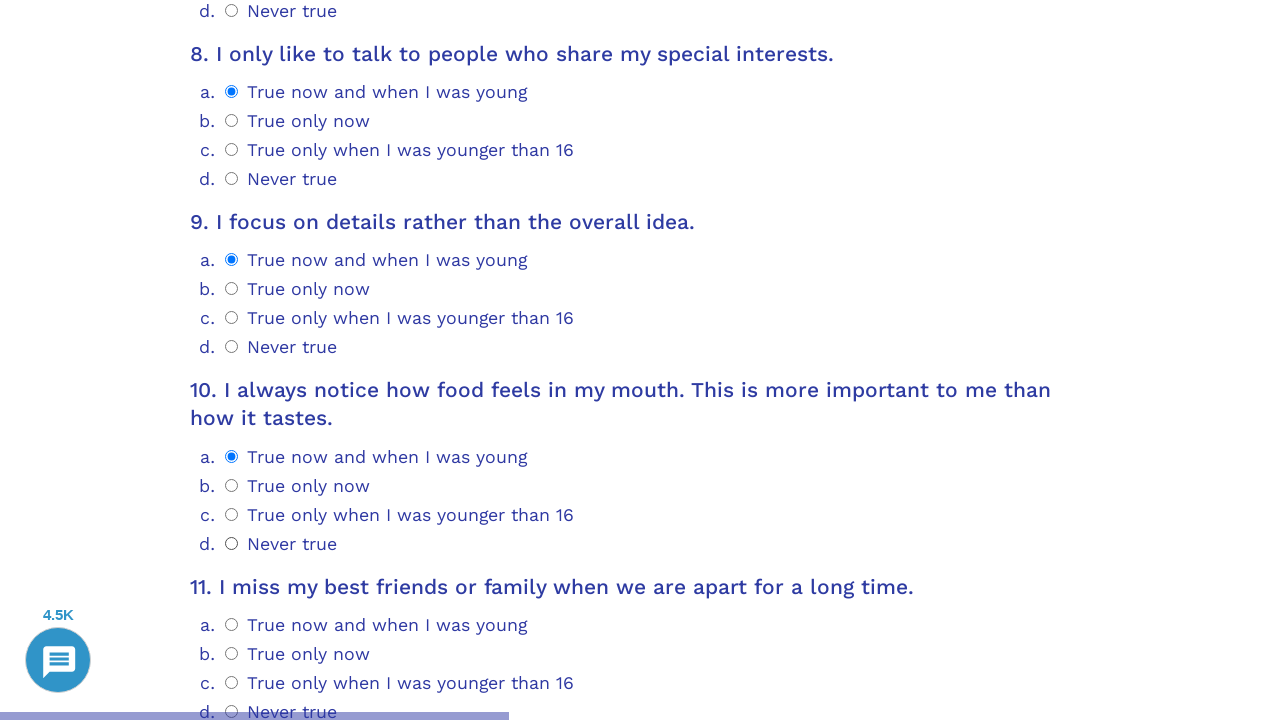

Selected radio button option 0 for question 11 at (232, 624) on .psychometrics-items-container.item-11 >> .psychometrics-option-radio >> nth=0
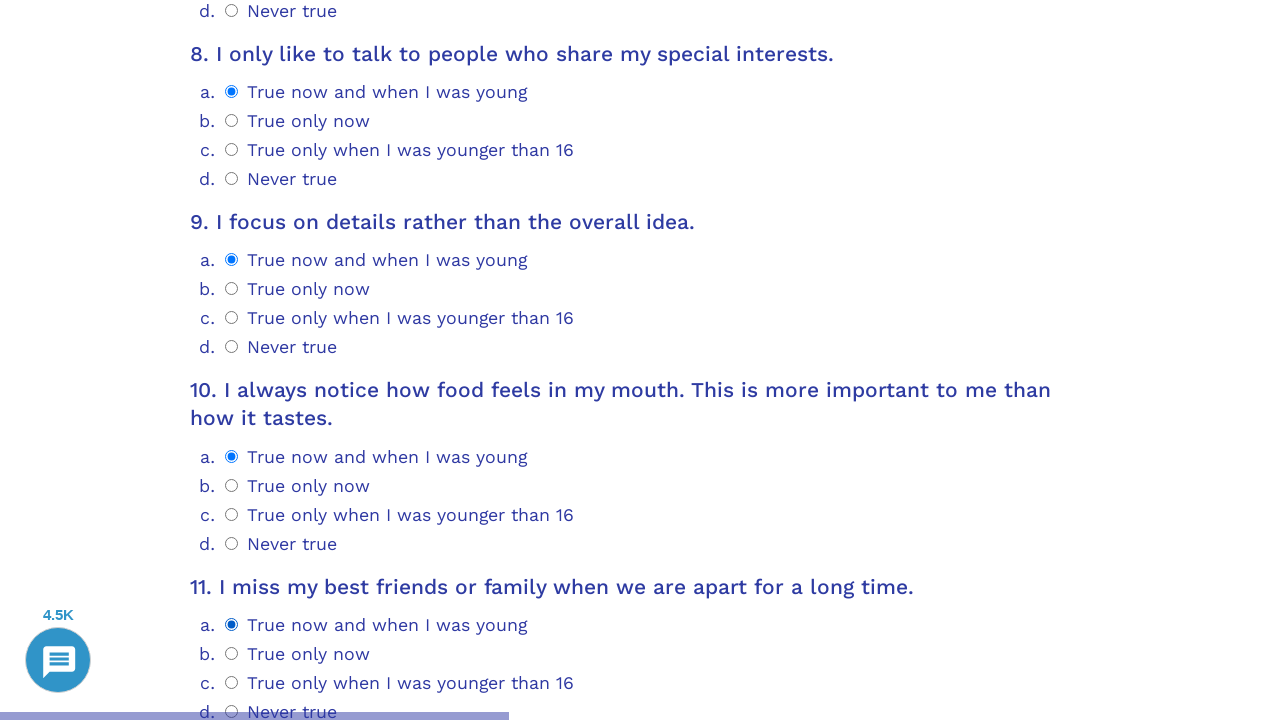

Scrolled question 12 into view
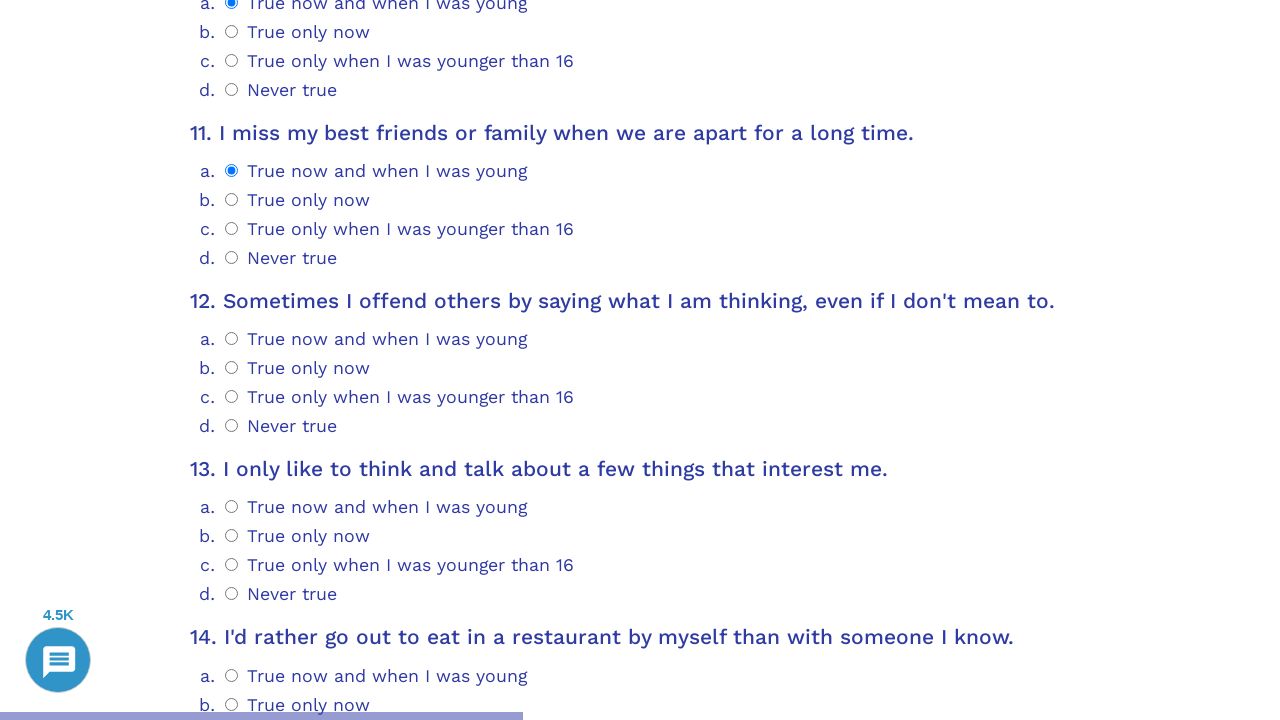

Selected radio button option 0 for question 12 at (232, 339) on .psychometrics-items-container.item-12 >> .psychometrics-option-radio >> nth=0
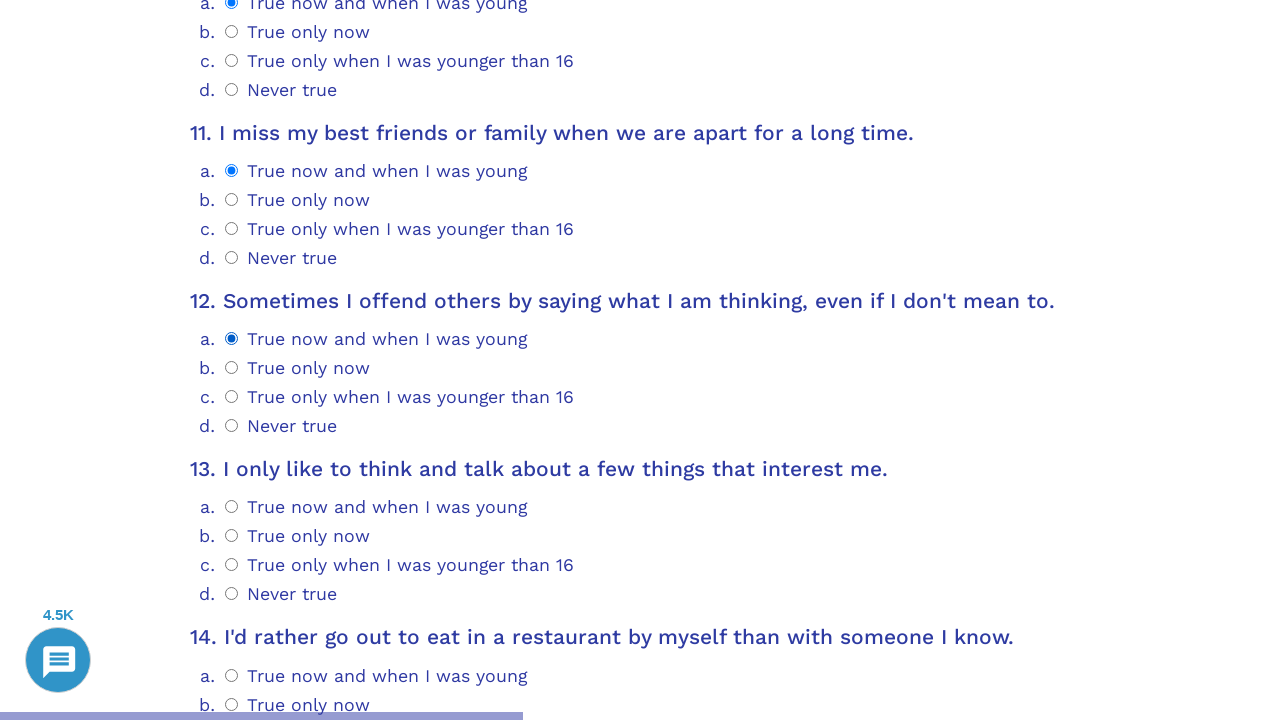

Scrolled question 13 into view
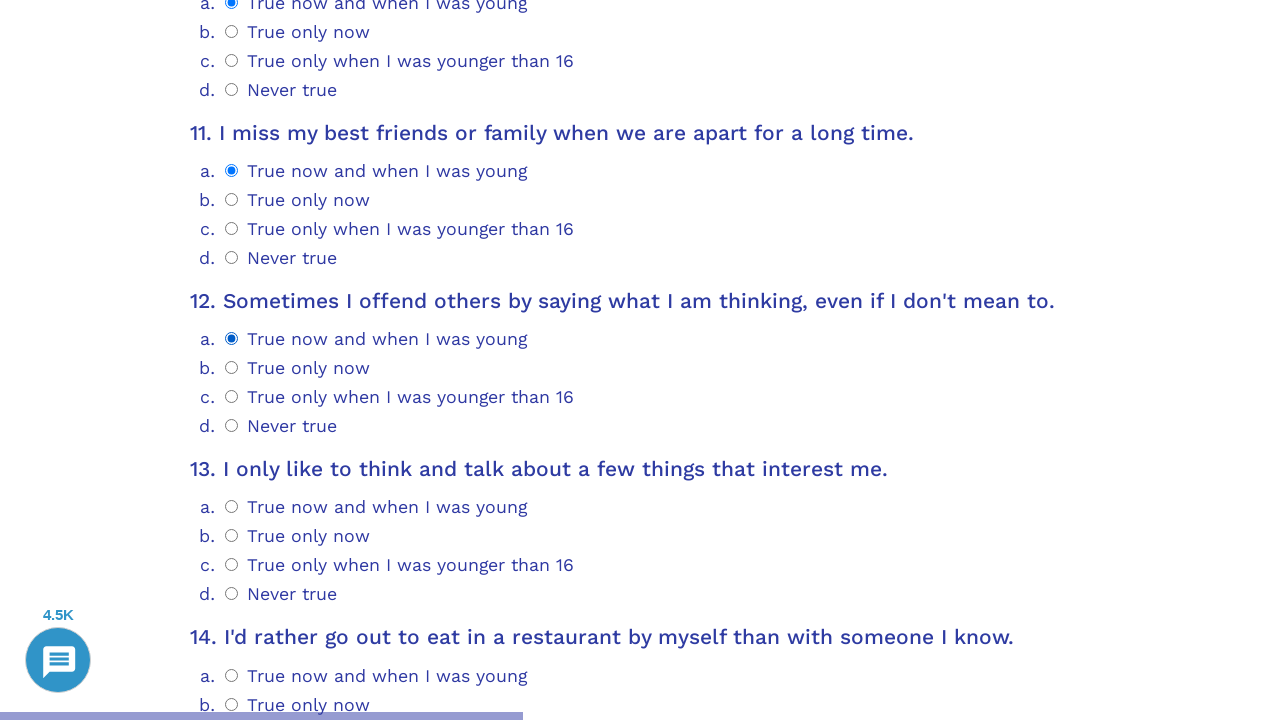

Selected radio button option 3 for question 13 at (232, 594) on .psychometrics-items-container.item-13 >> .psychometrics-option-radio >> nth=3
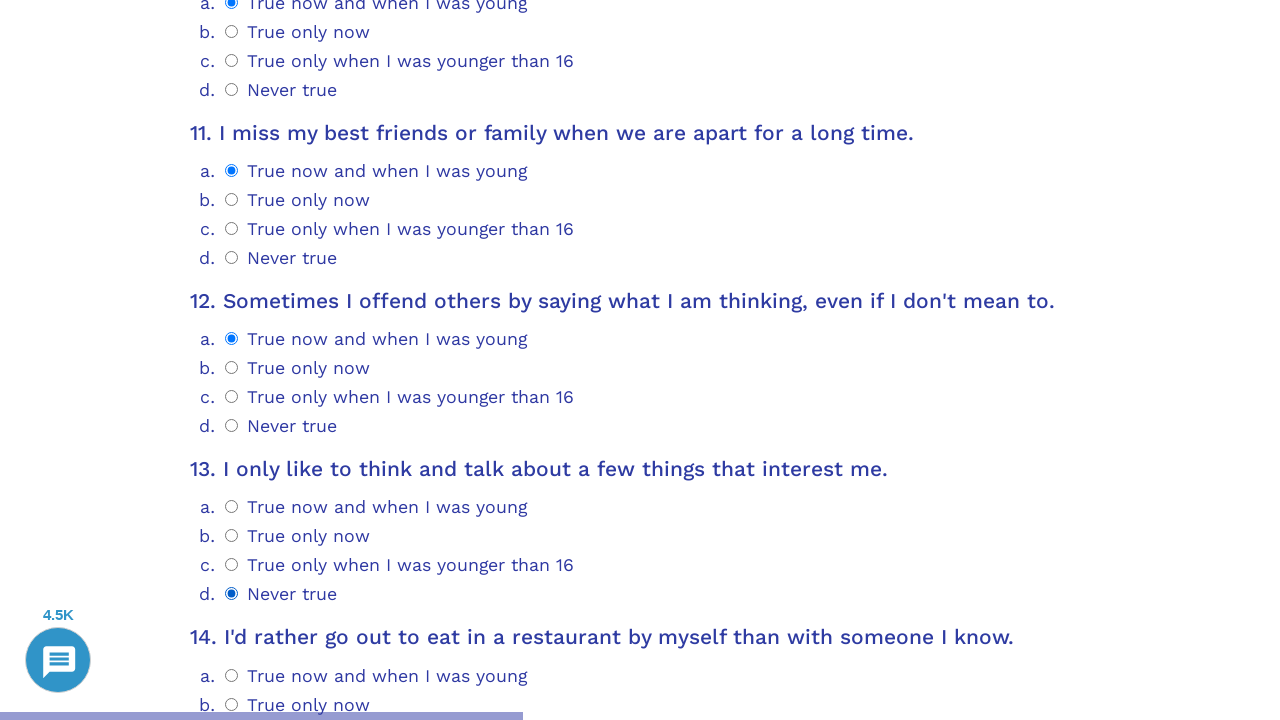

Scrolled question 14 into view
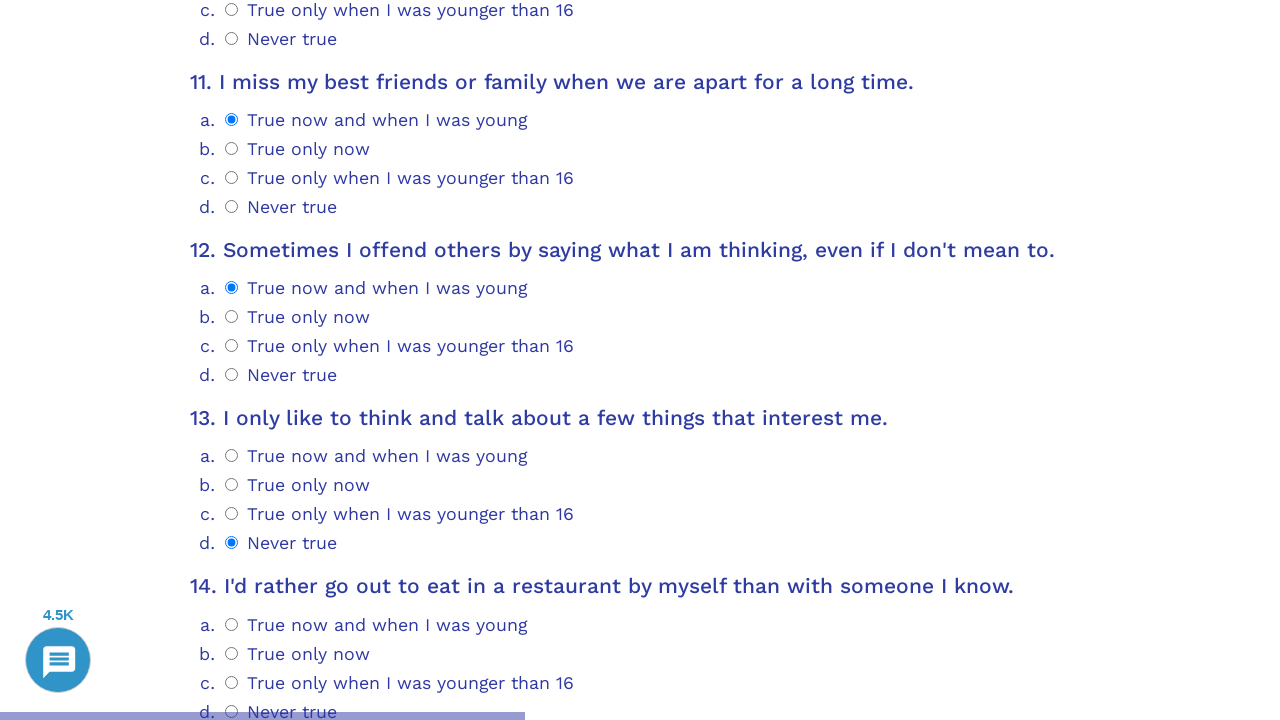

Selected radio button option 3 for question 14 at (232, 360) on .psychometrics-items-container.item-14 >> .psychometrics-option-radio >> nth=3
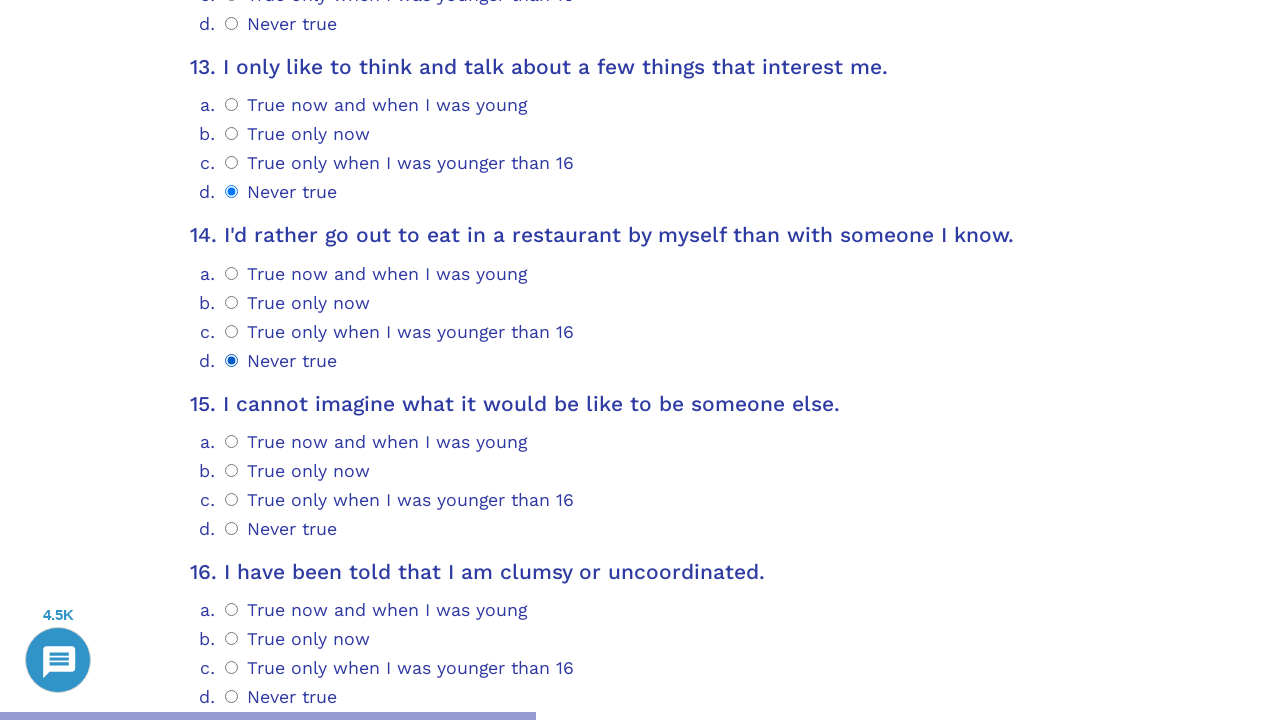

Scrolled question 15 into view
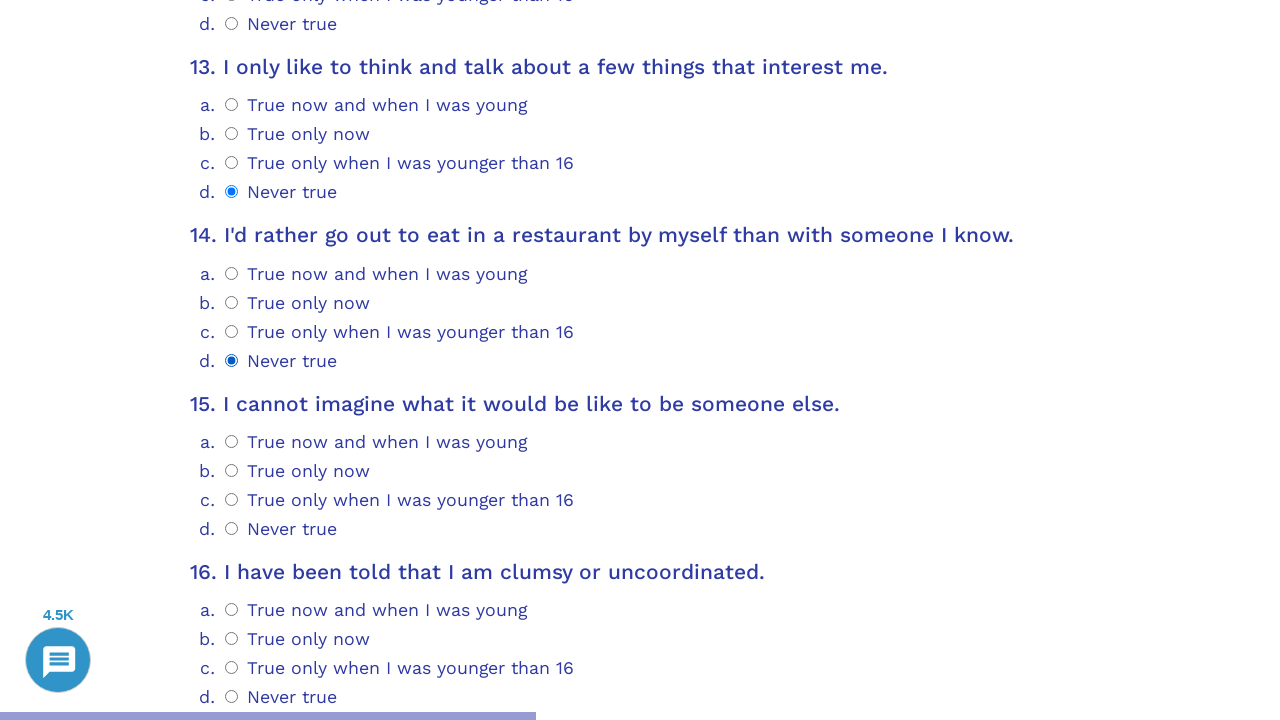

Selected radio button option 3 for question 15 at (232, 528) on .psychometrics-items-container.item-15 >> .psychometrics-option-radio >> nth=3
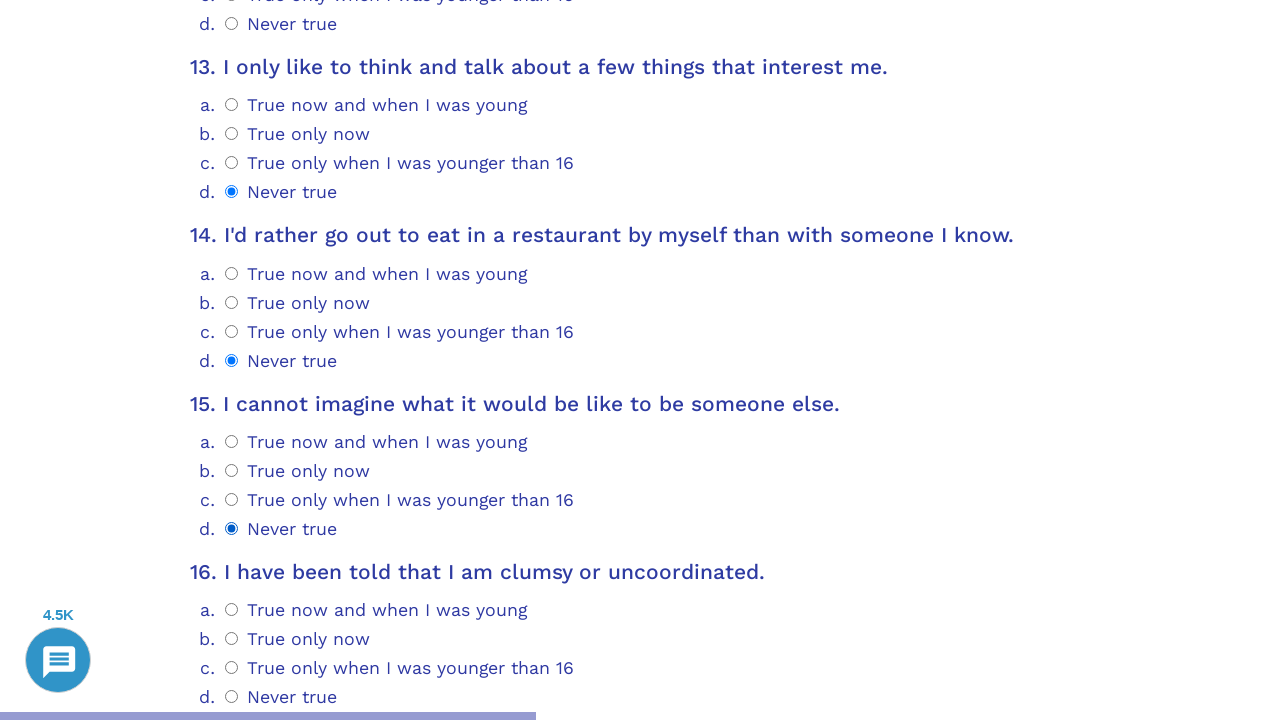

Scrolled question 16 into view
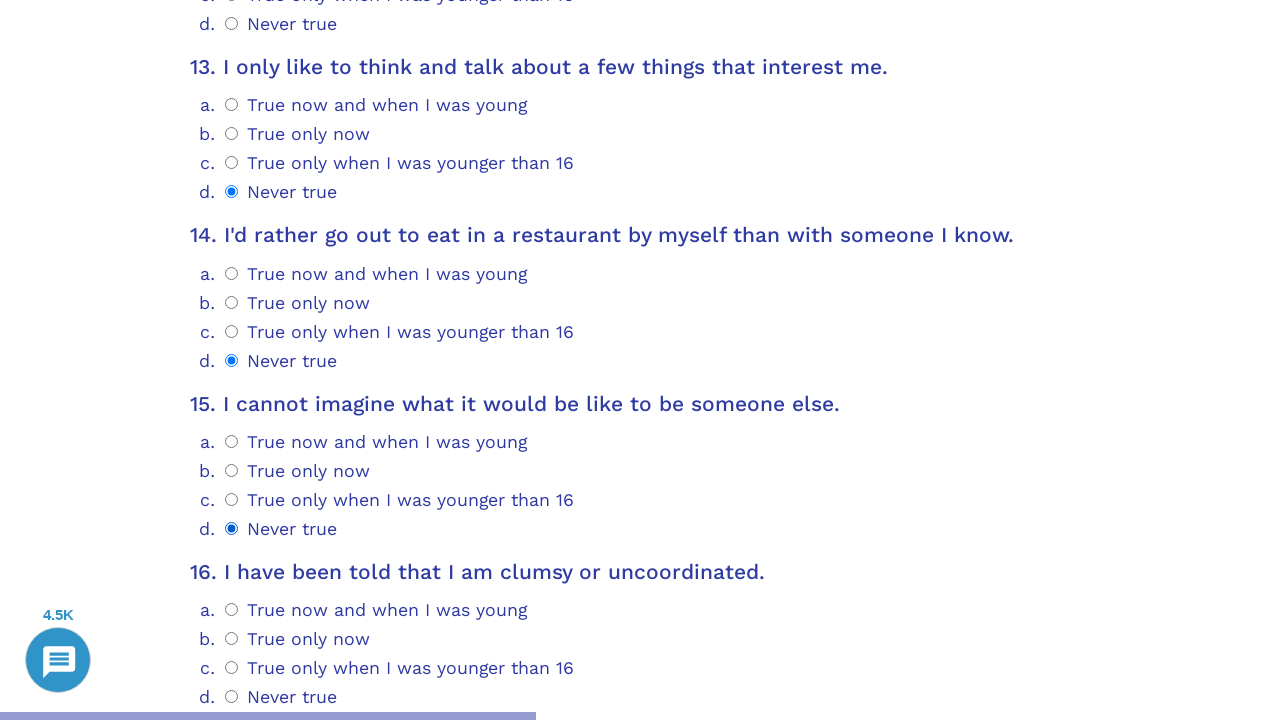

Selected radio button option 3 for question 16 at (232, 697) on .psychometrics-items-container.item-16 >> .psychometrics-option-radio >> nth=3
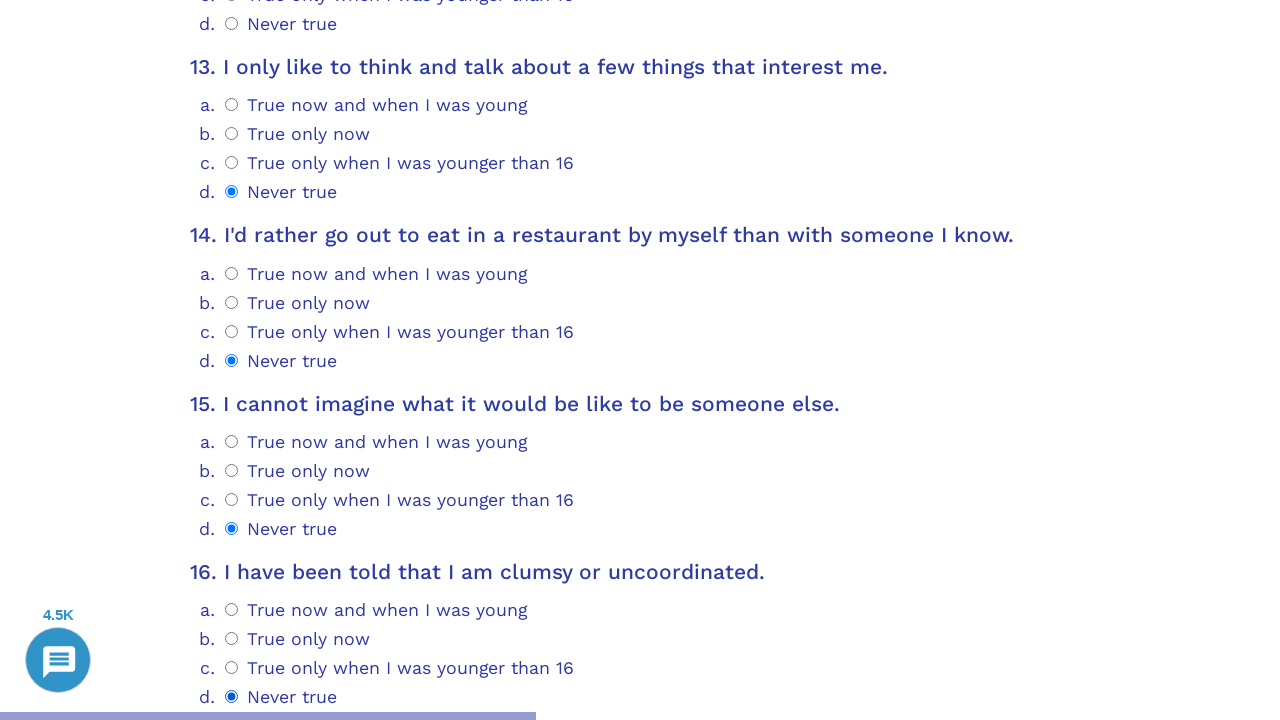

Scrolled question 17 into view
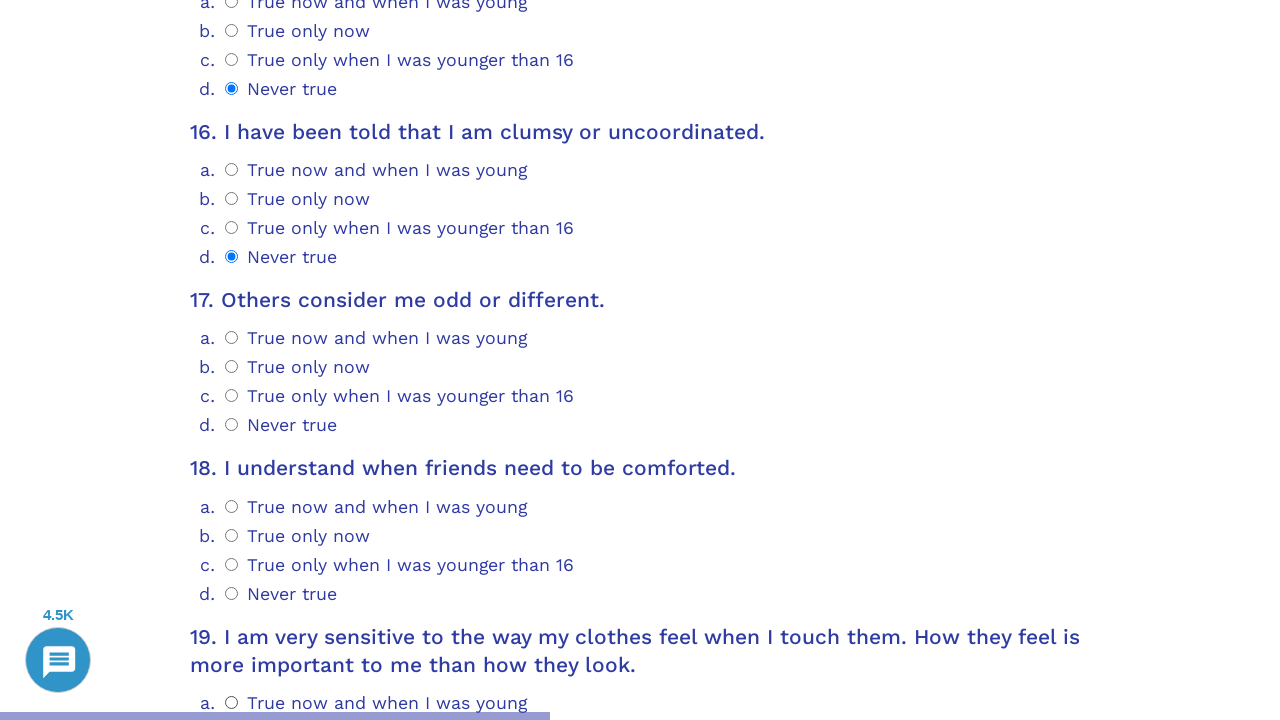

Selected radio button option 3 for question 17 at (232, 425) on .psychometrics-items-container.item-17 >> .psychometrics-option-radio >> nth=3
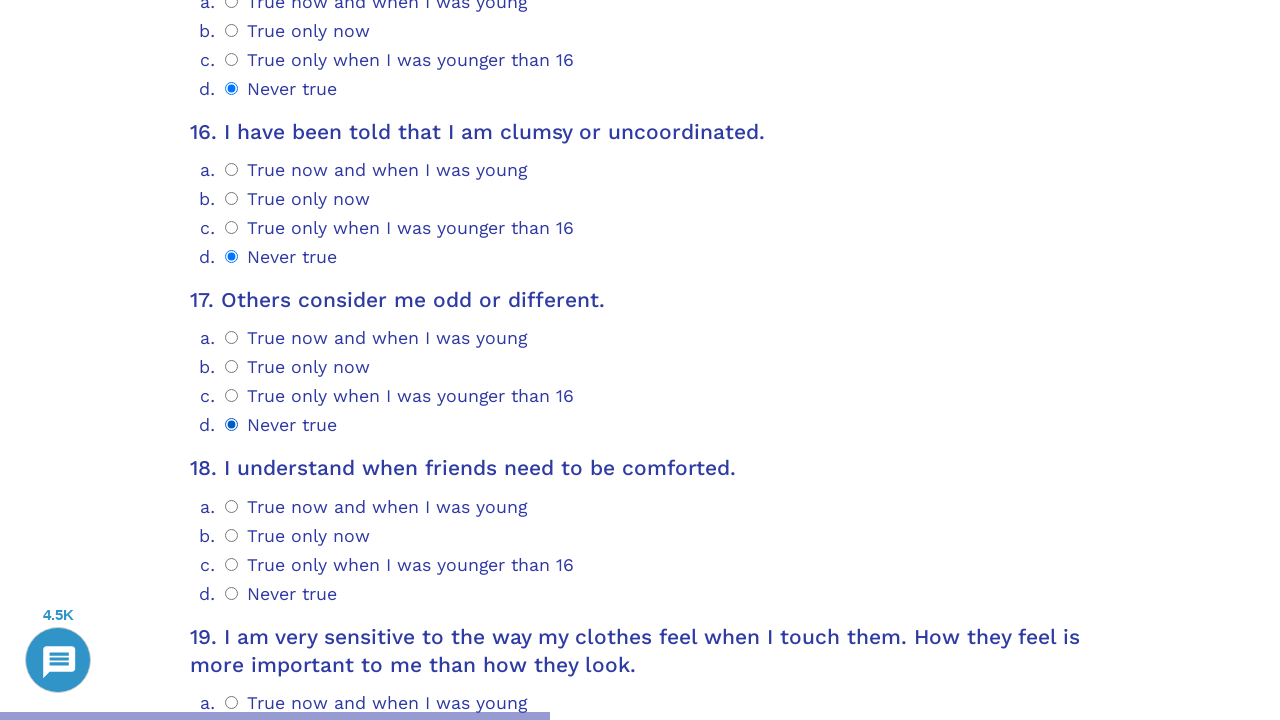

Scrolled question 18 into view
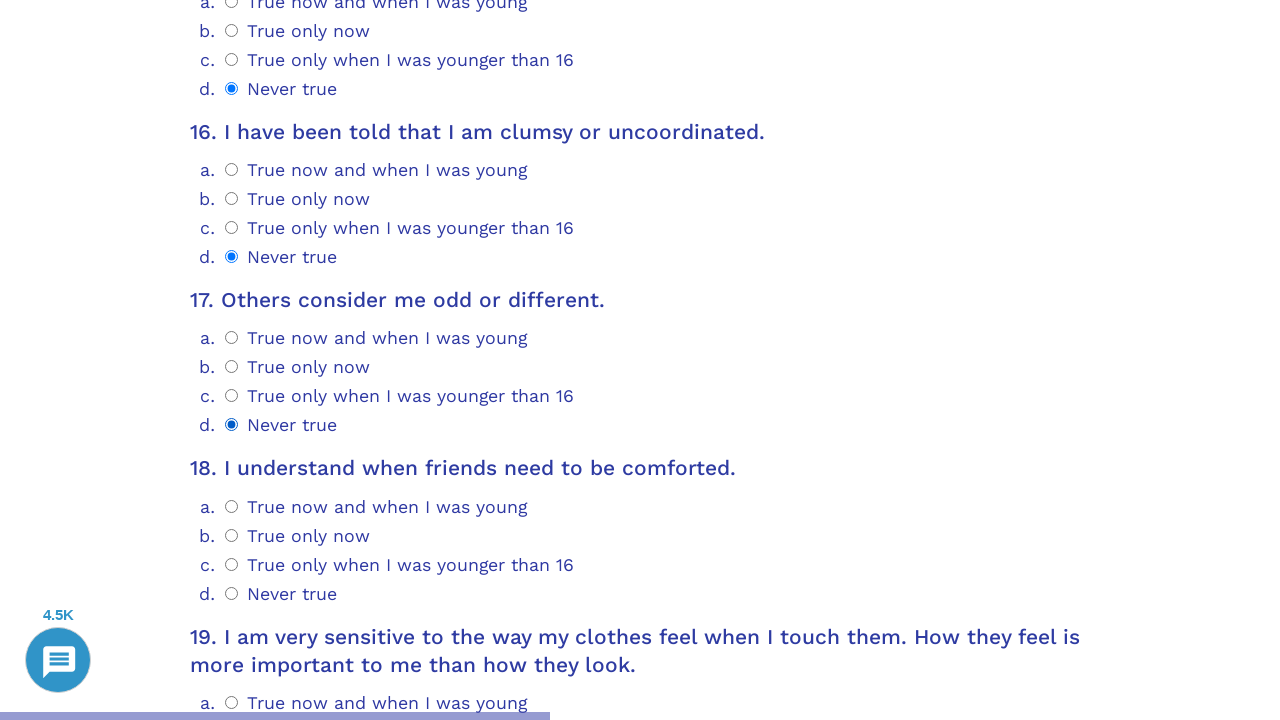

Selected radio button option 3 for question 18 at (232, 593) on .psychometrics-items-container.item-18 >> .psychometrics-option-radio >> nth=3
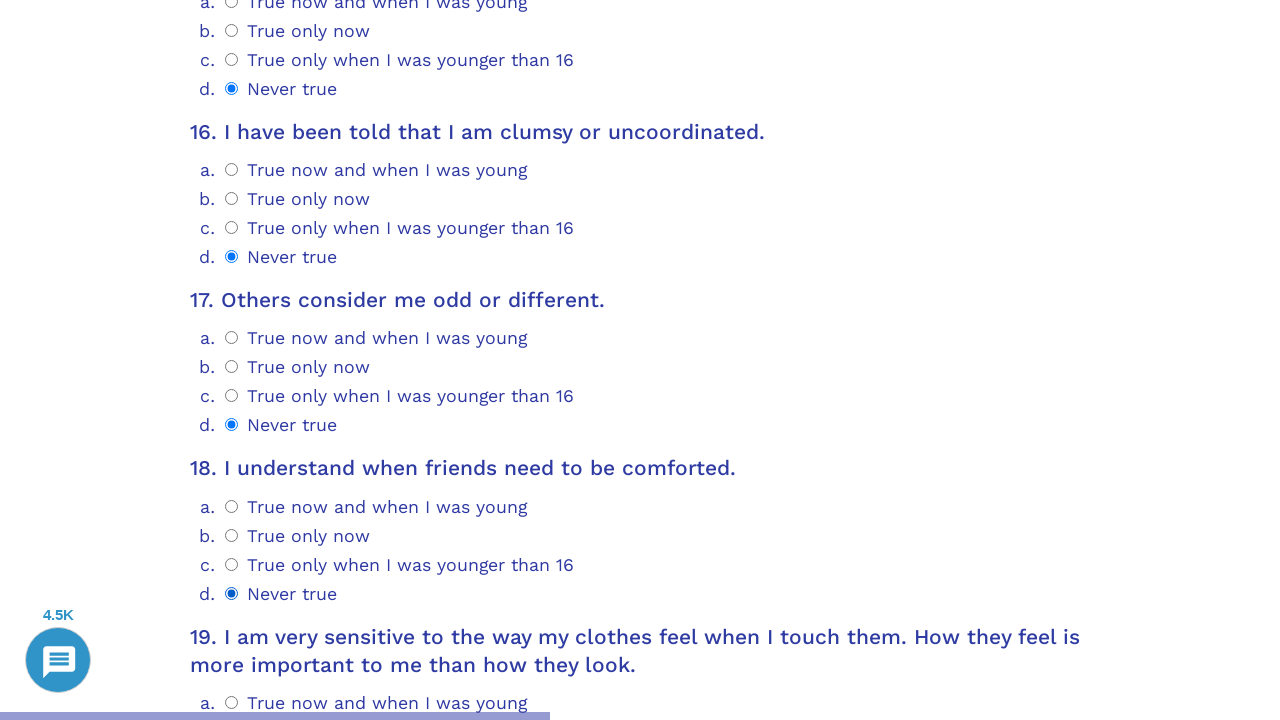

Scrolled question 19 into view
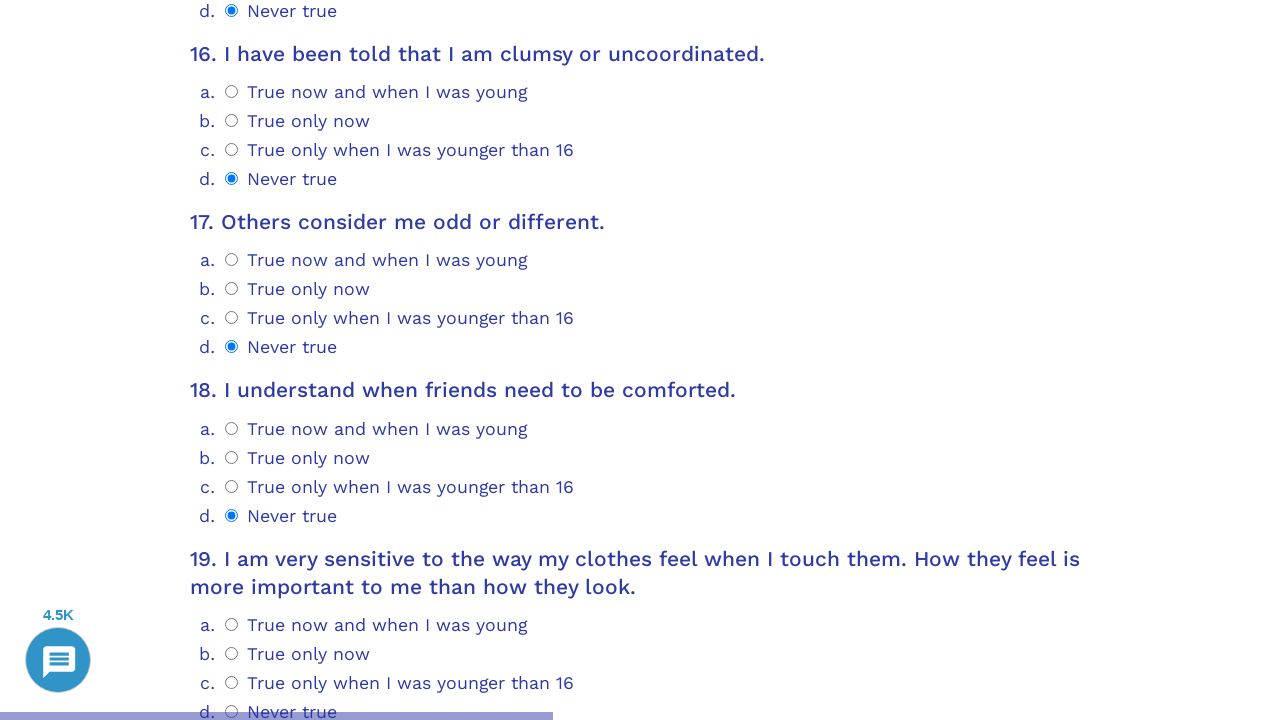

Selected radio button option 3 for question 19 at (232, 360) on .psychometrics-items-container.item-19 >> .psychometrics-option-radio >> nth=3
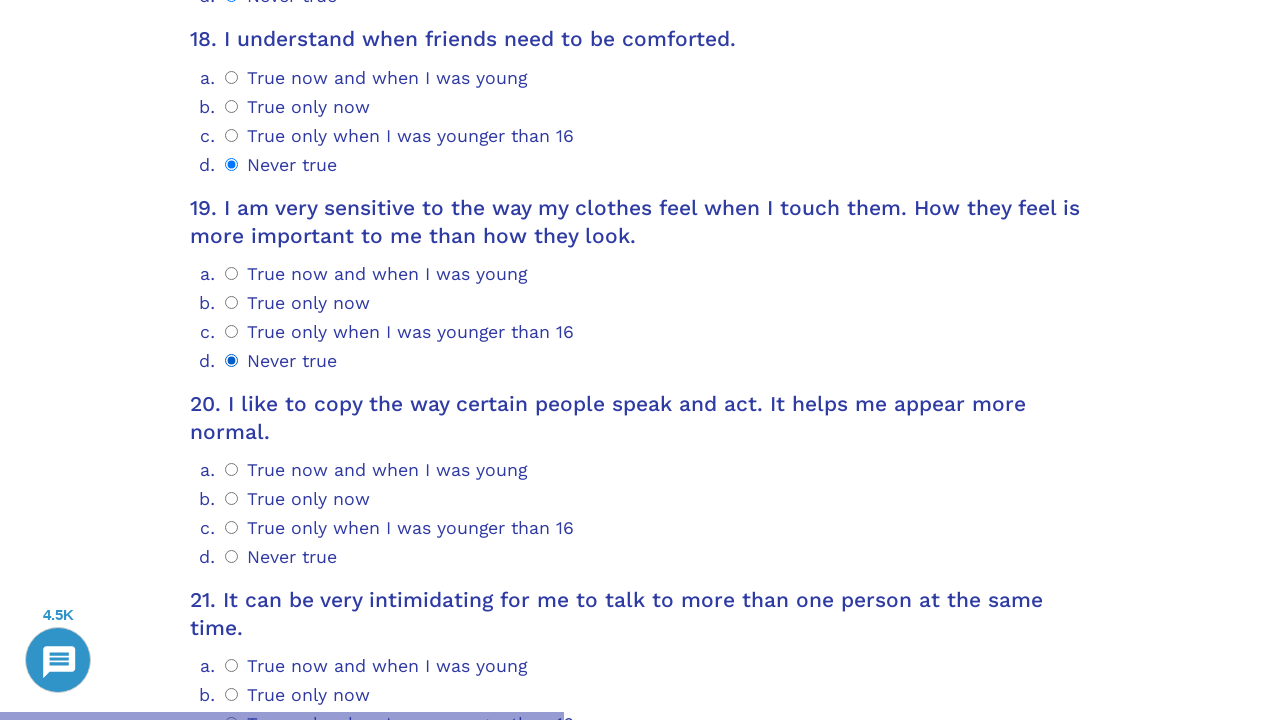

Scrolled question 20 into view
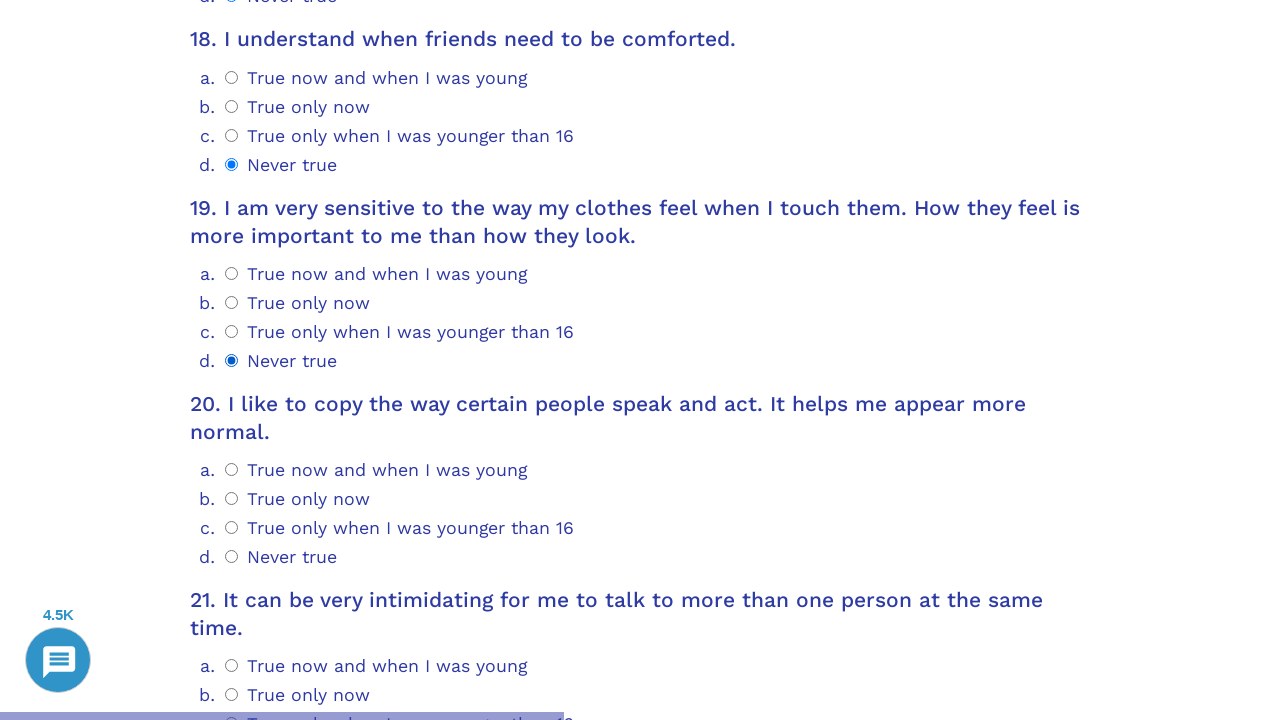

Selected radio button option 3 for question 20 at (232, 556) on .psychometrics-items-container.item-20 >> .psychometrics-option-radio >> nth=3
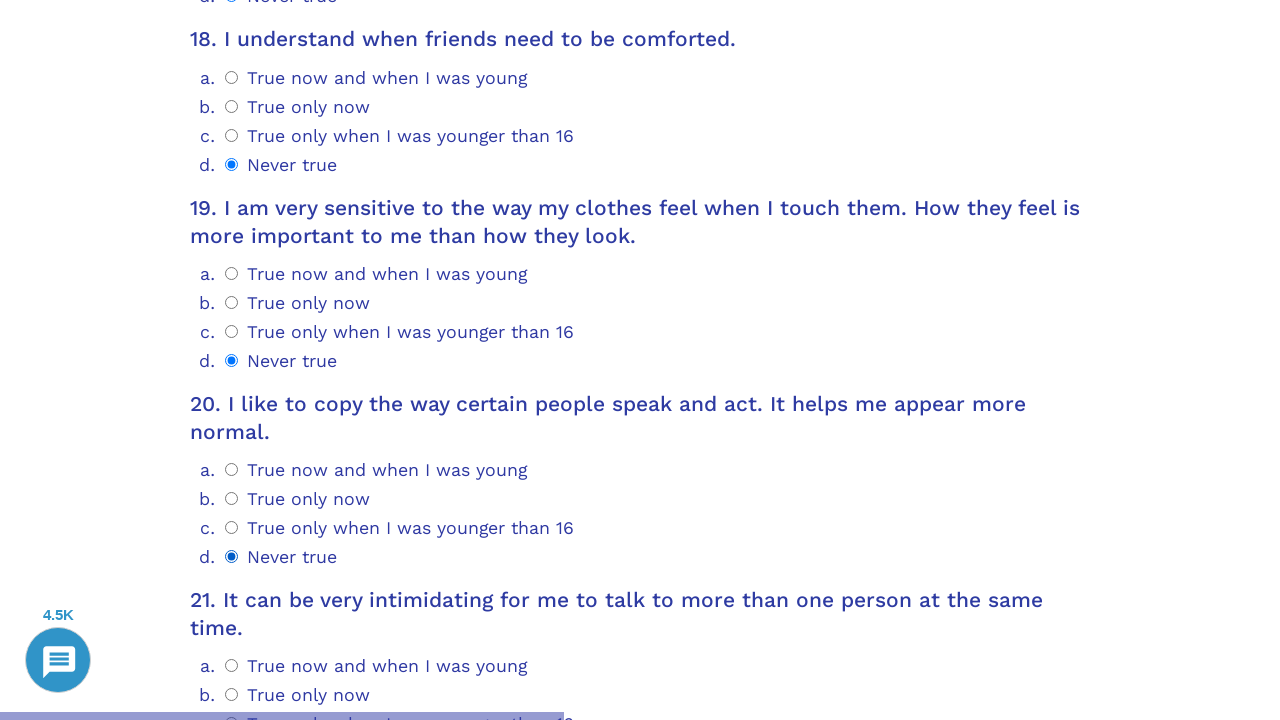

Scrolled question 21 into view
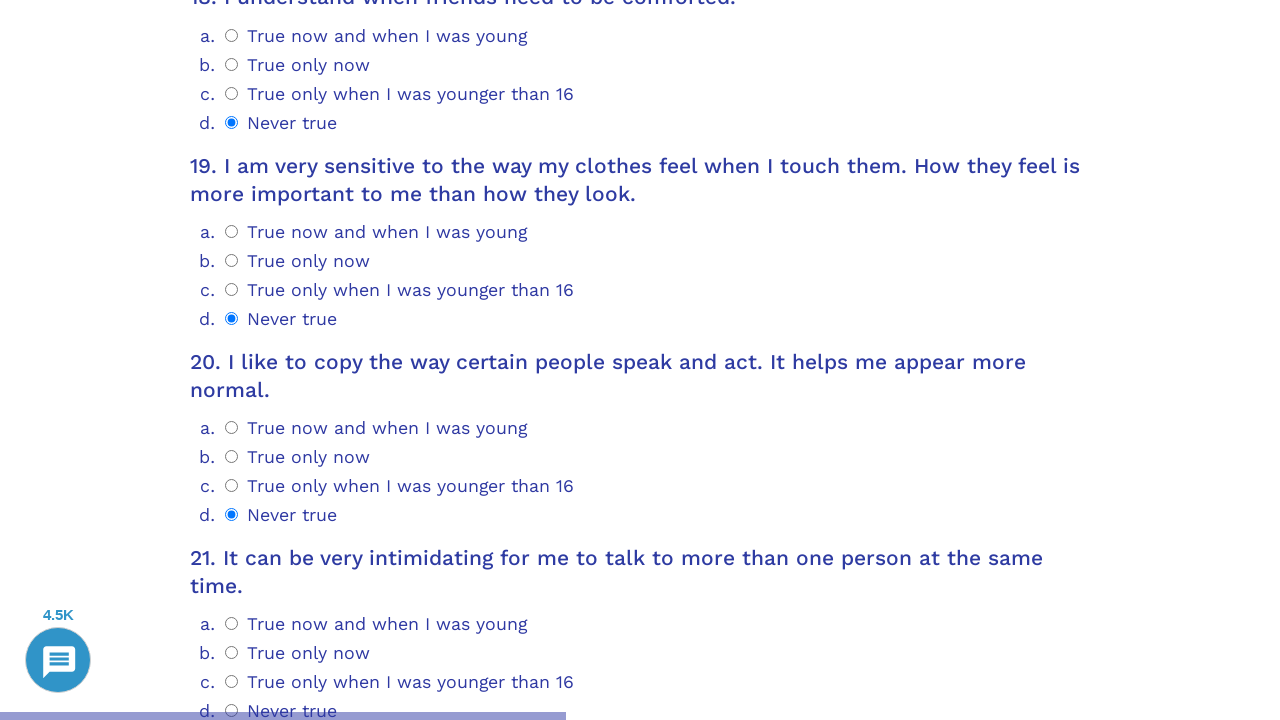

Selected radio button option 3 for question 21 at (232, 711) on .psychometrics-items-container.item-21 >> .psychometrics-option-radio >> nth=3
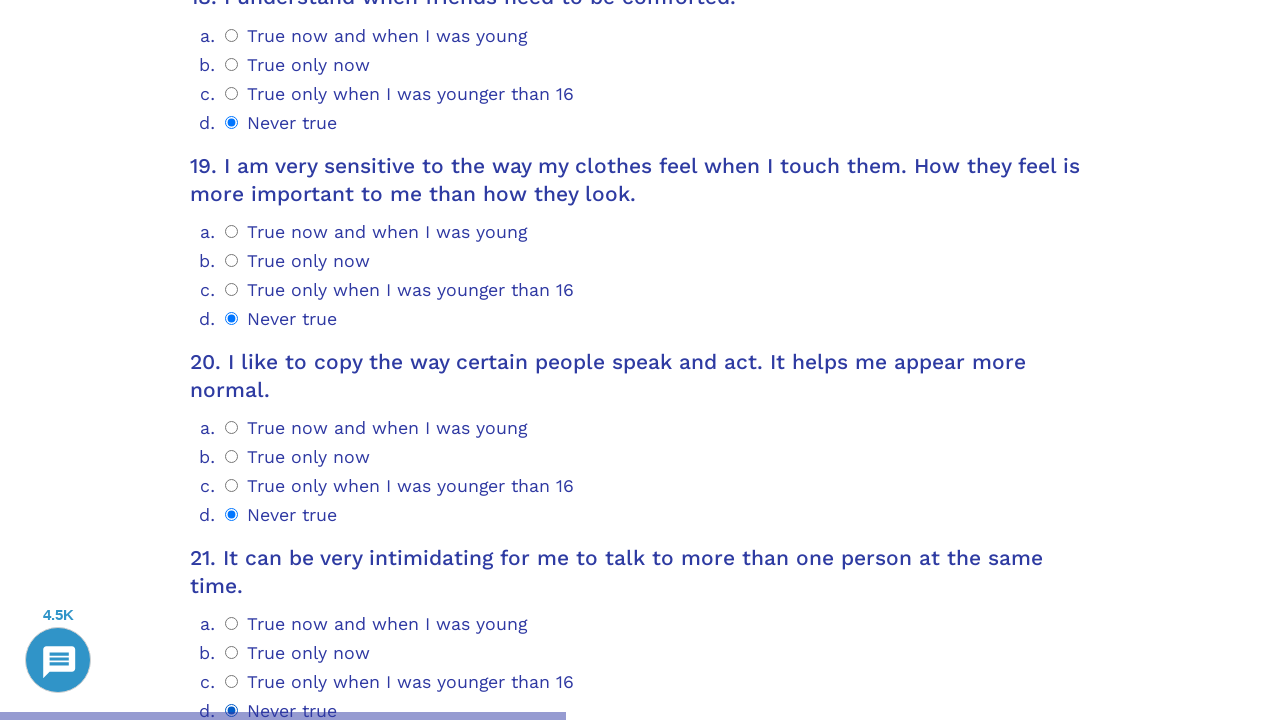

Scrolled question 22 into view
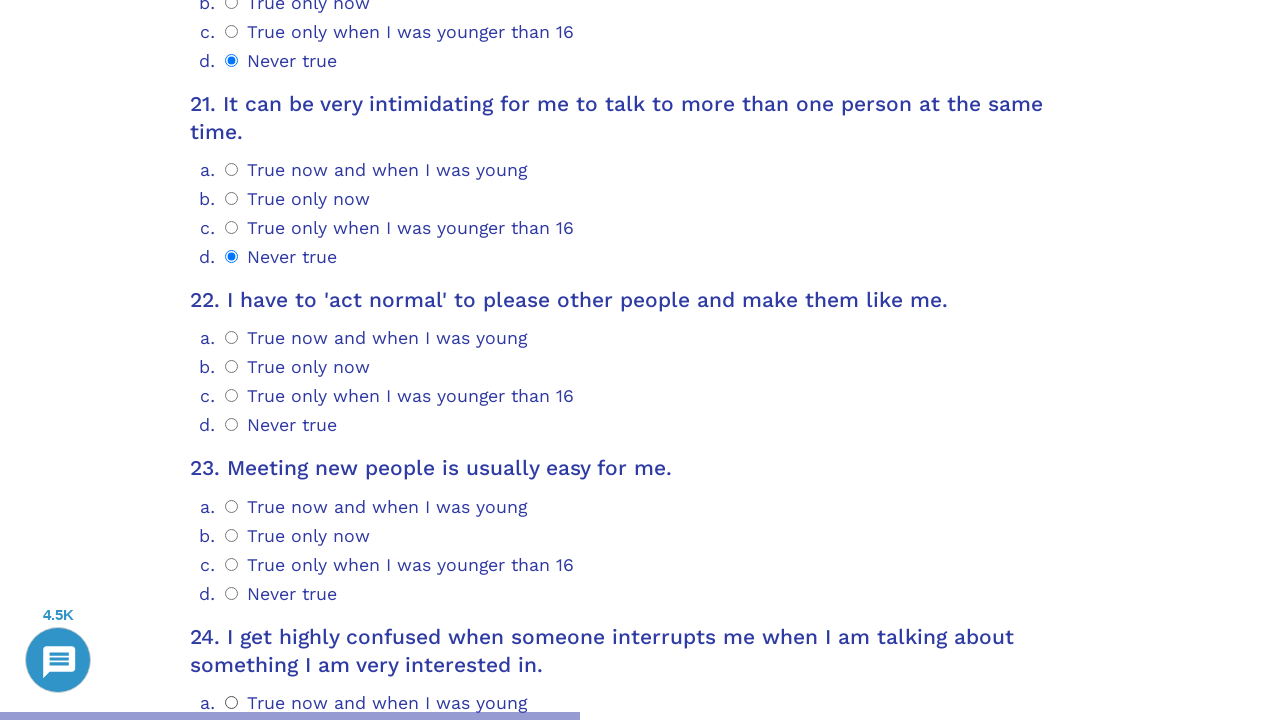

Selected radio button option 3 for question 22 at (232, 425) on .psychometrics-items-container.item-22 >> .psychometrics-option-radio >> nth=3
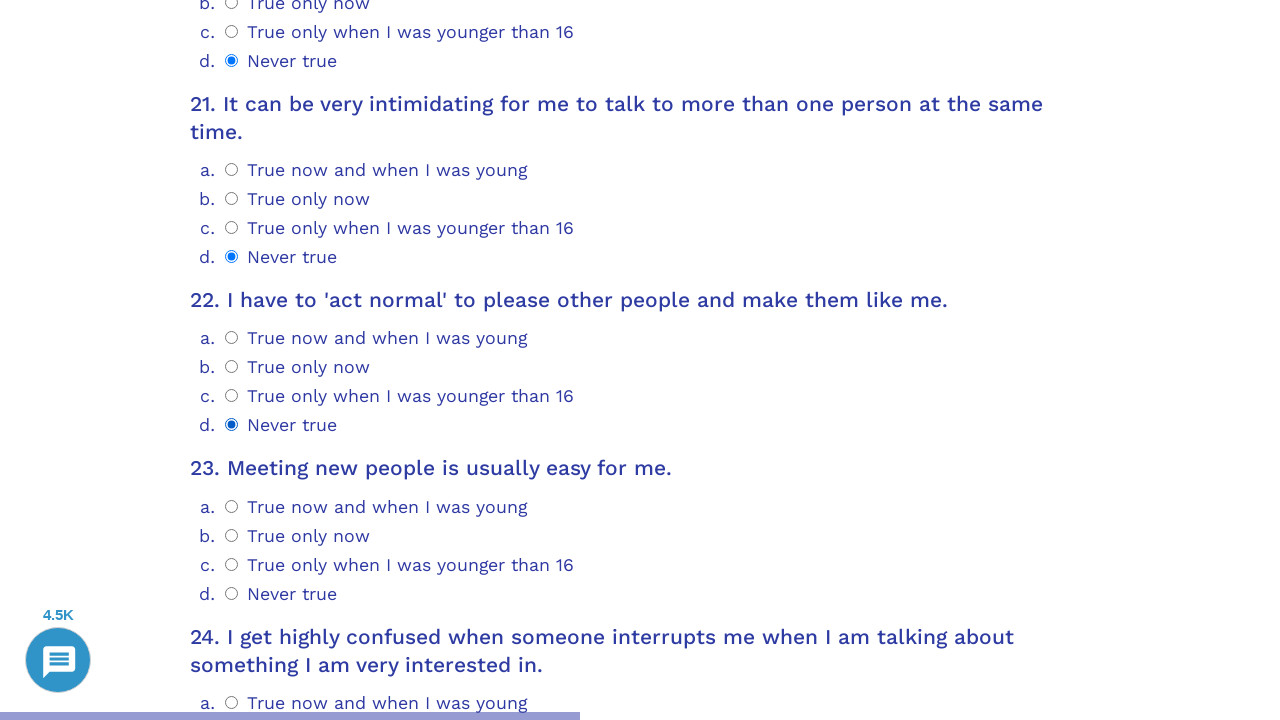

Scrolled question 23 into view
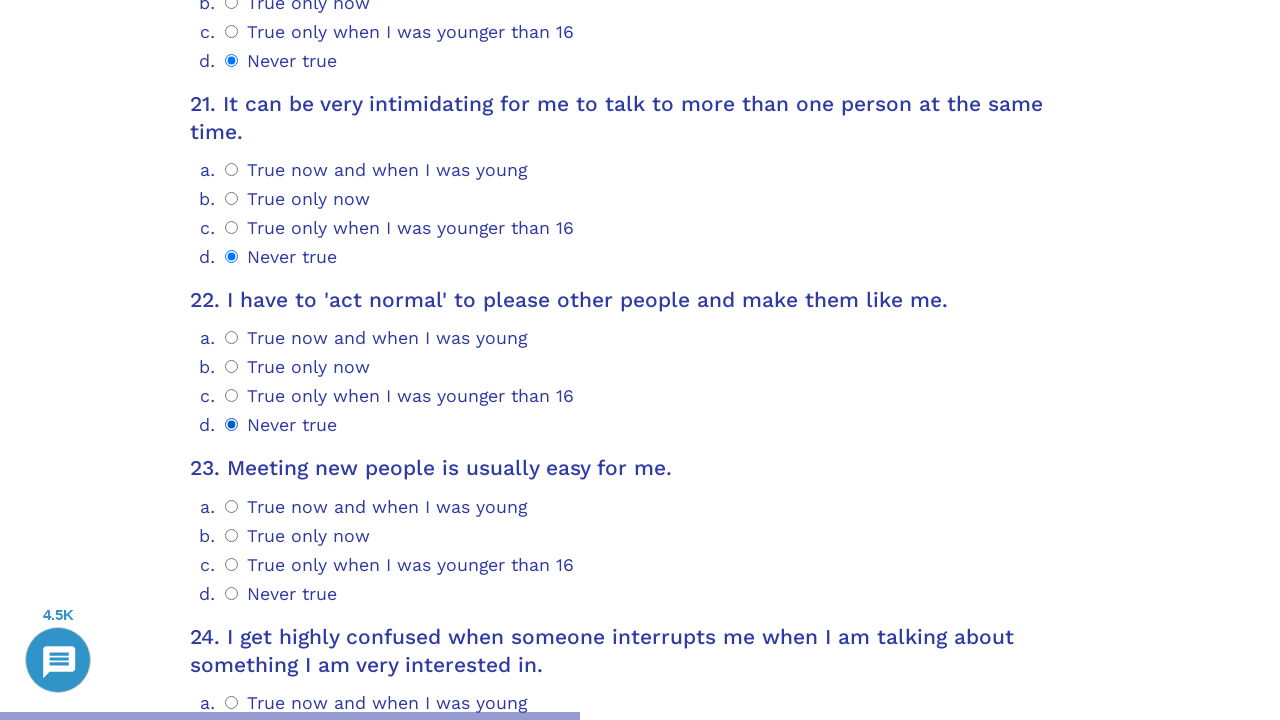

Selected radio button option 3 for question 23 at (232, 593) on .psychometrics-items-container.item-23 >> .psychometrics-option-radio >> nth=3
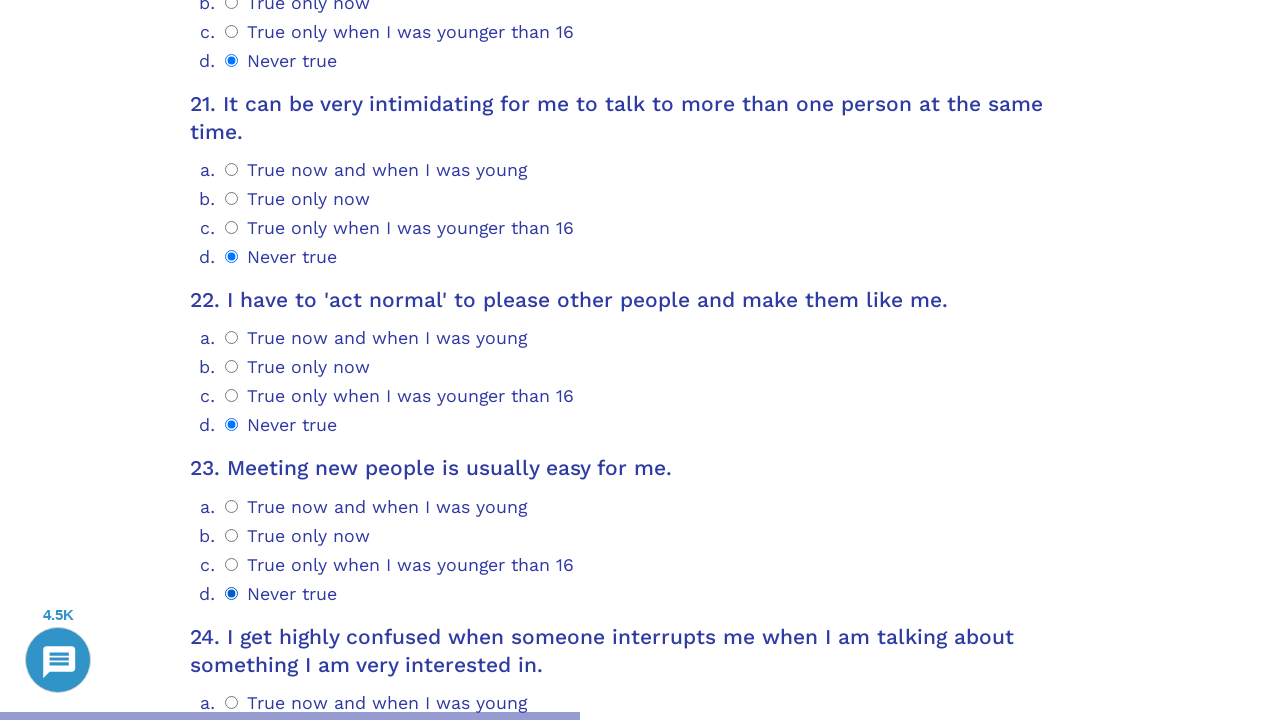

Scrolled question 24 into view
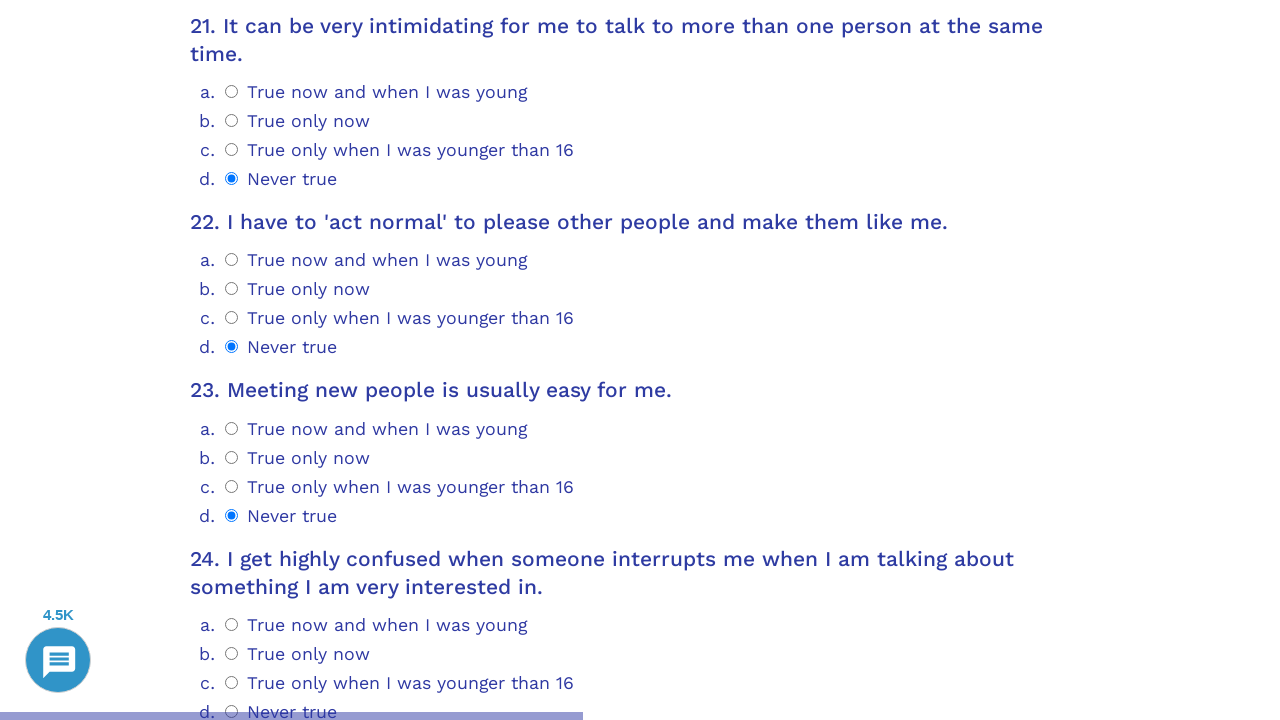

Selected radio button option 3 for question 24 at (232, 360) on .psychometrics-items-container.item-24 >> .psychometrics-option-radio >> nth=3
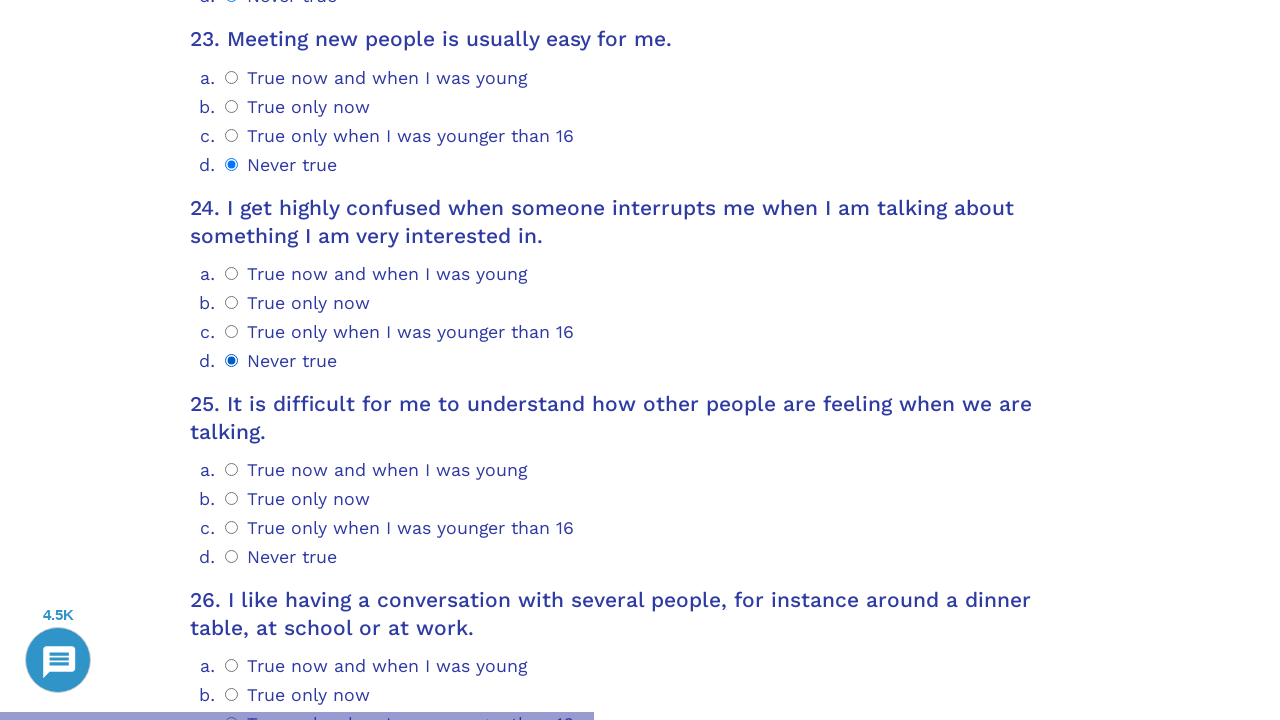

Scrolled question 25 into view
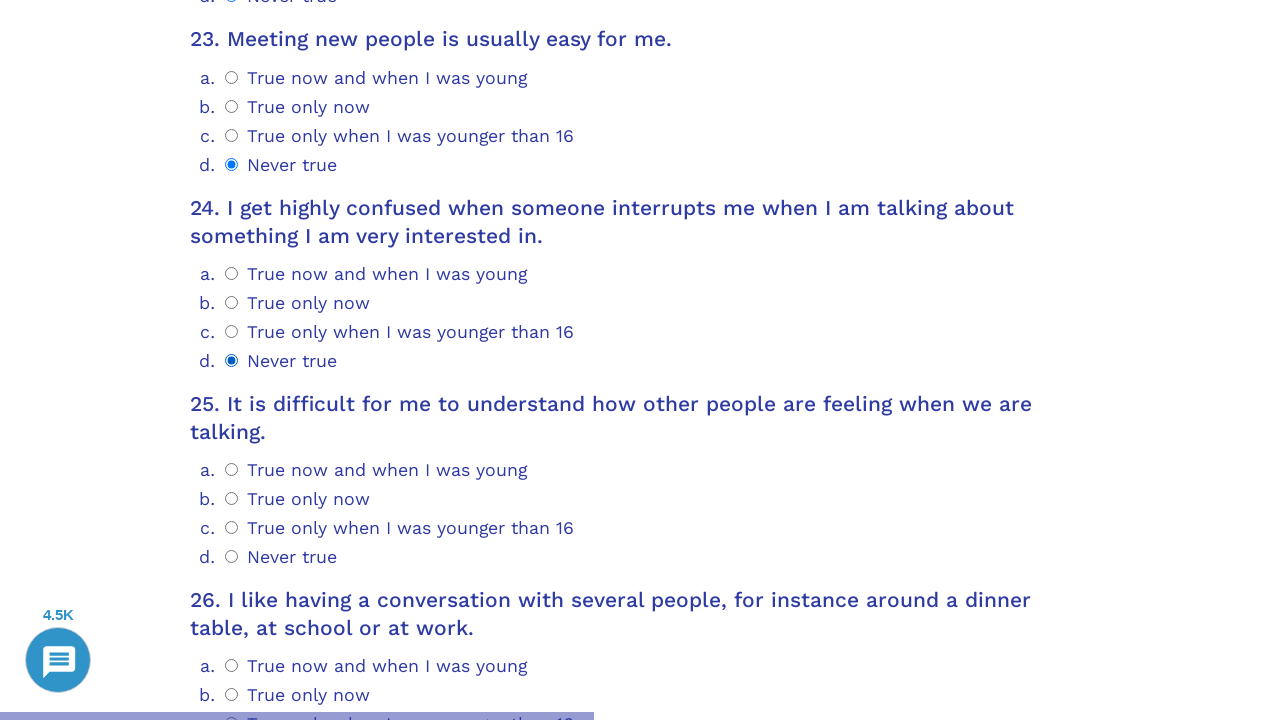

Selected radio button option 0 for question 25 at (232, 470) on .psychometrics-items-container.item-25 >> .psychometrics-option-radio >> nth=0
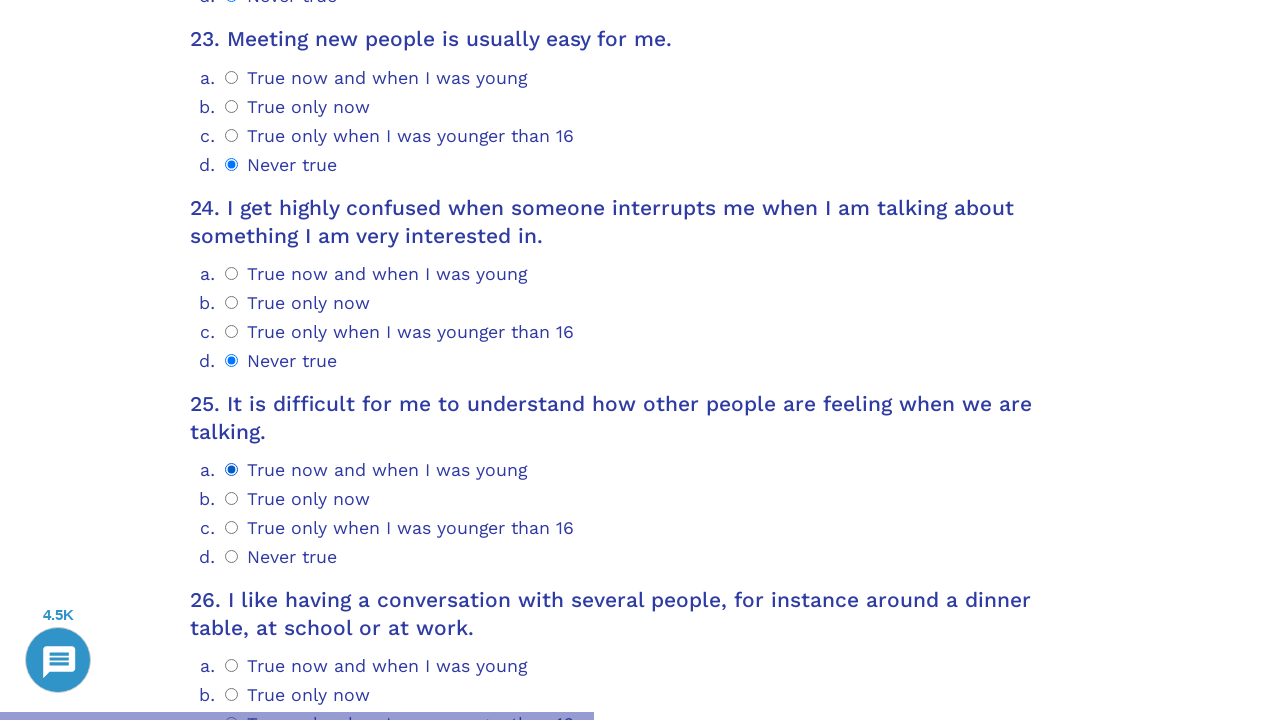

Scrolled question 26 into view
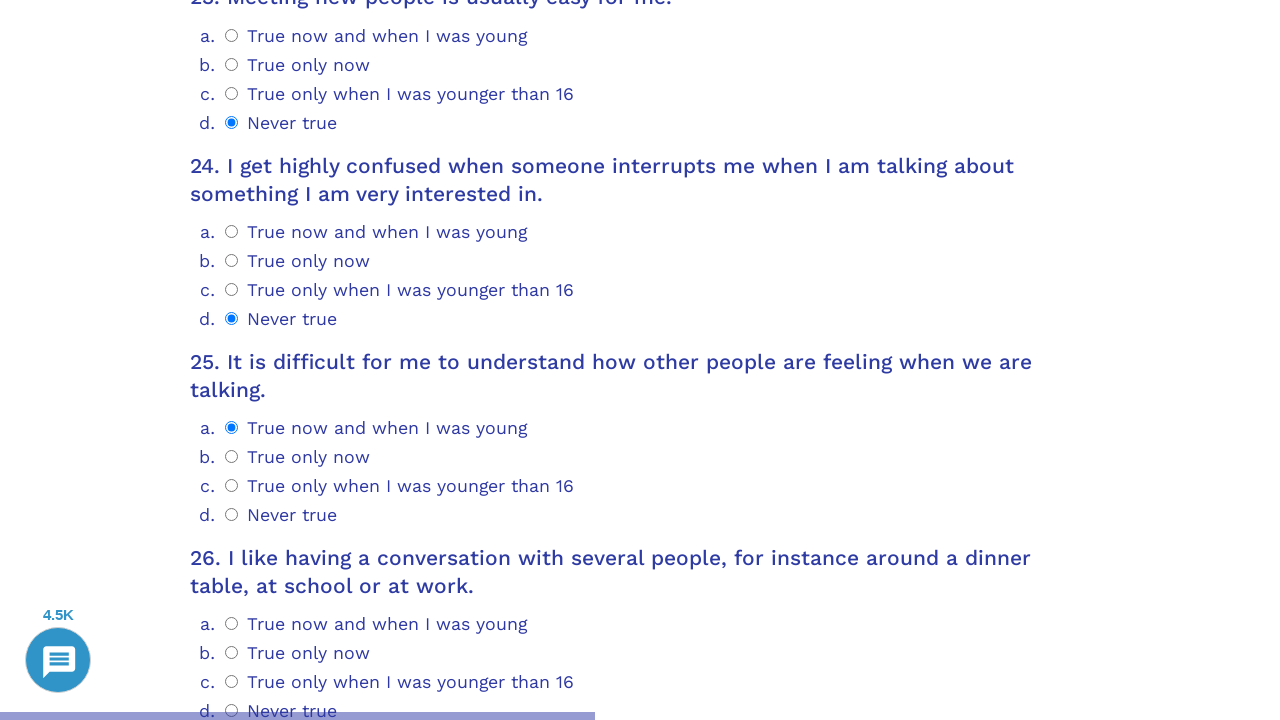

Selected radio button option 0 for question 26 at (232, 624) on .psychometrics-items-container.item-26 >> .psychometrics-option-radio >> nth=0
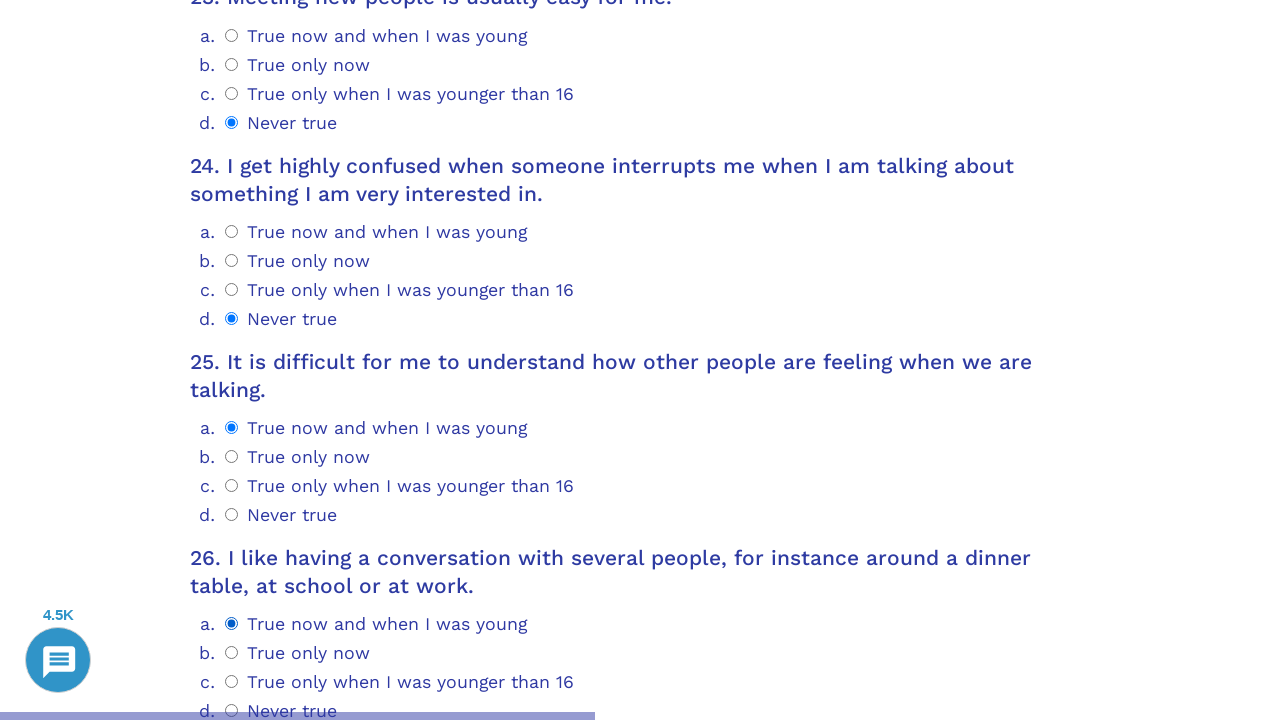

Scrolled question 27 into view
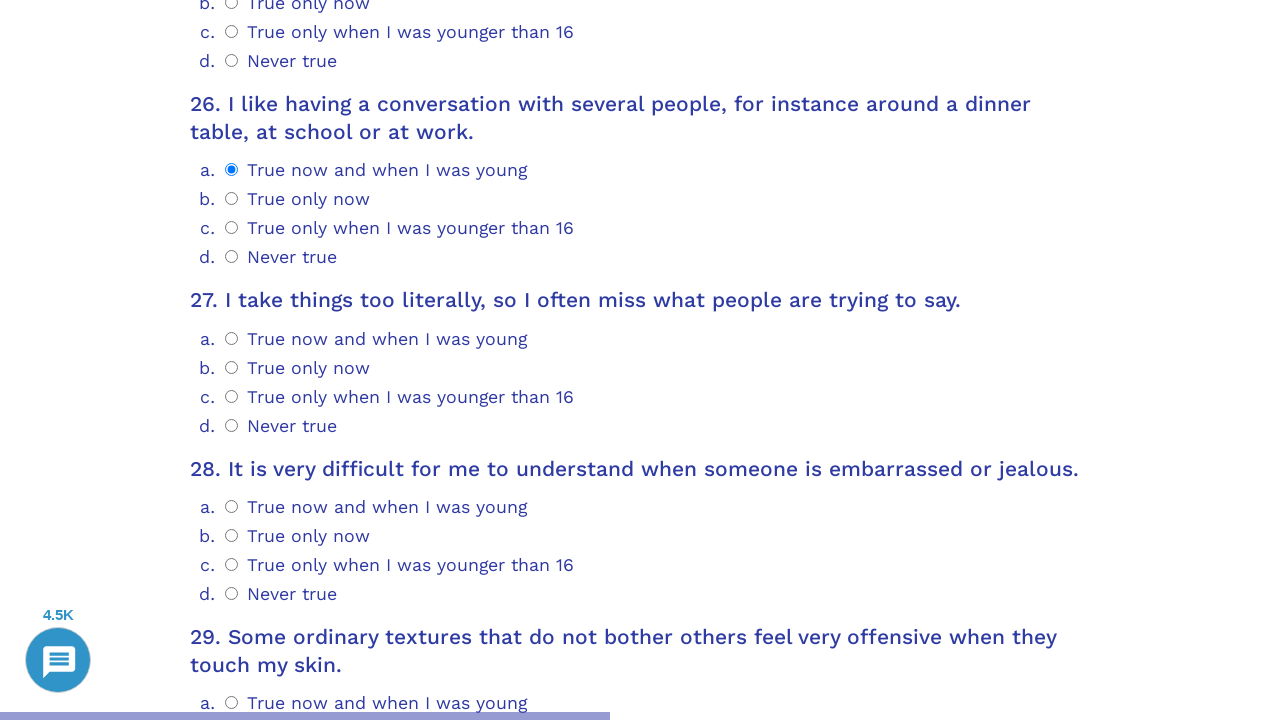

Selected radio button option 0 for question 27 at (232, 338) on .psychometrics-items-container.item-27 >> .psychometrics-option-radio >> nth=0
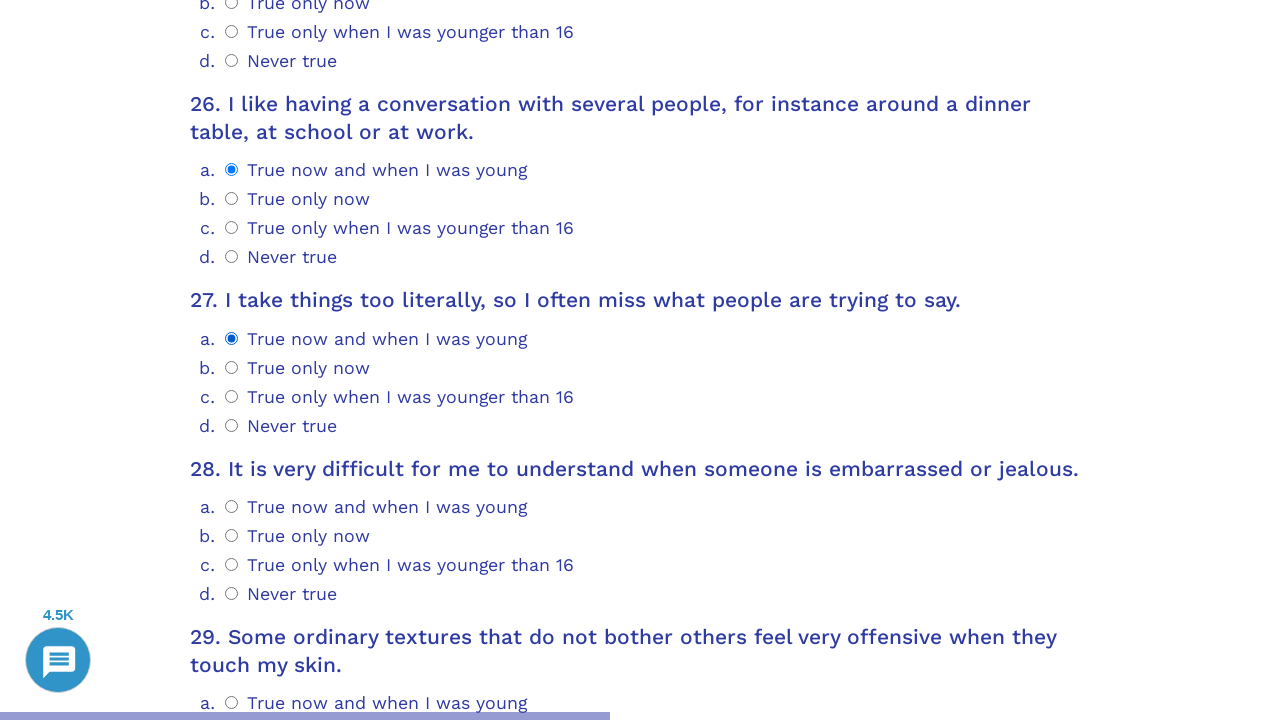

Scrolled question 28 into view
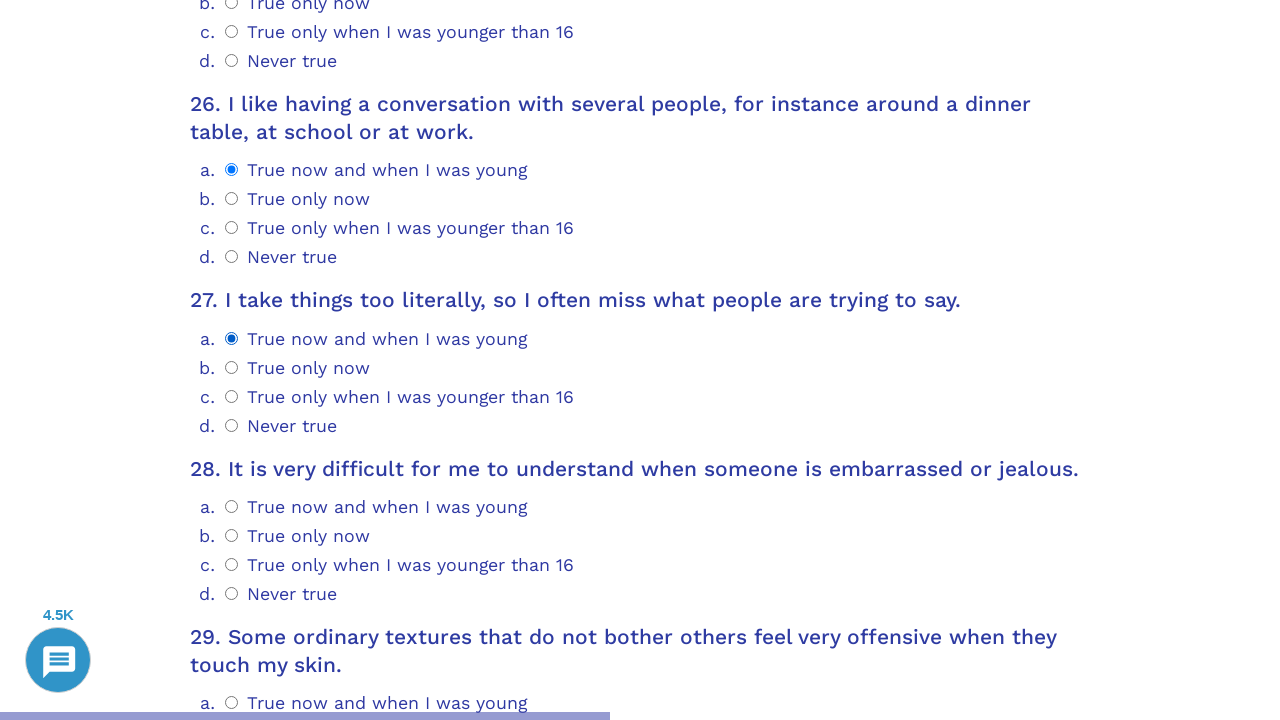

Selected radio button option 0 for question 28 at (232, 506) on .psychometrics-items-container.item-28 >> .psychometrics-option-radio >> nth=0
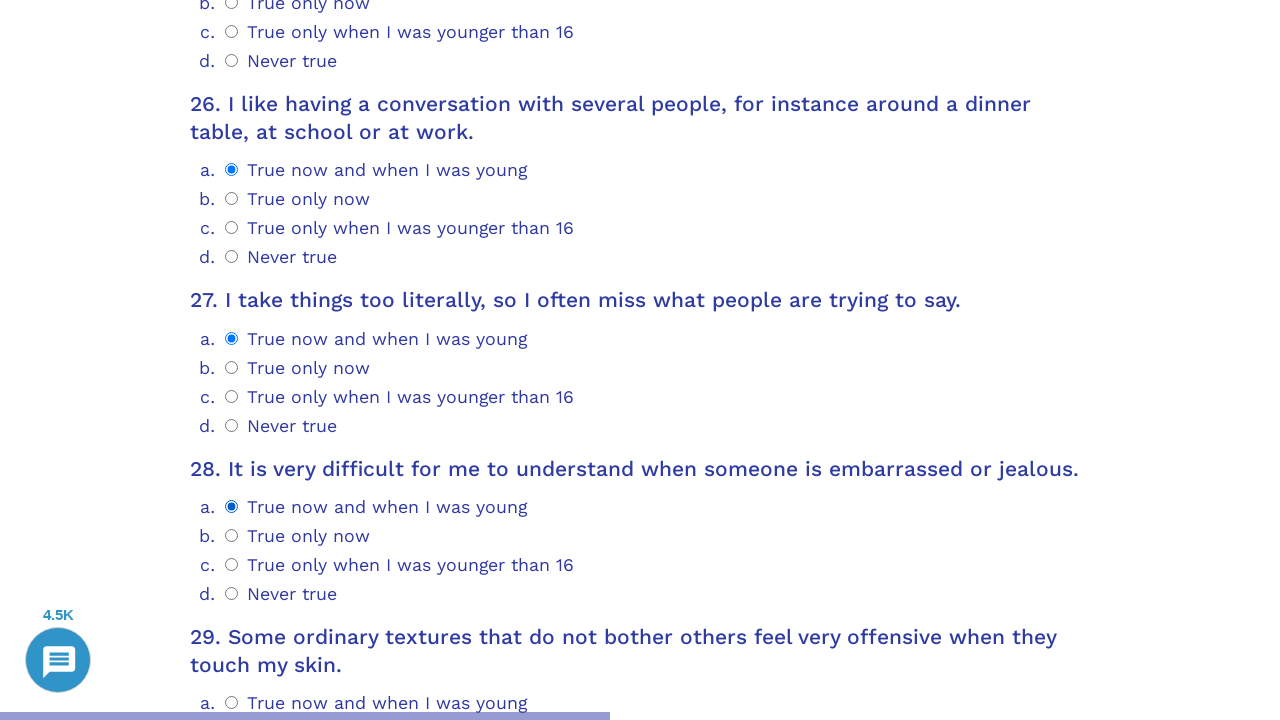

Scrolled question 29 into view
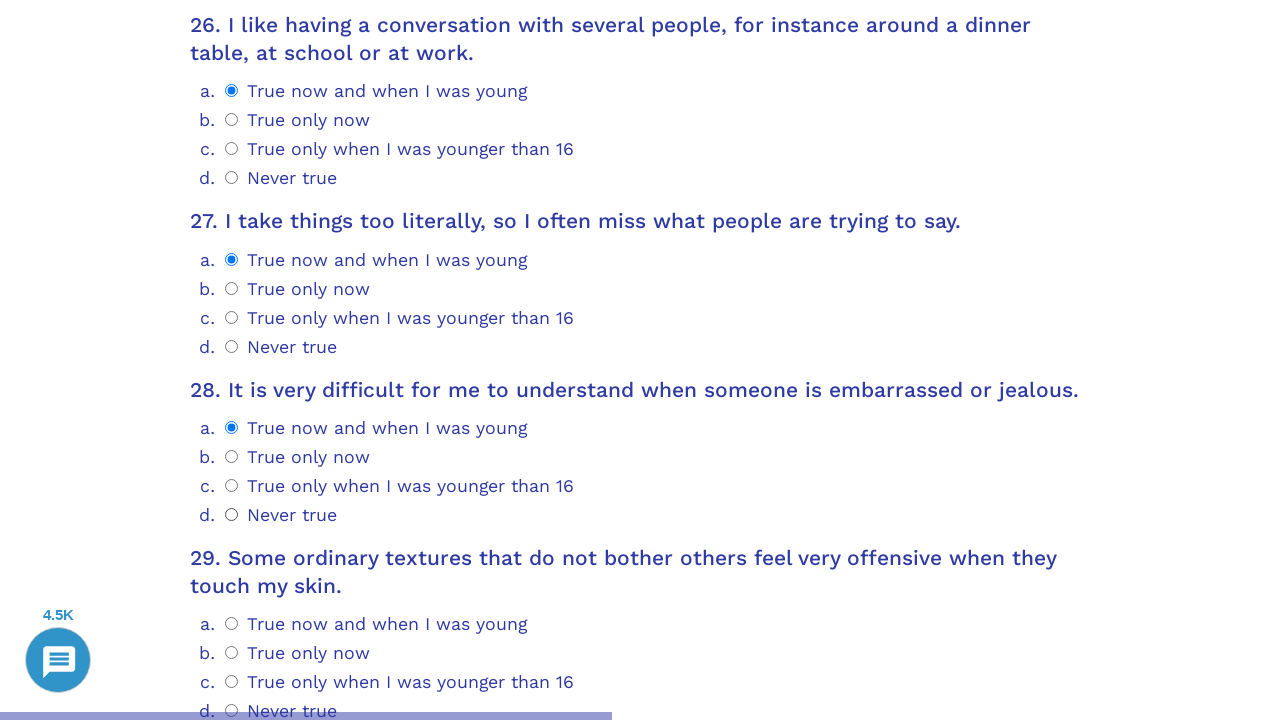

Selected radio button option 0 for question 29 at (232, 624) on .psychometrics-items-container.item-29 >> .psychometrics-option-radio >> nth=0
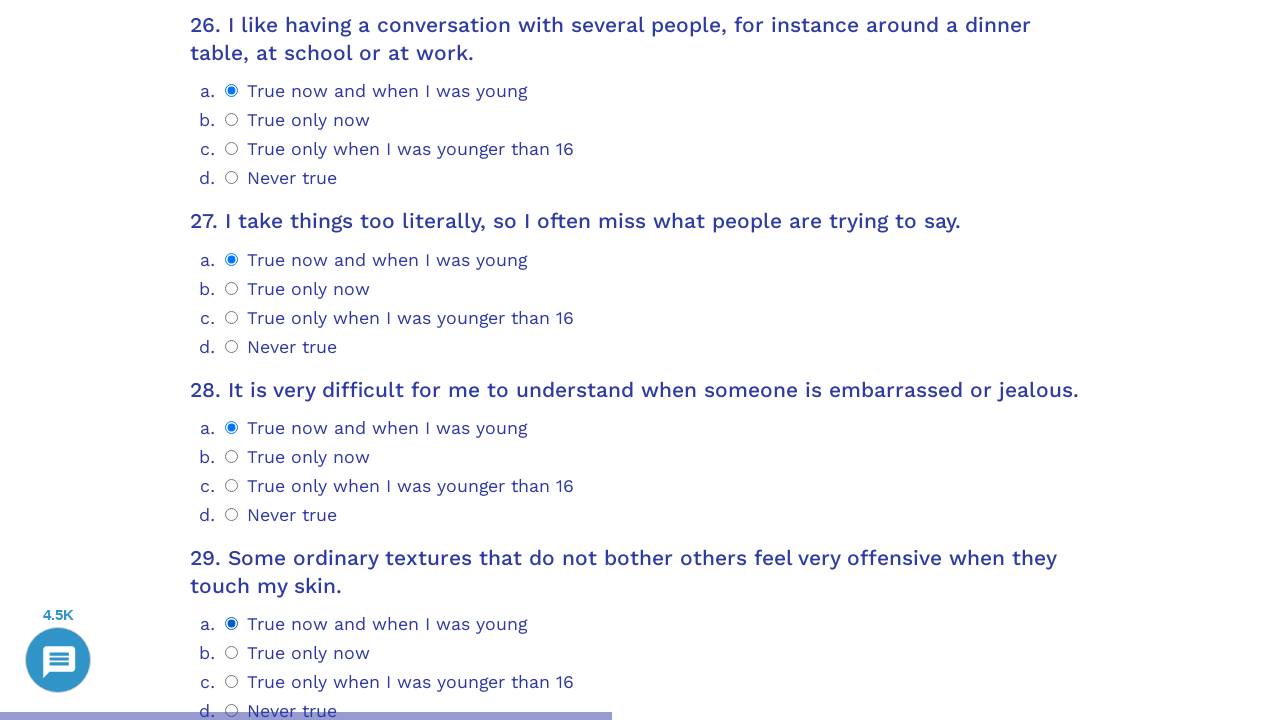

Scrolled question 30 into view
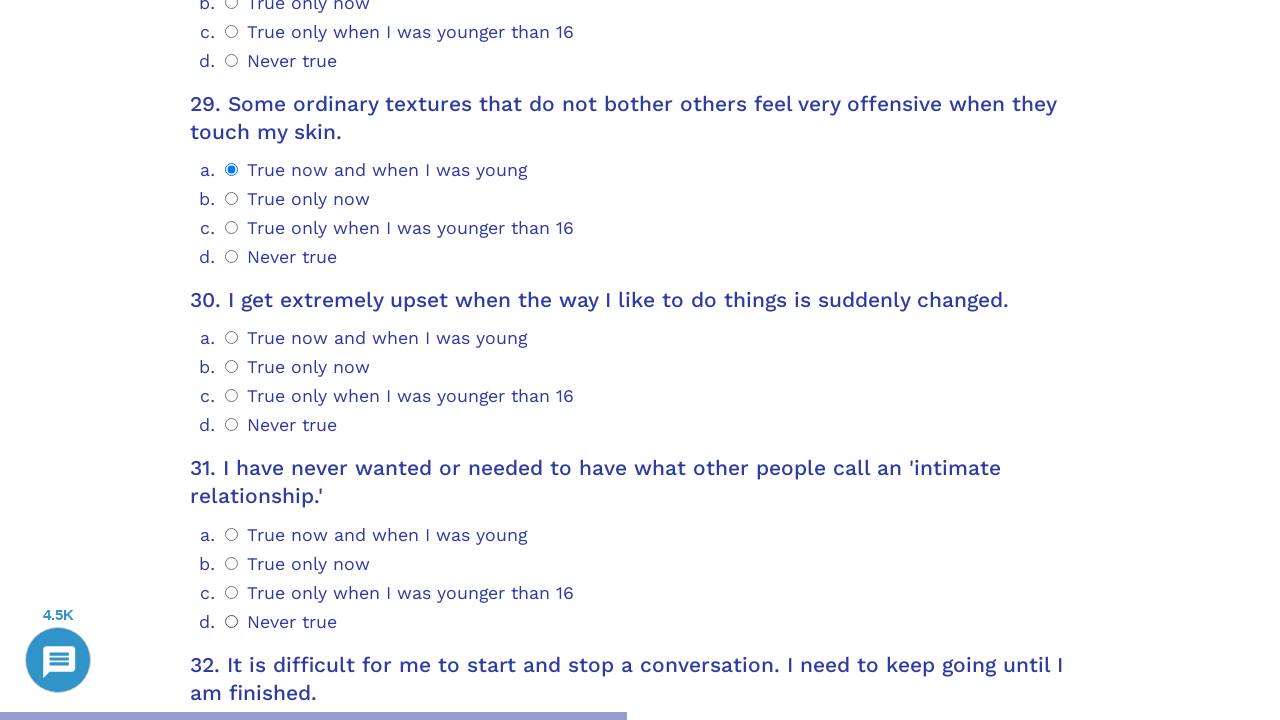

Selected radio button option 0 for question 30 at (232, 338) on .psychometrics-items-container.item-30 >> .psychometrics-option-radio >> nth=0
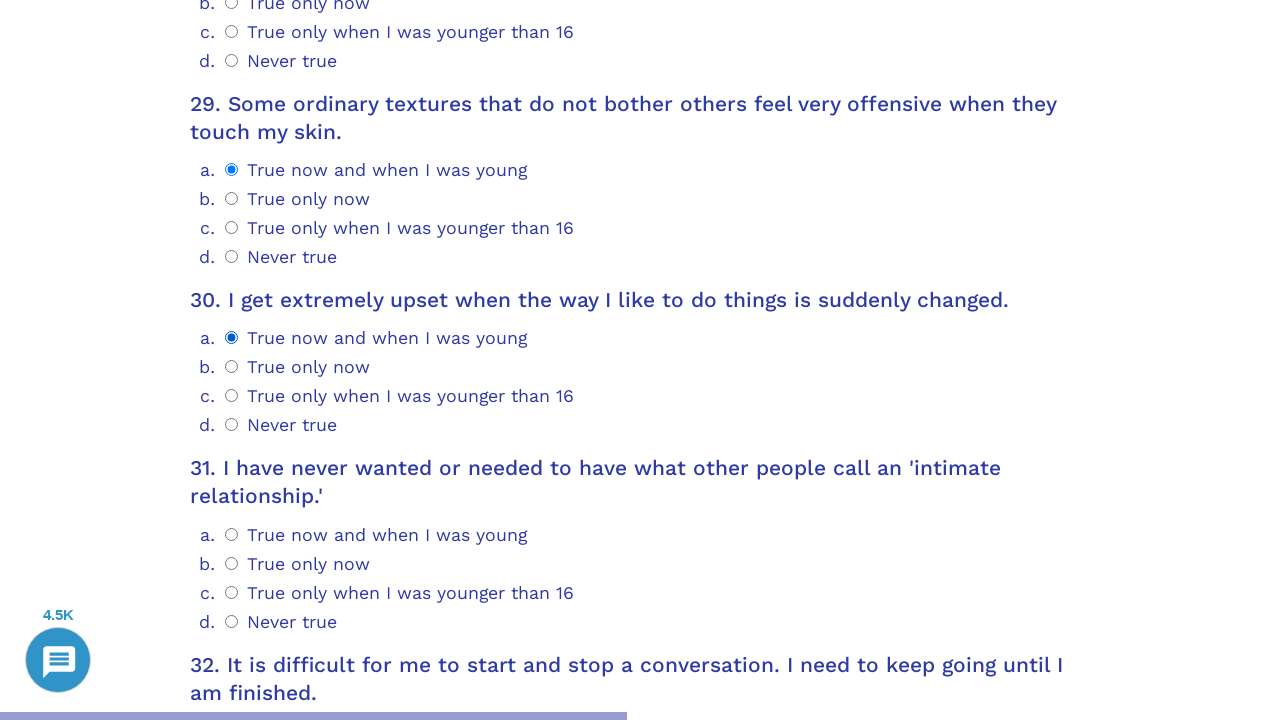

Scrolled question 31 into view
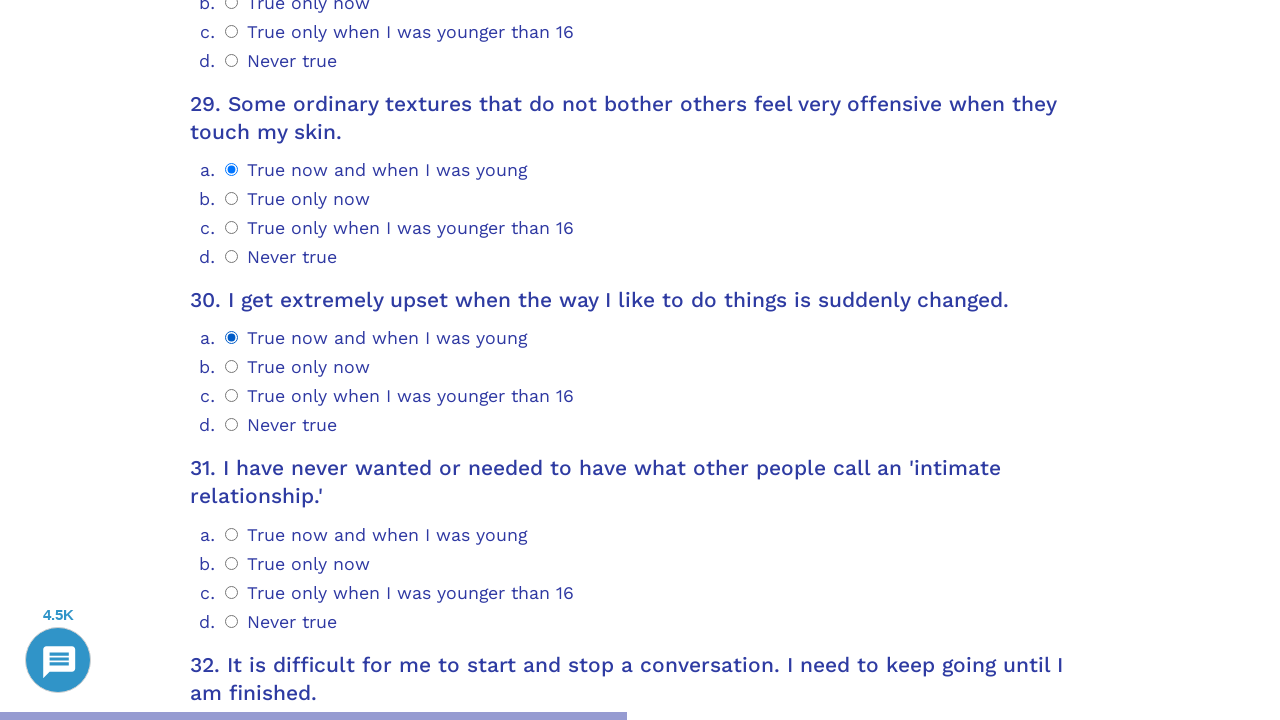

Selected radio button option 0 for question 31 at (232, 534) on .psychometrics-items-container.item-31 >> .psychometrics-option-radio >> nth=0
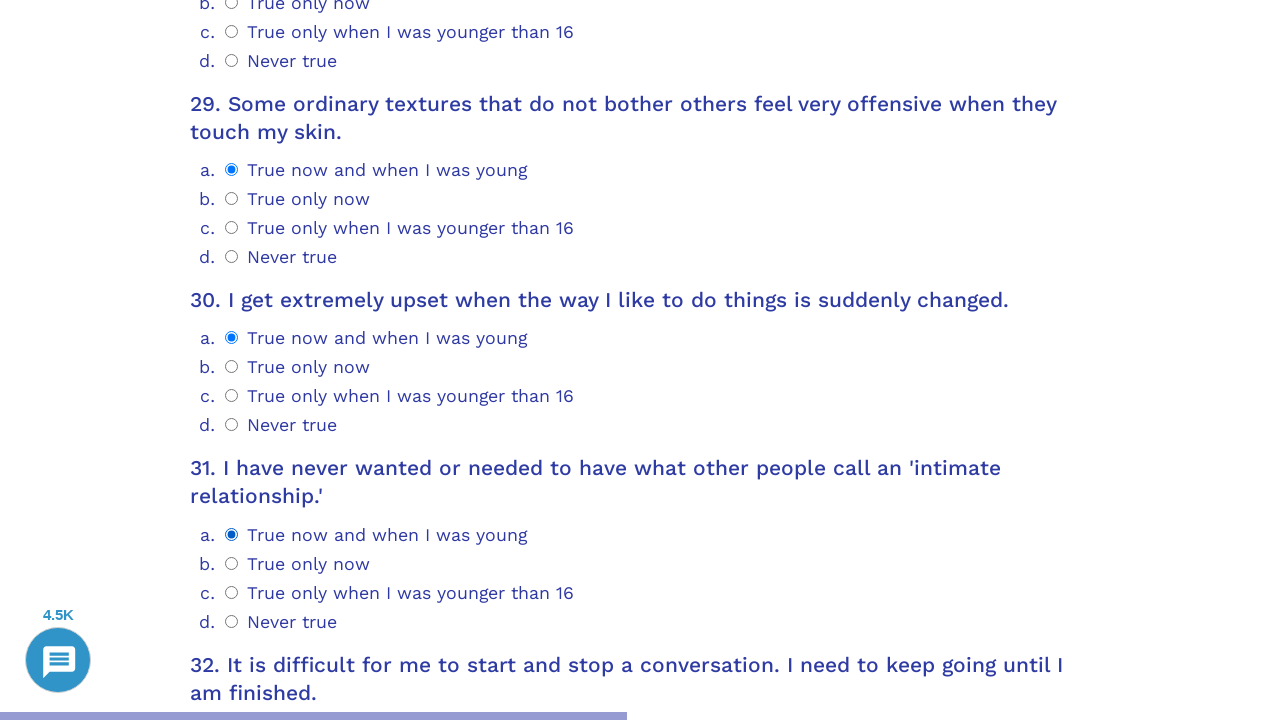

Scrolled question 32 into view
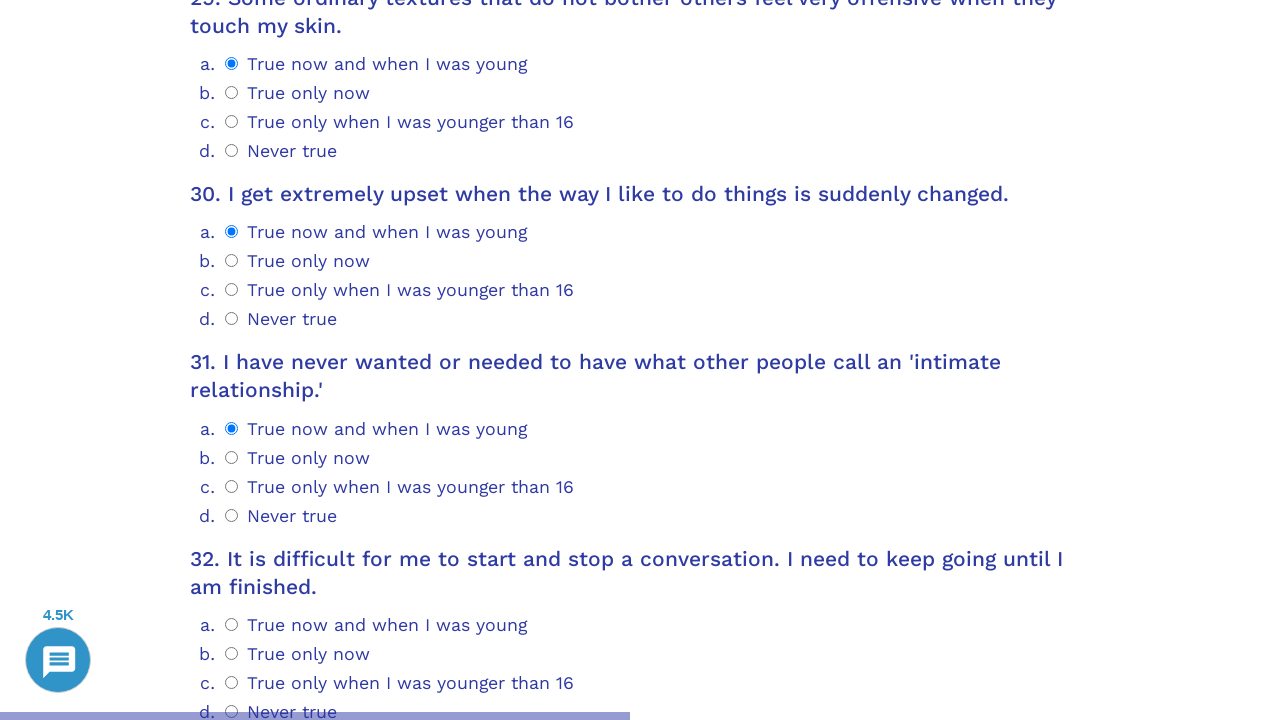

Selected radio button option 0 for question 32 at (232, 624) on .psychometrics-items-container.item-32 >> .psychometrics-option-radio >> nth=0
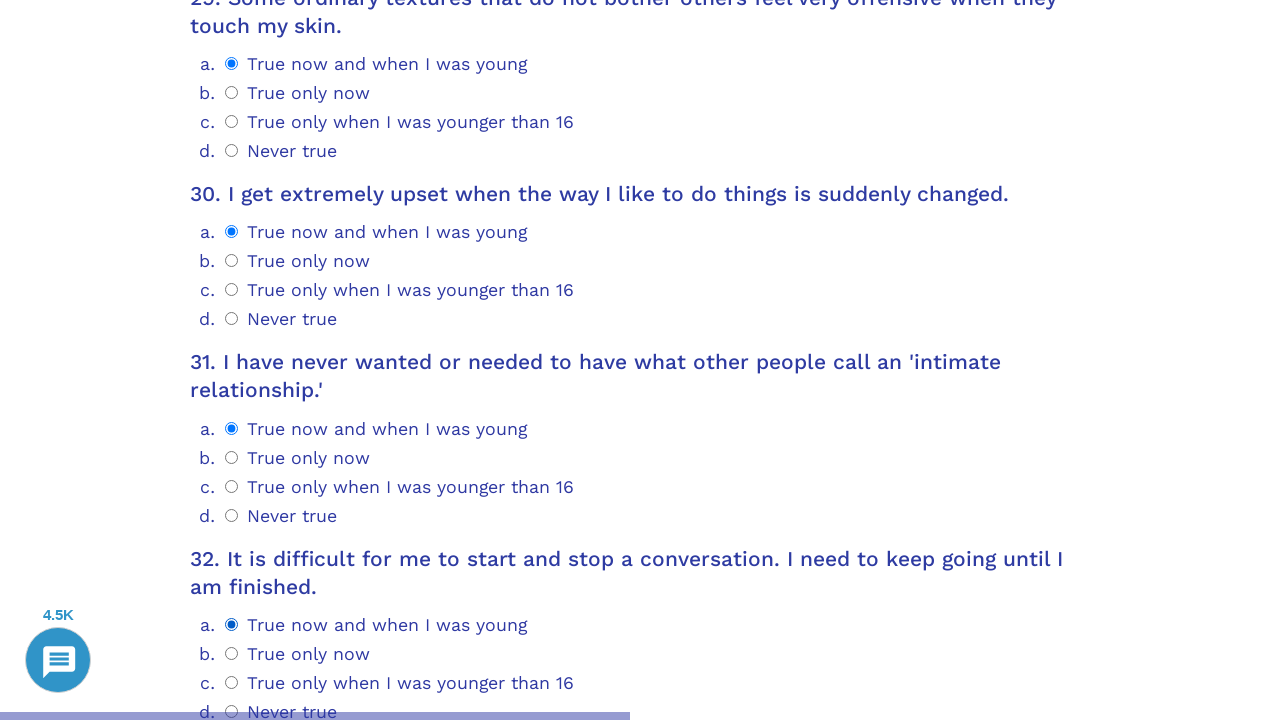

Scrolled question 33 into view
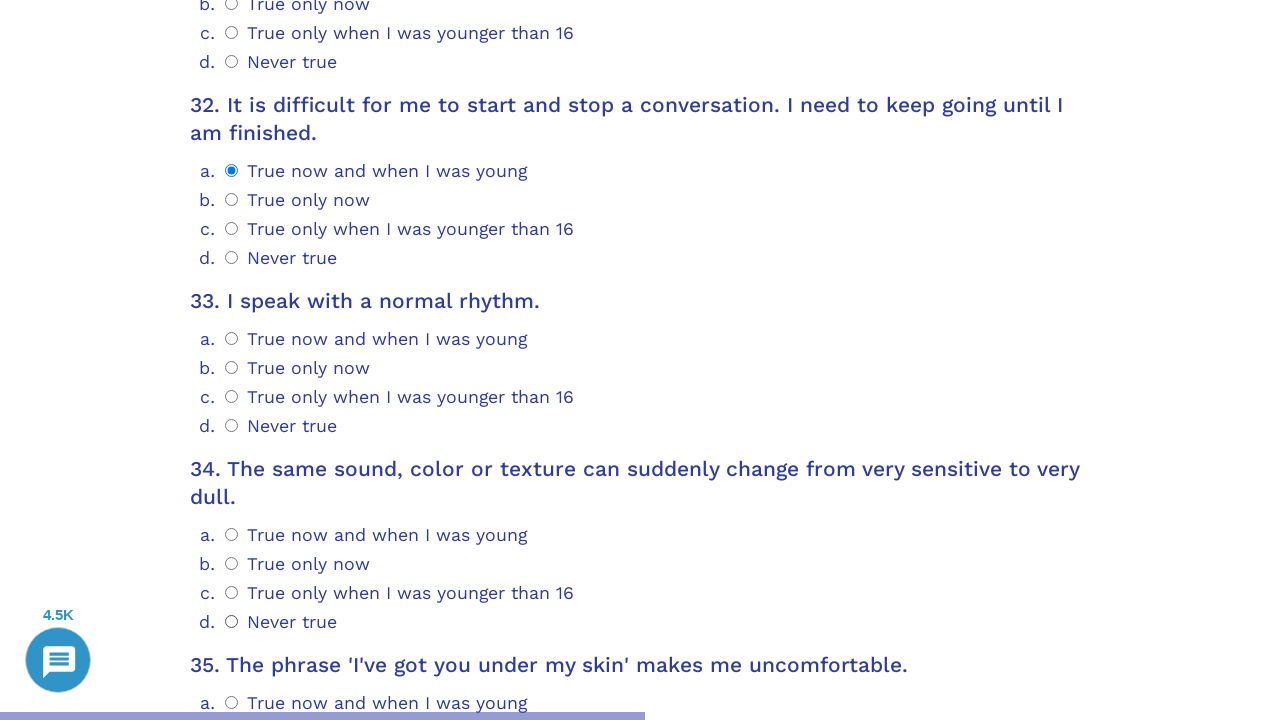

Selected radio button option 0 for question 33 at (232, 339) on .psychometrics-items-container.item-33 >> .psychometrics-option-radio >> nth=0
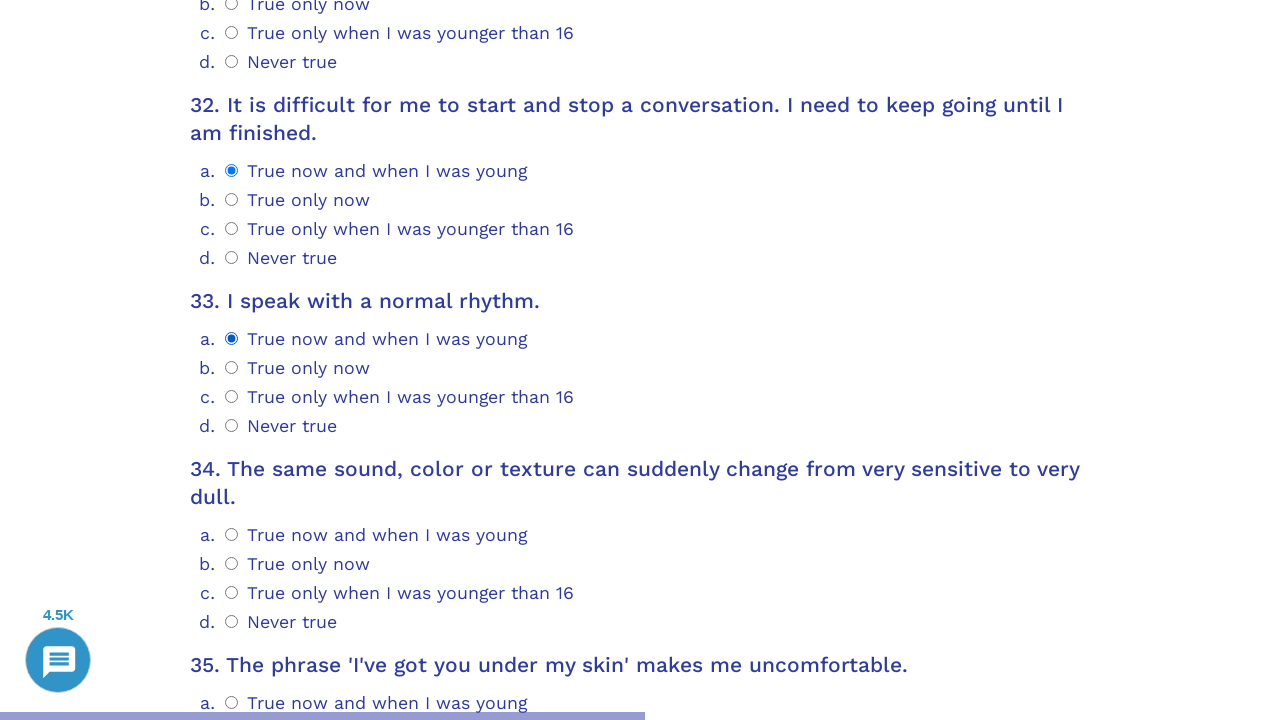

Scrolled question 34 into view
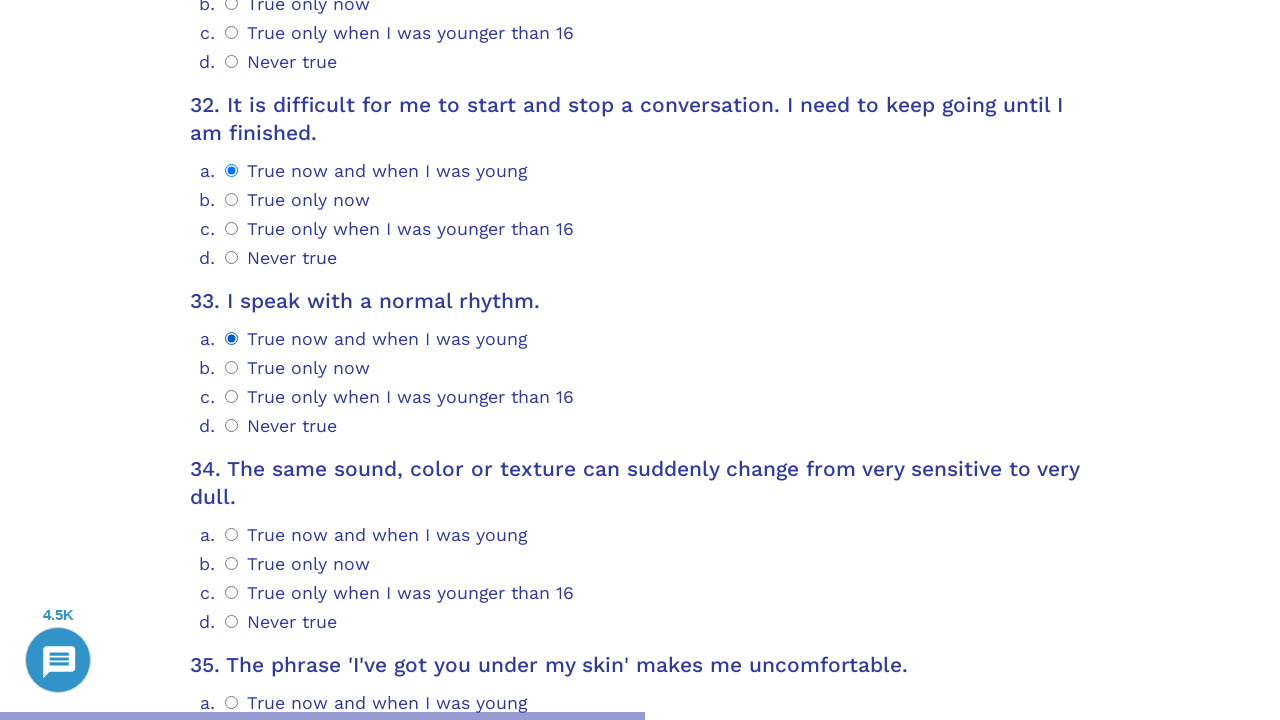

Selected radio button option 0 for question 34 at (232, 535) on .psychometrics-items-container.item-34 >> .psychometrics-option-radio >> nth=0
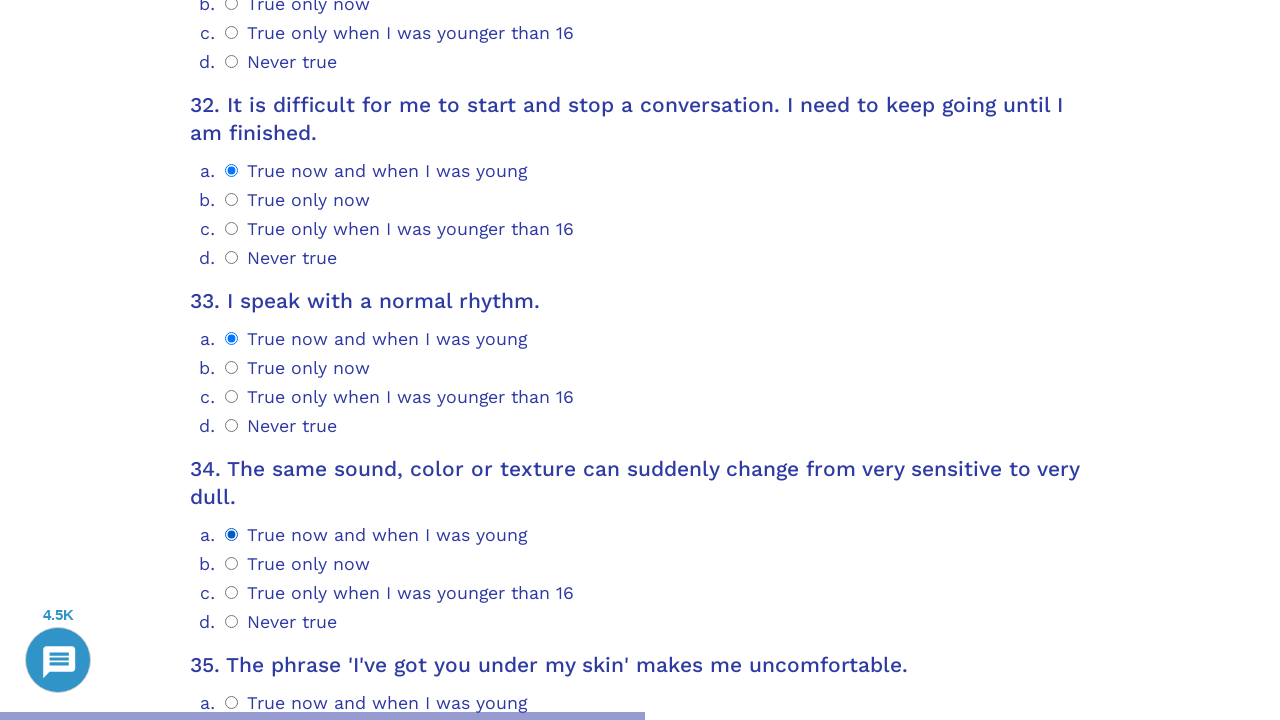

Scrolled question 35 into view
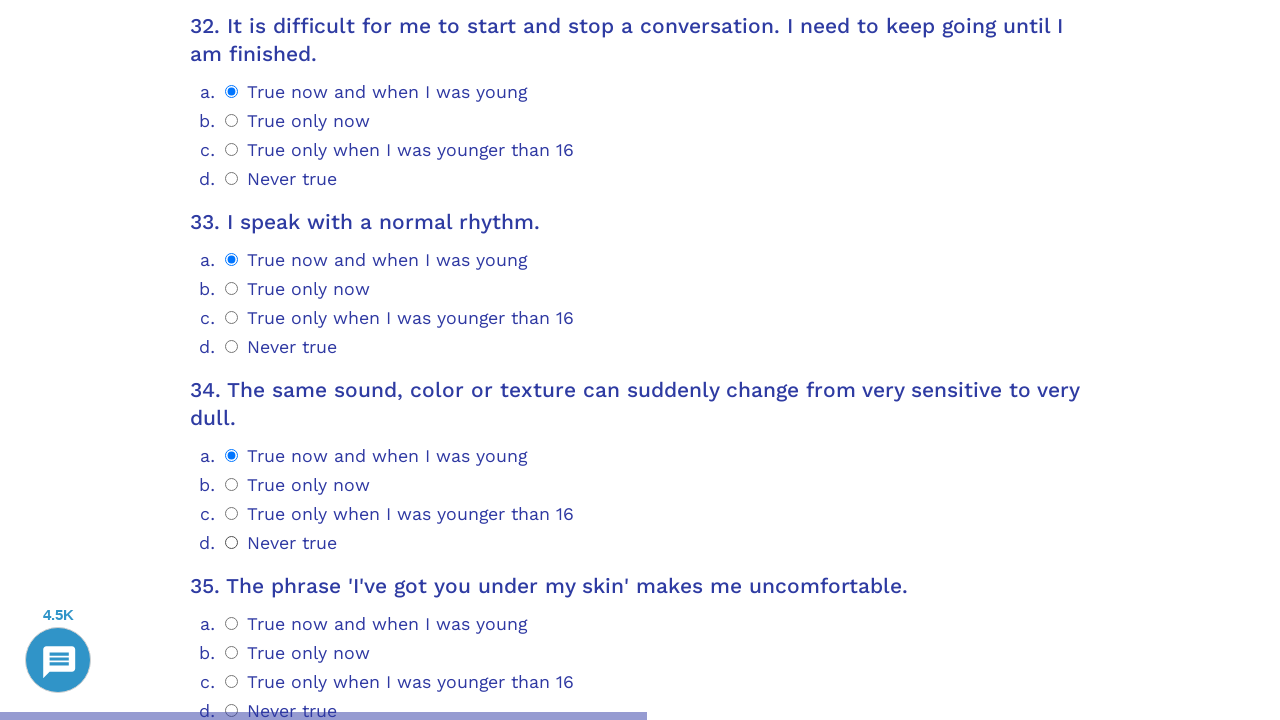

Selected radio button option 0 for question 35 at (232, 624) on .psychometrics-items-container.item-35 >> .psychometrics-option-radio >> nth=0
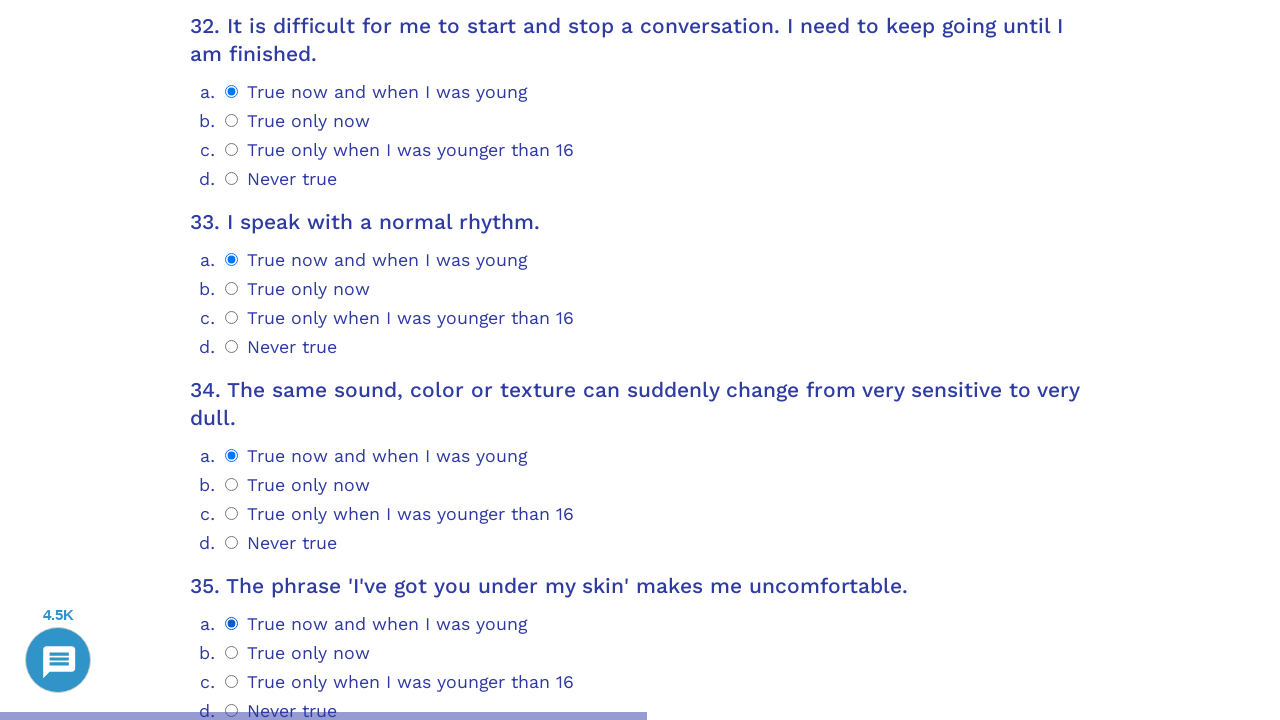

Scrolled question 36 into view
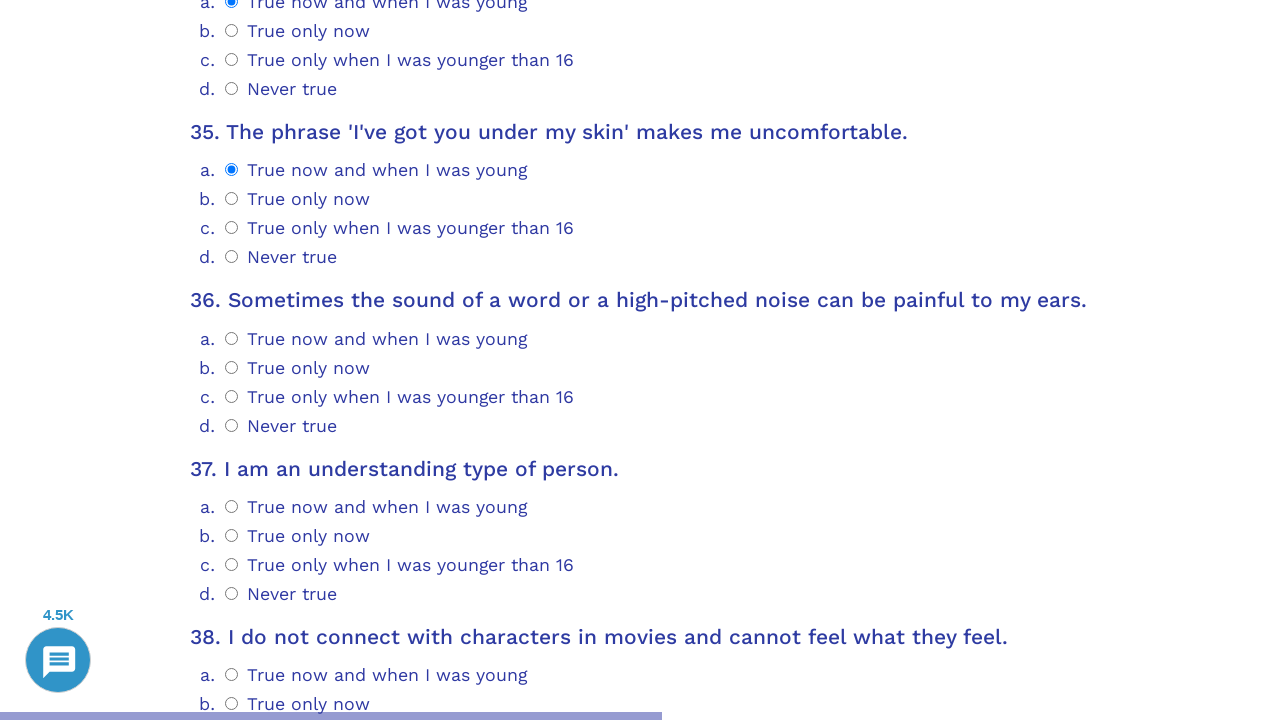

Selected radio button option 0 for question 36 at (232, 338) on .psychometrics-items-container.item-36 >> .psychometrics-option-radio >> nth=0
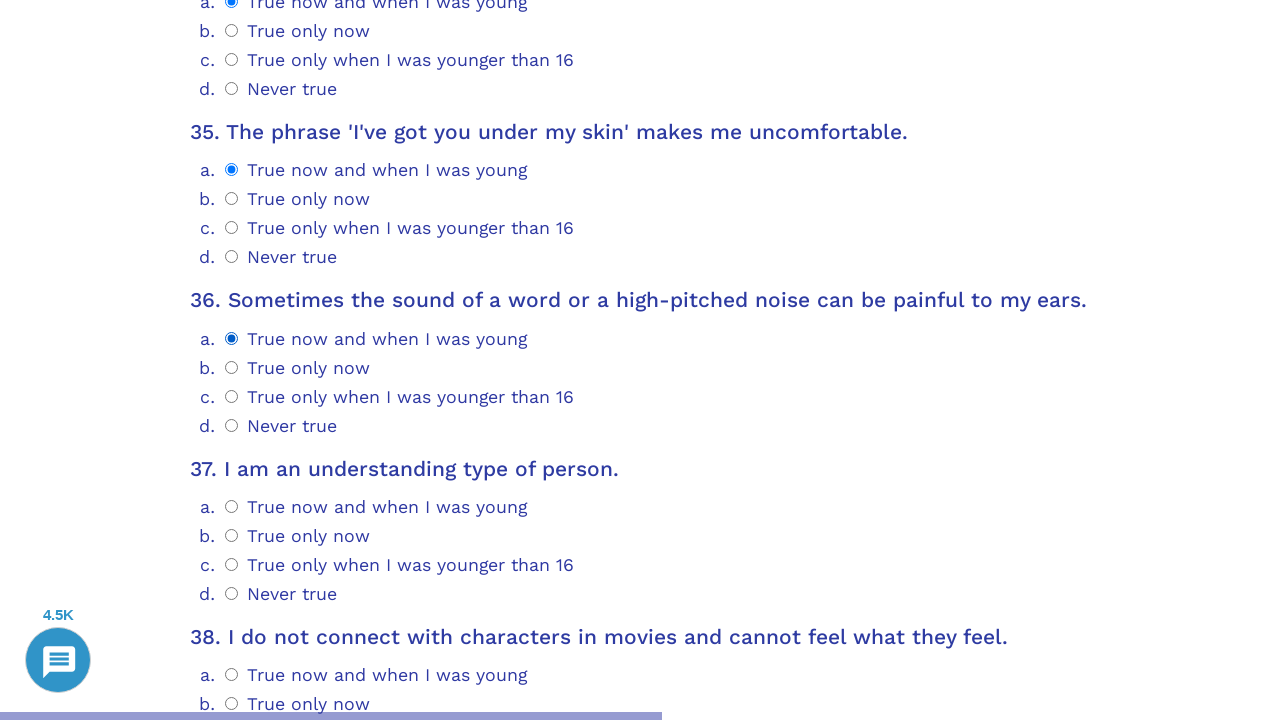

Scrolled question 37 into view
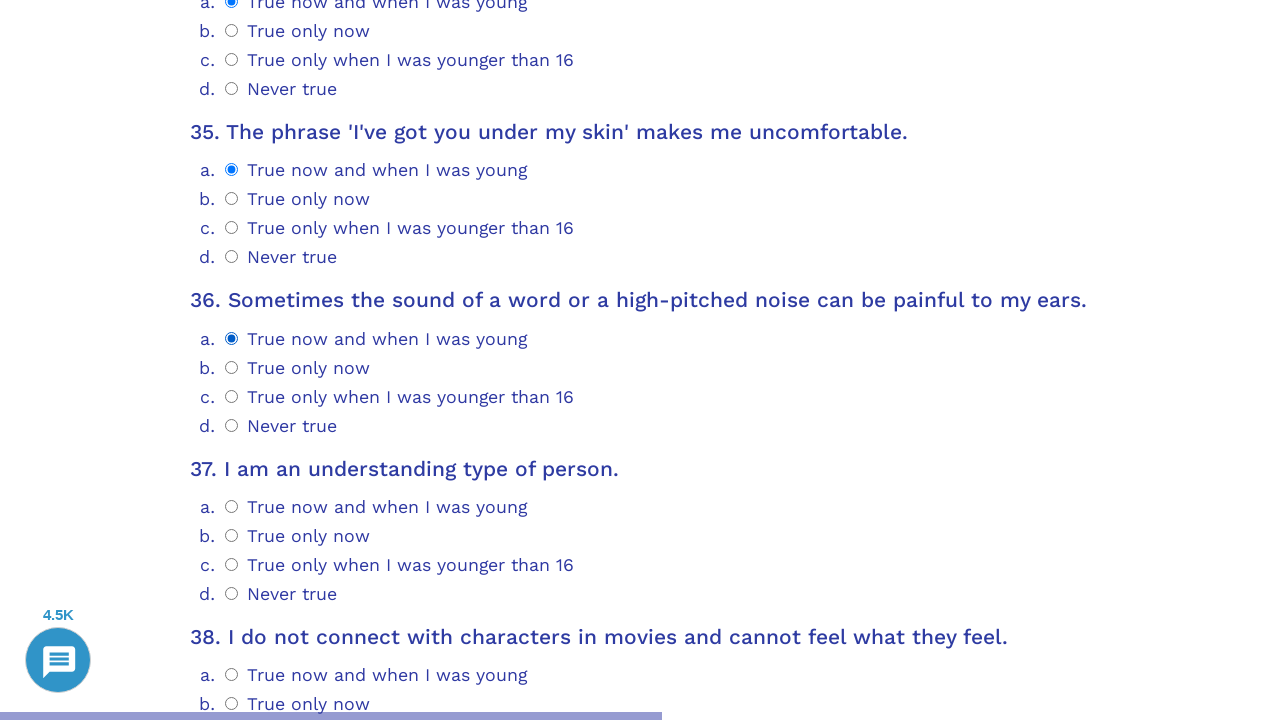

Selected radio button option 3 for question 37 at (232, 593) on .psychometrics-items-container.item-37 >> .psychometrics-option-radio >> nth=3
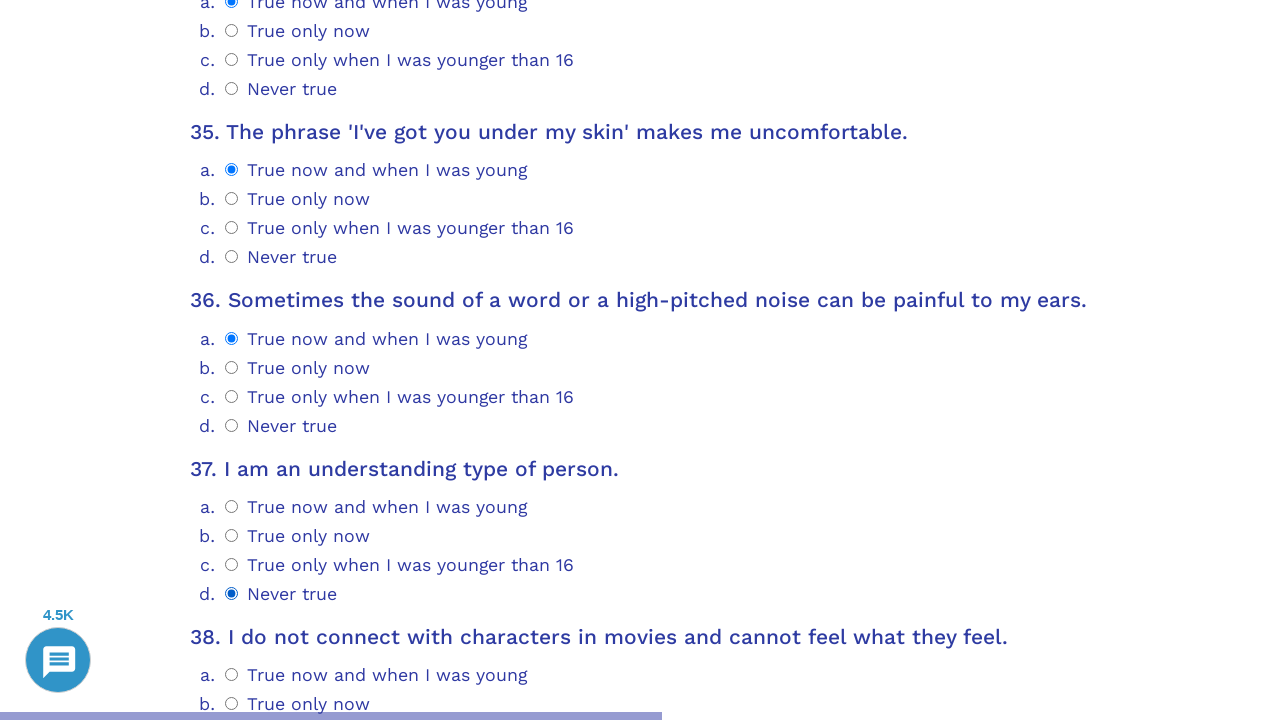

Scrolled question 38 into view
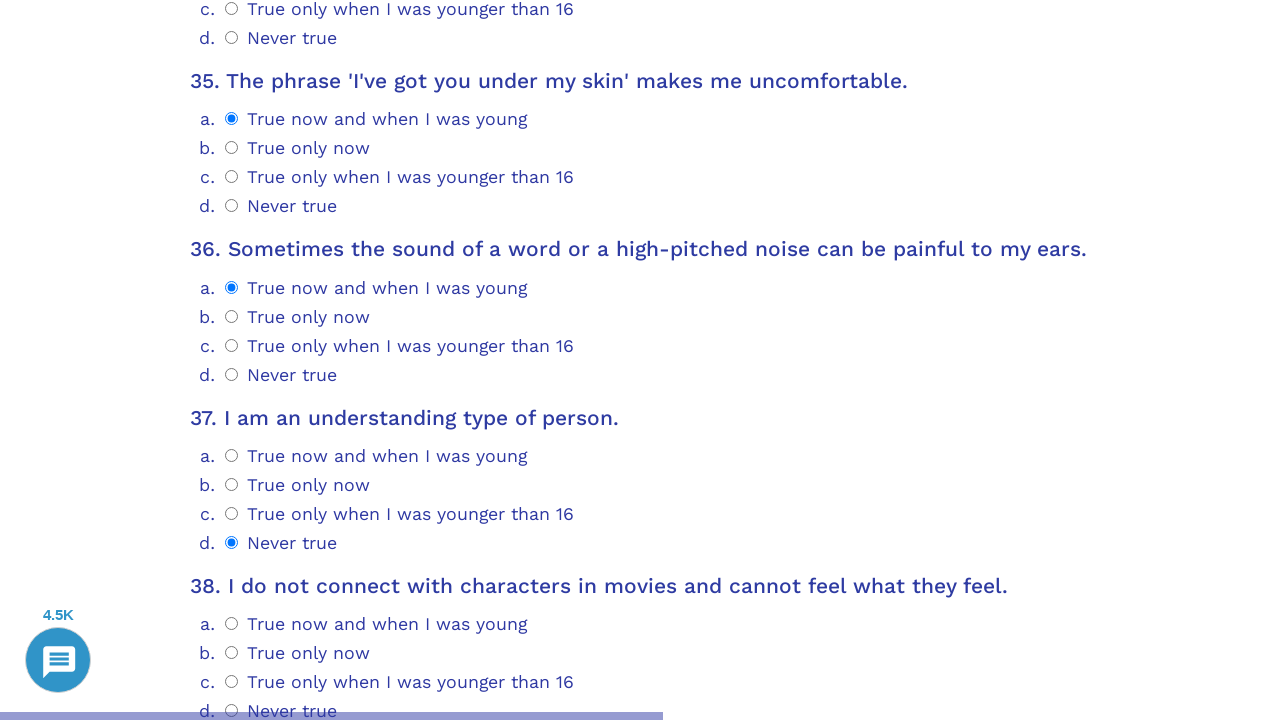

Selected radio button option 3 for question 38 at (232, 711) on .psychometrics-items-container.item-38 >> .psychometrics-option-radio >> nth=3
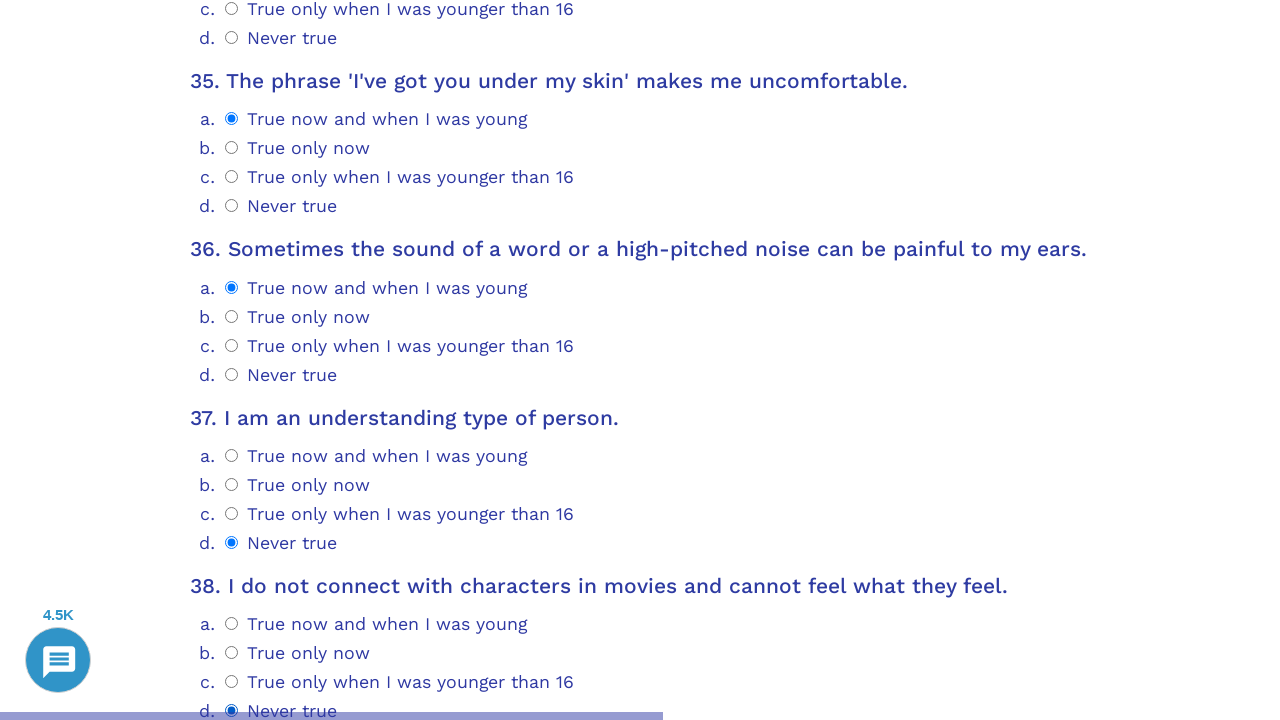

Scrolled question 39 into view
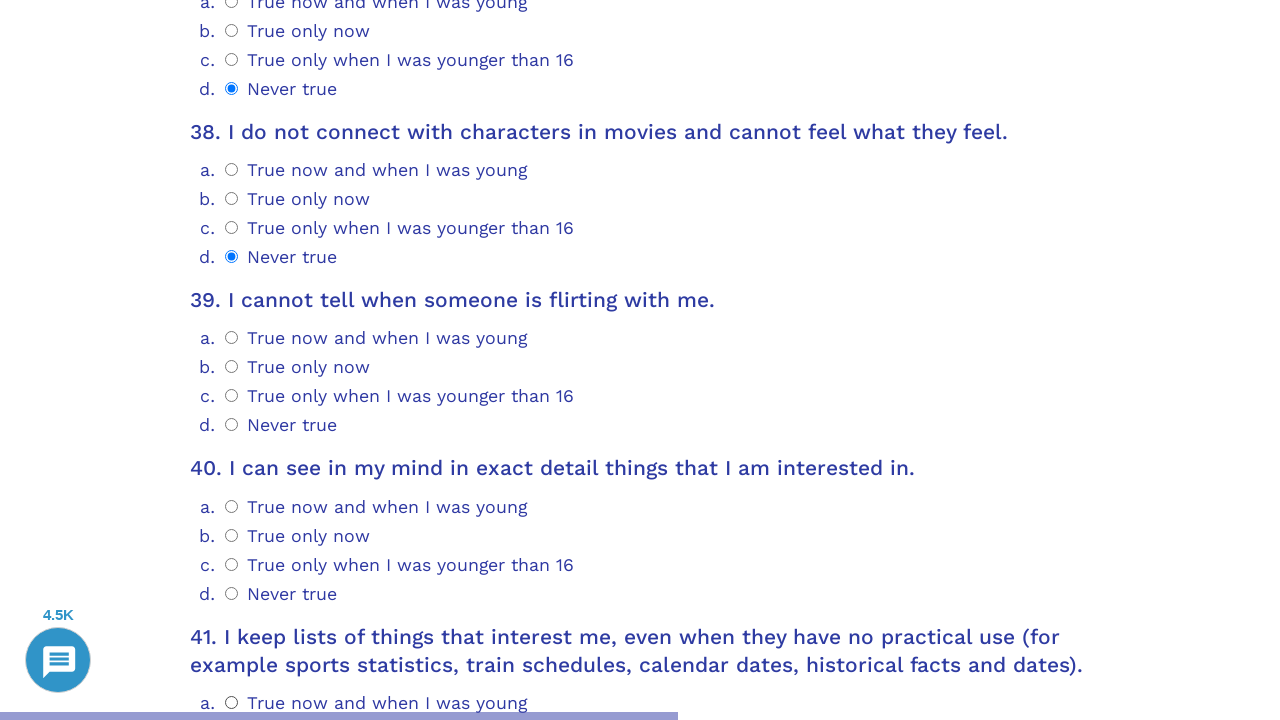

Selected radio button option 3 for question 39 at (232, 425) on .psychometrics-items-container.item-39 >> .psychometrics-option-radio >> nth=3
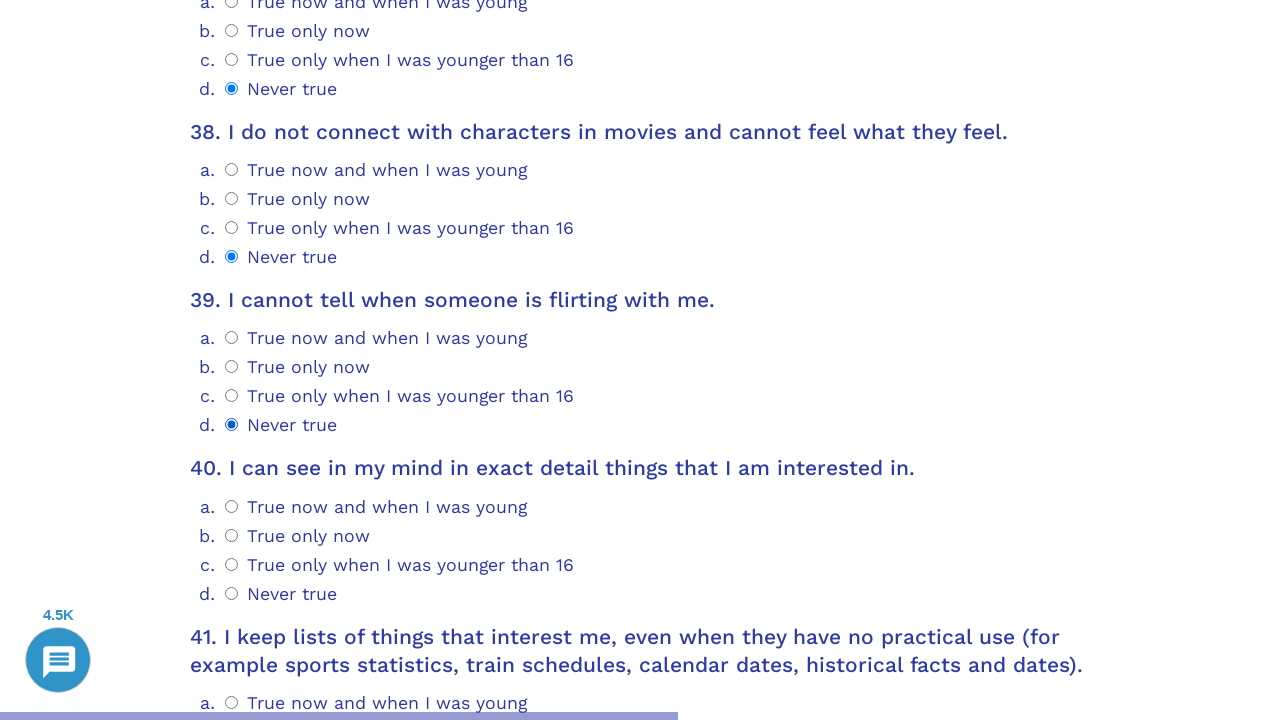

Scrolled question 40 into view
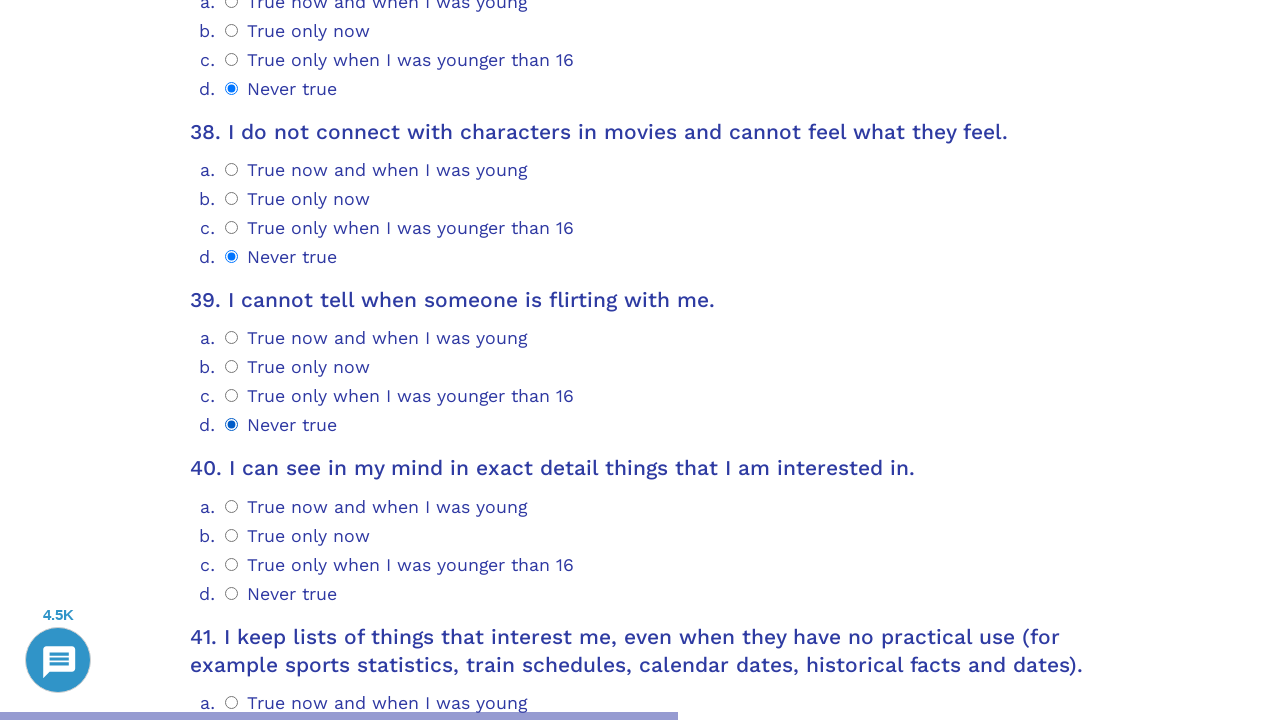

Selected radio button option 3 for question 40 at (232, 593) on .psychometrics-items-container.item-40 >> .psychometrics-option-radio >> nth=3
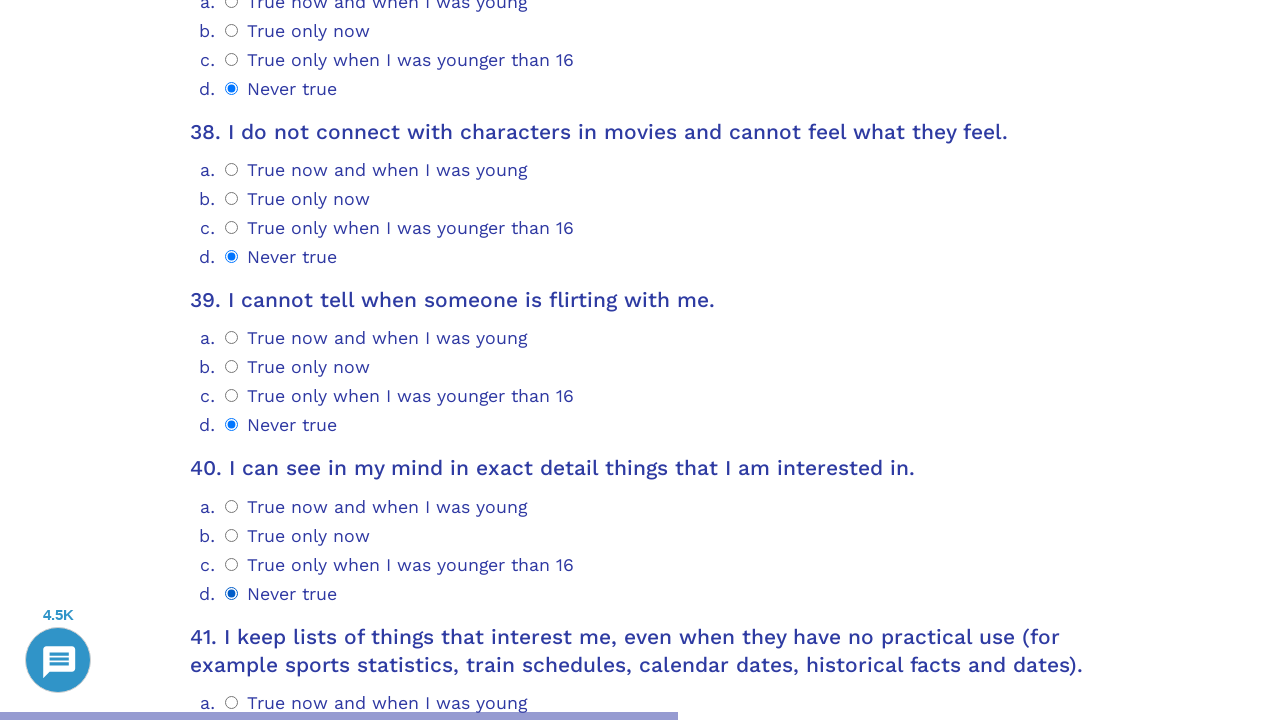

Scrolled question 41 into view
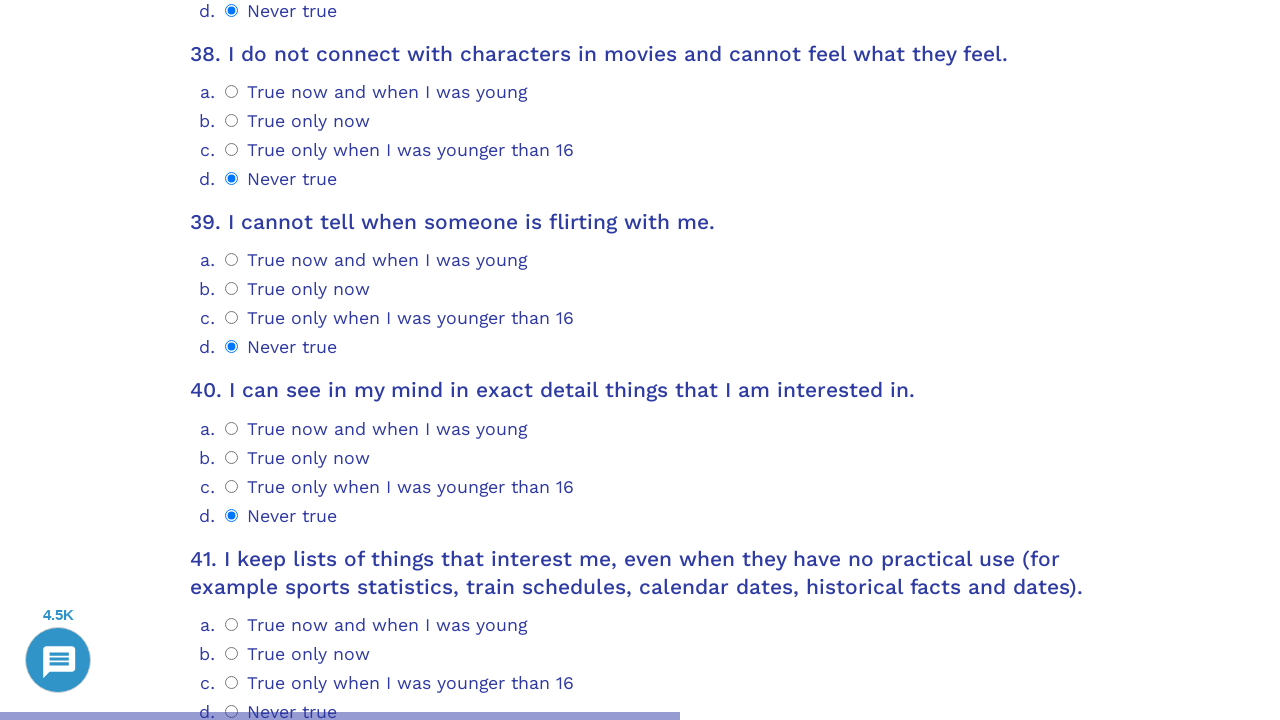

Selected radio button option 3 for question 41 at (232, 360) on .psychometrics-items-container.item-41 >> .psychometrics-option-radio >> nth=3
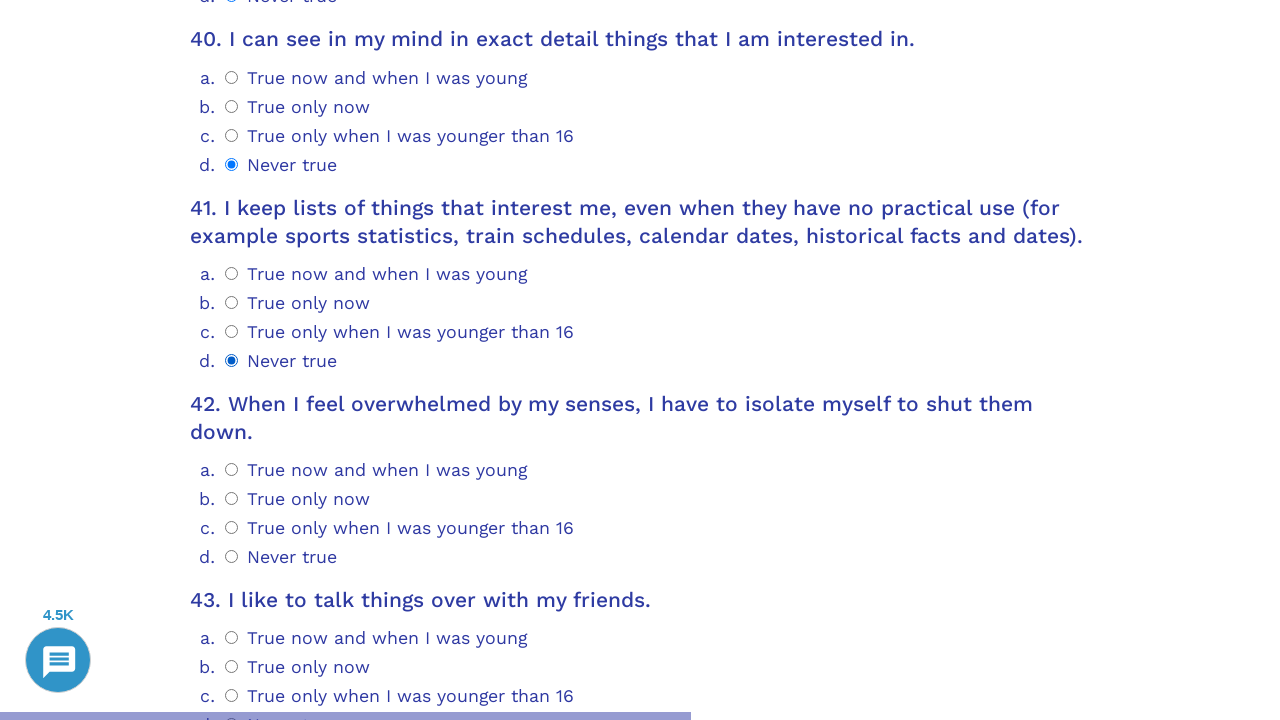

Scrolled question 42 into view
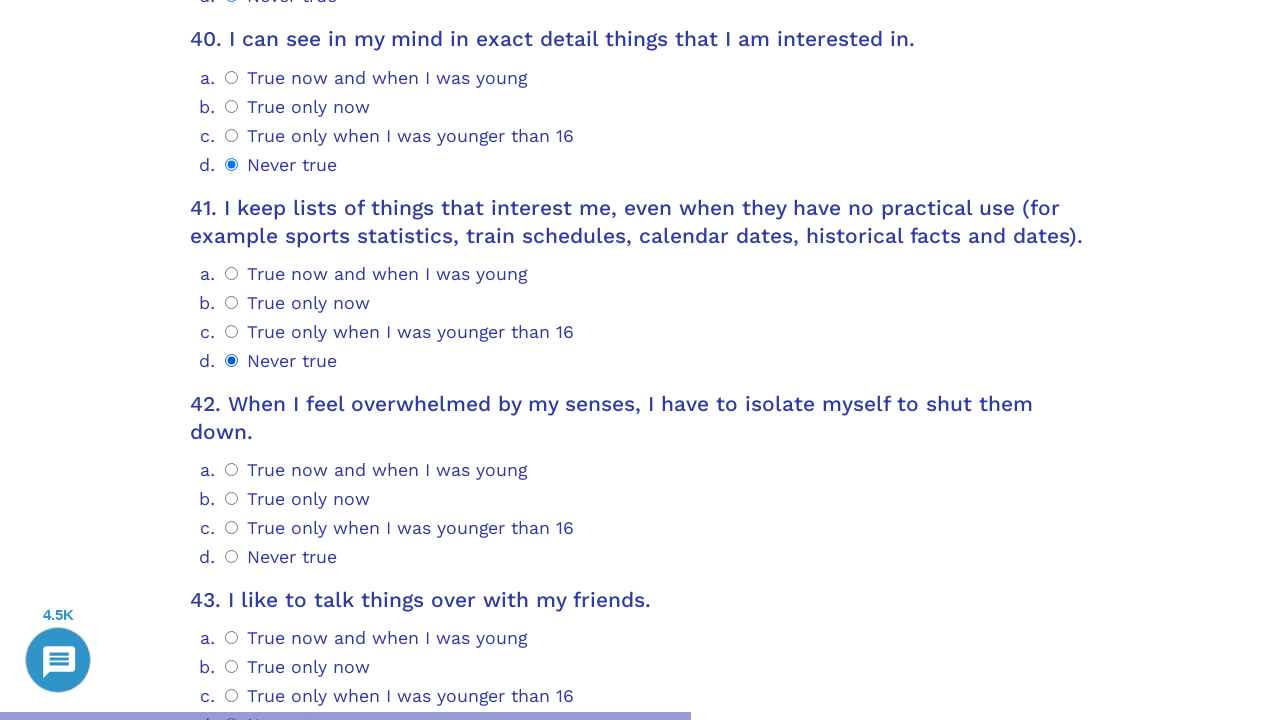

Selected radio button option 3 for question 42 at (232, 557) on .psychometrics-items-container.item-42 >> .psychometrics-option-radio >> nth=3
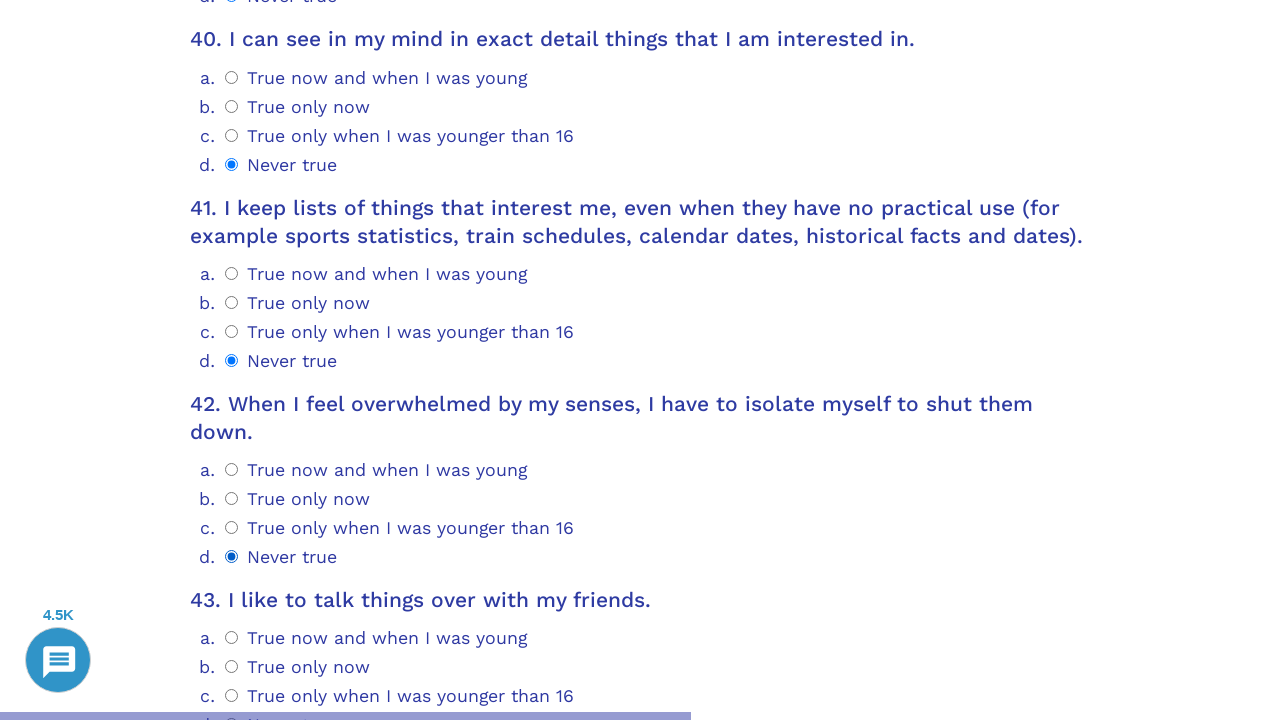

Scrolled question 43 into view
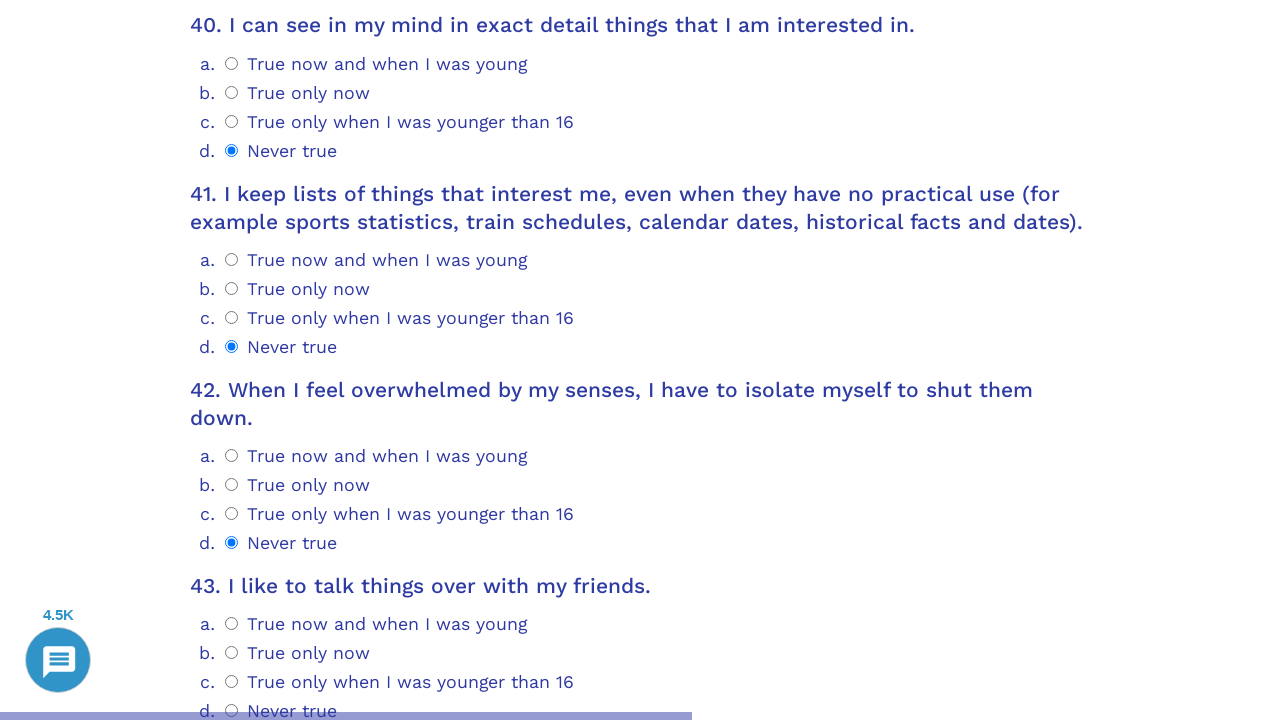

Selected radio button option 3 for question 43 at (232, 711) on .psychometrics-items-container.item-43 >> .psychometrics-option-radio >> nth=3
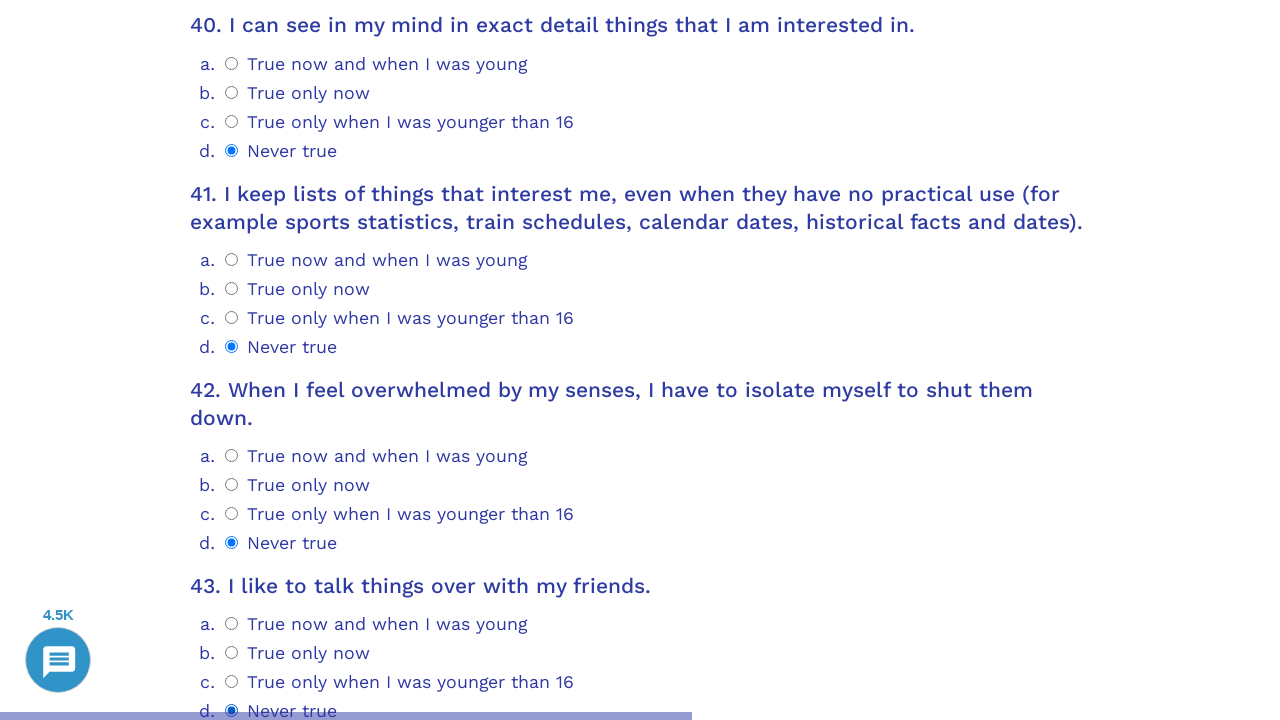

Scrolled question 44 into view
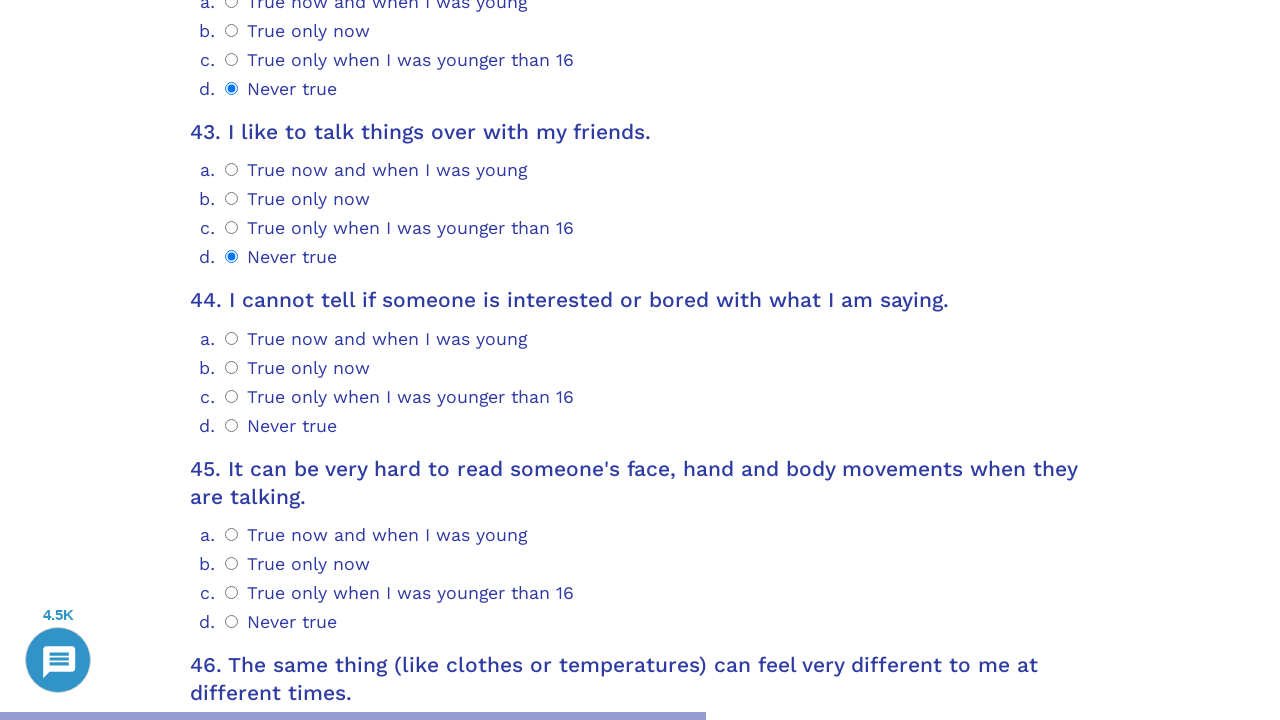

Selected radio button option 3 for question 44 at (232, 425) on .psychometrics-items-container.item-44 >> .psychometrics-option-radio >> nth=3
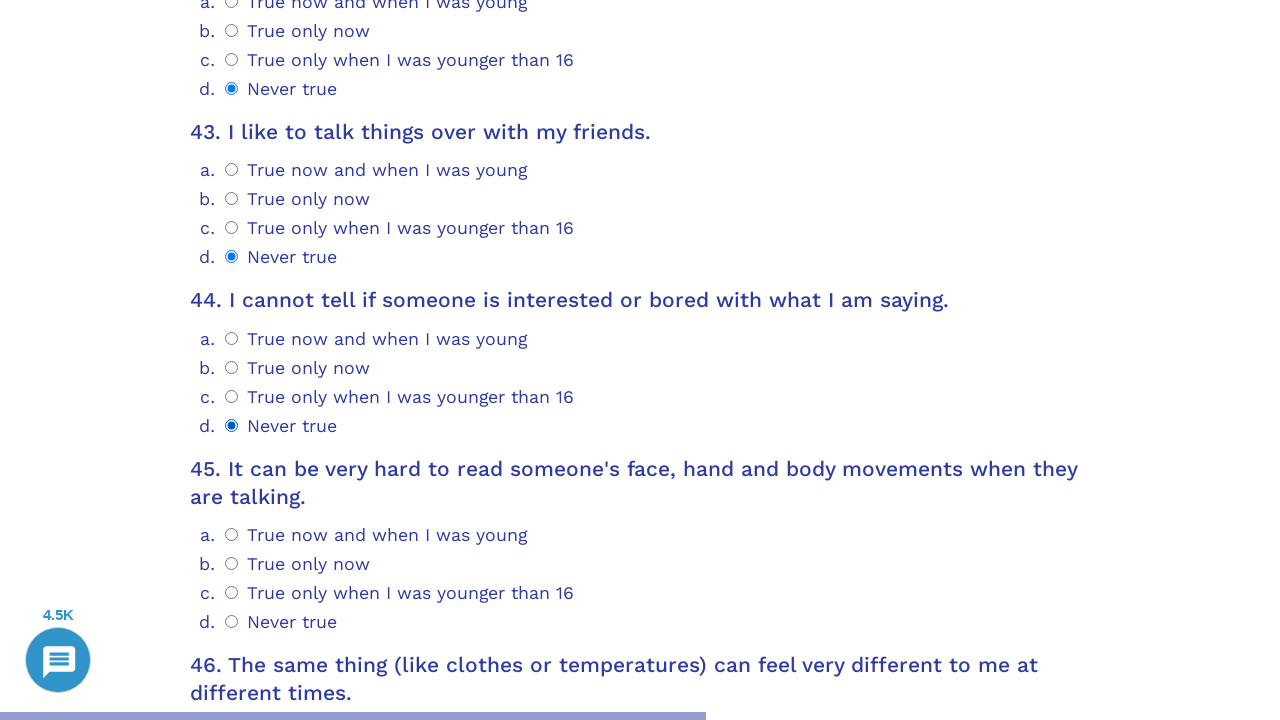

Scrolled question 45 into view
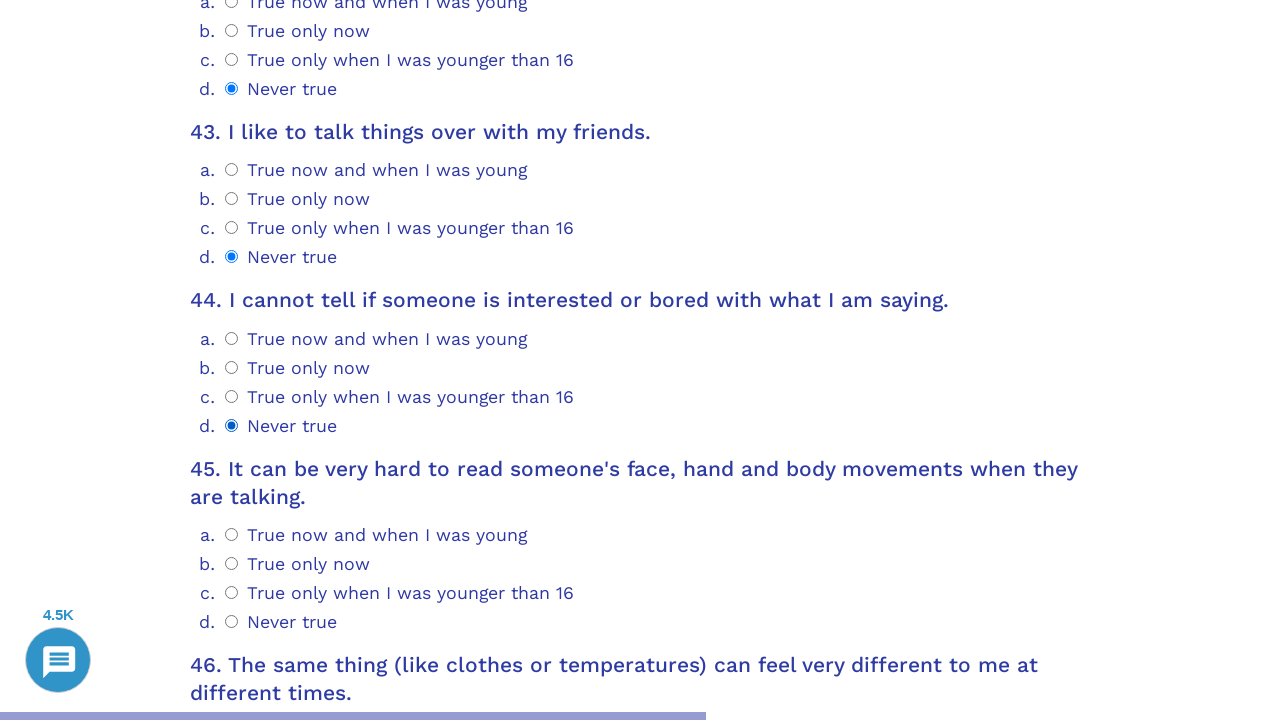

Selected radio button option 3 for question 45 at (232, 621) on .psychometrics-items-container.item-45 >> .psychometrics-option-radio >> nth=3
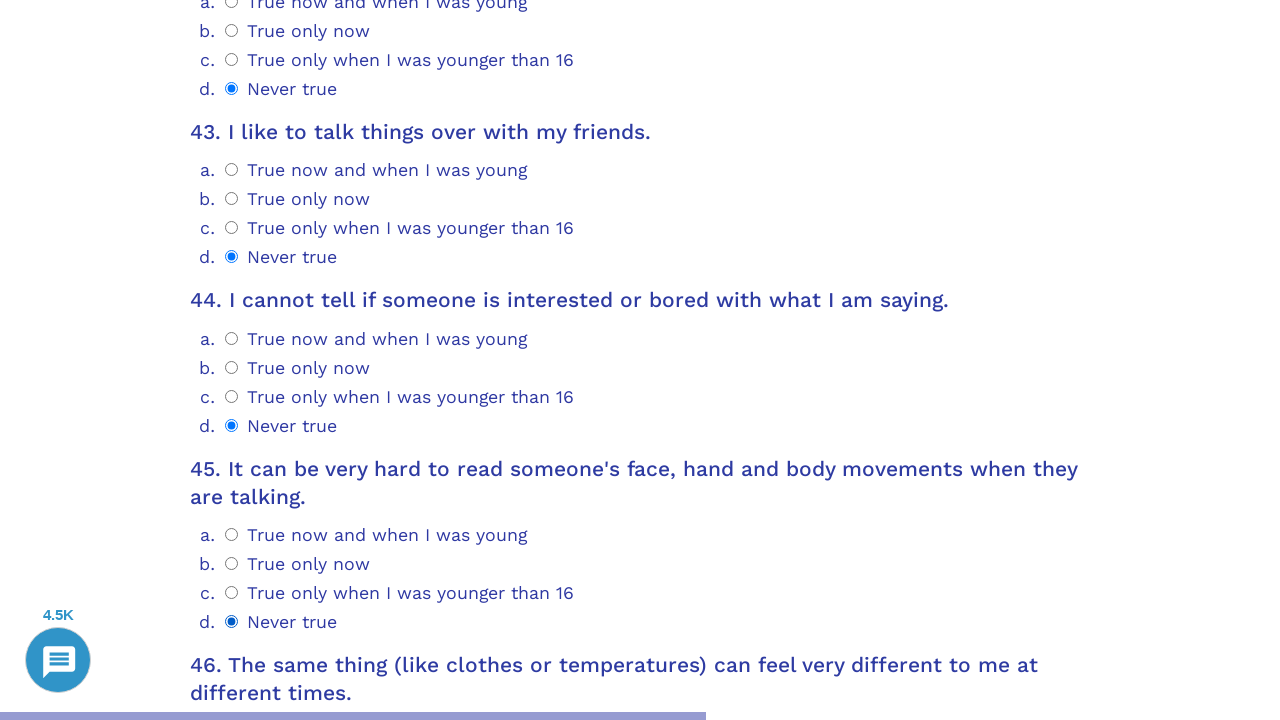

Scrolled question 46 into view
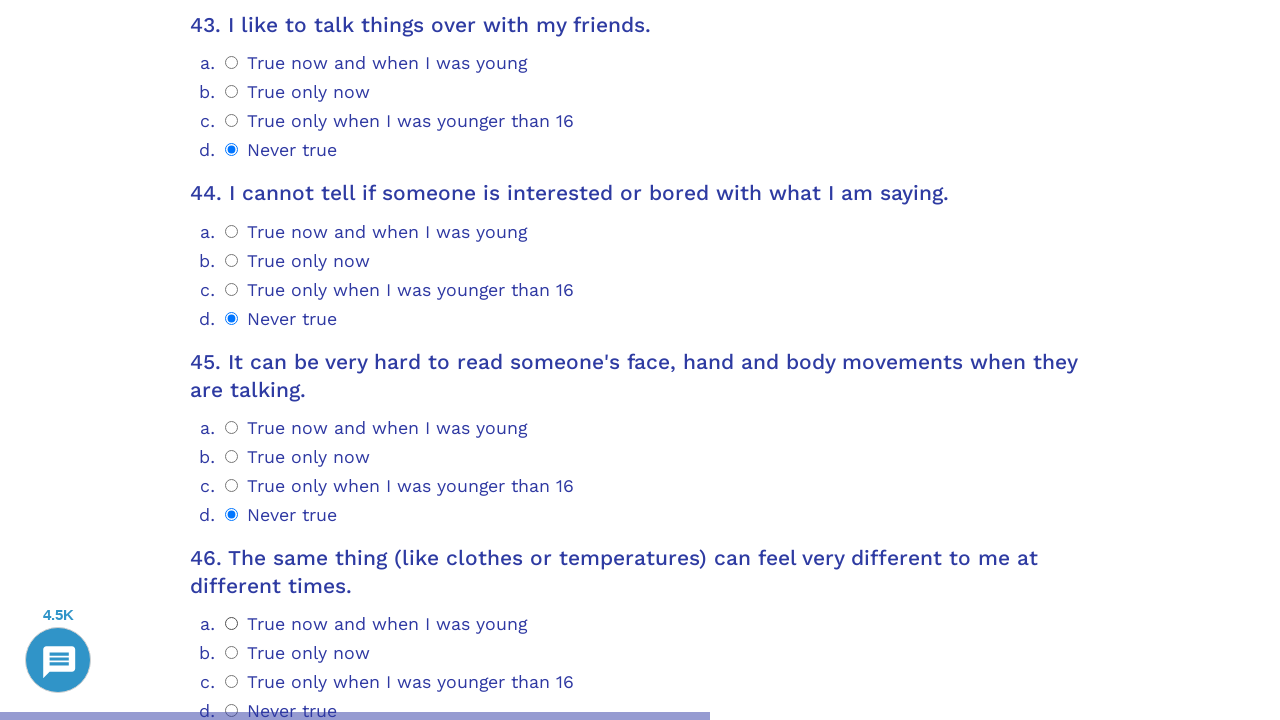

Selected radio button option 3 for question 46 at (232, 711) on .psychometrics-items-container.item-46 >> .psychometrics-option-radio >> nth=3
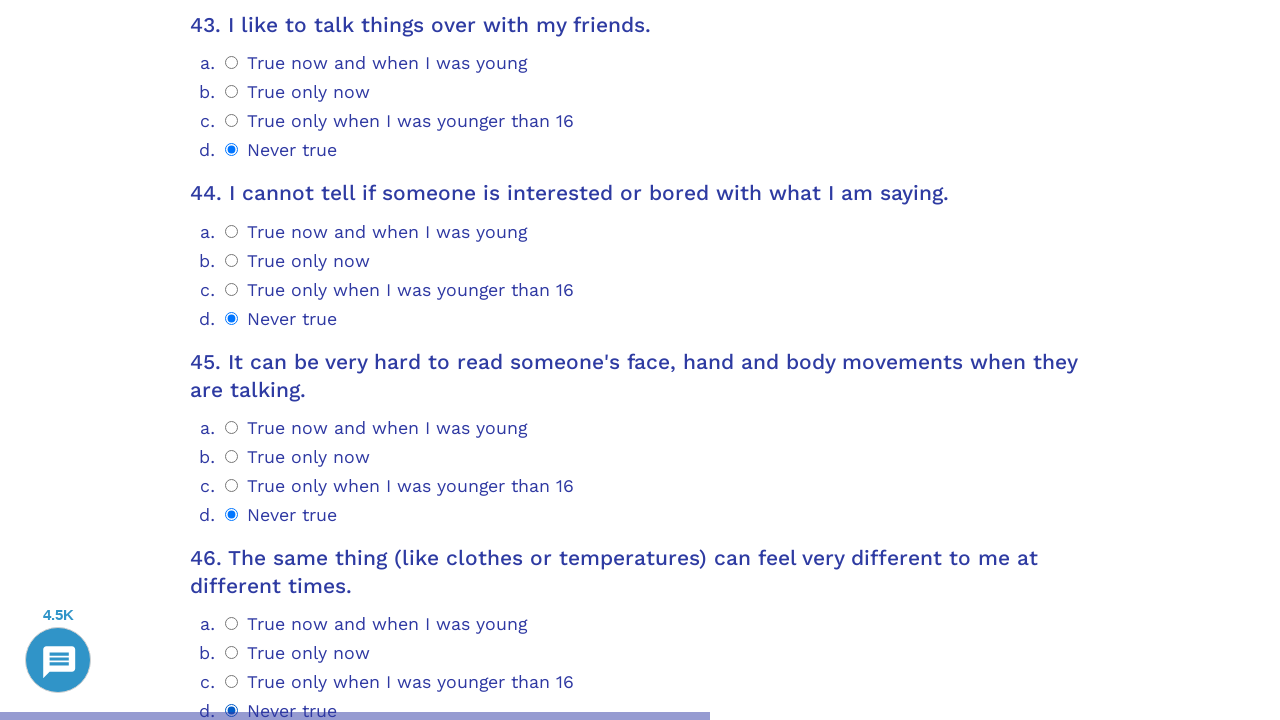

Scrolled question 47 into view
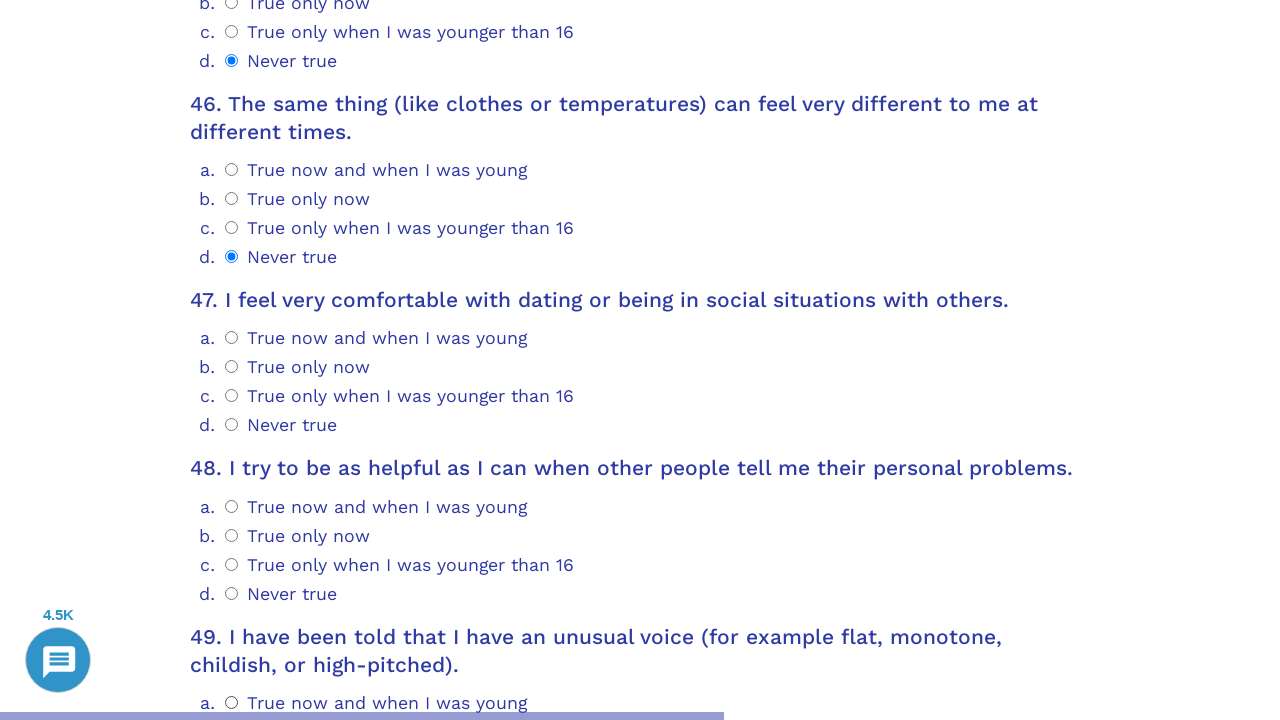

Selected radio button option 3 for question 47 at (232, 425) on .psychometrics-items-container.item-47 >> .psychometrics-option-radio >> nth=3
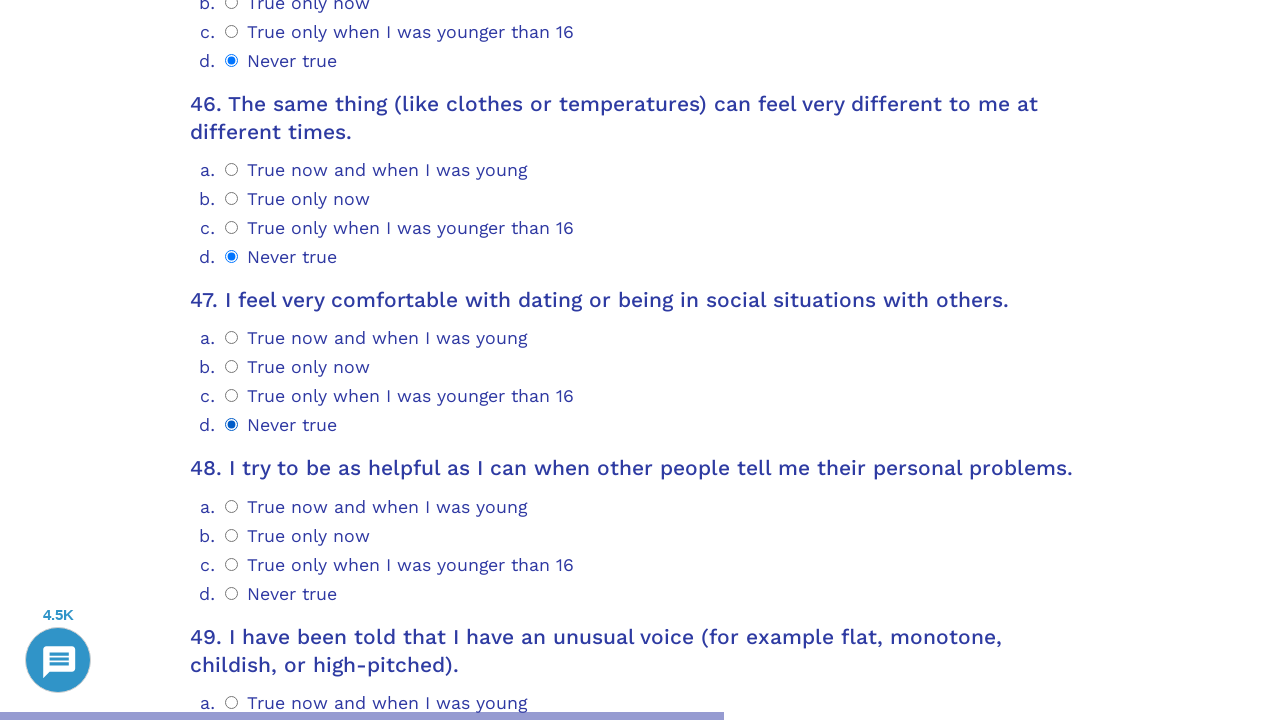

Scrolled question 48 into view
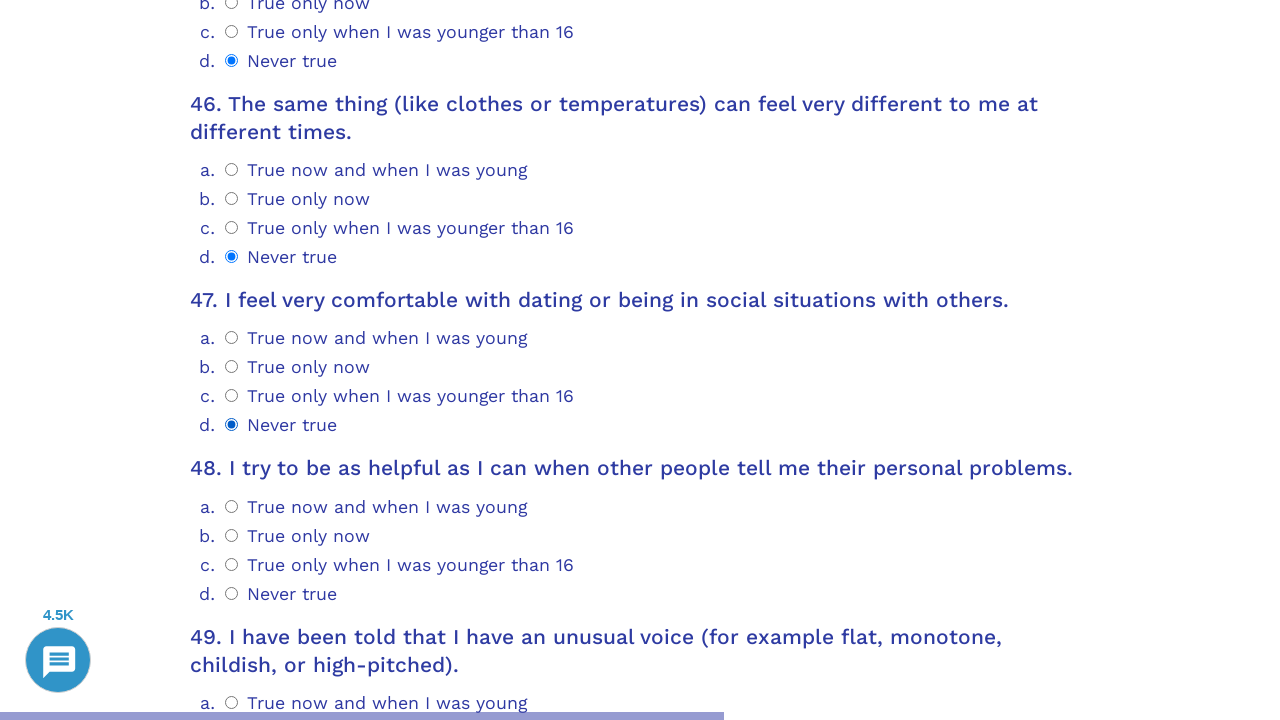

Selected radio button option 3 for question 48 at (232, 593) on .psychometrics-items-container.item-48 >> .psychometrics-option-radio >> nth=3
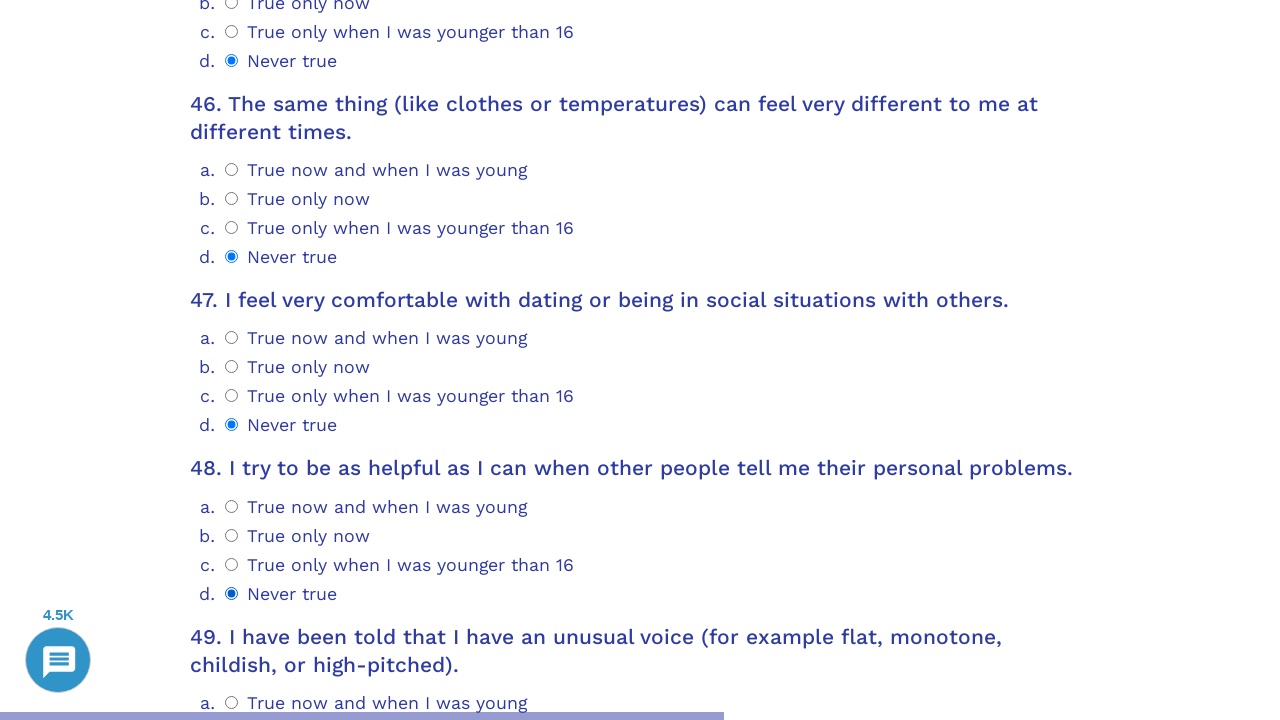

Scrolled question 49 into view
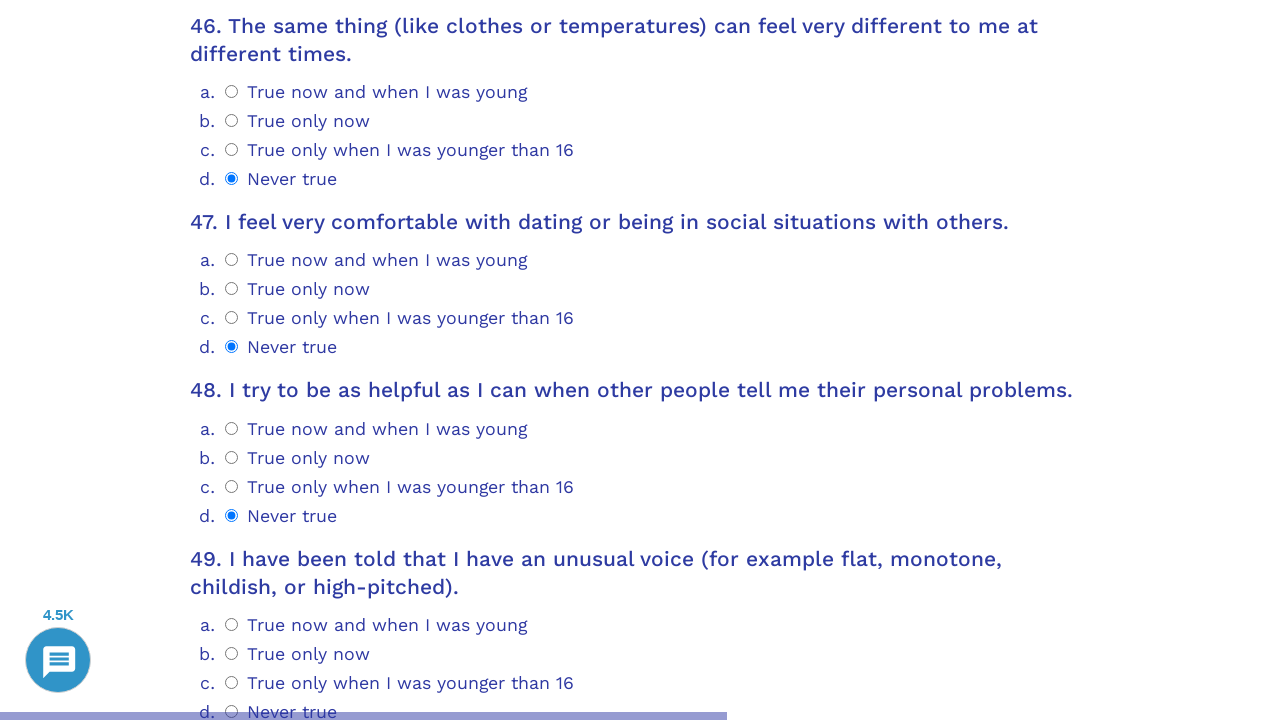

Selected radio button option 0 for question 49 at (232, 624) on .psychometrics-items-container.item-49 >> .psychometrics-option-radio >> nth=0
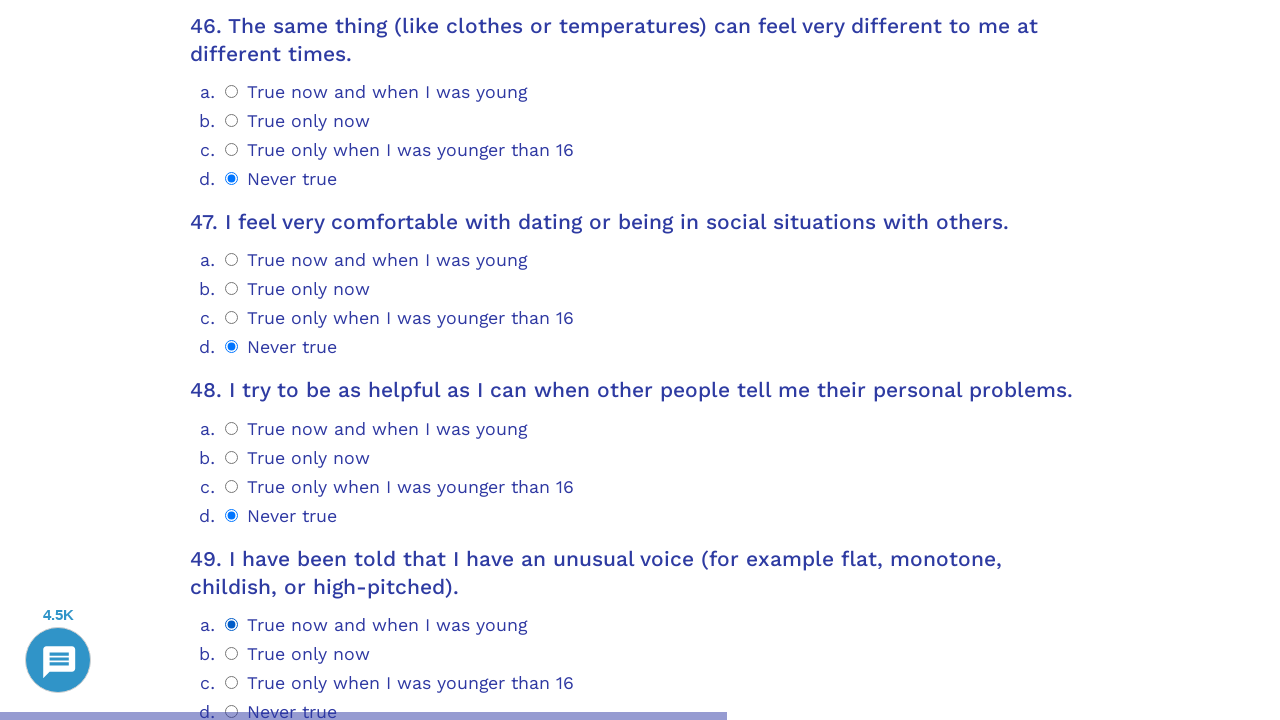

Scrolled question 50 into view
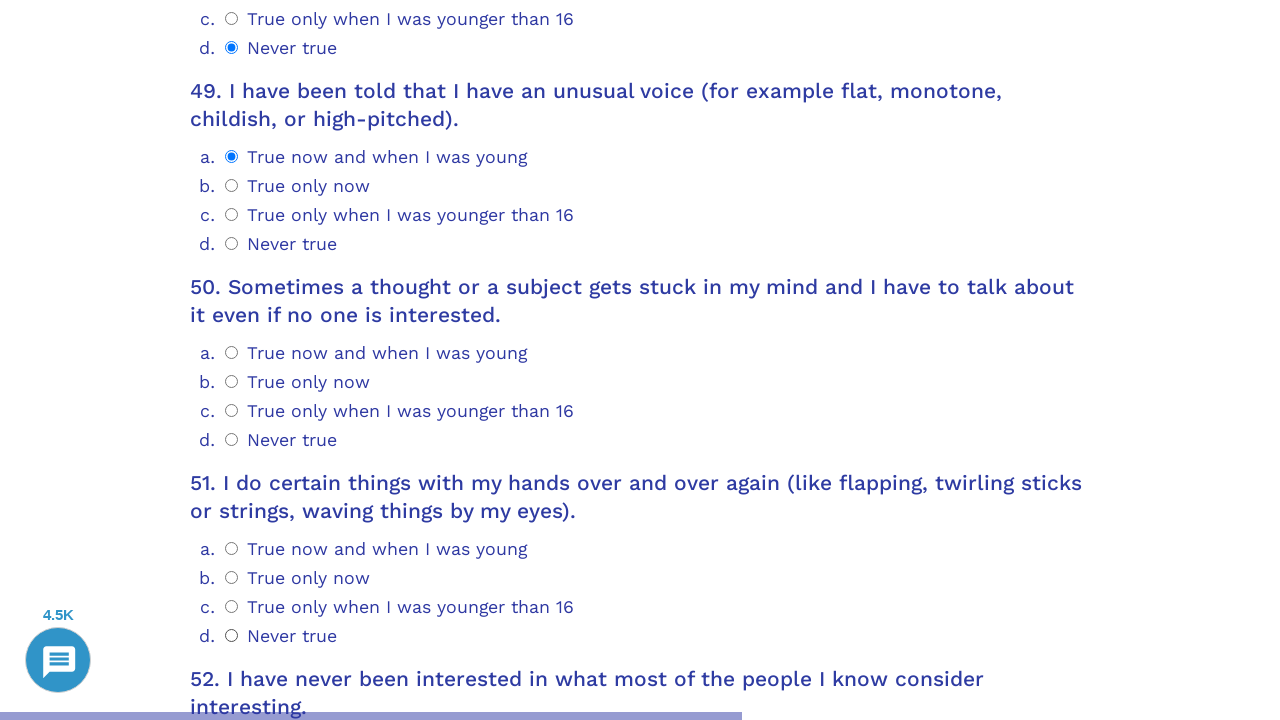

Selected radio button option 0 for question 50 at (232, 352) on .psychometrics-items-container.item-50 >> .psychometrics-option-radio >> nth=0
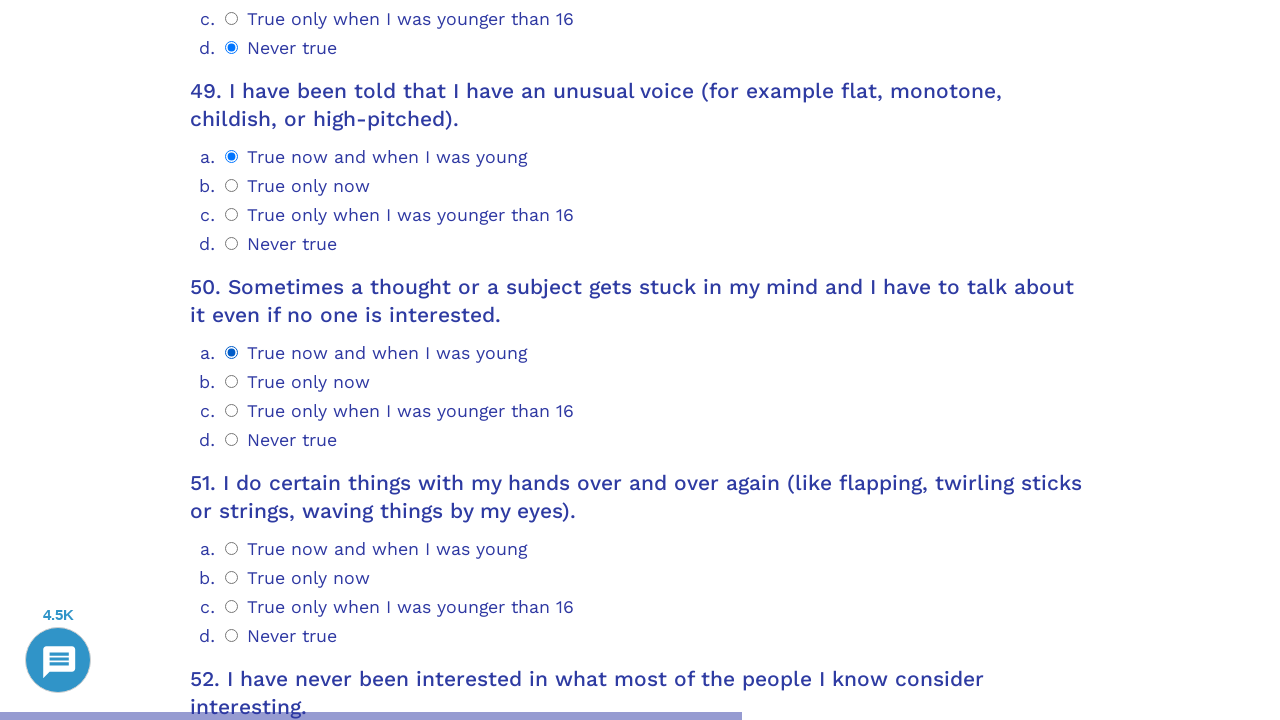

Scrolled question 51 into view
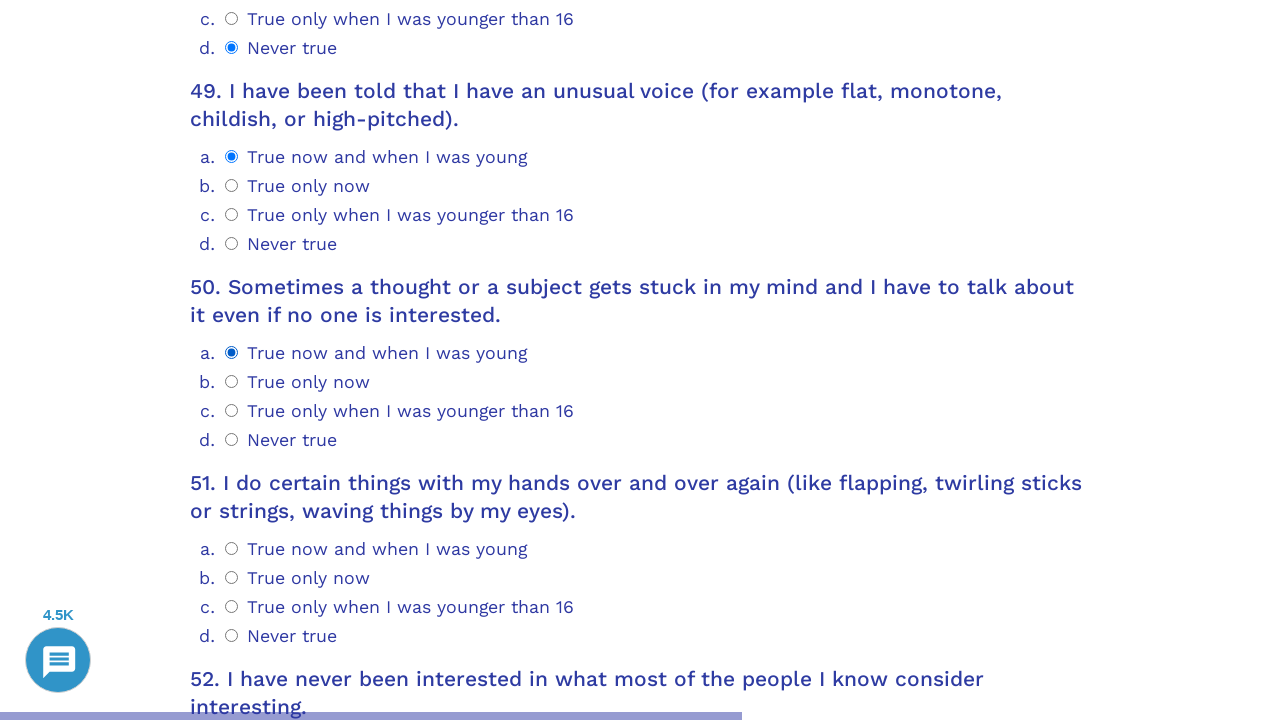

Selected radio button option 0 for question 51 at (232, 549) on .psychometrics-items-container.item-51 >> .psychometrics-option-radio >> nth=0
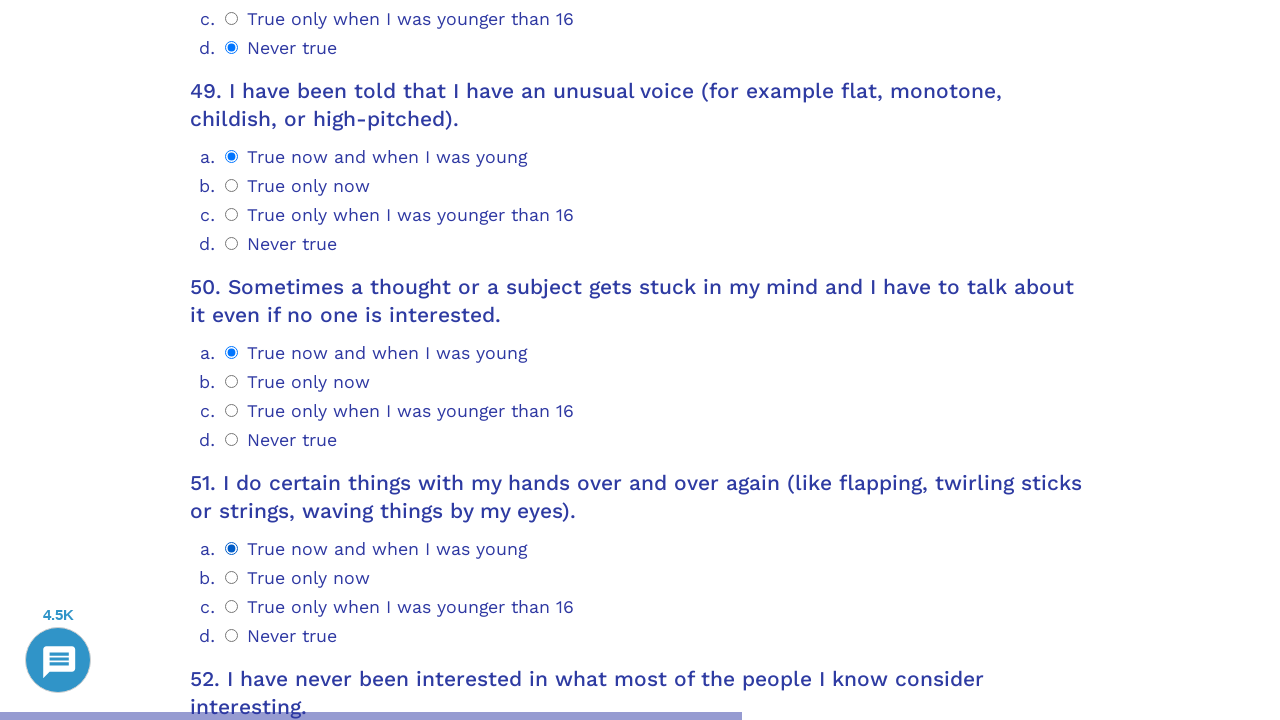

Scrolled question 52 into view
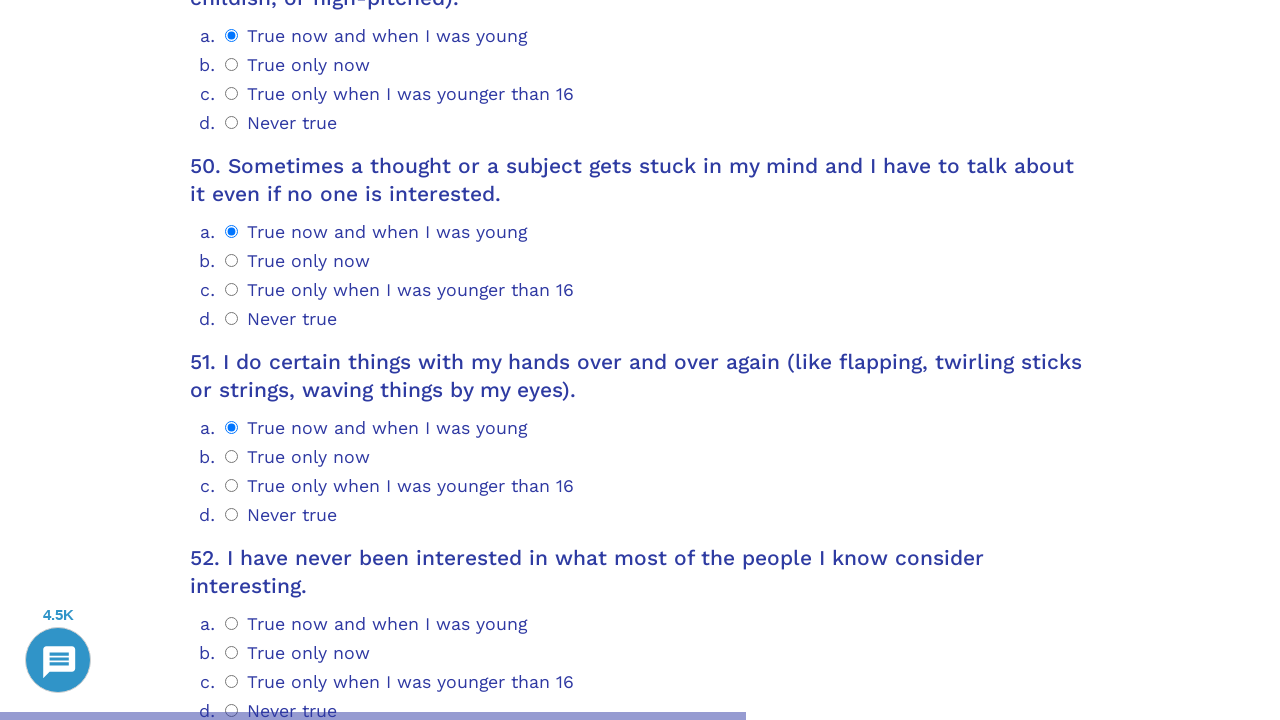

Selected radio button option 0 for question 52 at (232, 624) on .psychometrics-items-container.item-52 >> .psychometrics-option-radio >> nth=0
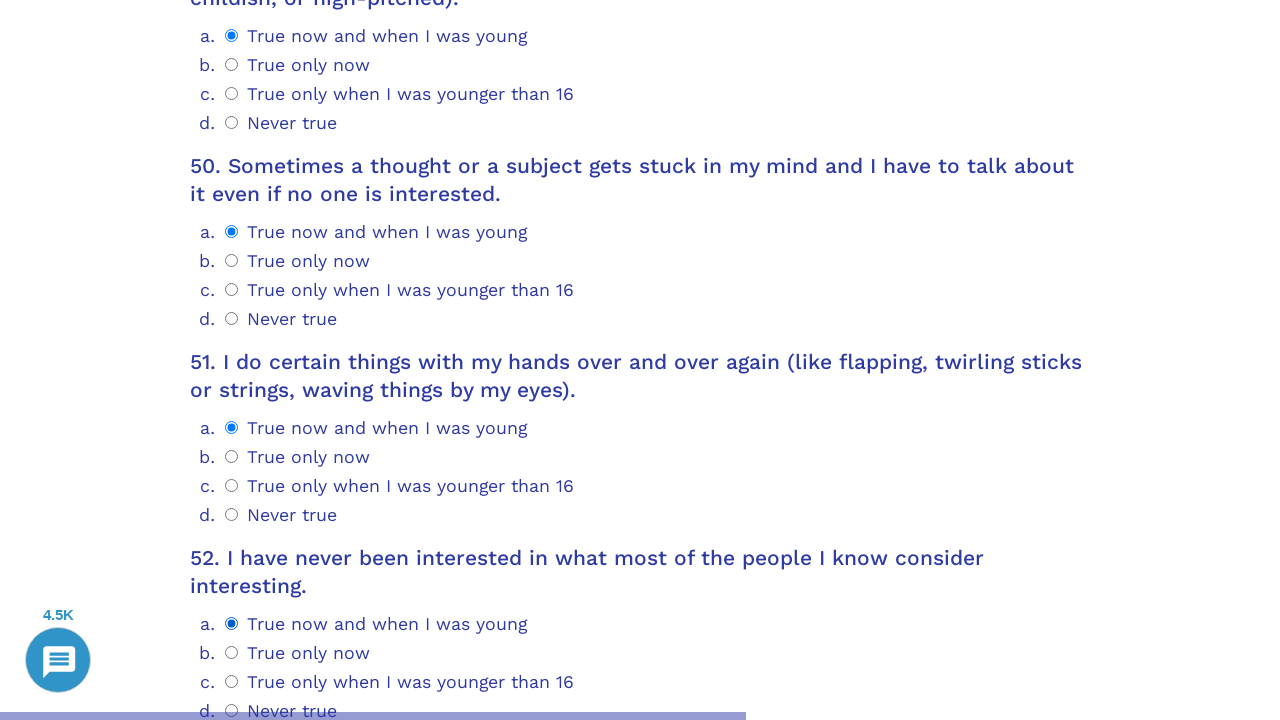

Scrolled question 53 into view
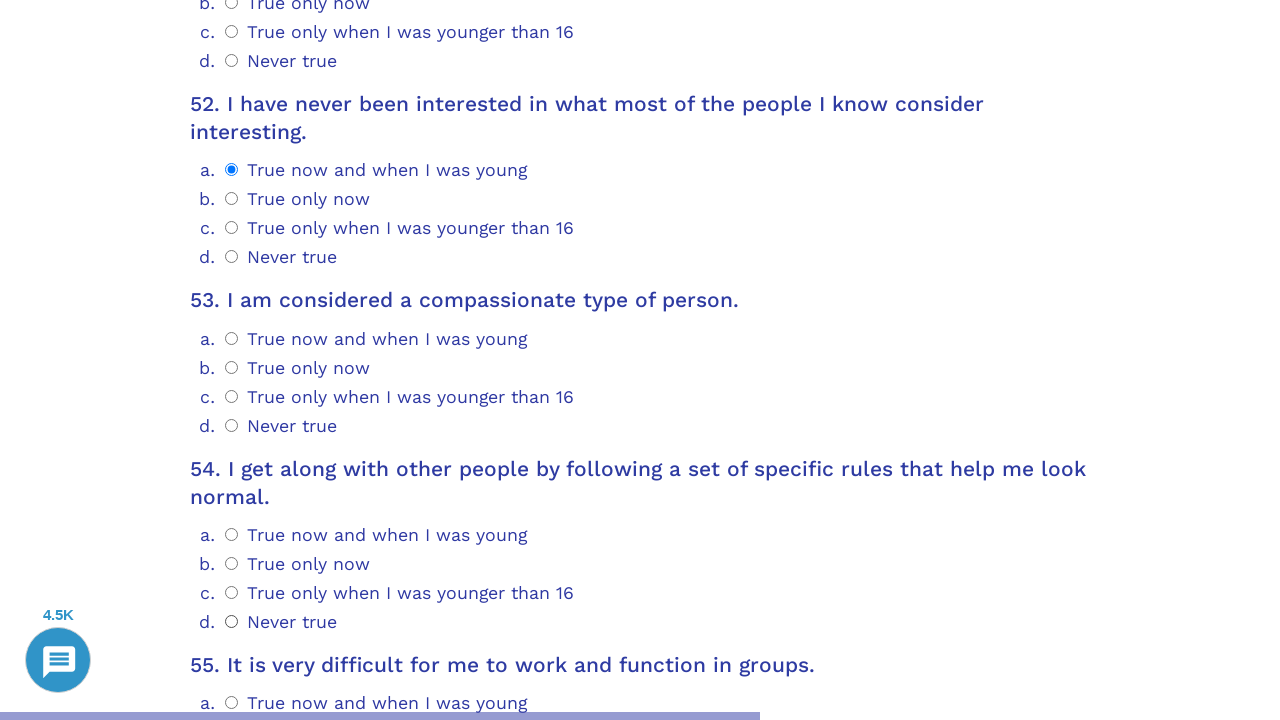

Selected radio button option 0 for question 53 at (232, 338) on .psychometrics-items-container.item-53 >> .psychometrics-option-radio >> nth=0
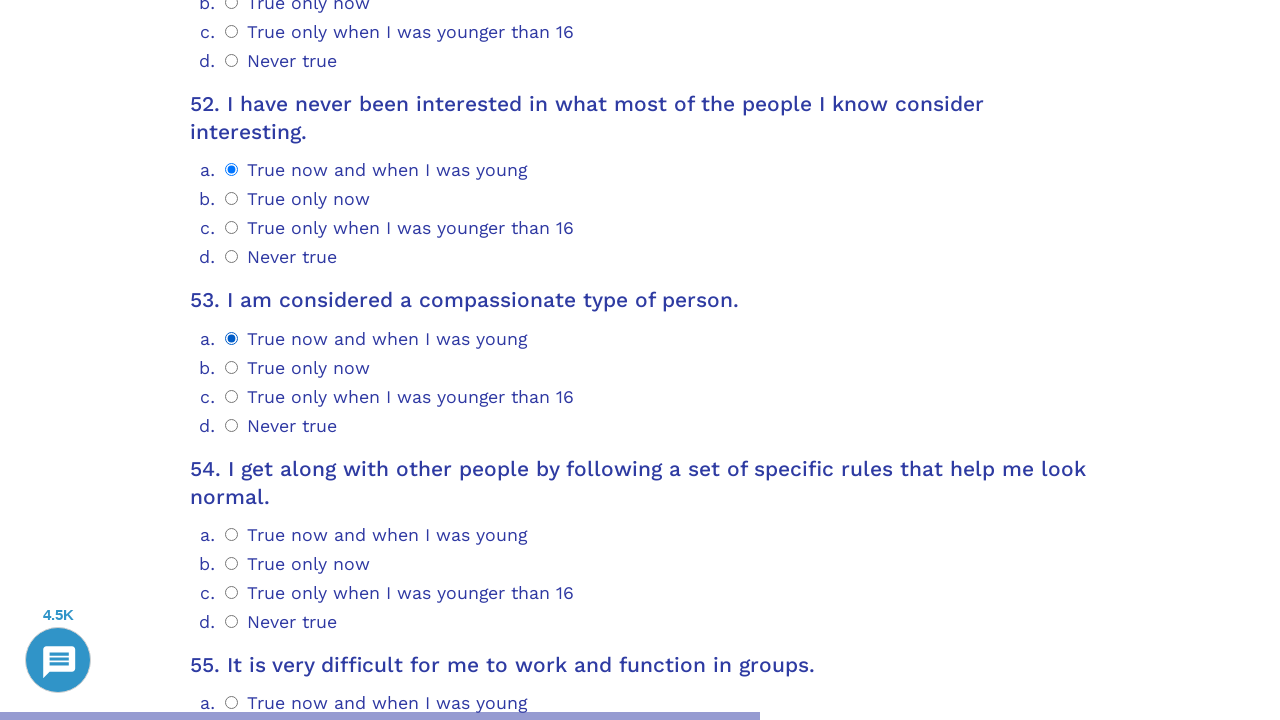

Scrolled question 54 into view
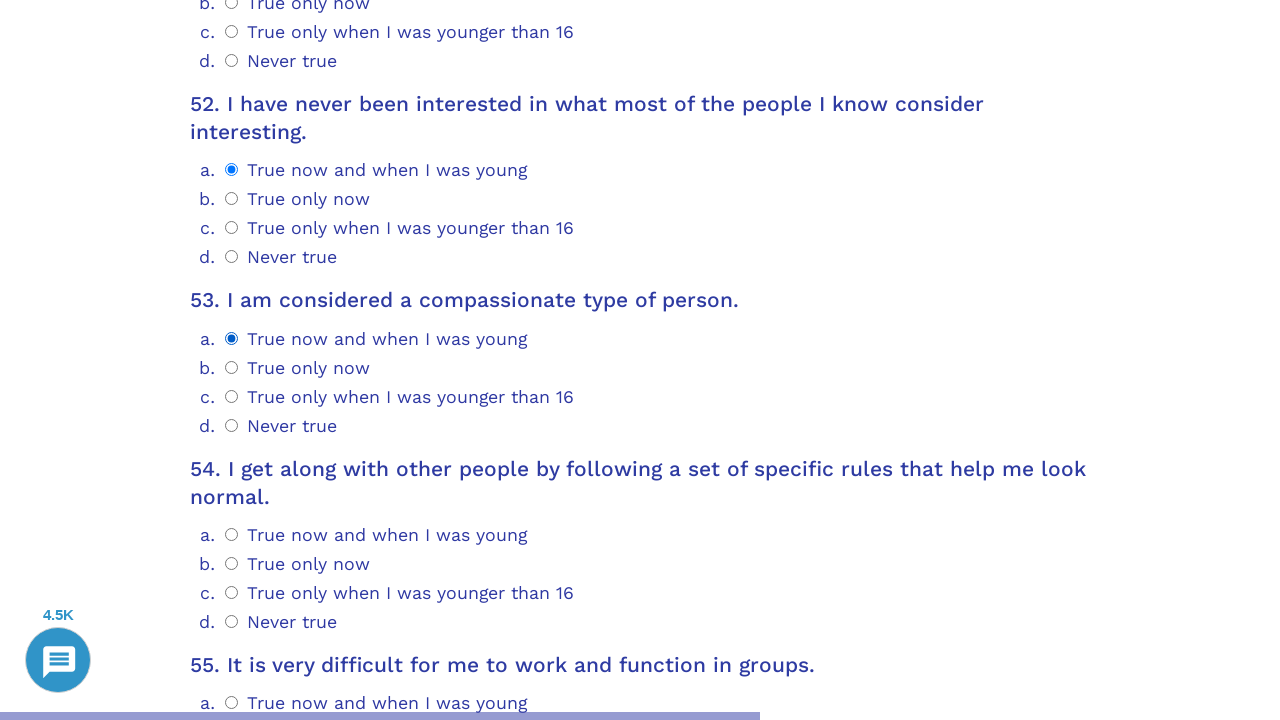

Selected radio button option 0 for question 54 at (232, 534) on .psychometrics-items-container.item-54 >> .psychometrics-option-radio >> nth=0
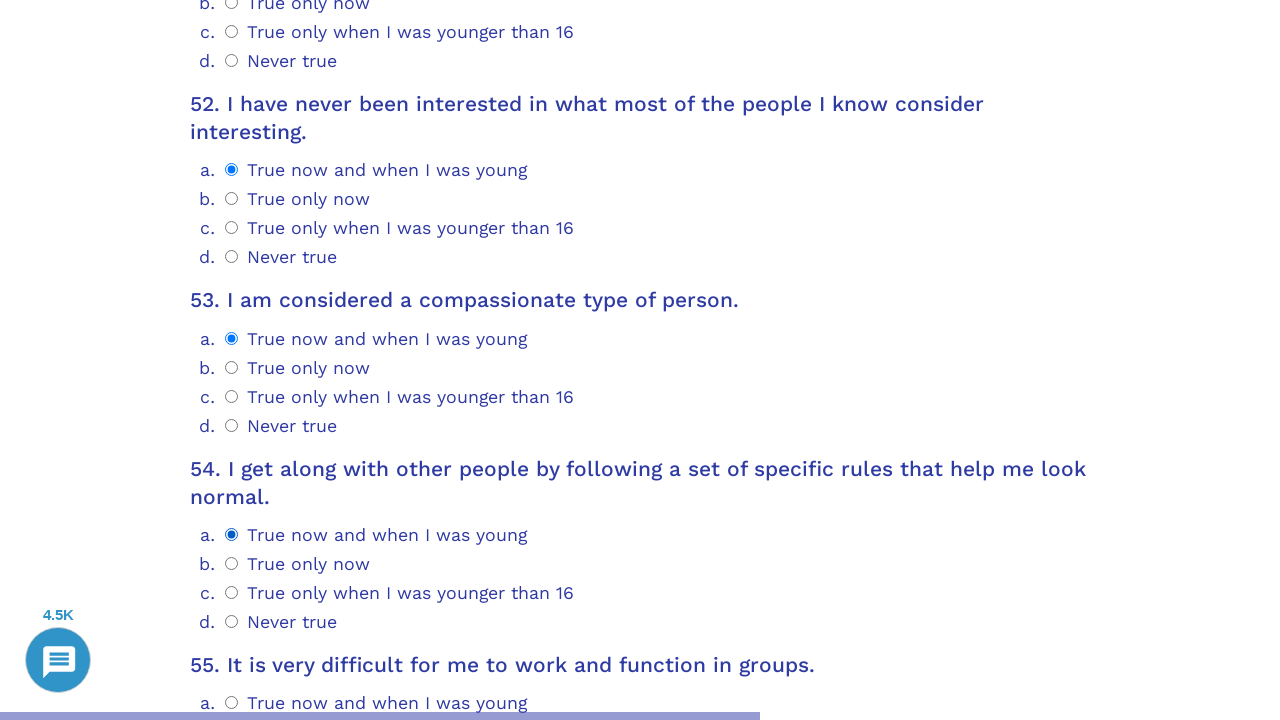

Scrolled question 55 into view
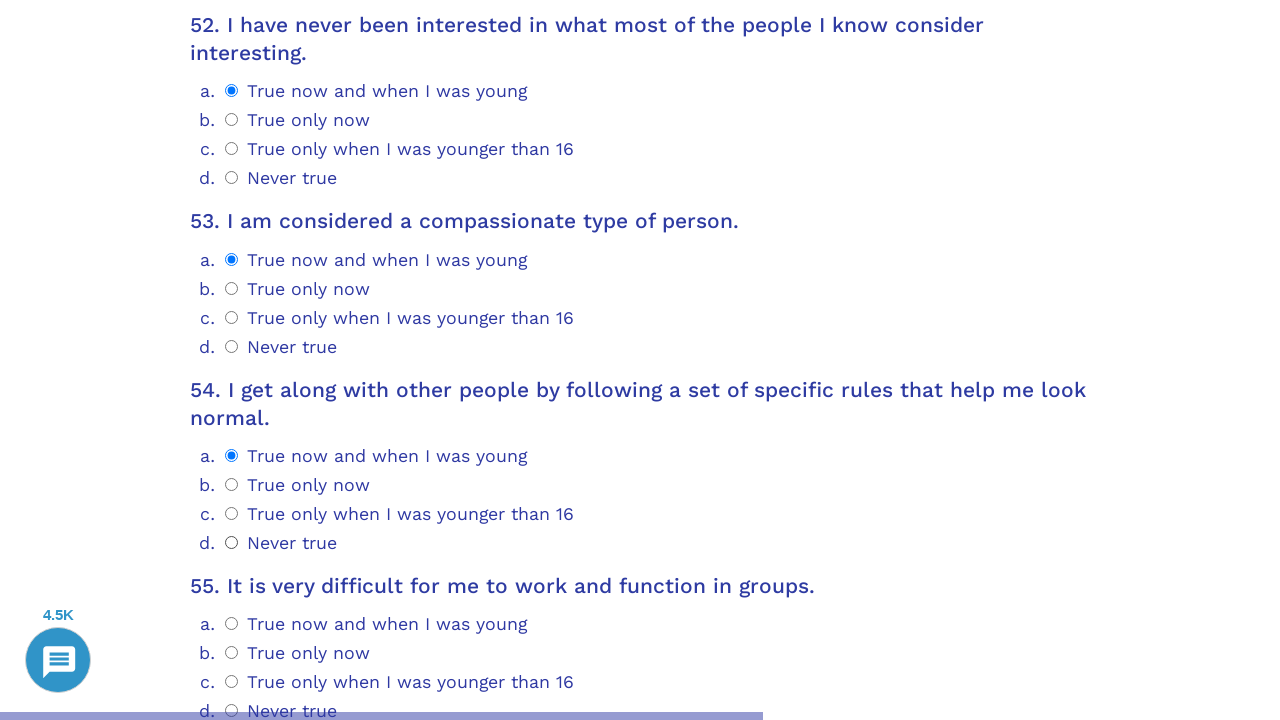

Selected radio button option 0 for question 55 at (232, 624) on .psychometrics-items-container.item-55 >> .psychometrics-option-radio >> nth=0
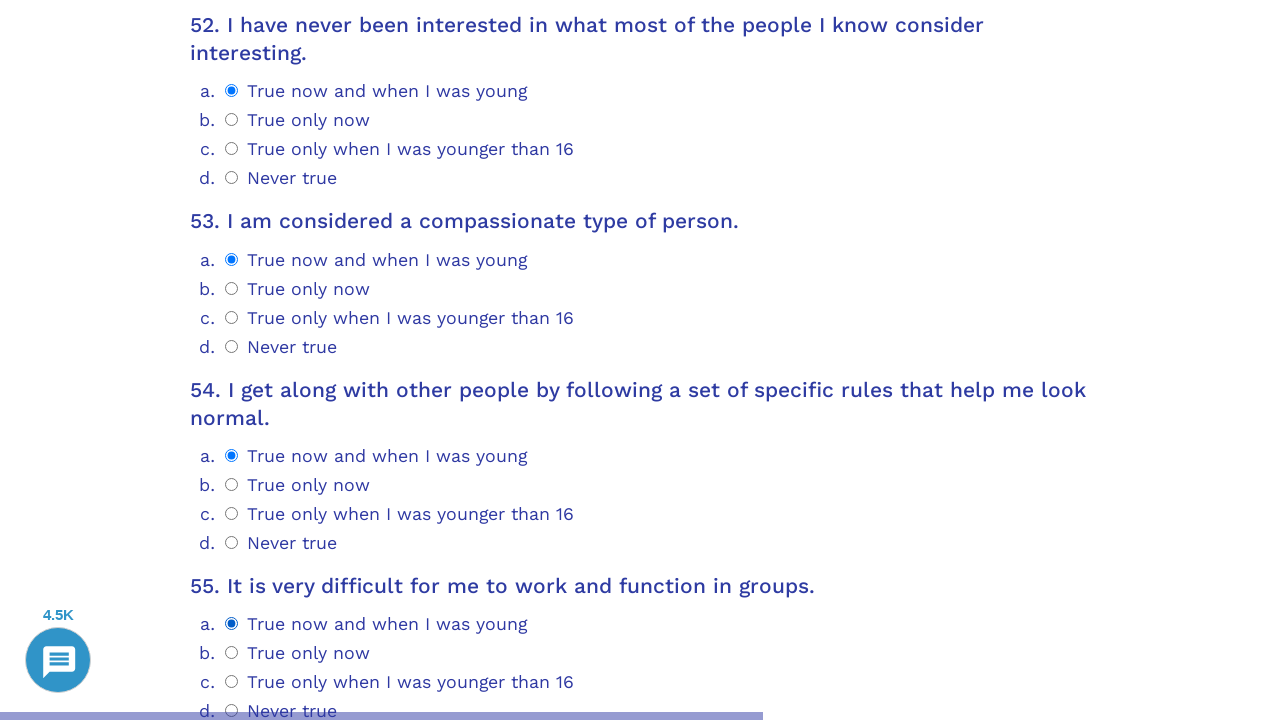

Scrolled question 56 into view
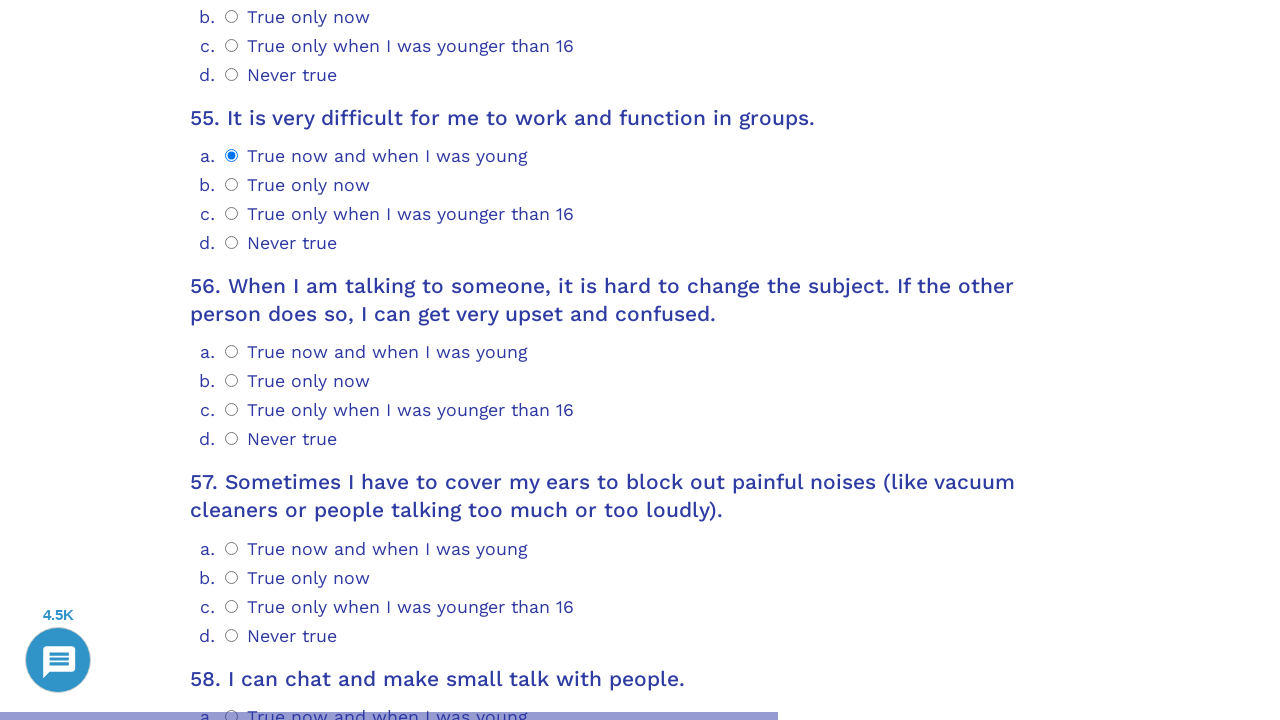

Selected radio button option 0 for question 56 at (232, 352) on .psychometrics-items-container.item-56 >> .psychometrics-option-radio >> nth=0
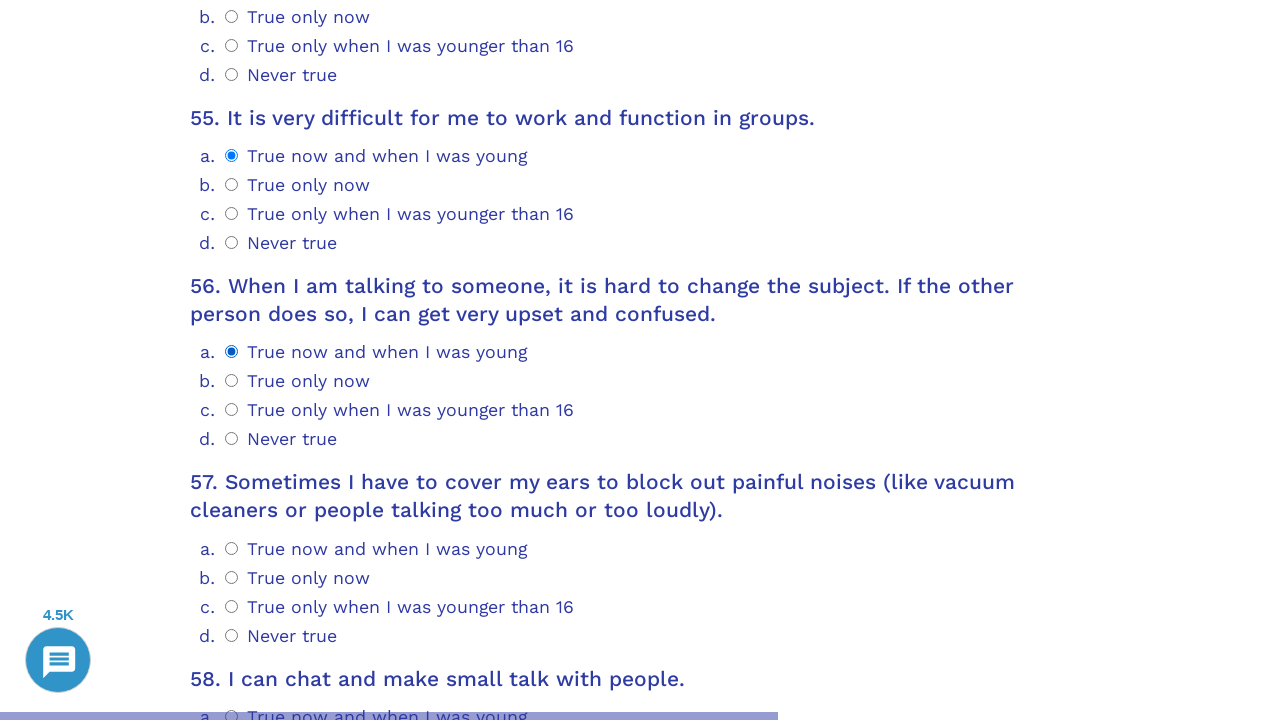

Scrolled question 57 into view
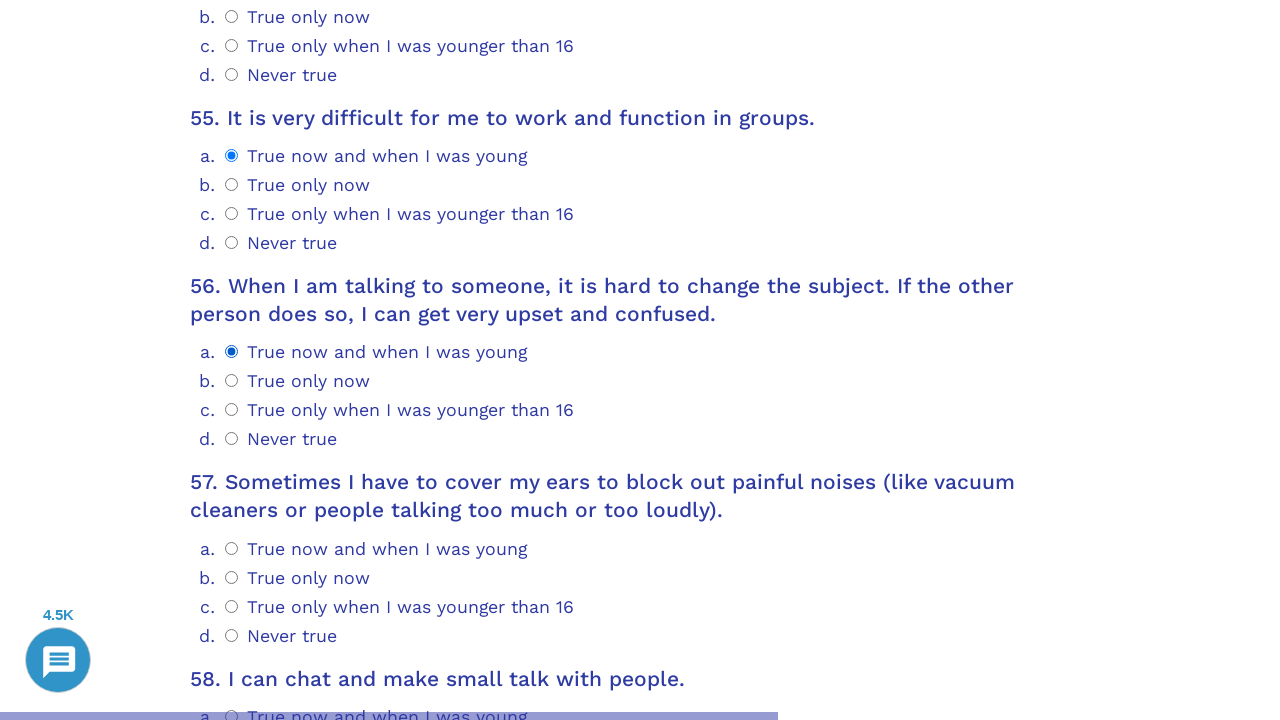

Selected radio button option 0 for question 57 at (232, 548) on .psychometrics-items-container.item-57 >> .psychometrics-option-radio >> nth=0
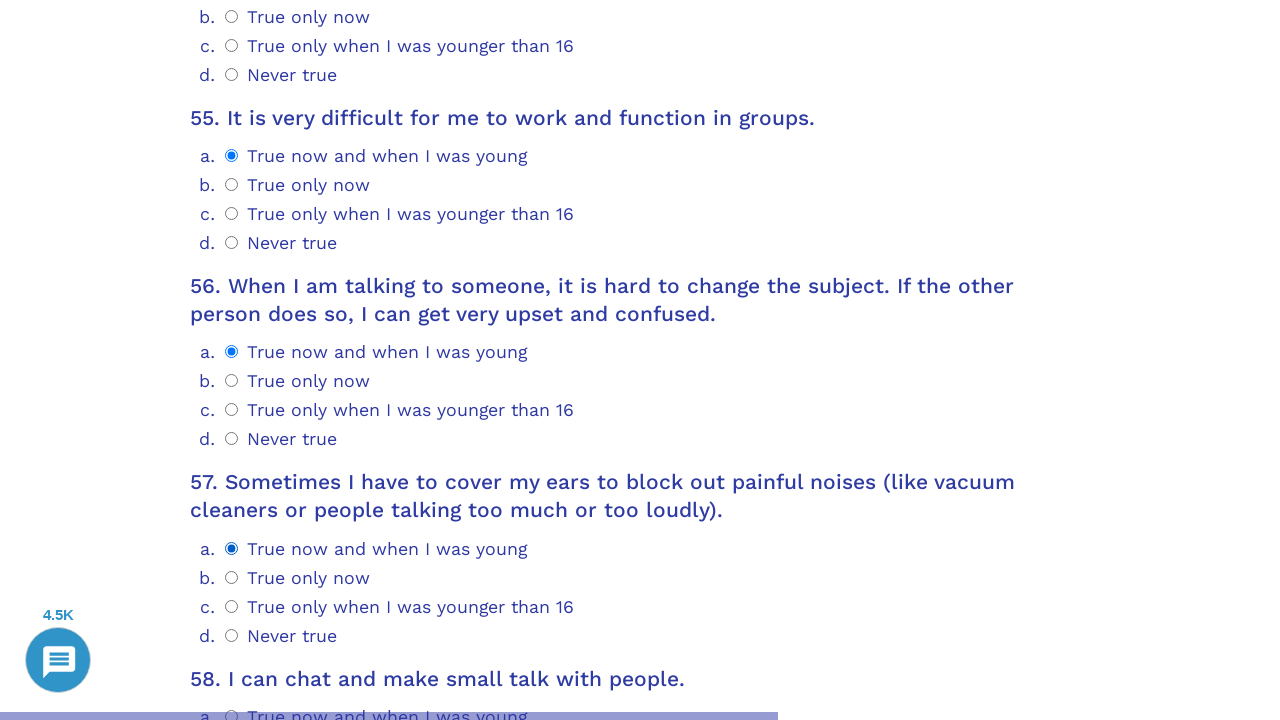

Scrolled question 58 into view
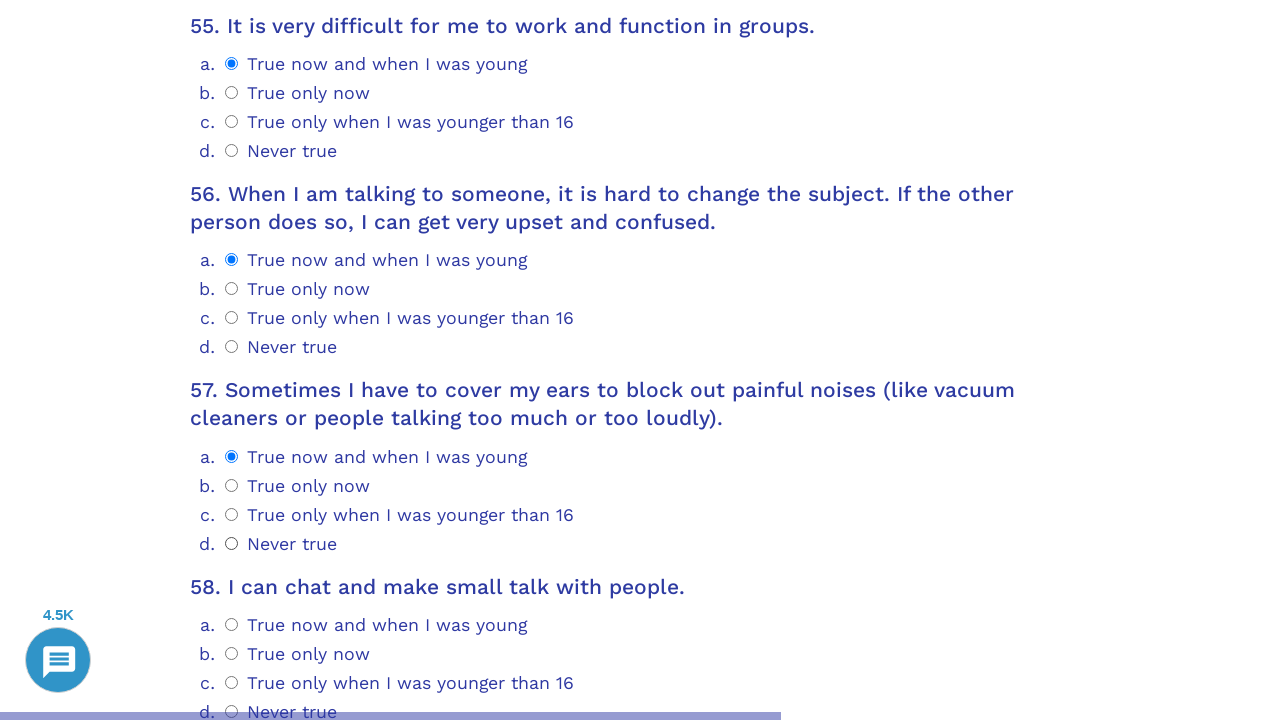

Selected radio button option 0 for question 58 at (232, 624) on .psychometrics-items-container.item-58 >> .psychometrics-option-radio >> nth=0
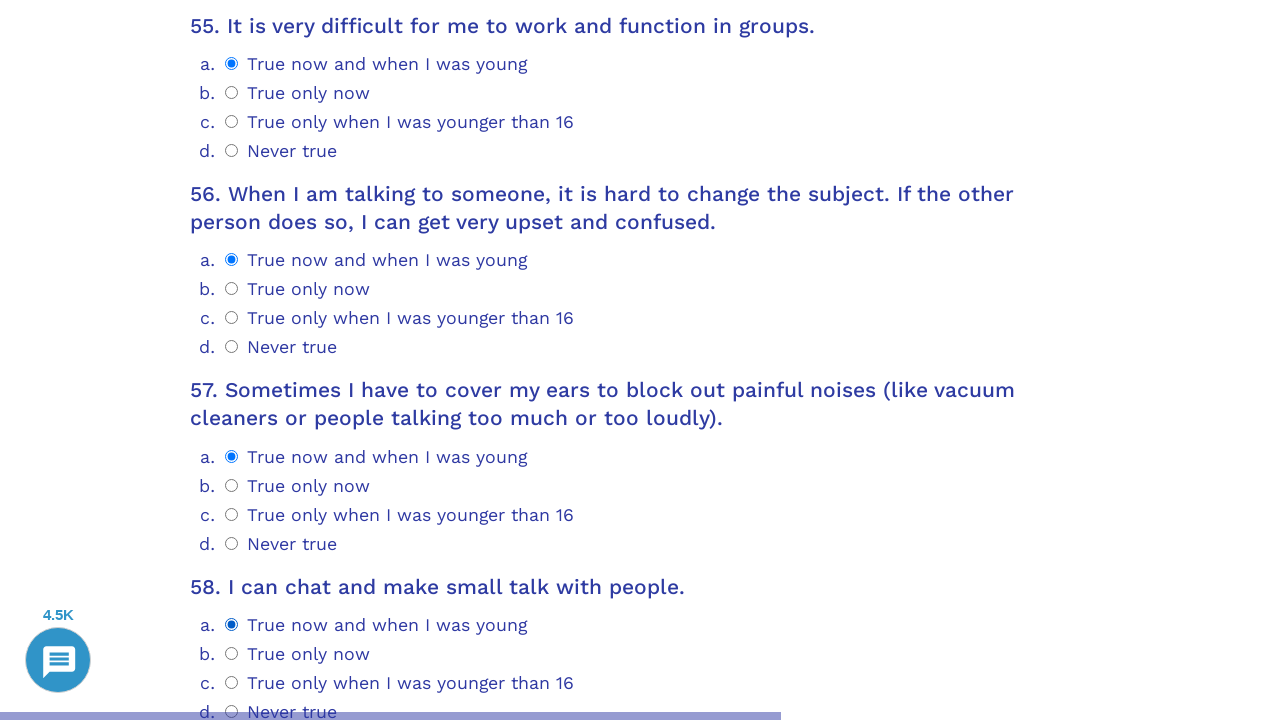

Scrolled question 59 into view
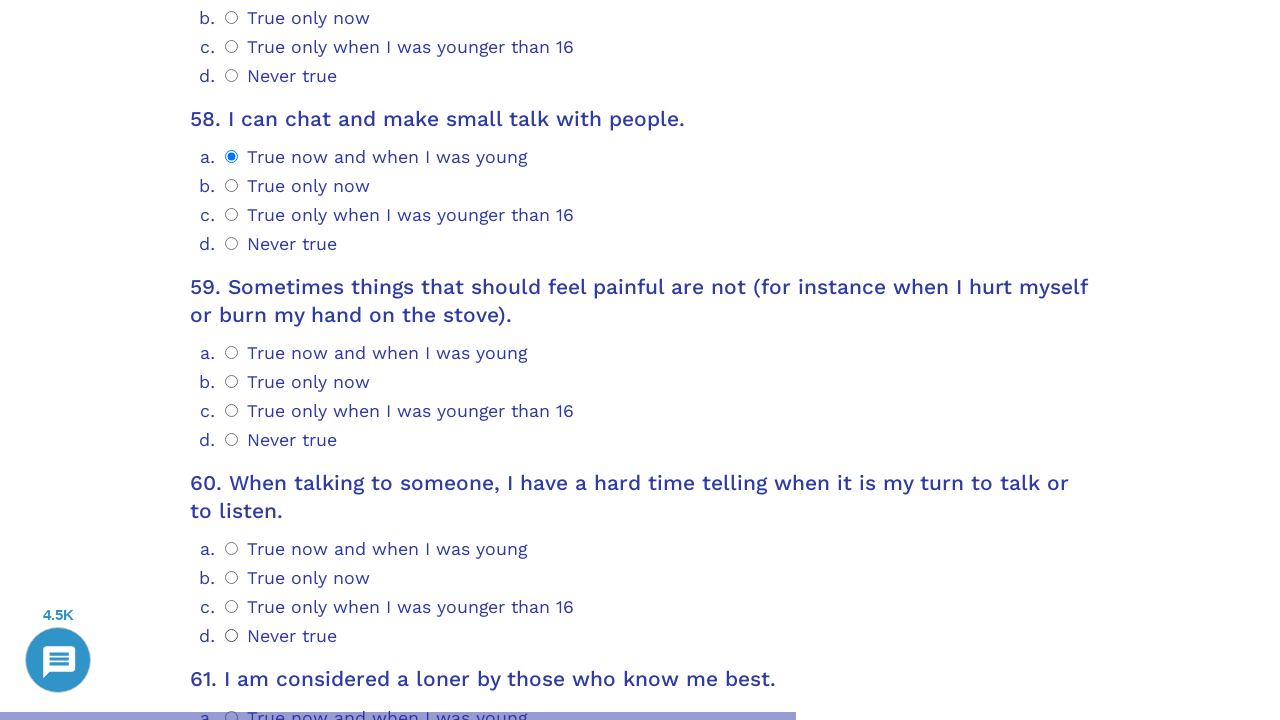

Selected radio button option 0 for question 59 at (232, 353) on .psychometrics-items-container.item-59 >> .psychometrics-option-radio >> nth=0
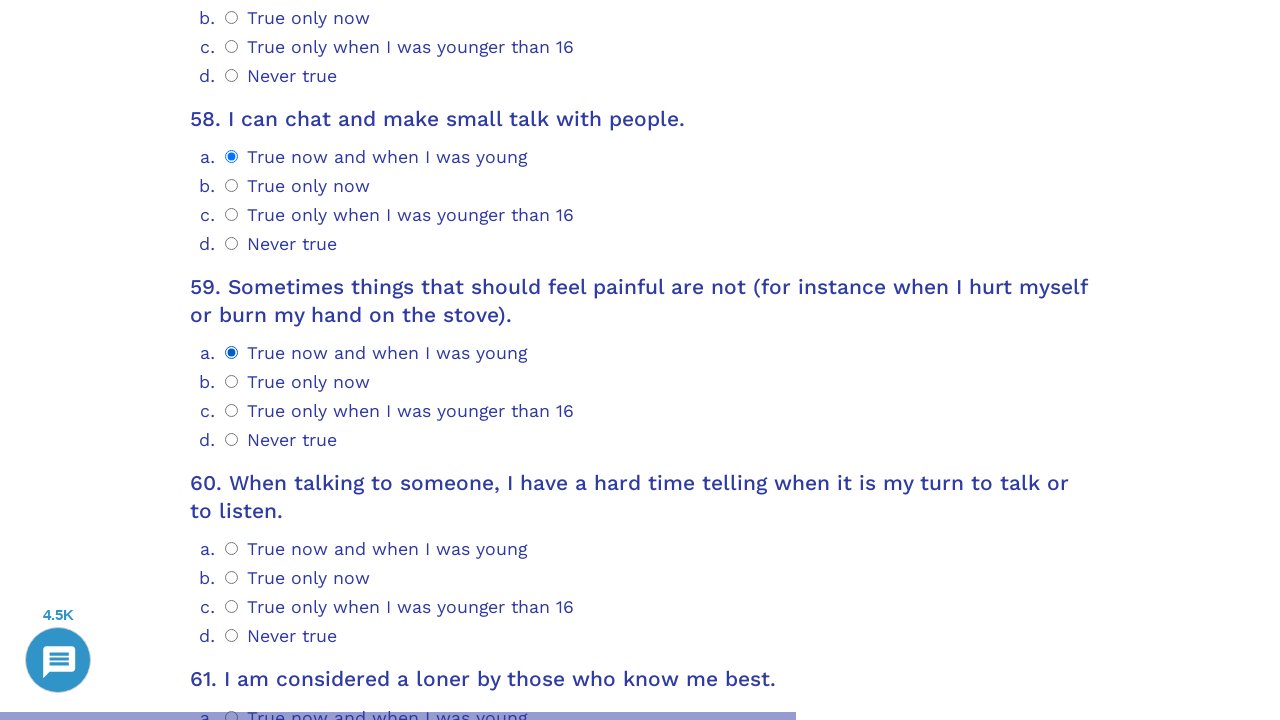

Scrolled question 60 into view
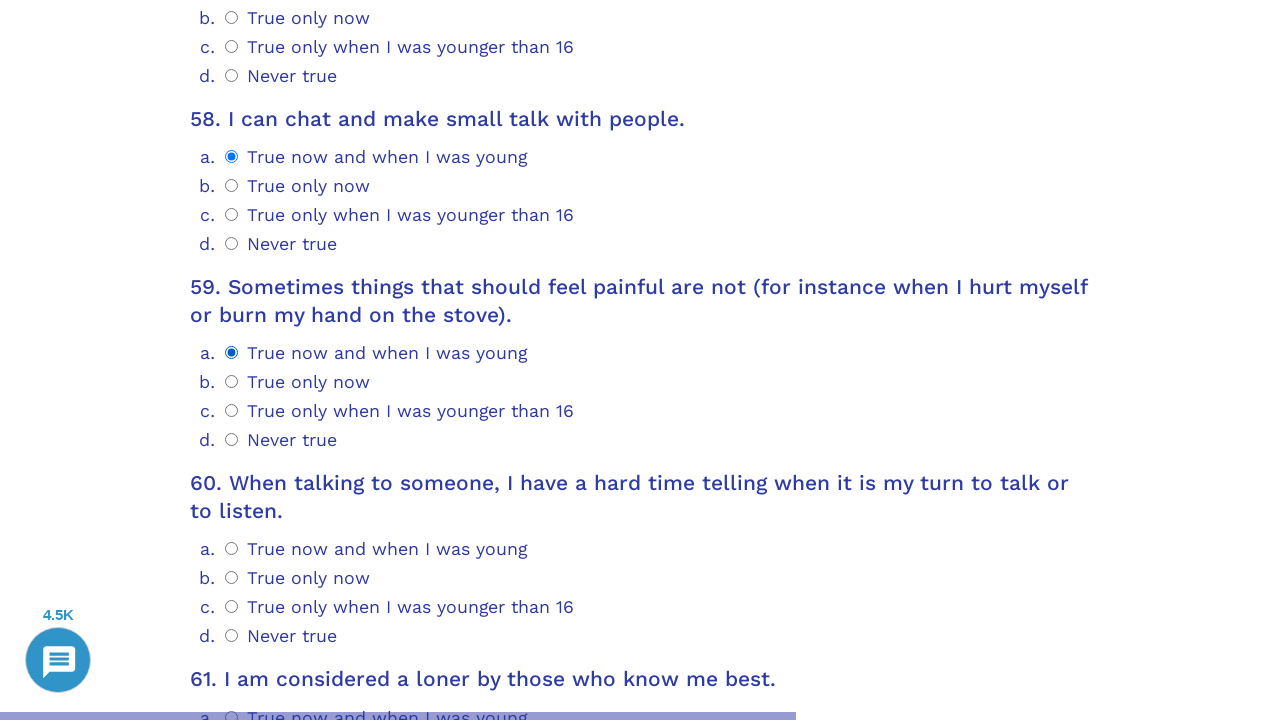

Selected radio button option 0 for question 60 at (232, 549) on .psychometrics-items-container.item-60 >> .psychometrics-option-radio >> nth=0
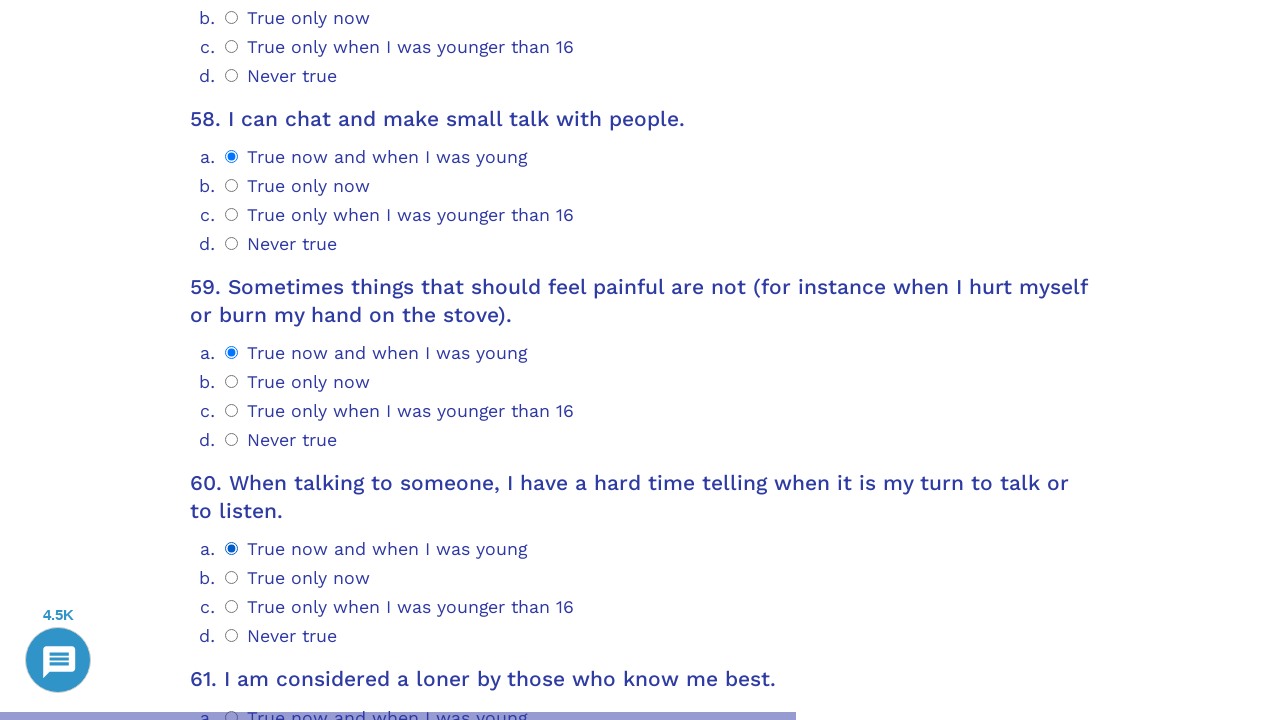

Scrolled question 61 into view
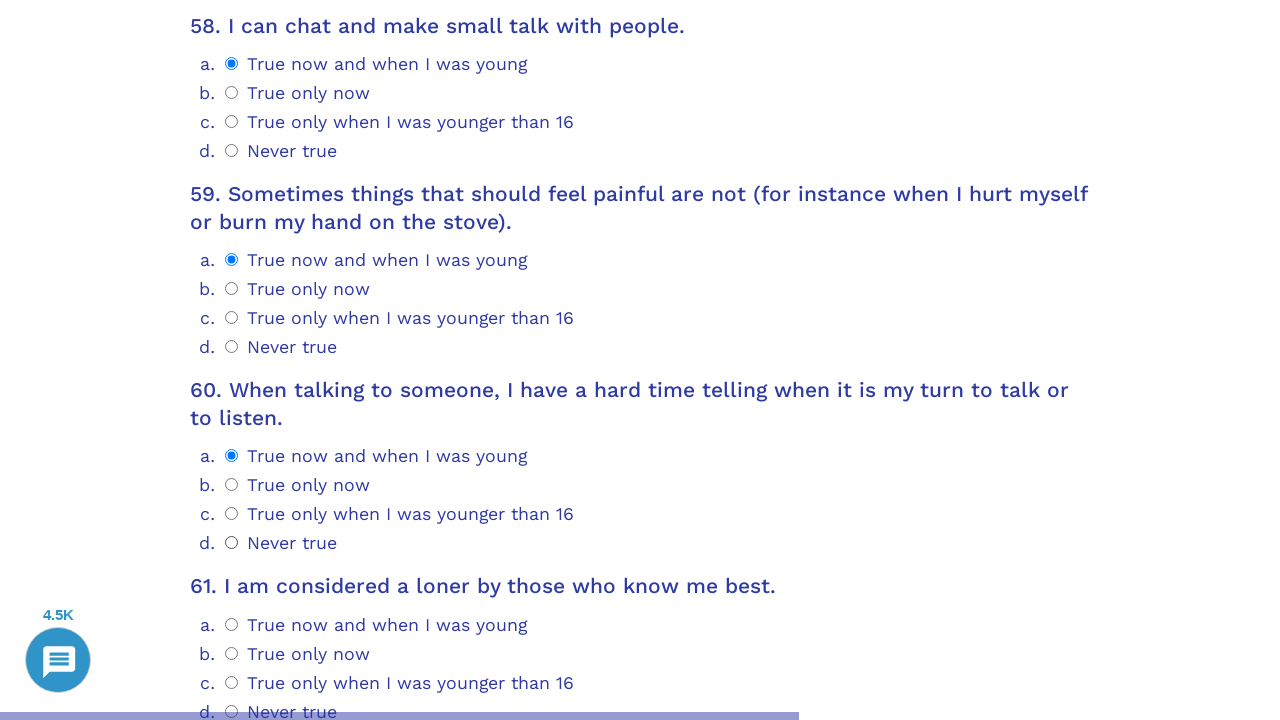

Selected radio button option 3 for question 61 at (232, 360) on .psychometrics-items-container.item-61 >> .psychometrics-option-radio >> nth=3
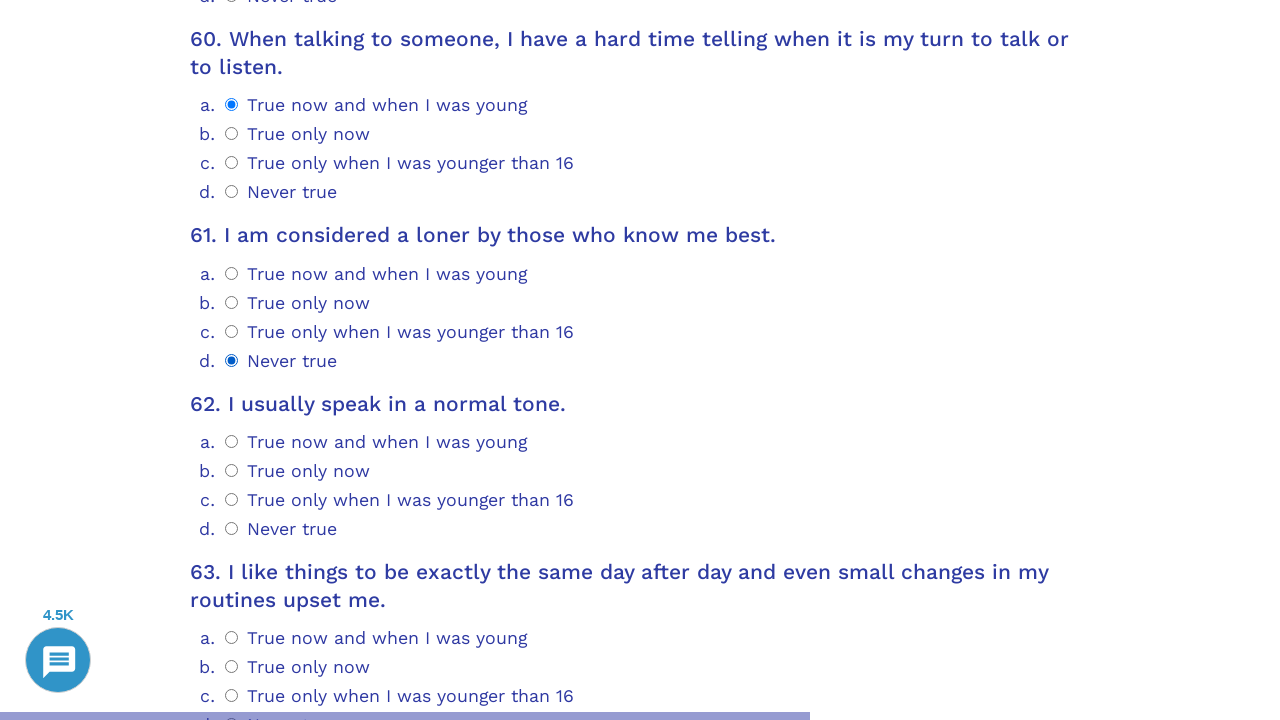

Scrolled question 62 into view
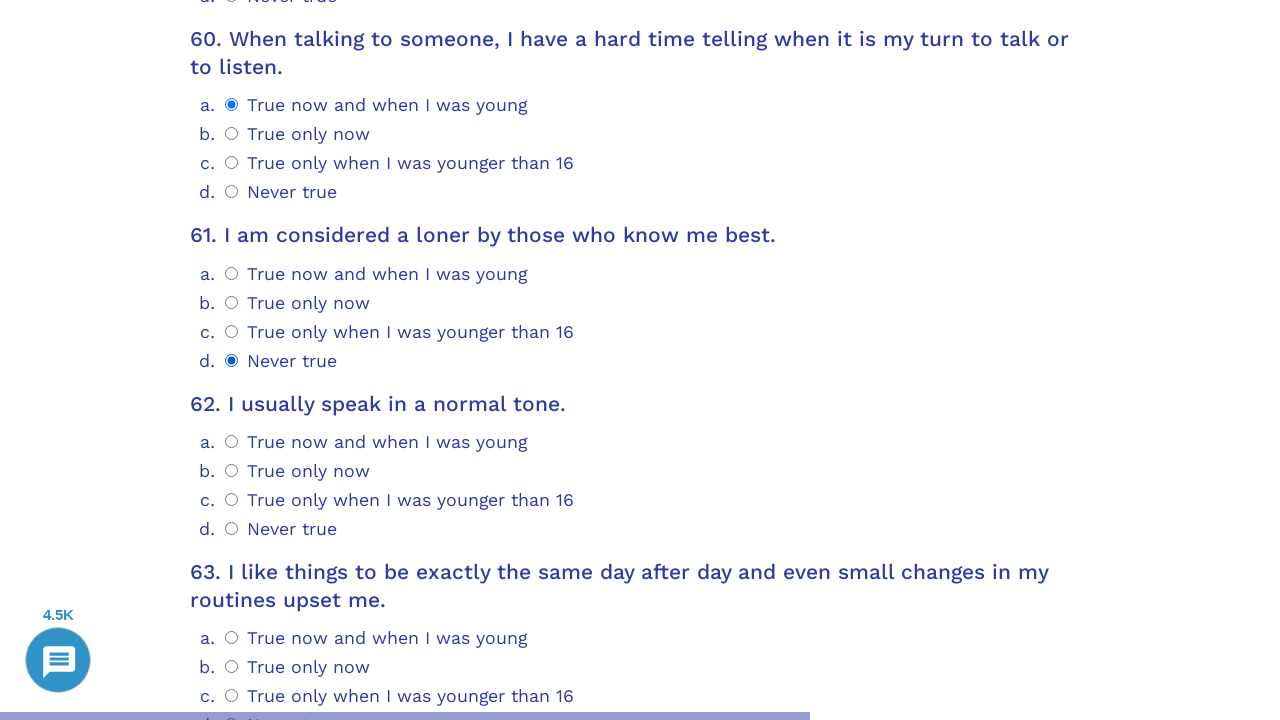

Selected radio button option 3 for question 62 at (232, 528) on .psychometrics-items-container.item-62 >> .psychometrics-option-radio >> nth=3
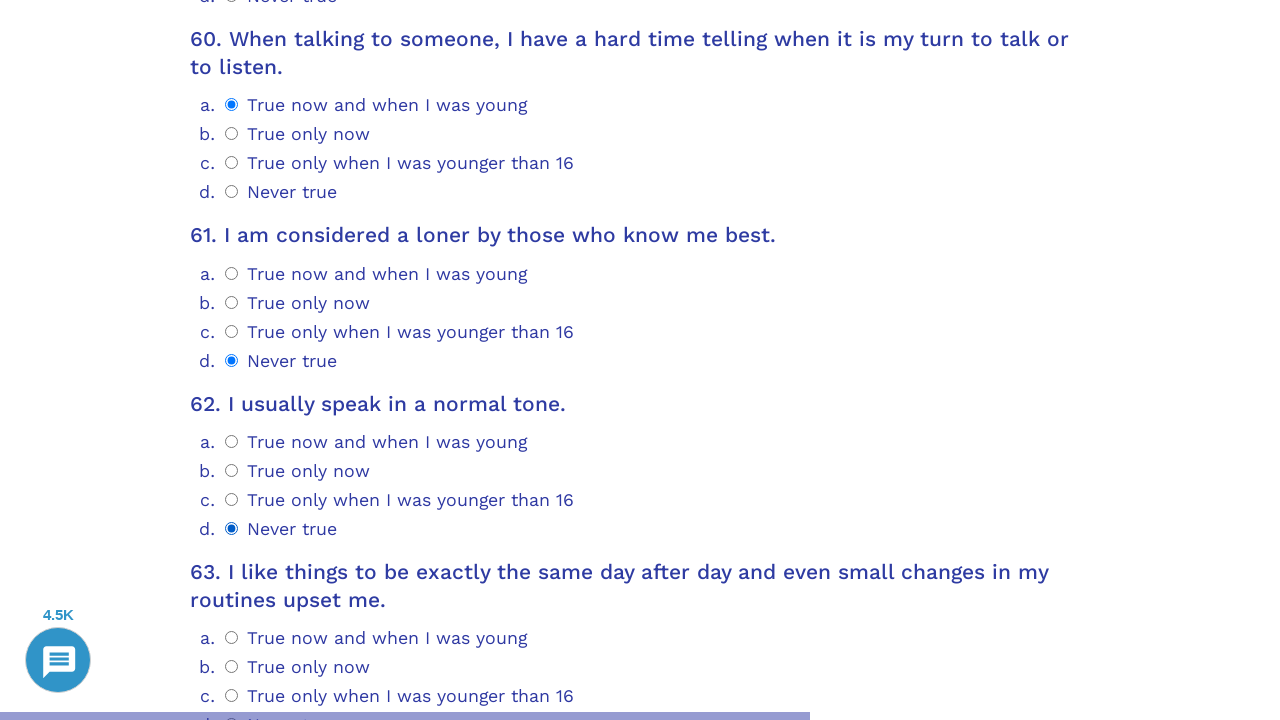

Scrolled question 63 into view
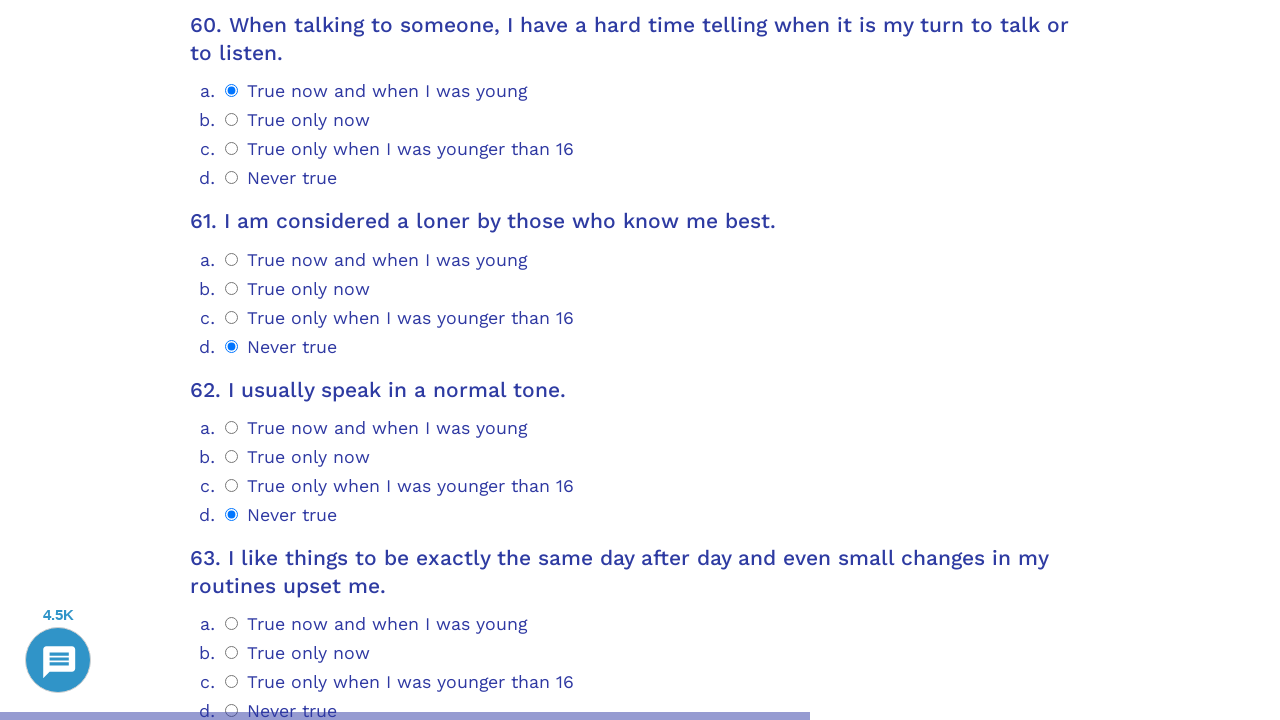

Selected radio button option 3 for question 63 at (232, 711) on .psychometrics-items-container.item-63 >> .psychometrics-option-radio >> nth=3
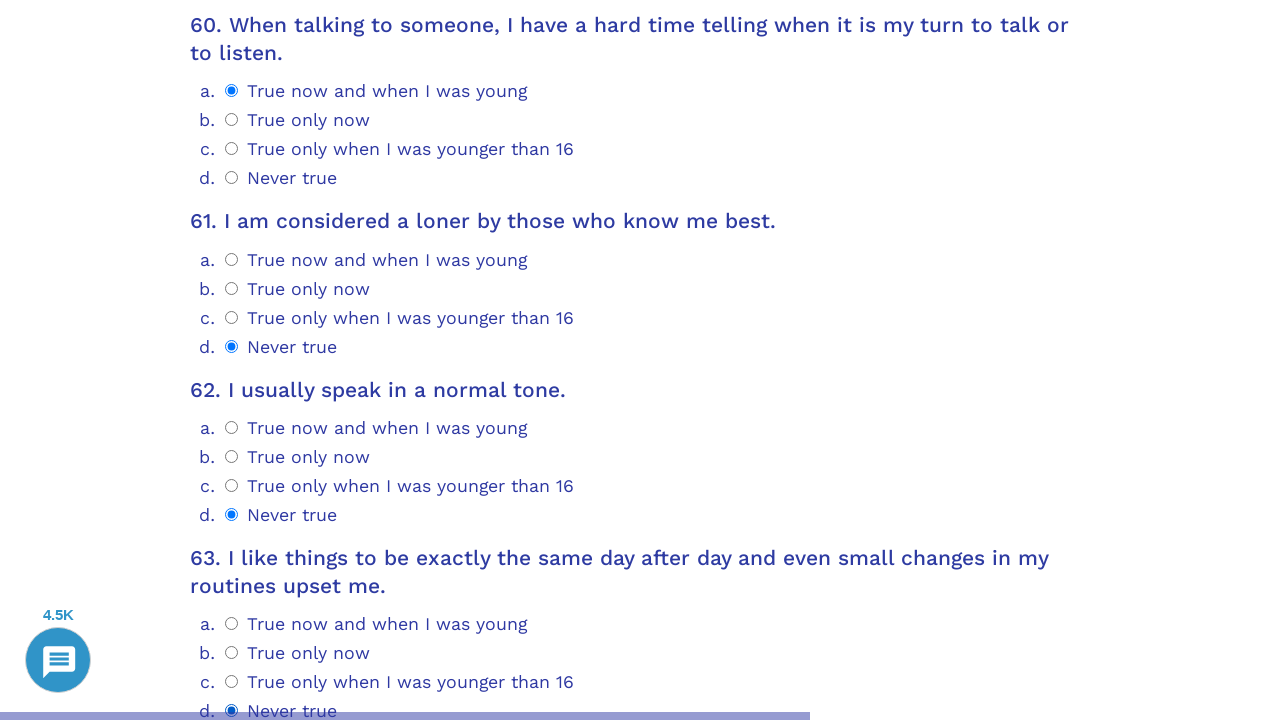

Scrolled question 64 into view
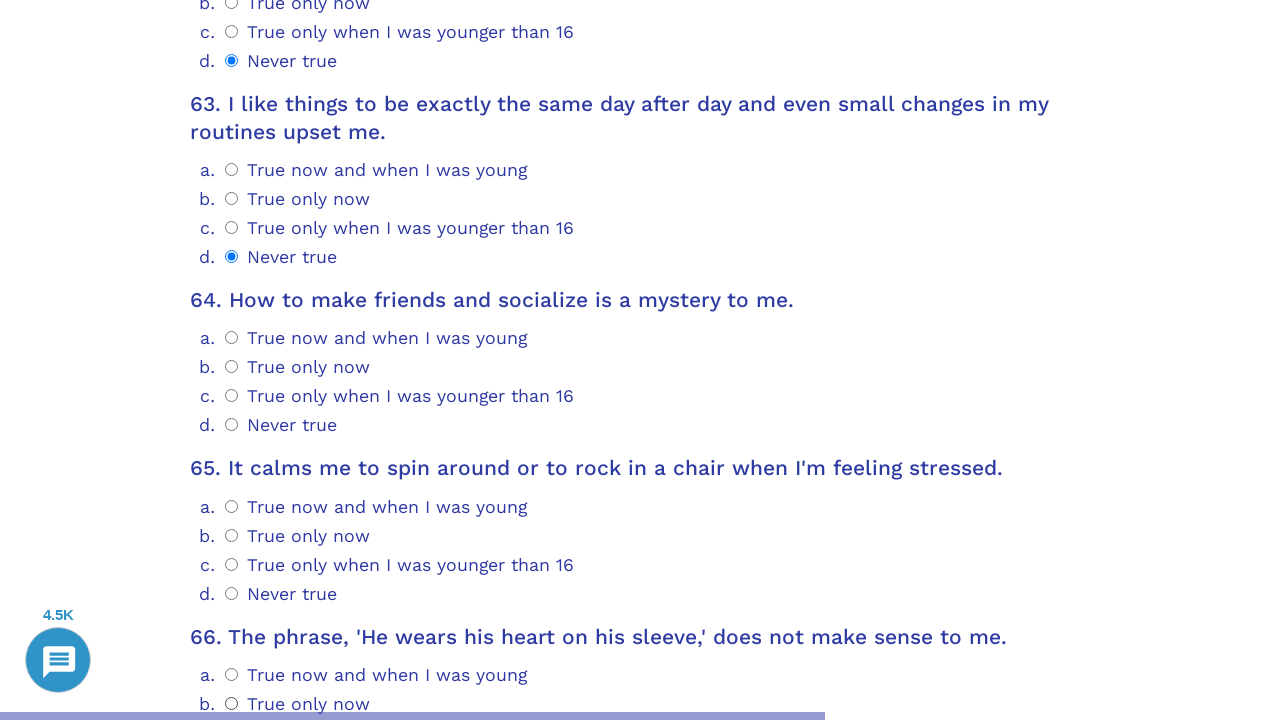

Selected radio button option 3 for question 64 at (232, 425) on .psychometrics-items-container.item-64 >> .psychometrics-option-radio >> nth=3
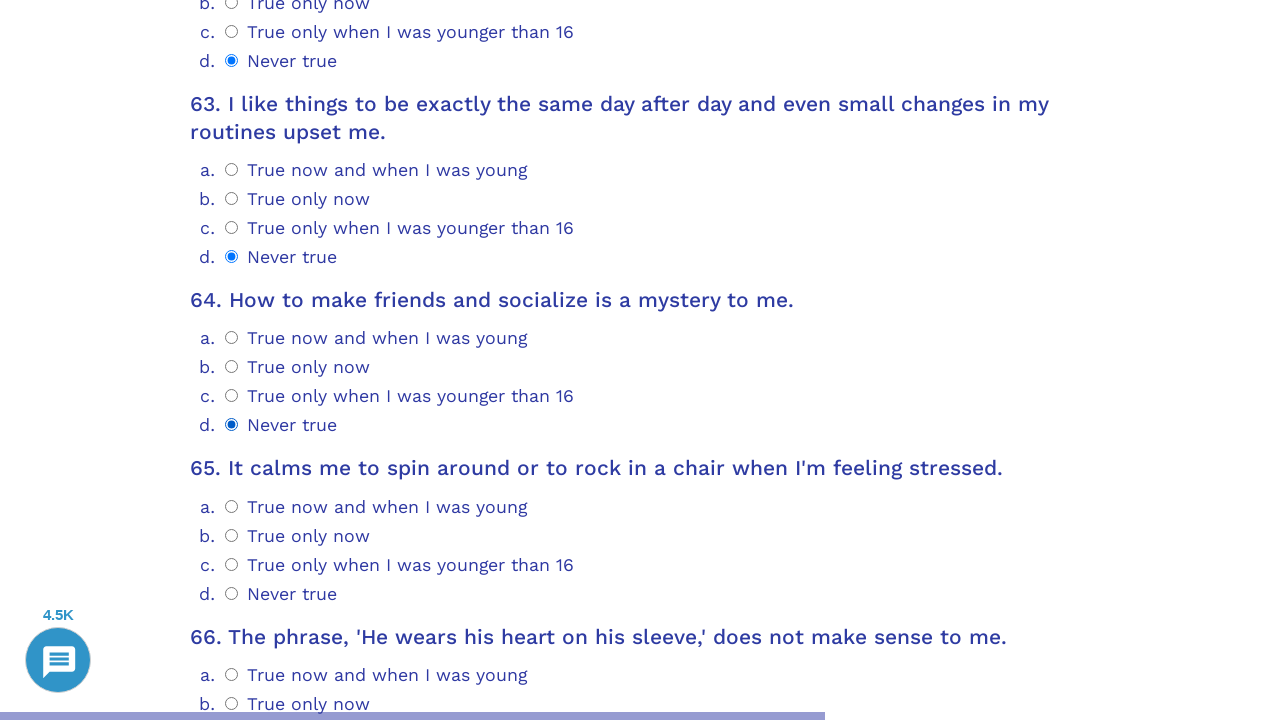

Scrolled question 65 into view
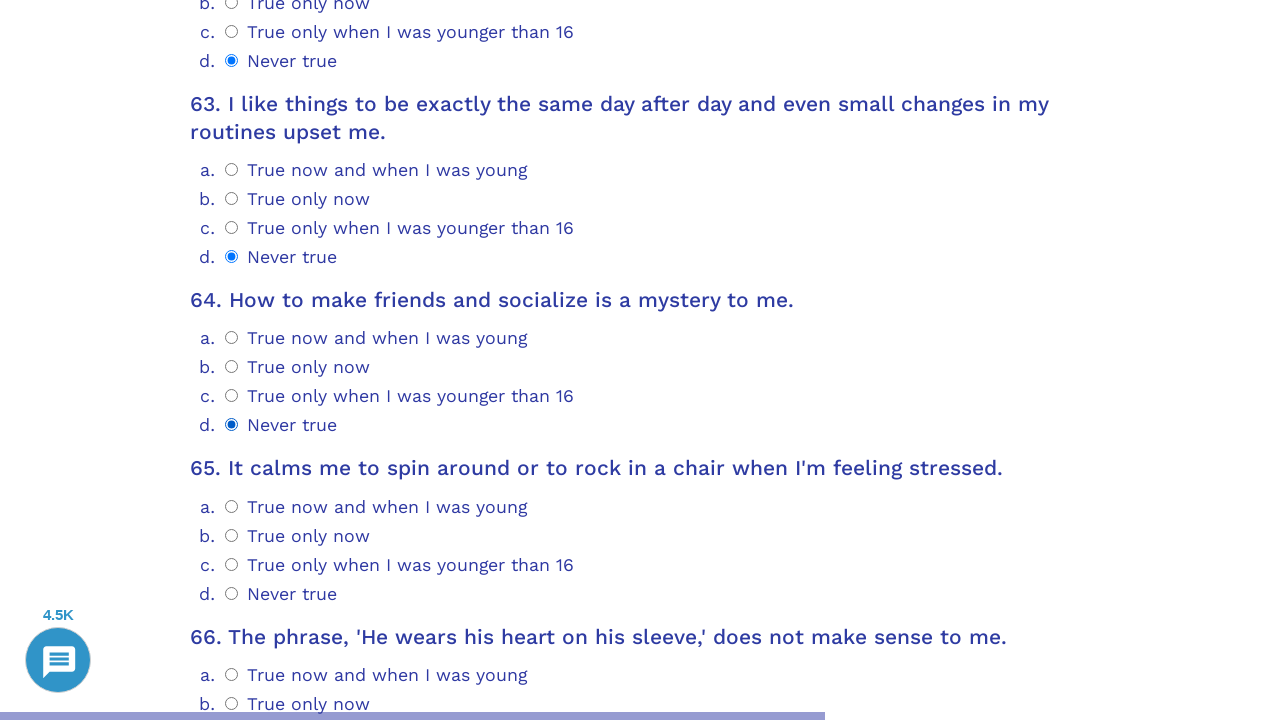

Selected radio button option 3 for question 65 at (232, 593) on .psychometrics-items-container.item-65 >> .psychometrics-option-radio >> nth=3
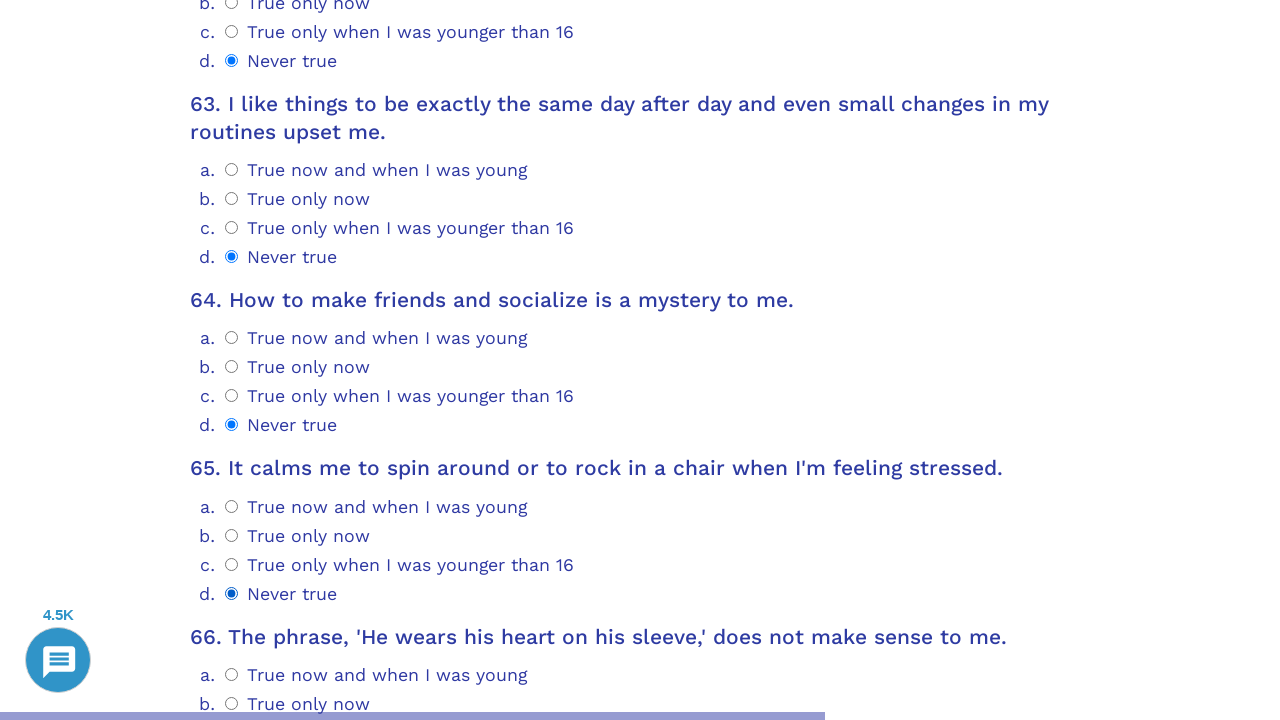

Scrolled question 66 into view
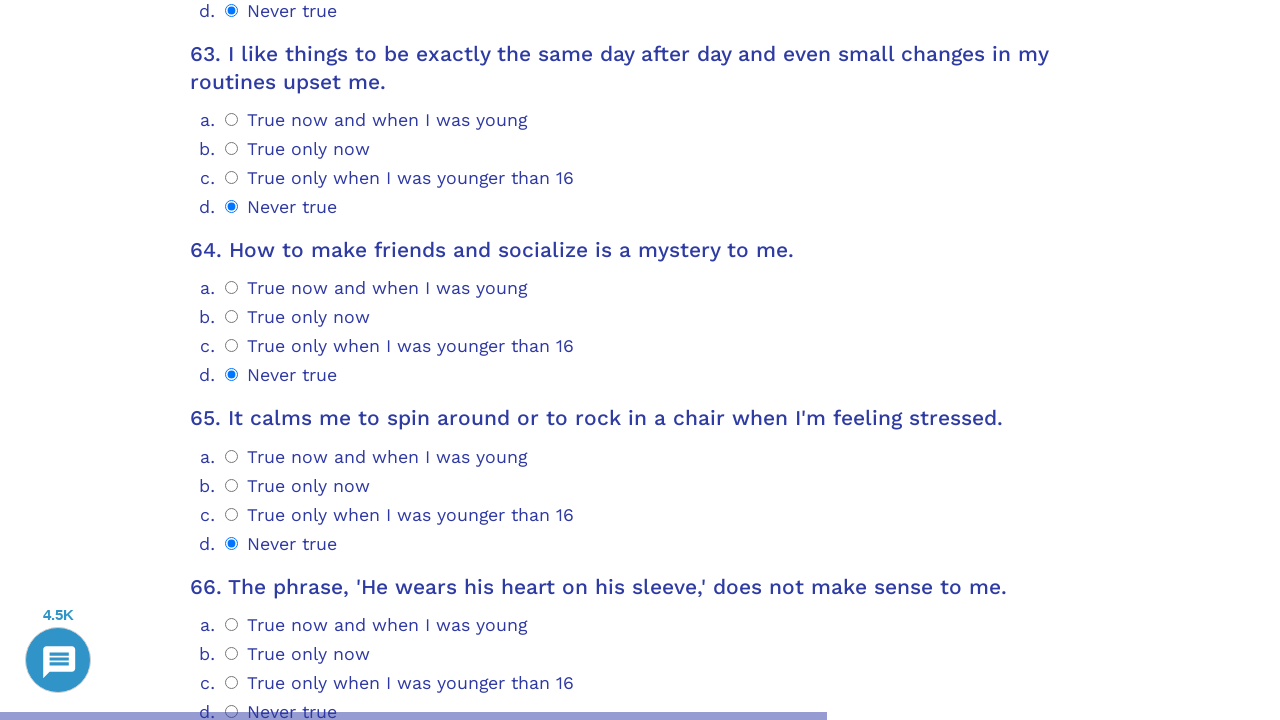

Selected radio button option 3 for question 66 at (232, 360) on .psychometrics-items-container.item-66 >> .psychometrics-option-radio >> nth=3
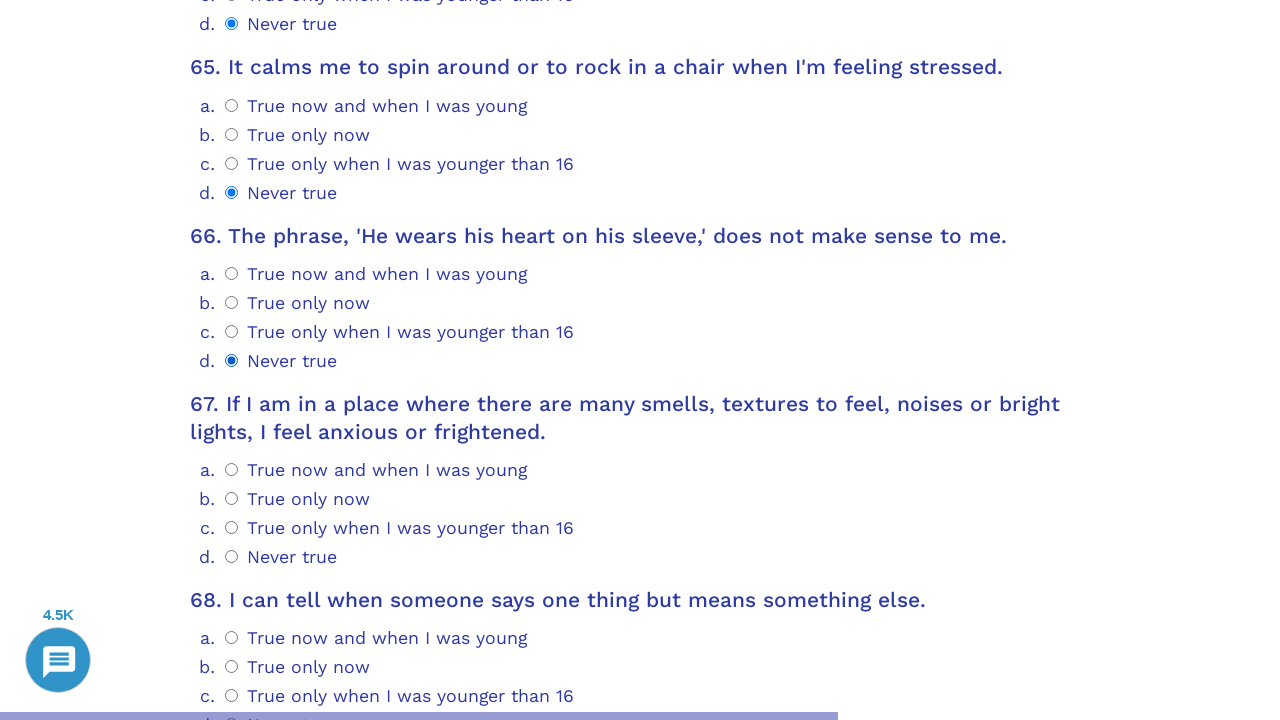

Scrolled question 67 into view
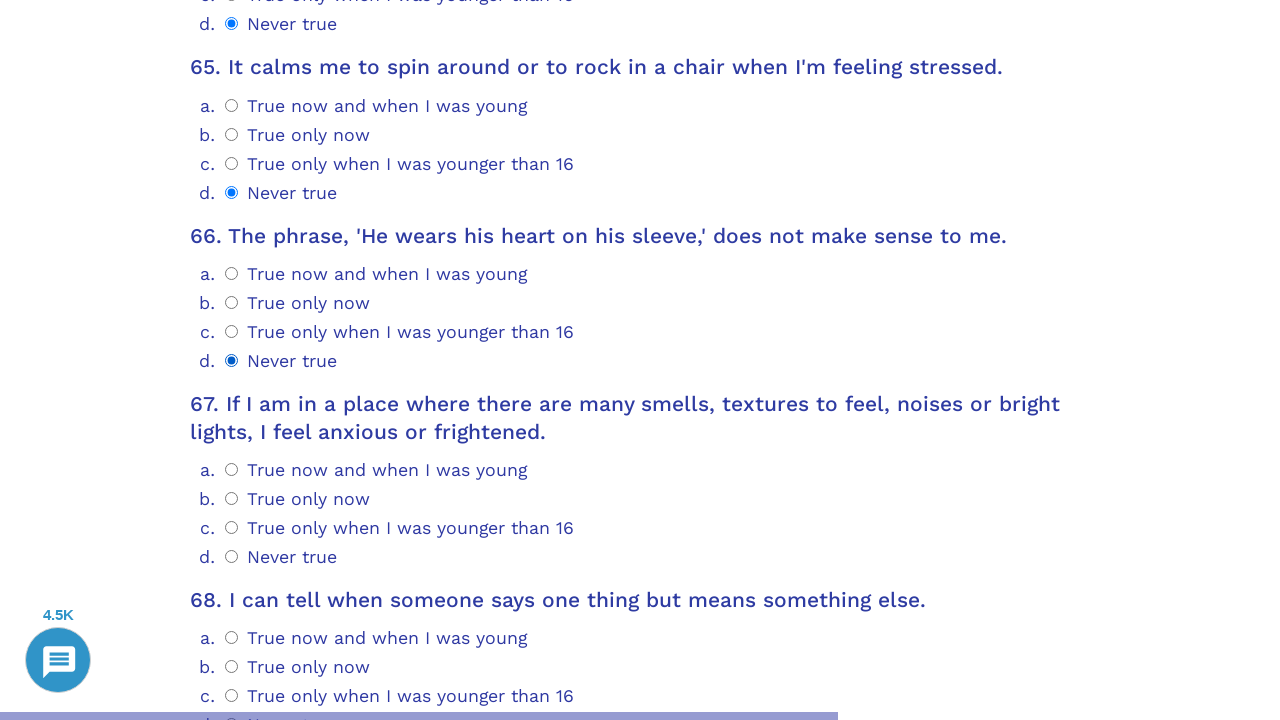

Selected radio button option 3 for question 67 at (232, 556) on .psychometrics-items-container.item-67 >> .psychometrics-option-radio >> nth=3
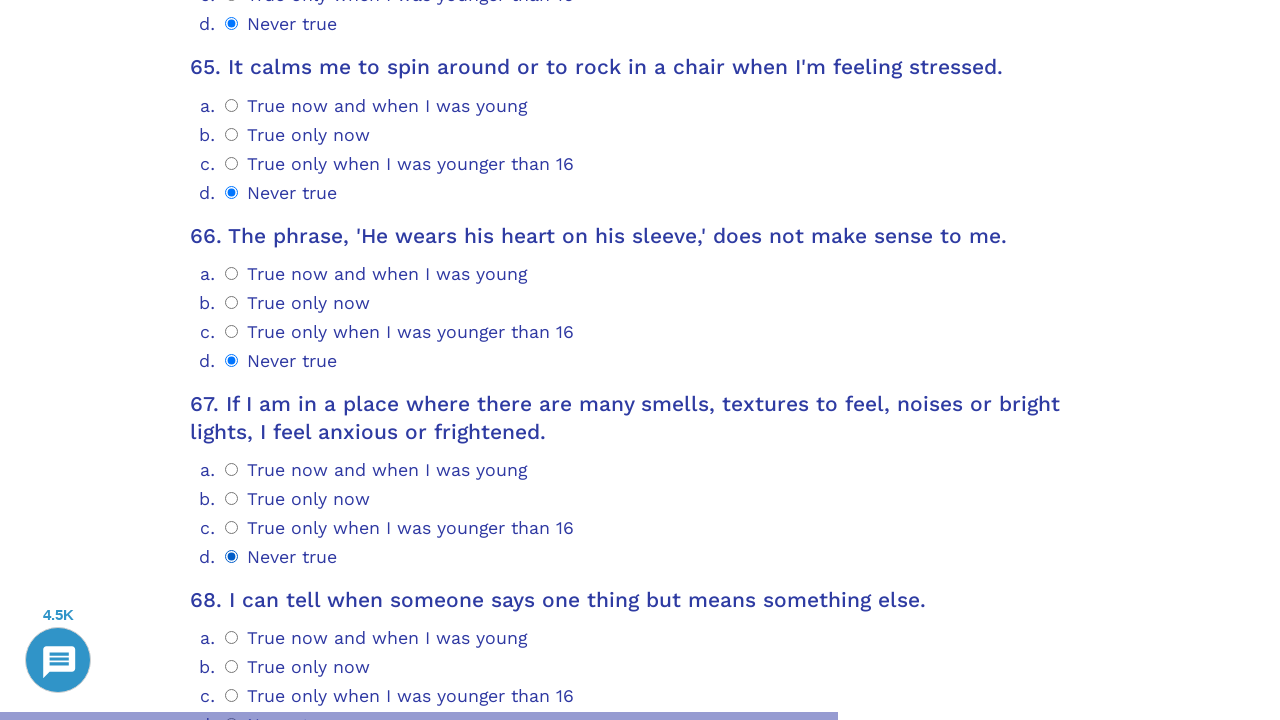

Scrolled question 68 into view
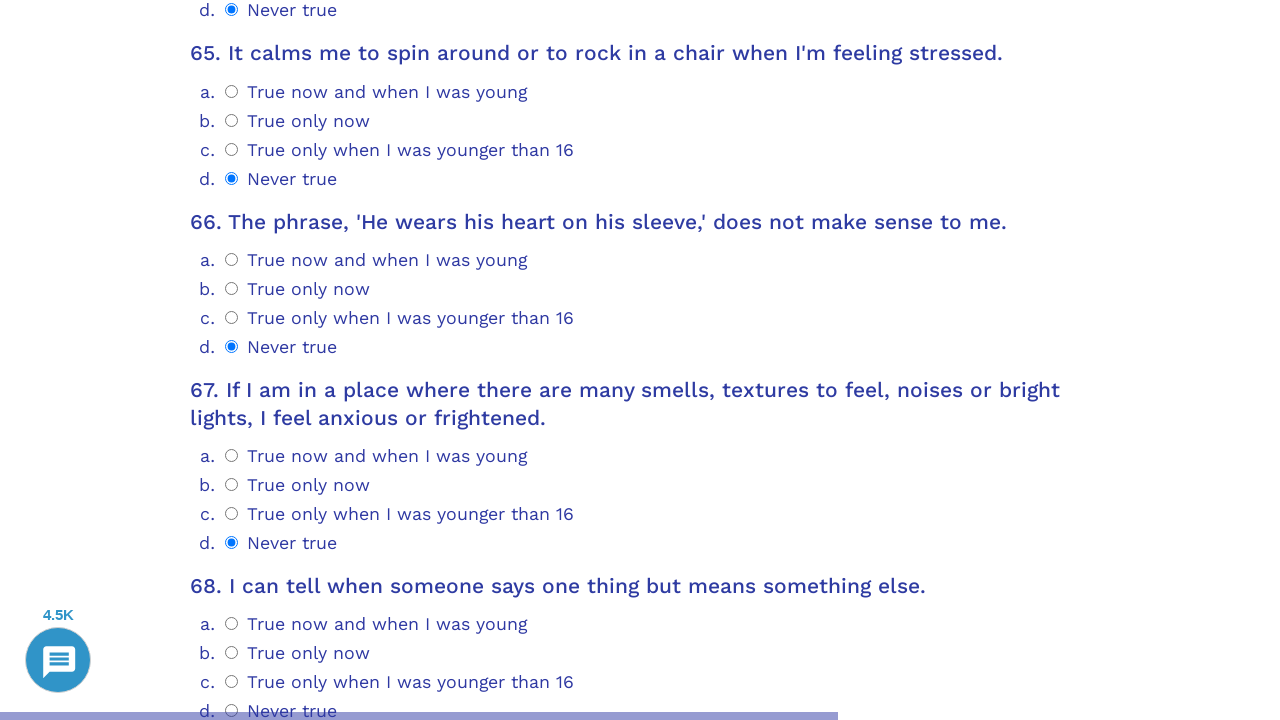

Selected radio button option 3 for question 68 at (232, 711) on .psychometrics-items-container.item-68 >> .psychometrics-option-radio >> nth=3
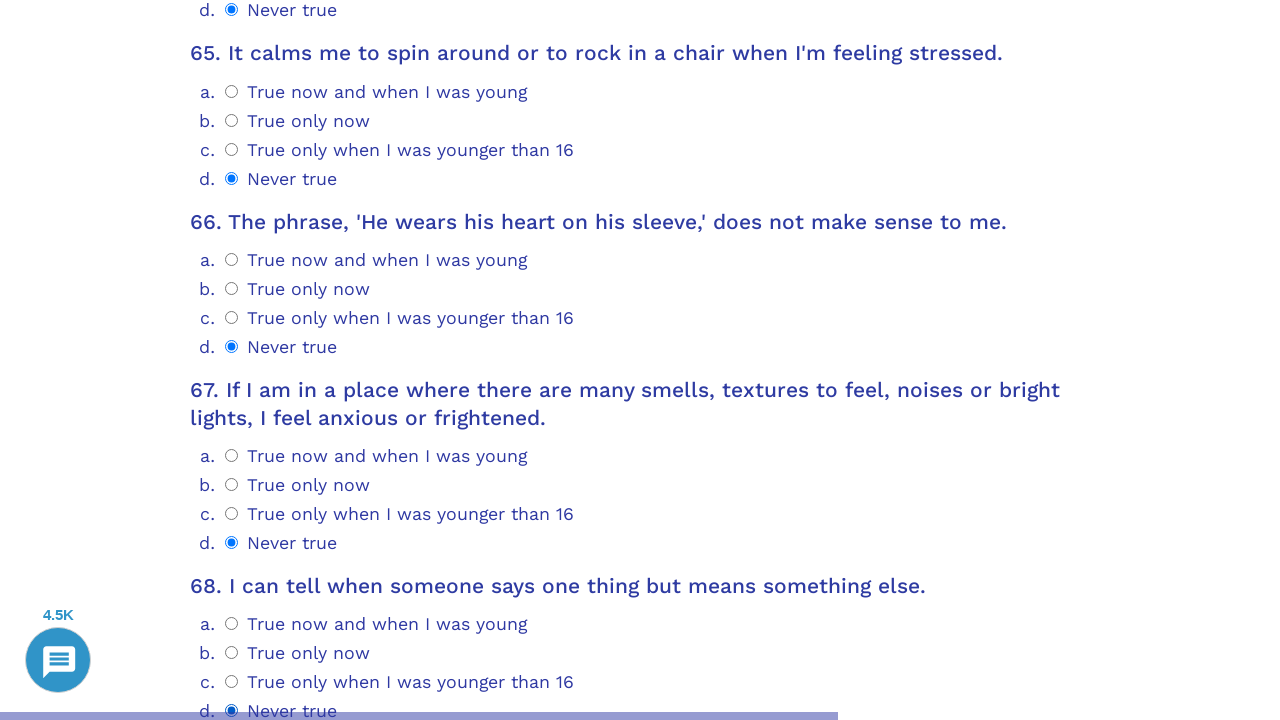

Scrolled question 69 into view
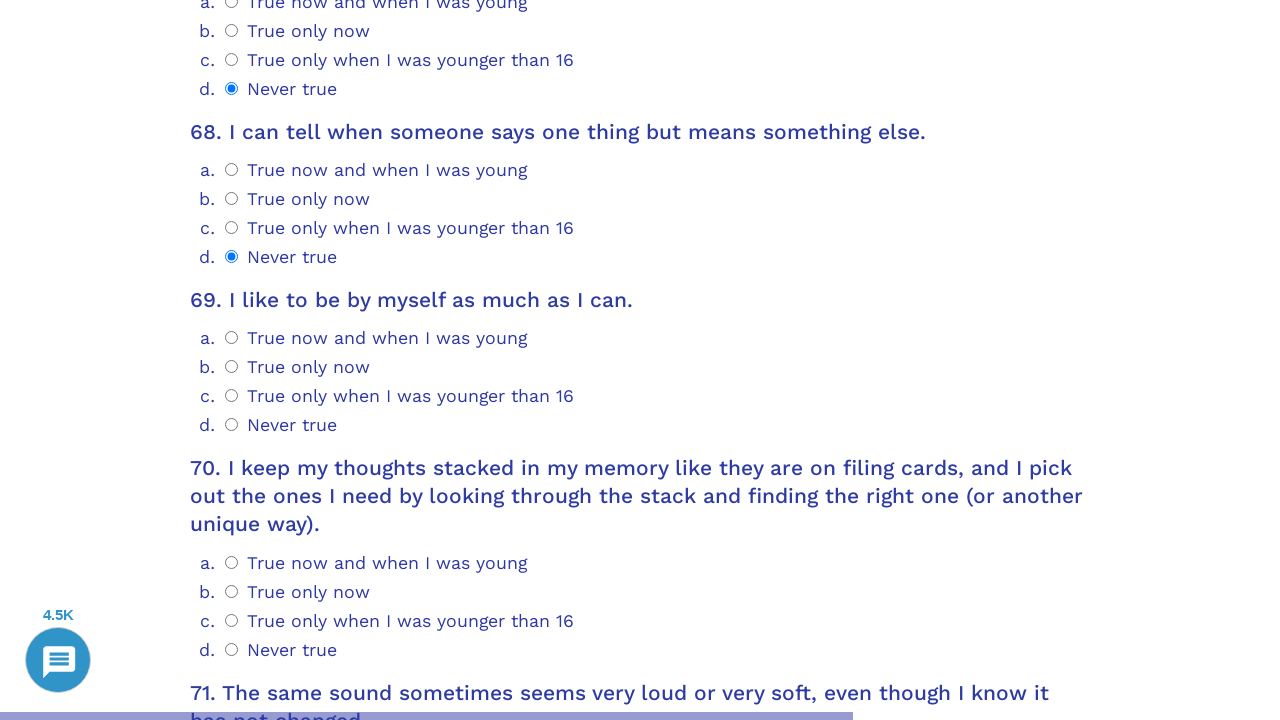

Selected radio button option 3 for question 69 at (232, 425) on .psychometrics-items-container.item-69 >> .psychometrics-option-radio >> nth=3
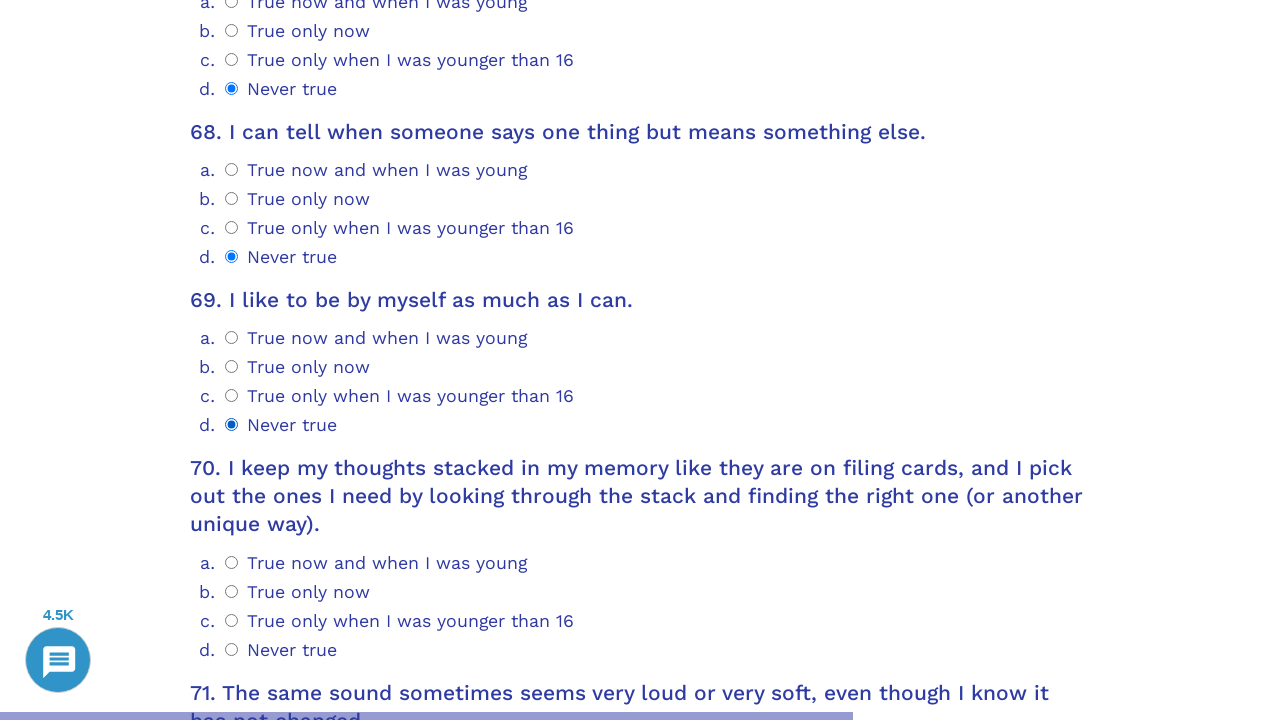

Scrolled question 70 into view
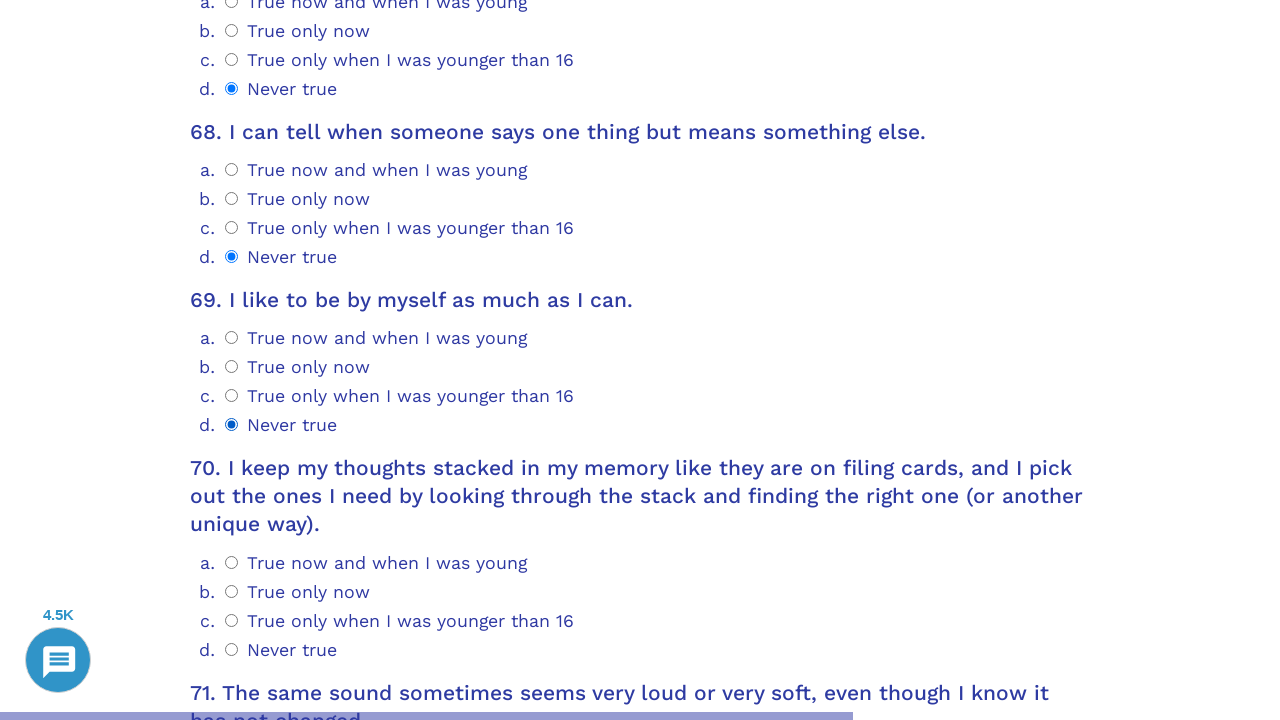

Selected radio button option 3 for question 70 at (232, 649) on .psychometrics-items-container.item-70 >> .psychometrics-option-radio >> nth=3
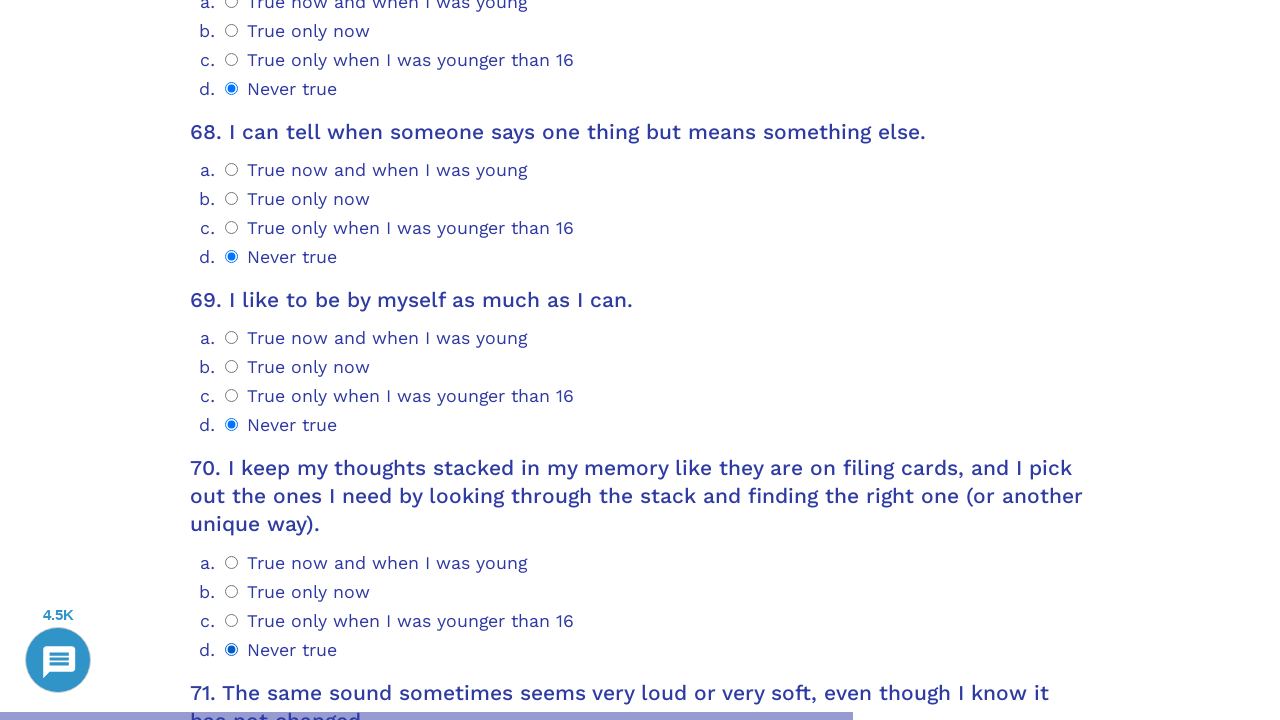

Scrolled question 71 into view
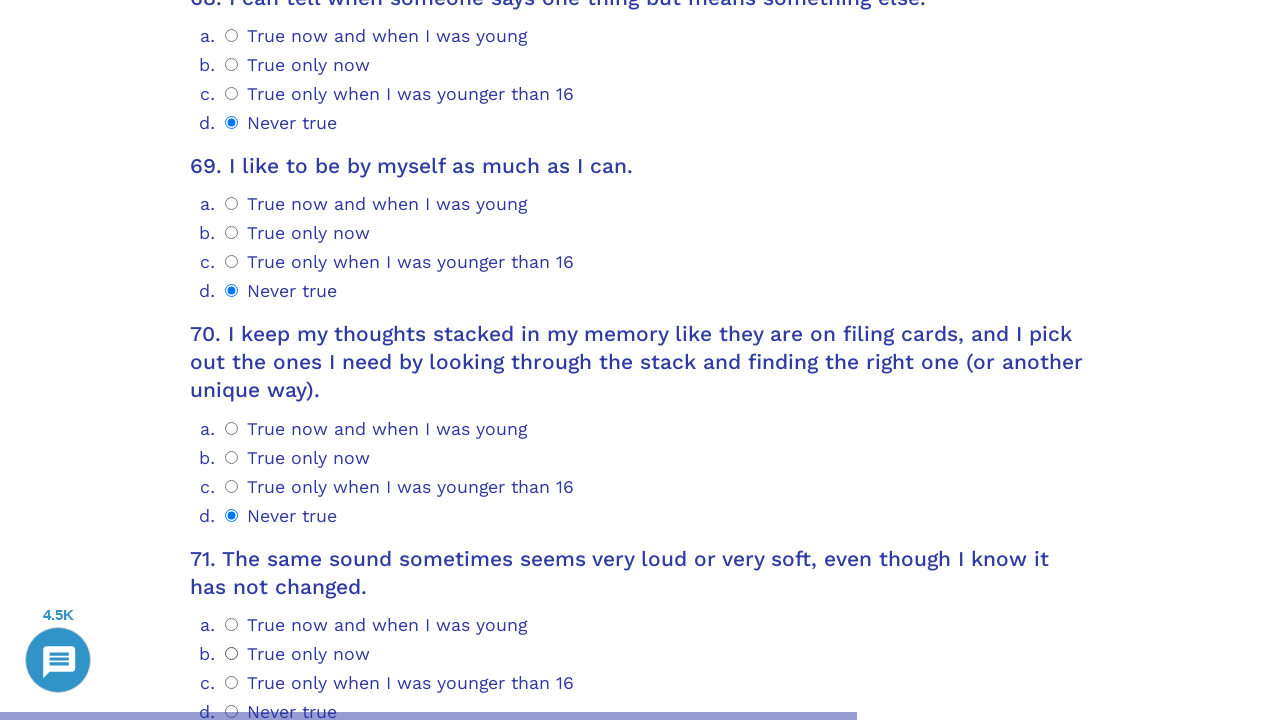

Selected radio button option 3 for question 71 at (232, 360) on .psychometrics-items-container.item-71 >> .psychometrics-option-radio >> nth=3
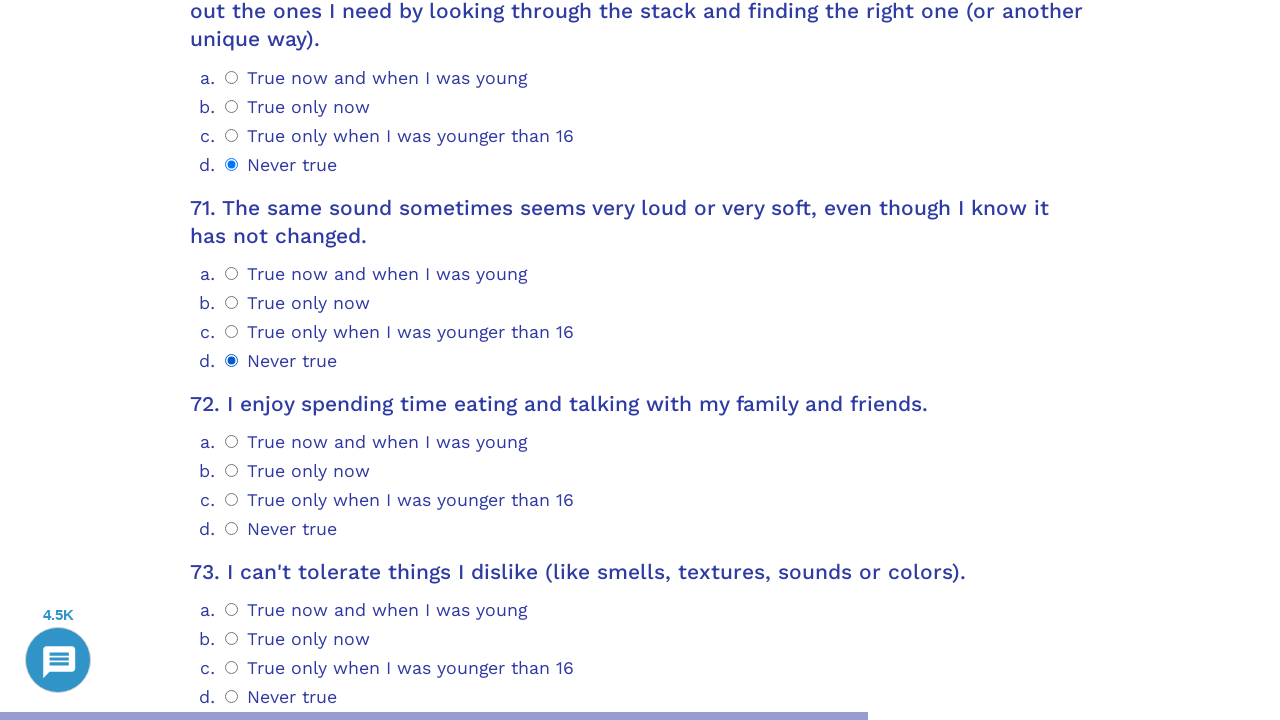

Scrolled question 72 into view
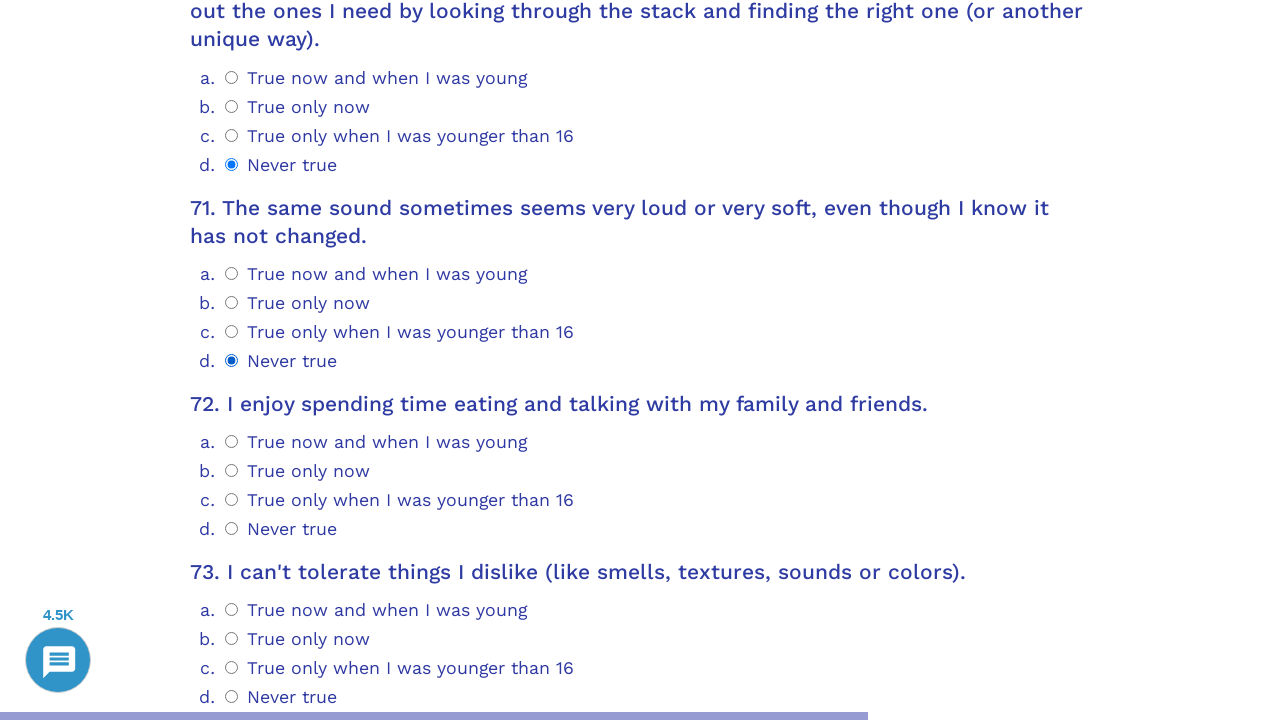

Selected radio button option 3 for question 72 at (232, 529) on .psychometrics-items-container.item-72 >> .psychometrics-option-radio >> nth=3
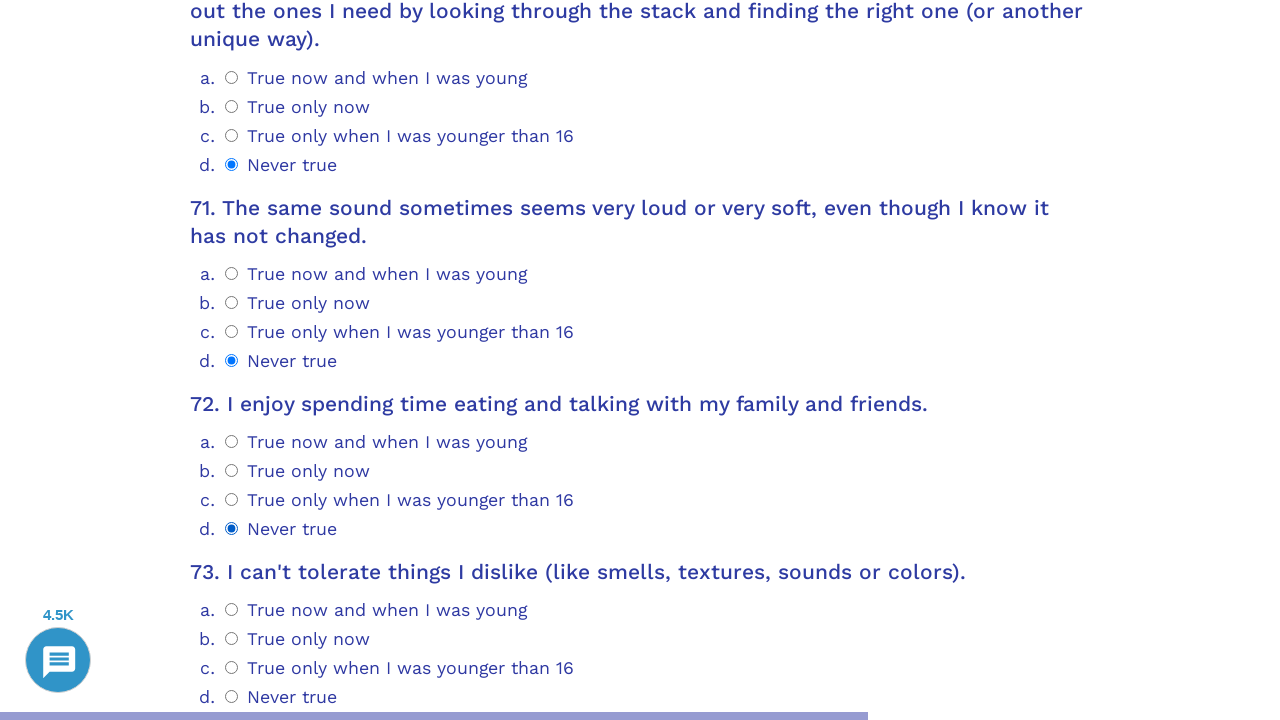

Scrolled question 73 into view
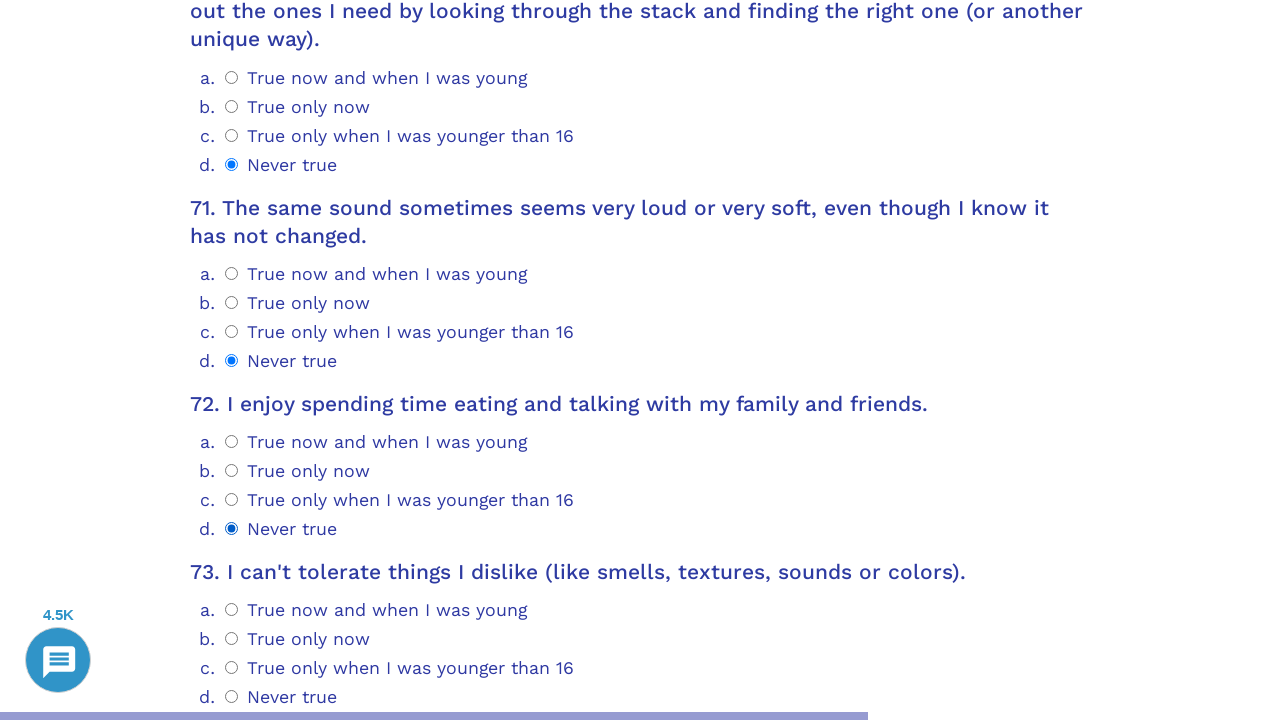

Selected radio button option 0 for question 73 at (232, 610) on .psychometrics-items-container.item-73 >> .psychometrics-option-radio >> nth=0
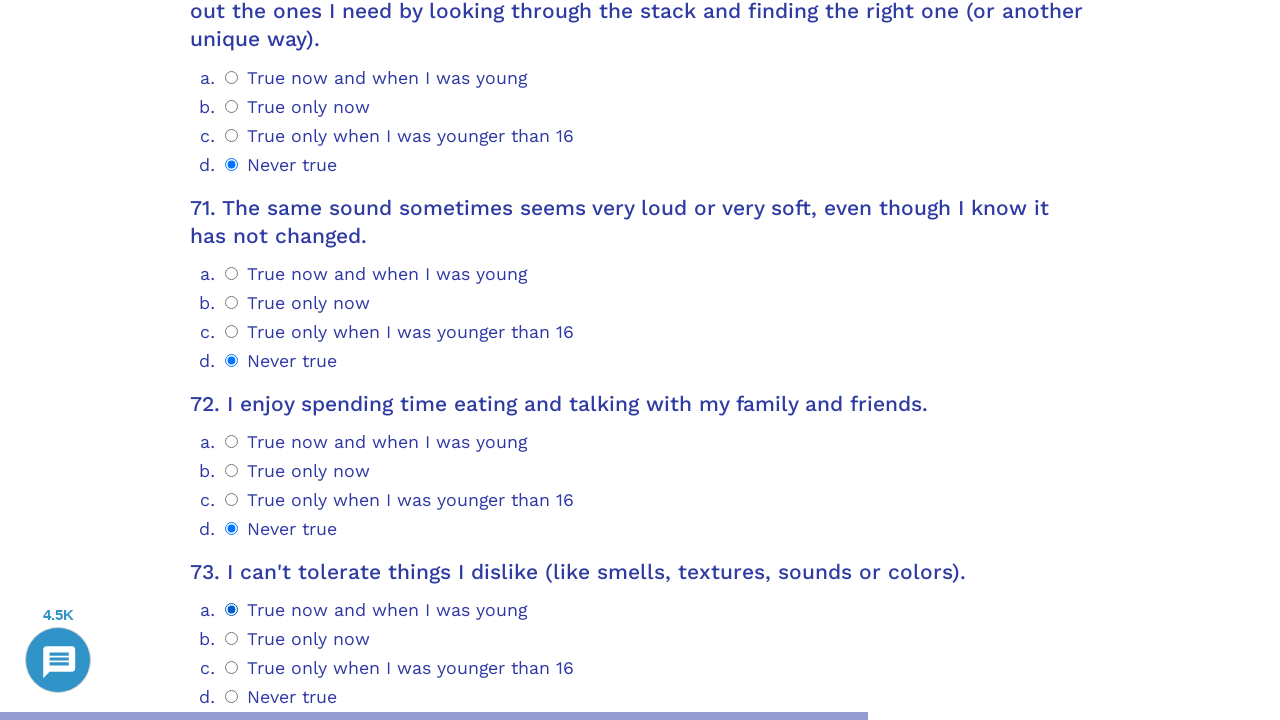

Scrolled question 74 into view
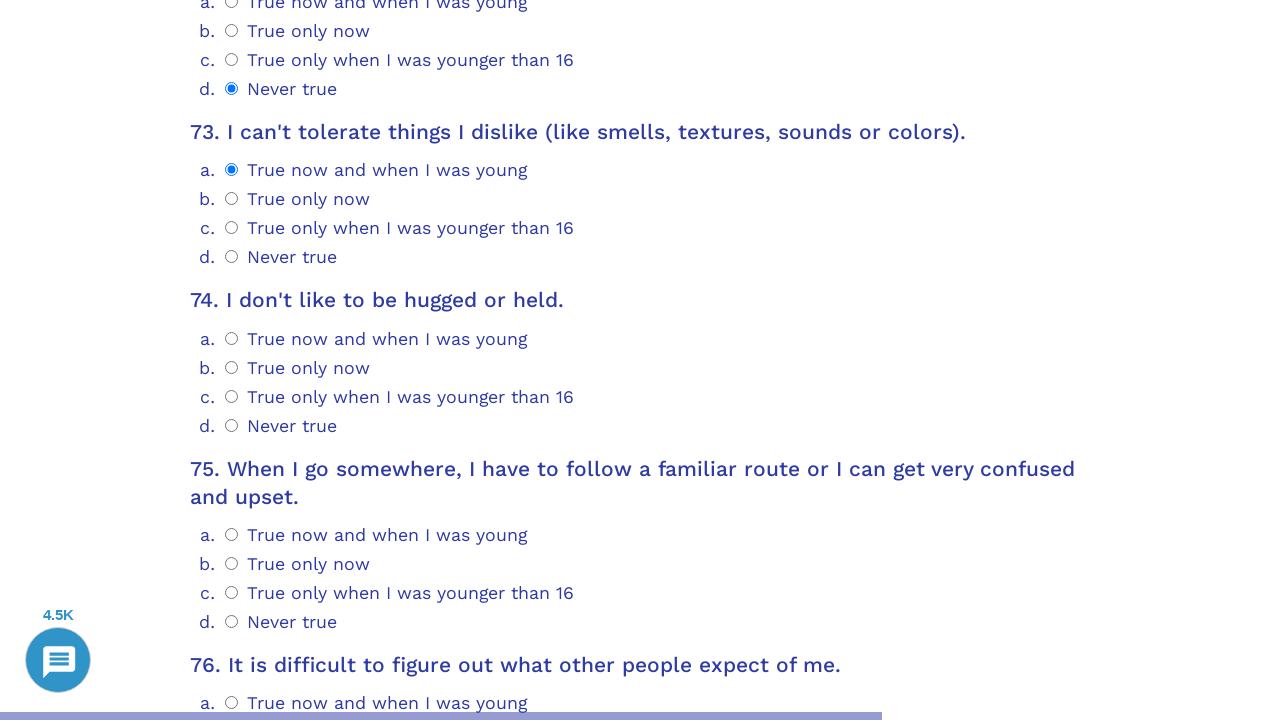

Selected radio button option 0 for question 74 at (232, 338) on .psychometrics-items-container.item-74 >> .psychometrics-option-radio >> nth=0
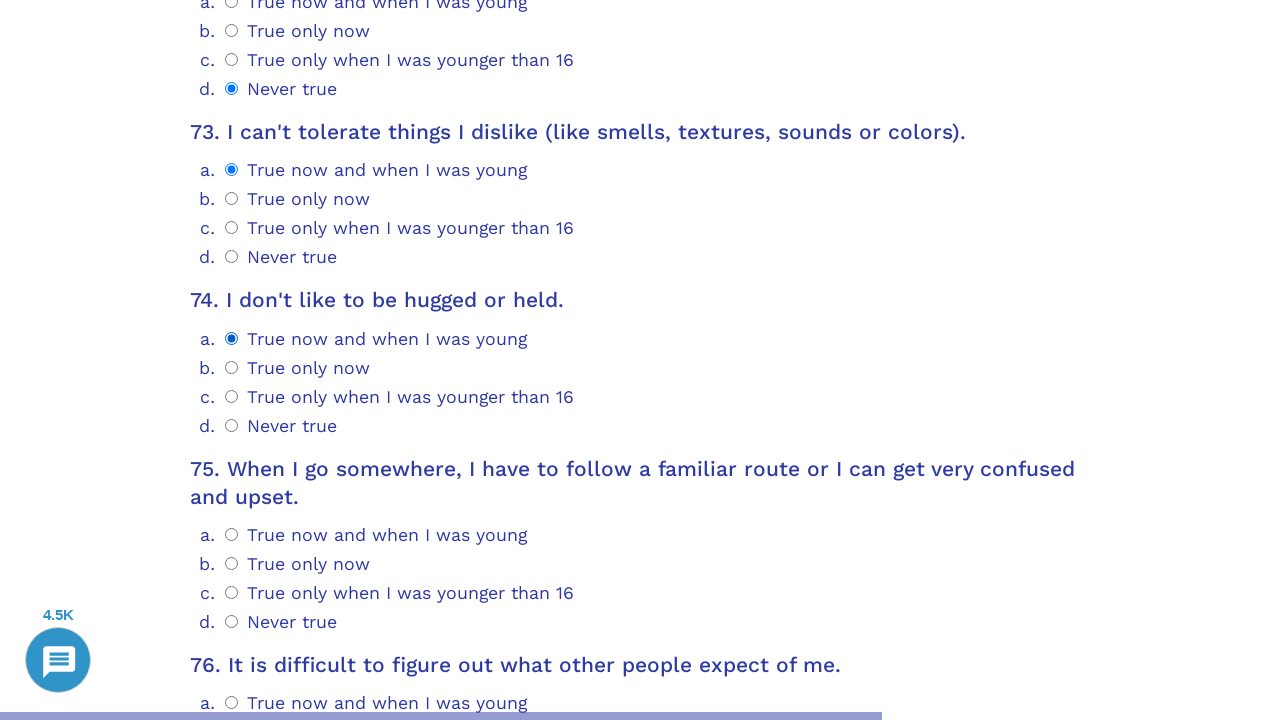

Scrolled question 75 into view
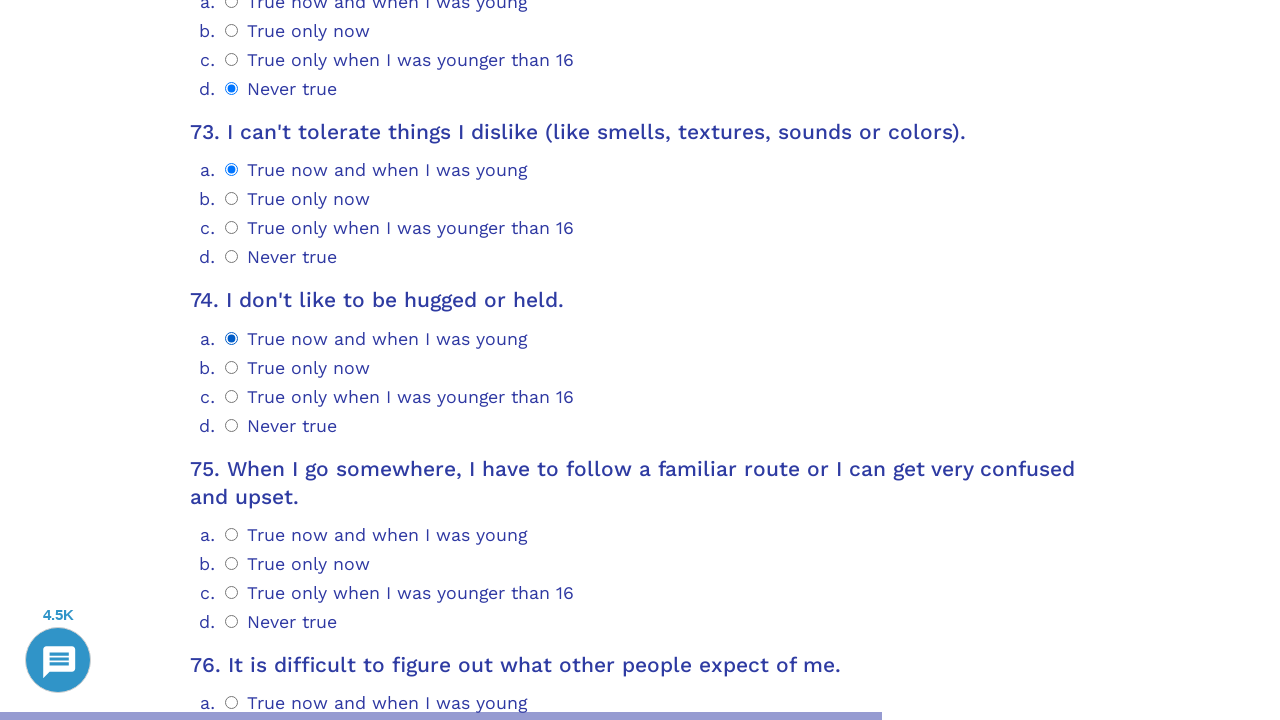

Selected radio button option 0 for question 75 at (232, 534) on .psychometrics-items-container.item-75 >> .psychometrics-option-radio >> nth=0
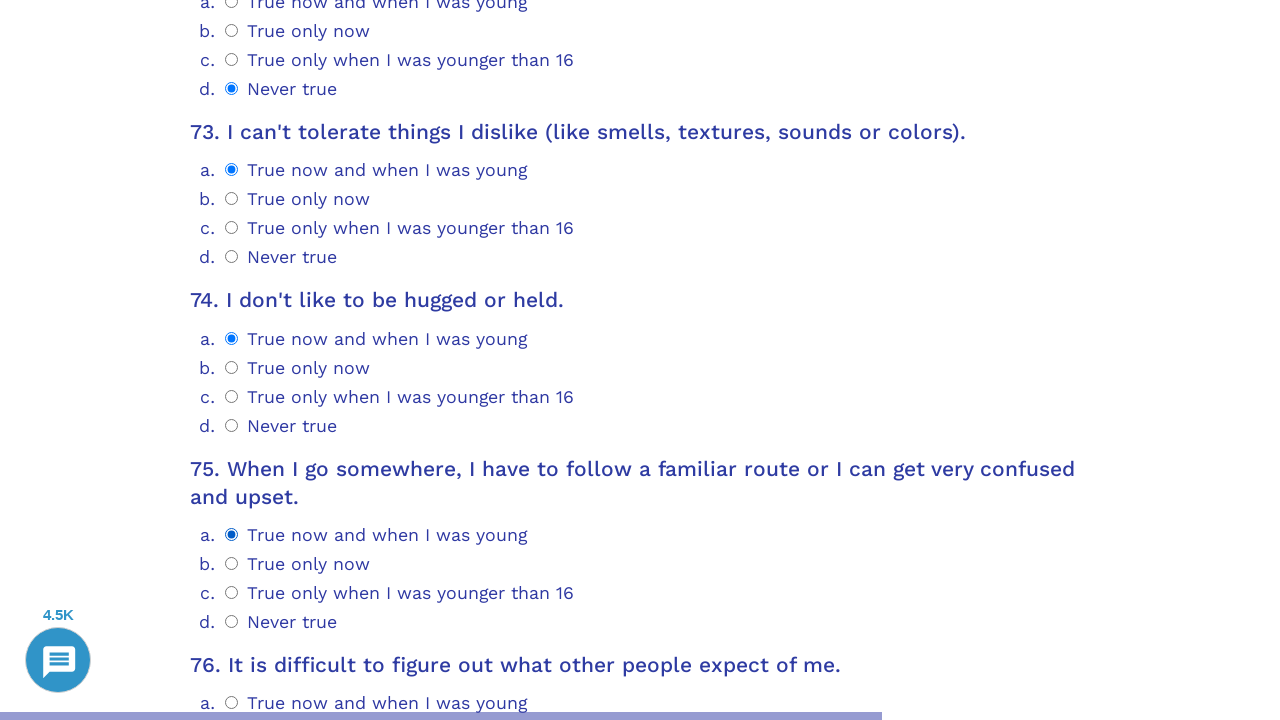

Scrolled question 76 into view
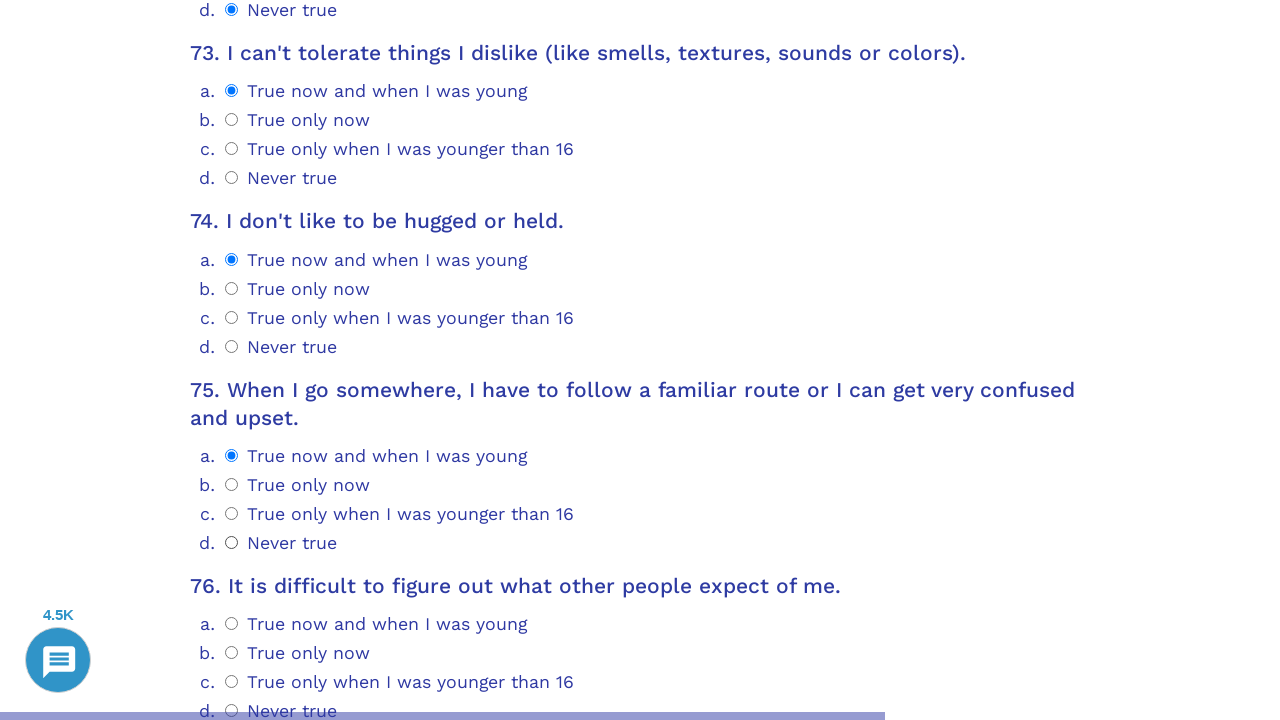

Selected radio button option 0 for question 76 at (232, 624) on .psychometrics-items-container.item-76 >> .psychometrics-option-radio >> nth=0
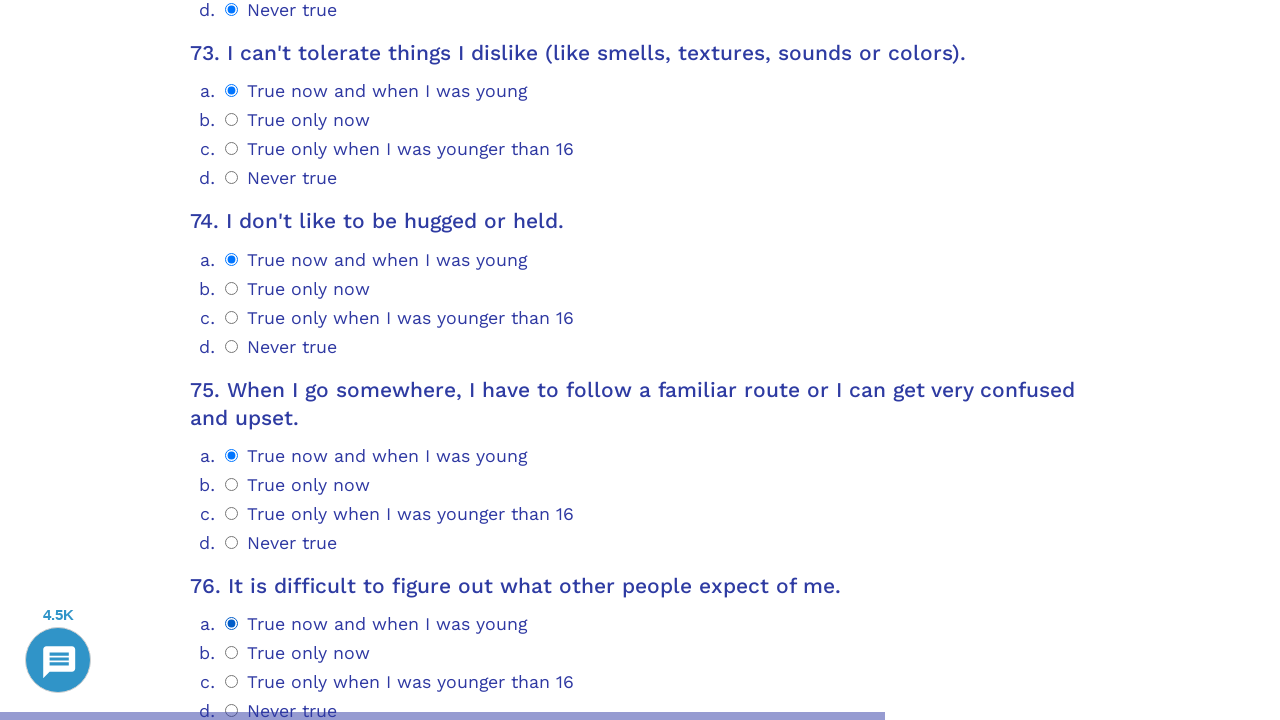

Scrolled question 77 into view
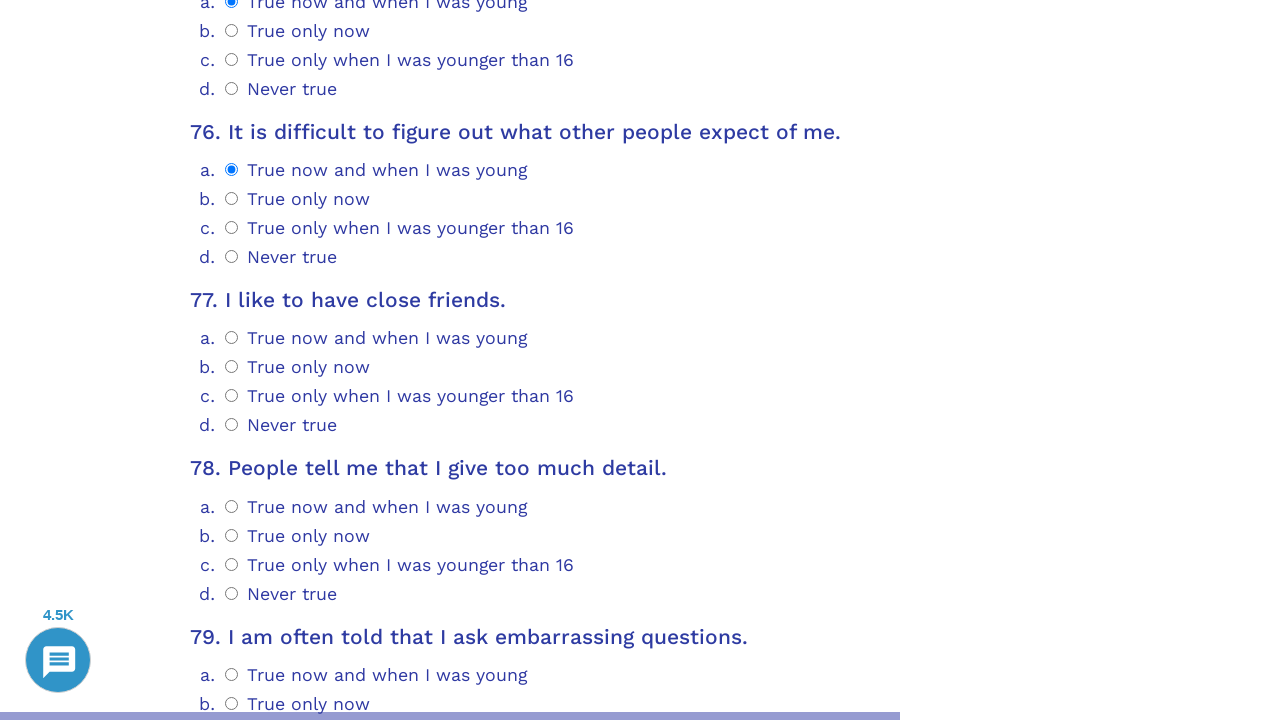

Selected radio button option 0 for question 77 at (232, 338) on .psychometrics-items-container.item-77 >> .psychometrics-option-radio >> nth=0
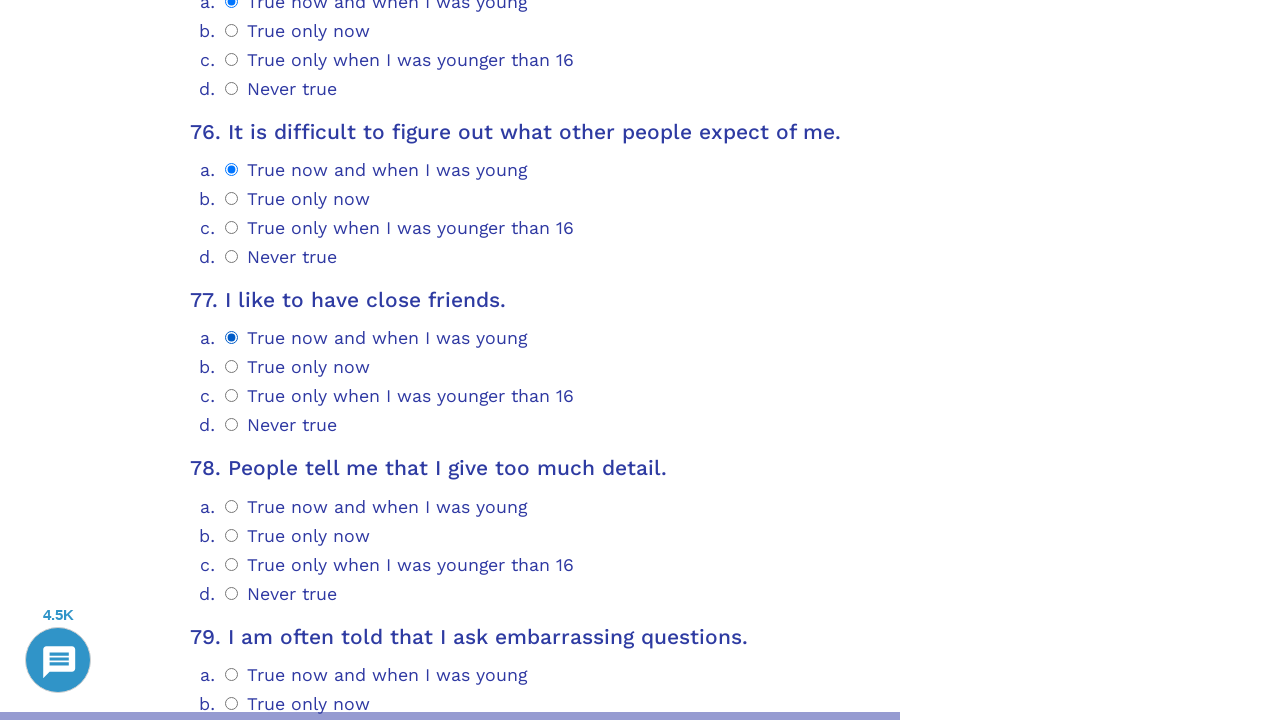

Scrolled question 78 into view
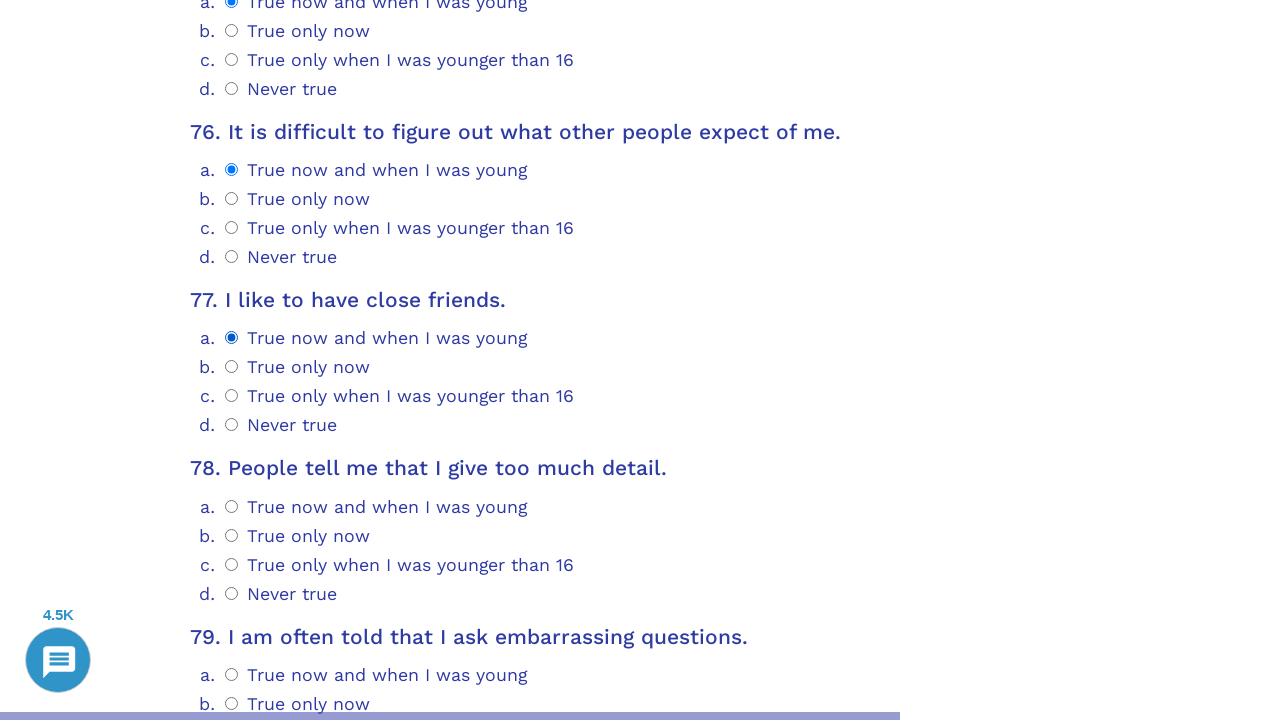

Selected radio button option 0 for question 78 at (232, 506) on .psychometrics-items-container.item-78 >> .psychometrics-option-radio >> nth=0
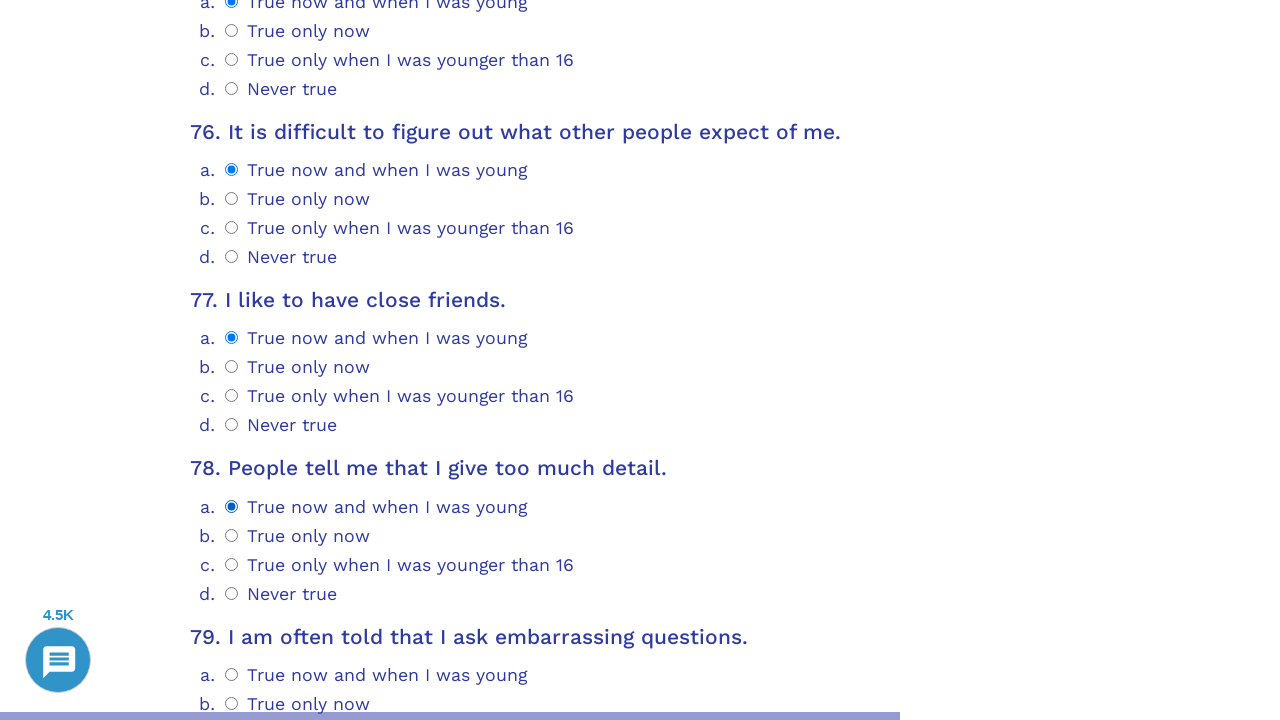

Scrolled question 79 into view
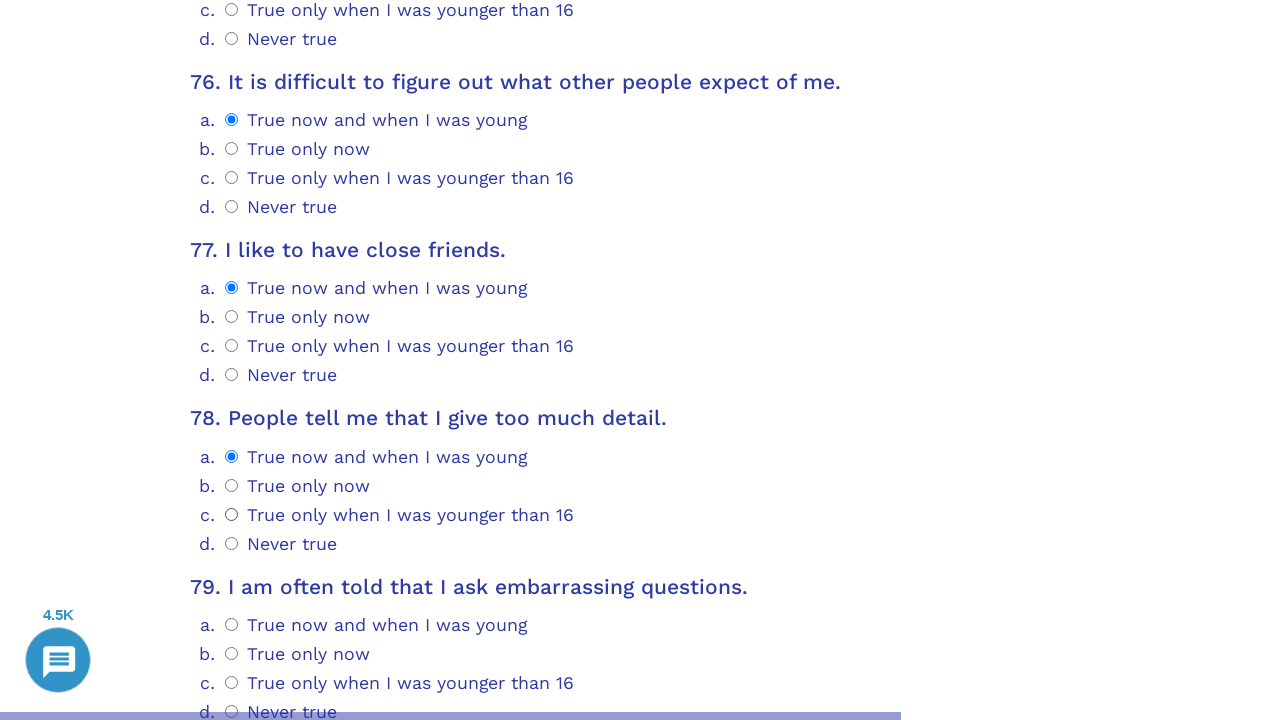

Selected radio button option 0 for question 79 at (232, 624) on .psychometrics-items-container.item-79 >> .psychometrics-option-radio >> nth=0
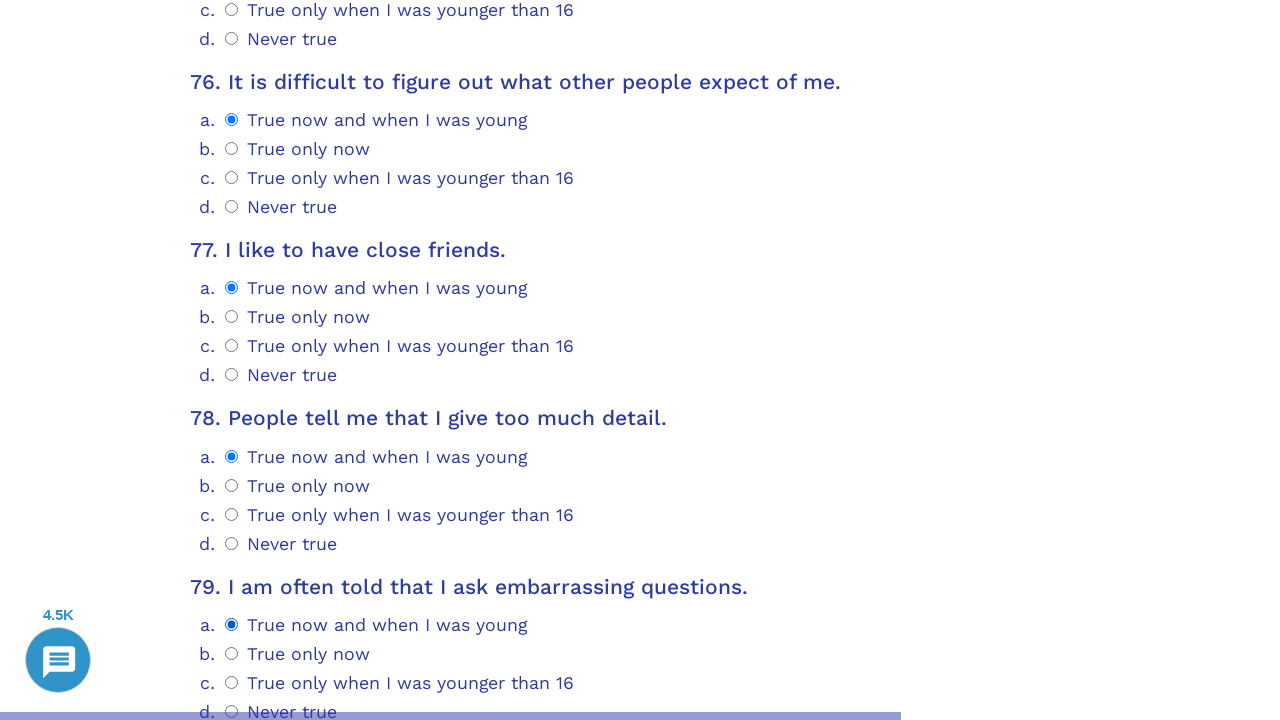

Scrolled question 80 into view
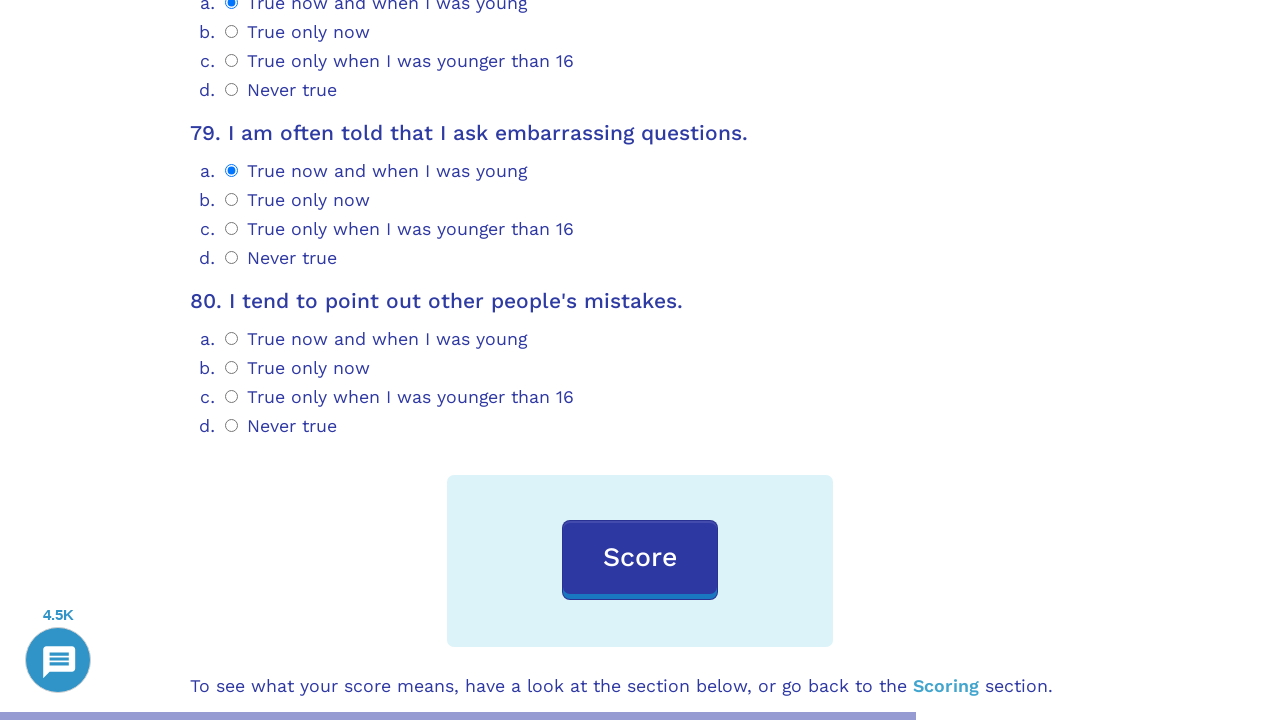

Selected radio button option 0 for question 80 at (232, 339) on .psychometrics-items-container.item-80 >> .psychometrics-option-radio >> nth=0
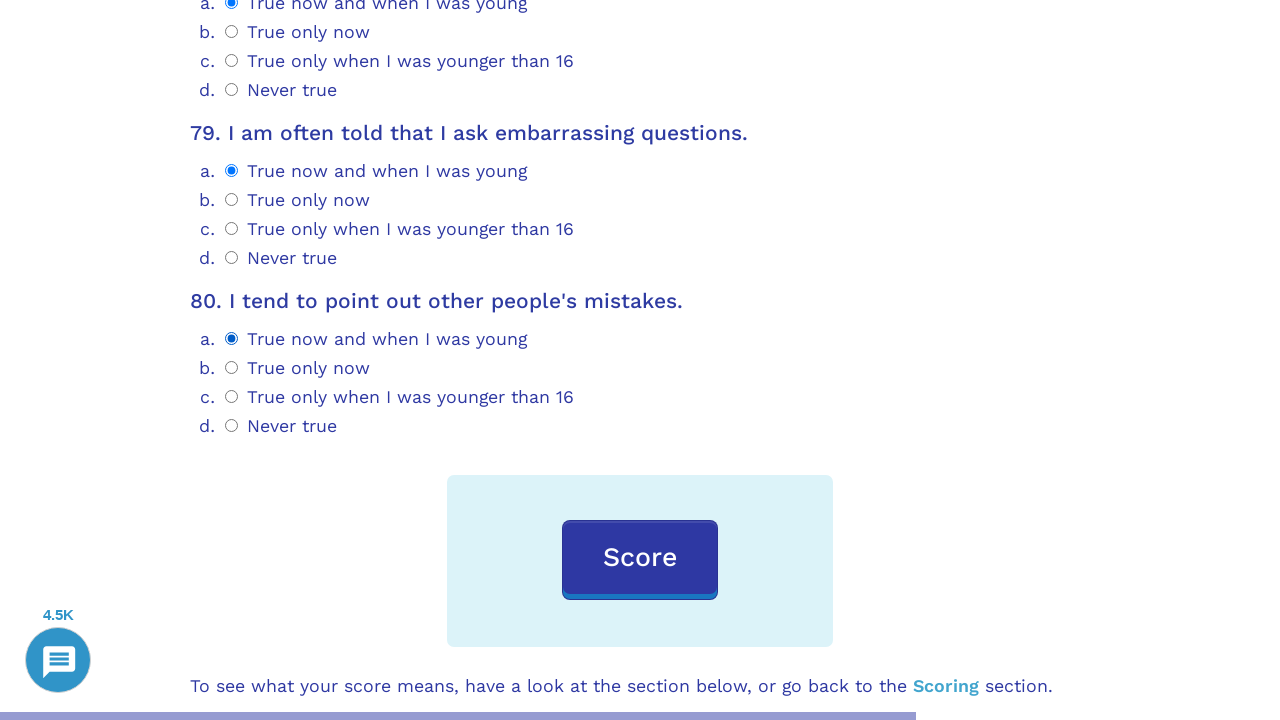

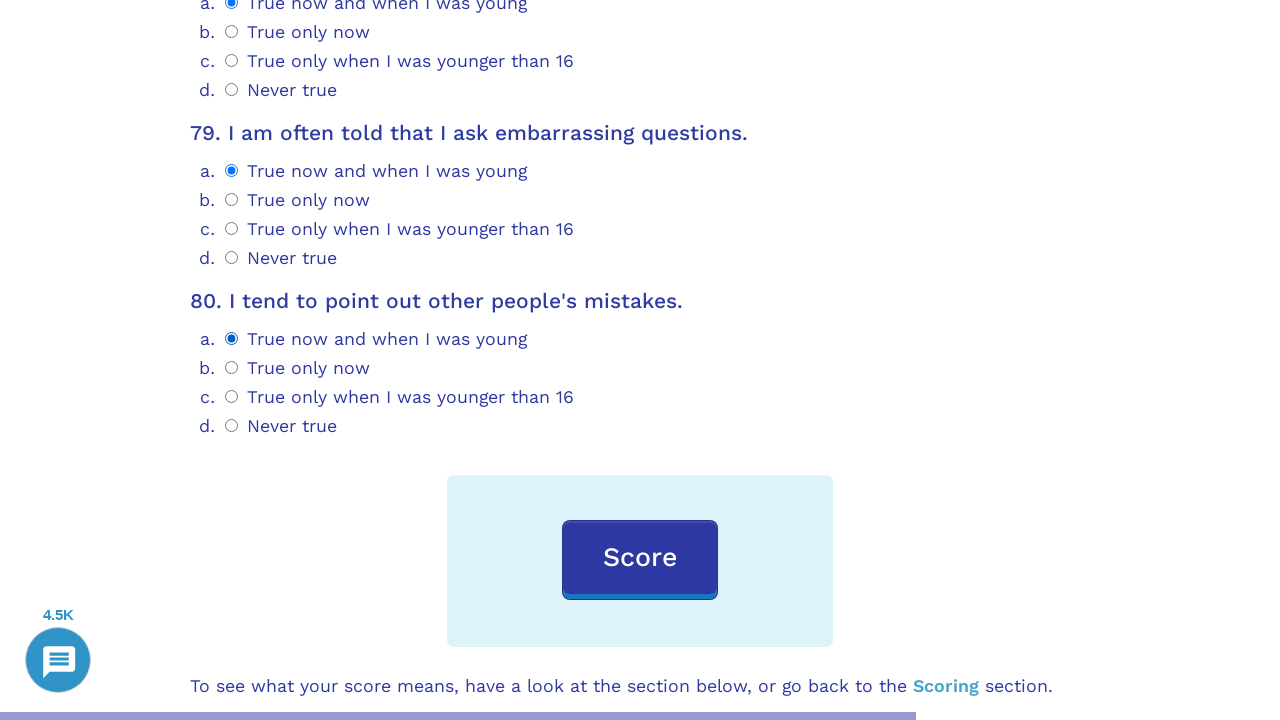